Automates a color clicking game by repeatedly clicking the main button element for 60 seconds to play the game automatically.

Starting URL: http://zzzscore.com/color/

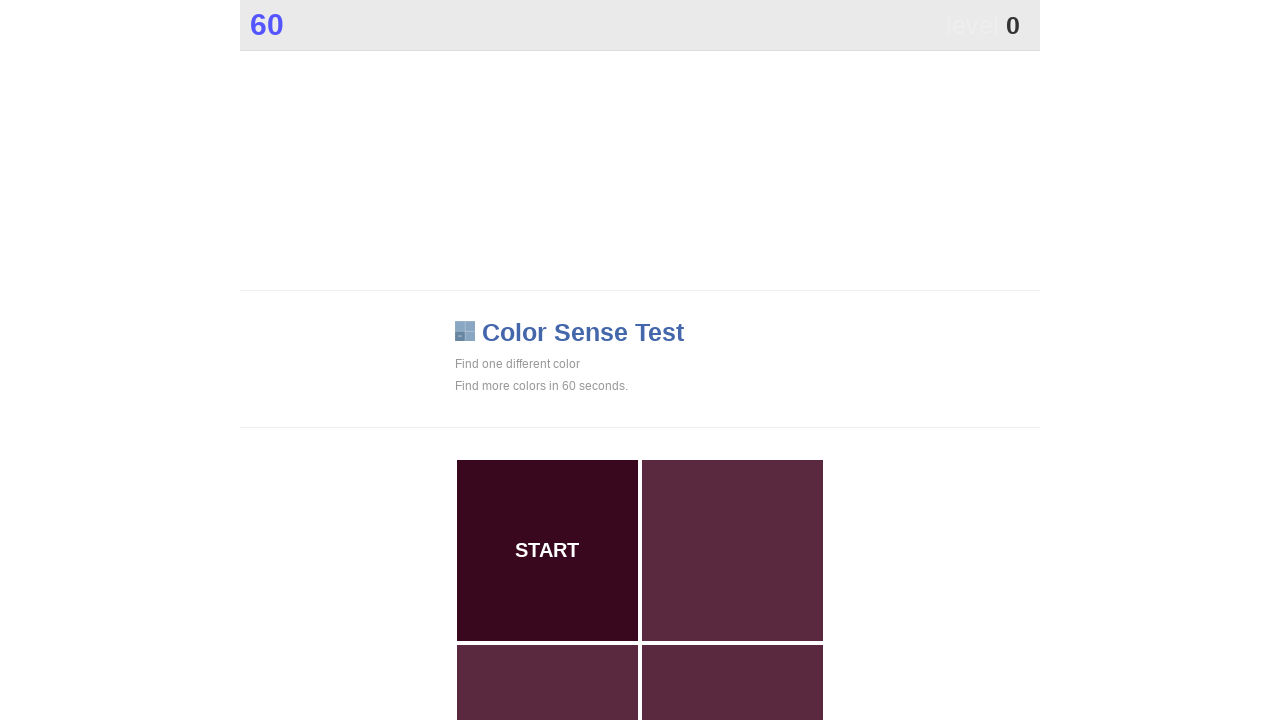

Navigated to color clicking game at http://zzzscore.com/color/
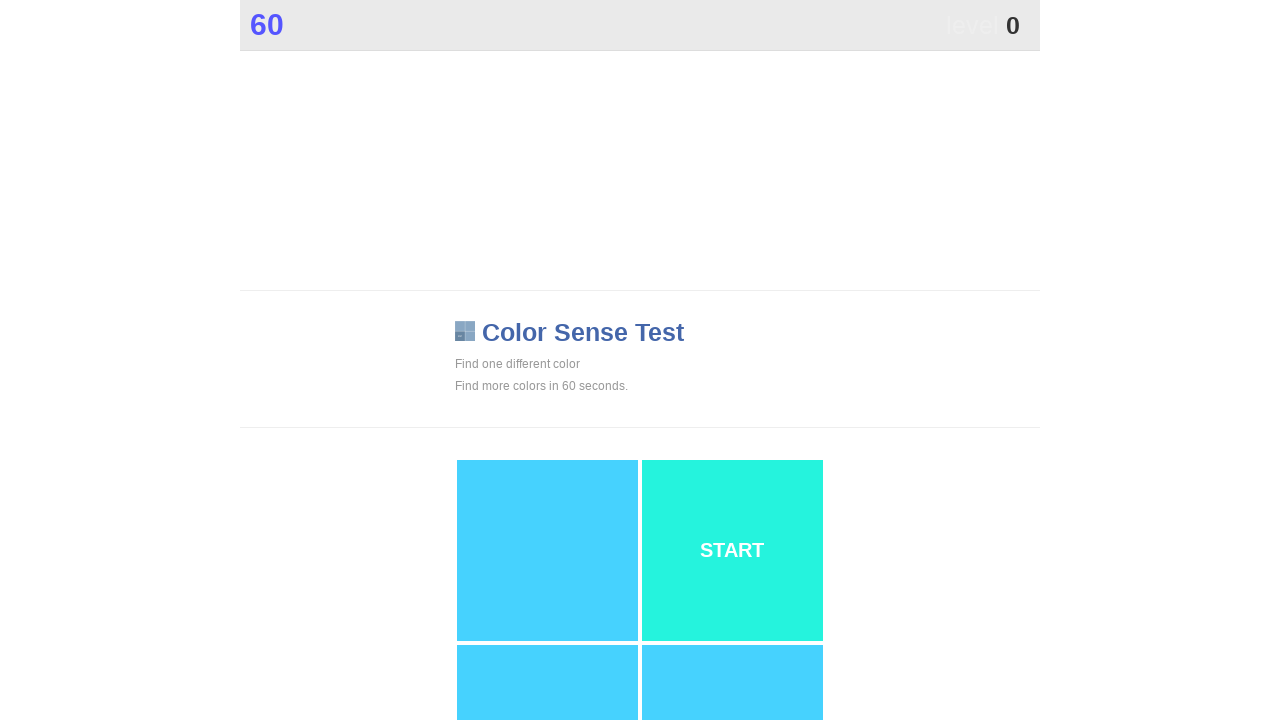

Clicked main game button at (732, 550) on .main
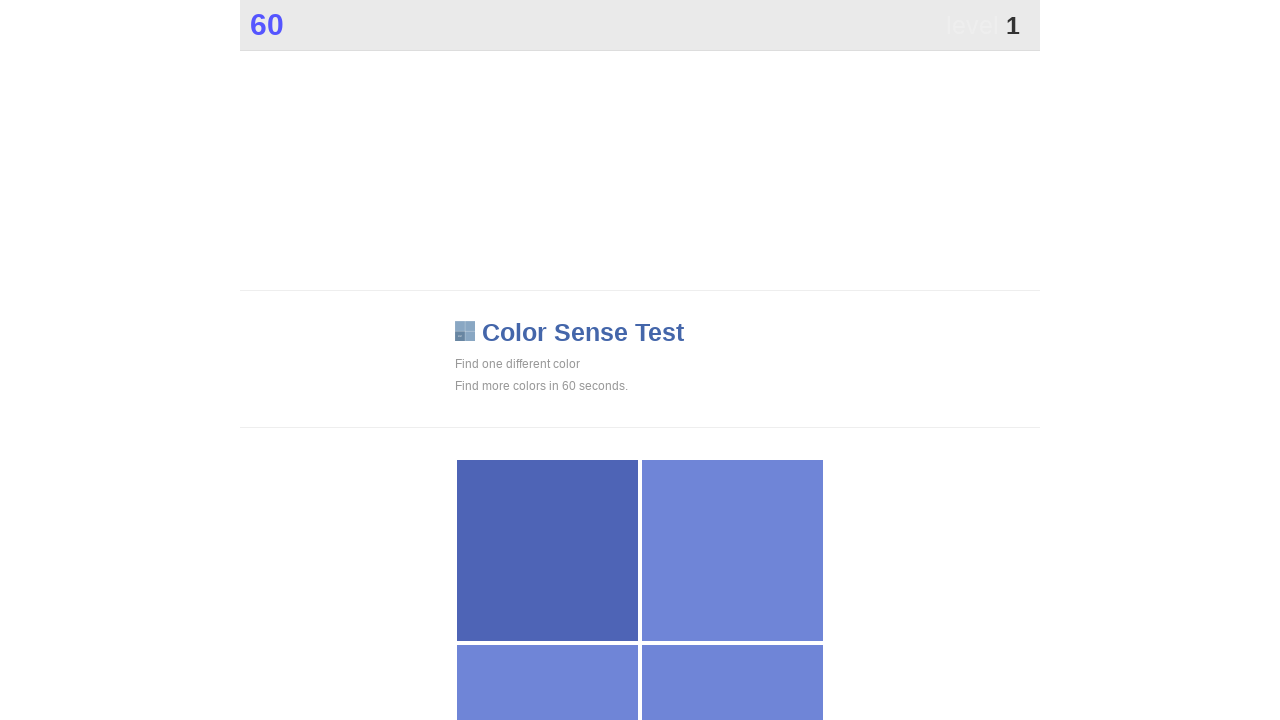

Waited 100ms between clicks
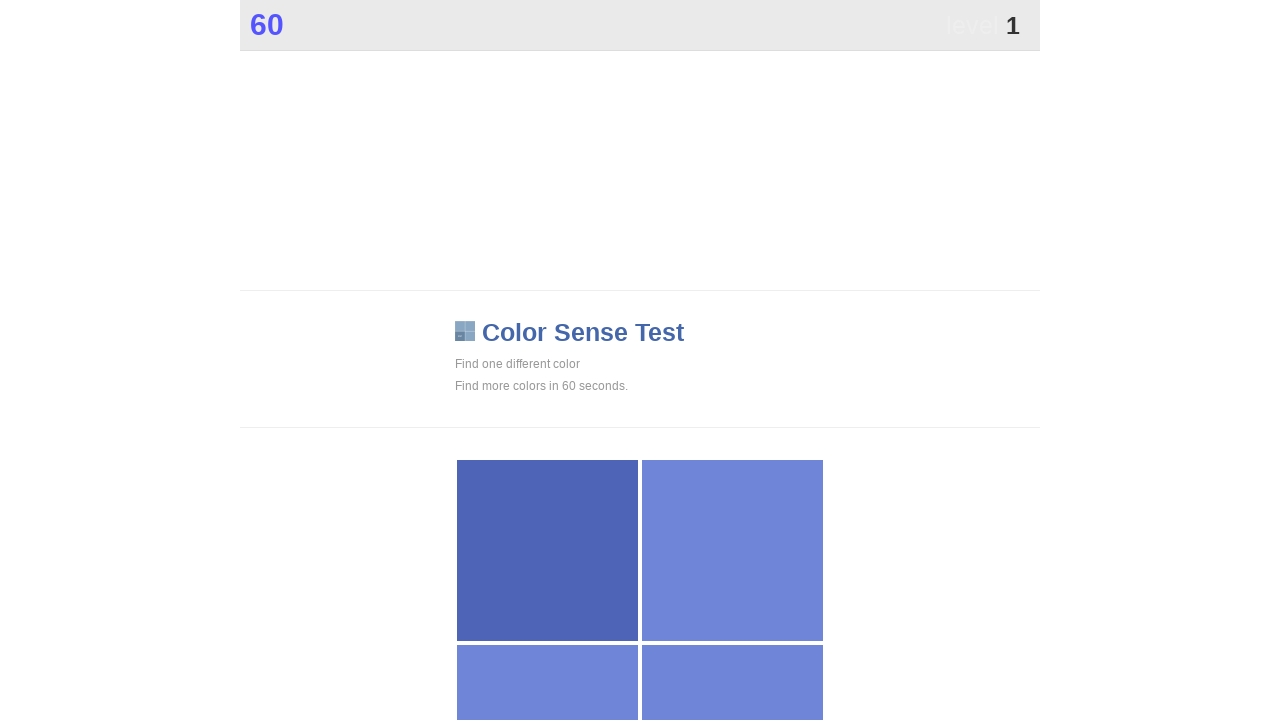

Clicked main game button at (547, 550) on .main
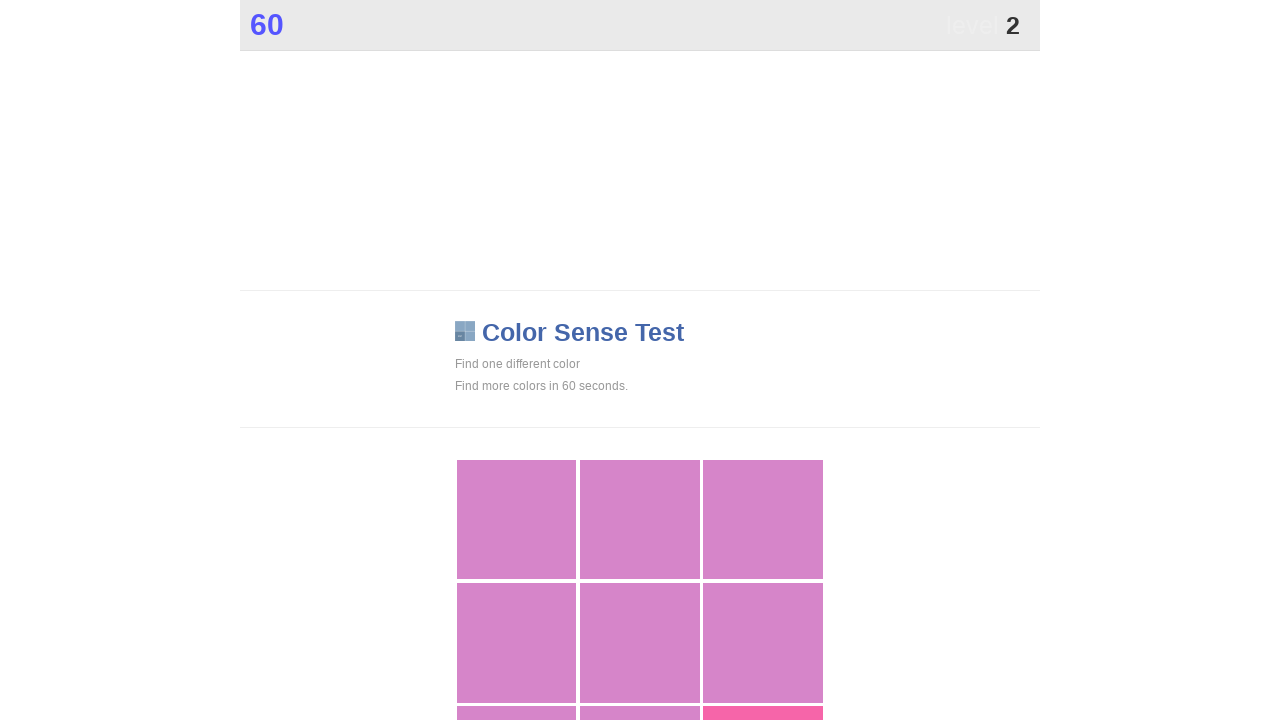

Waited 100ms between clicks
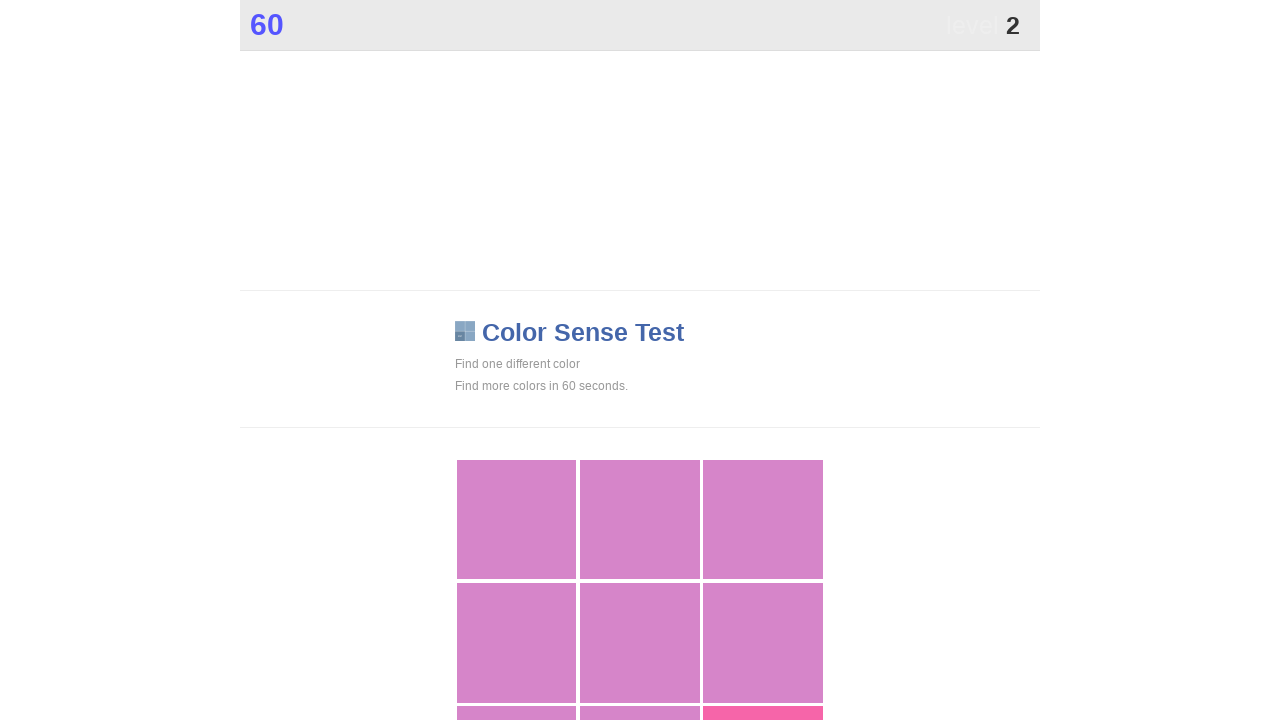

Clicked main game button at (763, 661) on .main
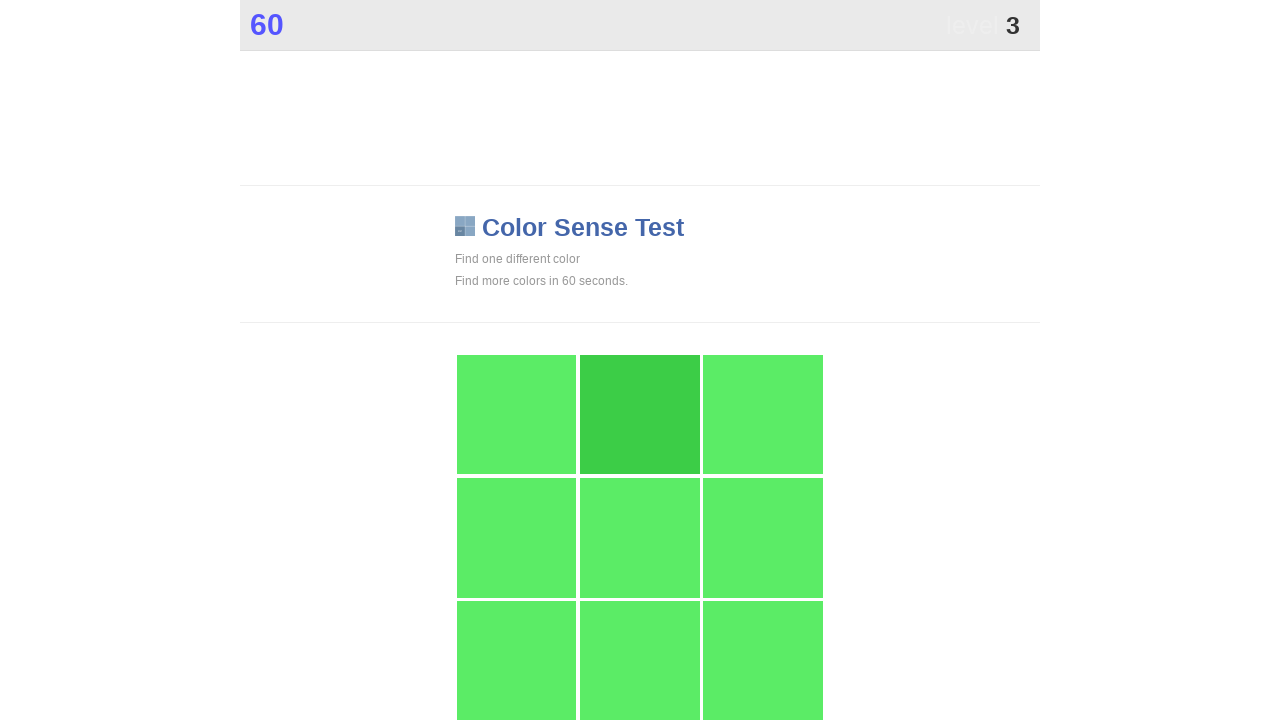

Waited 100ms between clicks
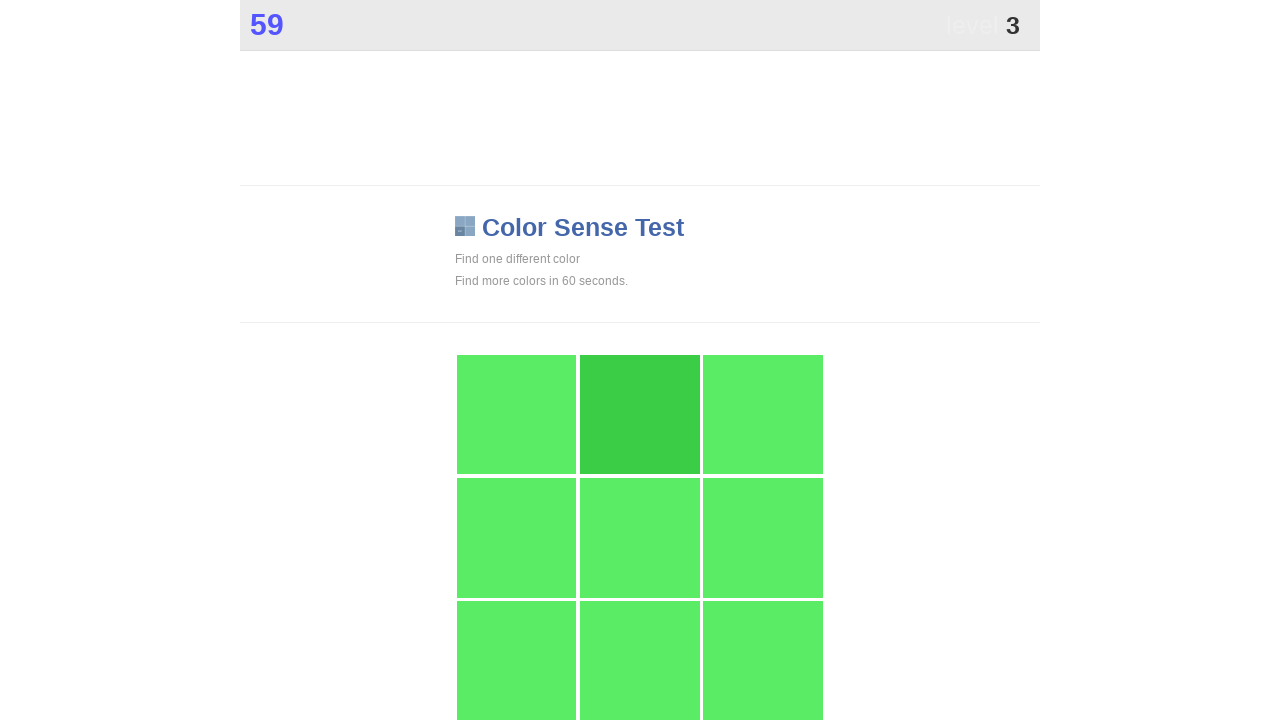

Clicked main game button at (640, 415) on .main
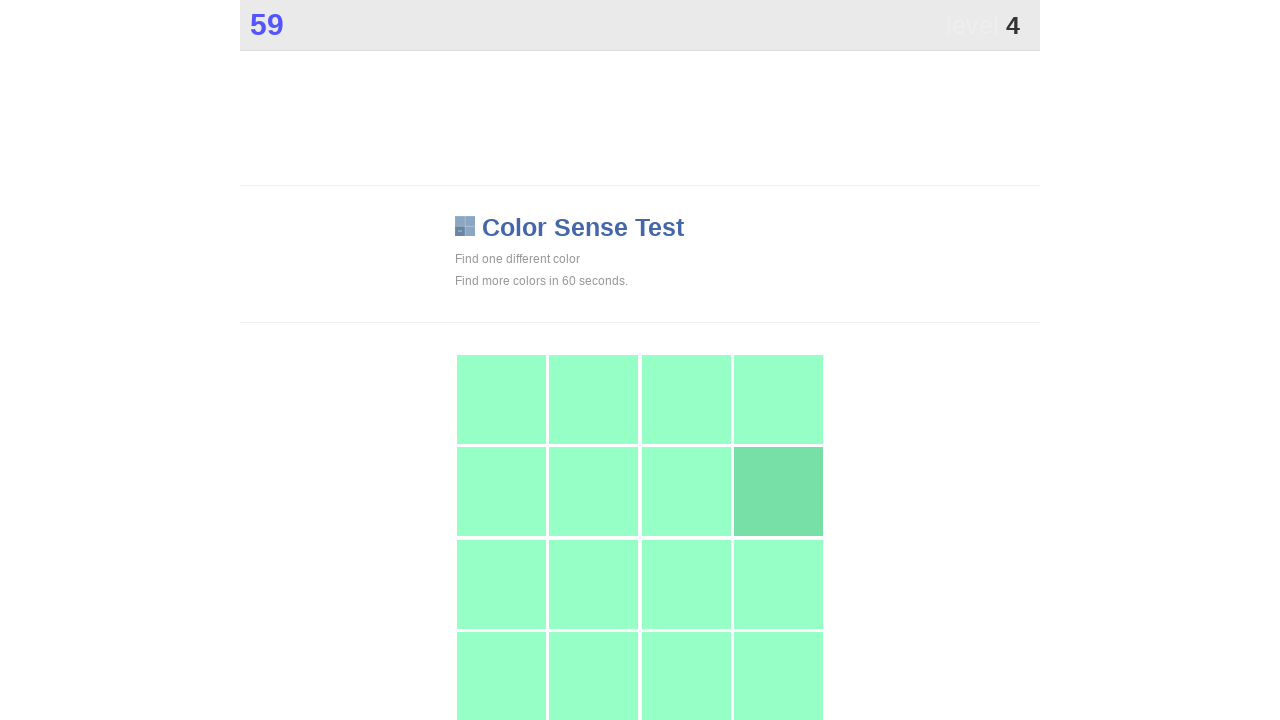

Waited 100ms between clicks
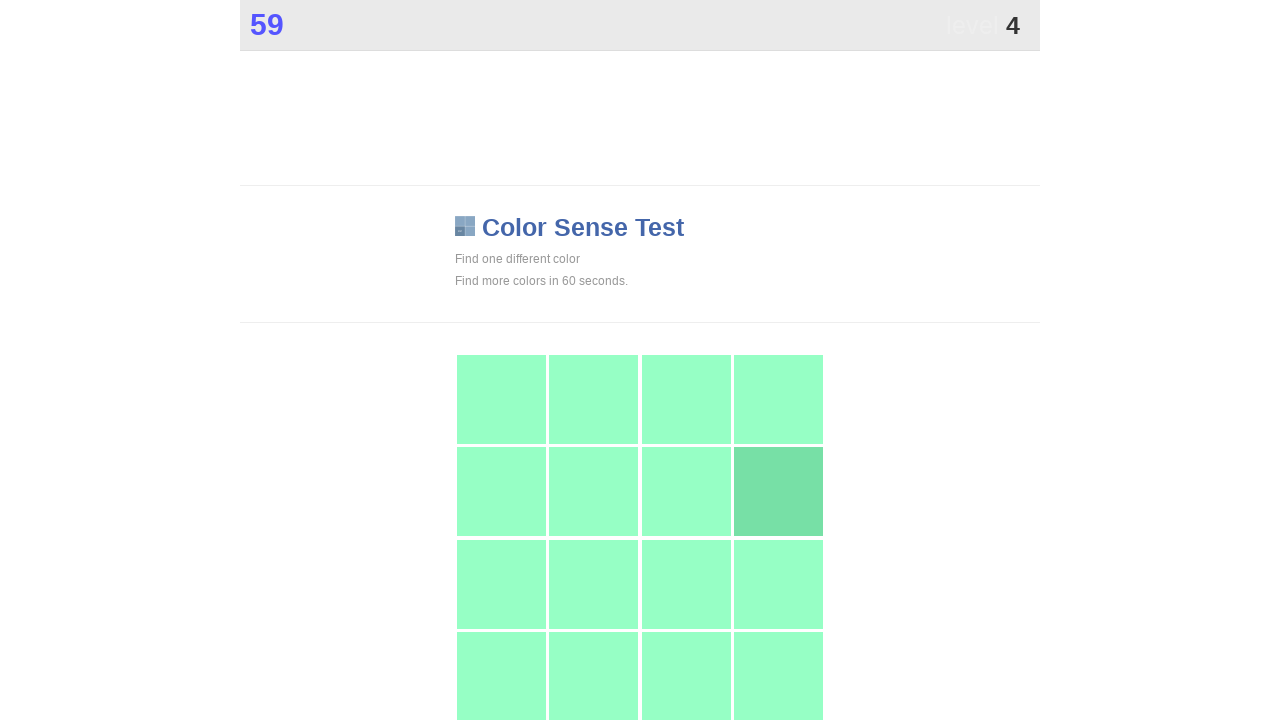

Clicked main game button at (779, 492) on .main
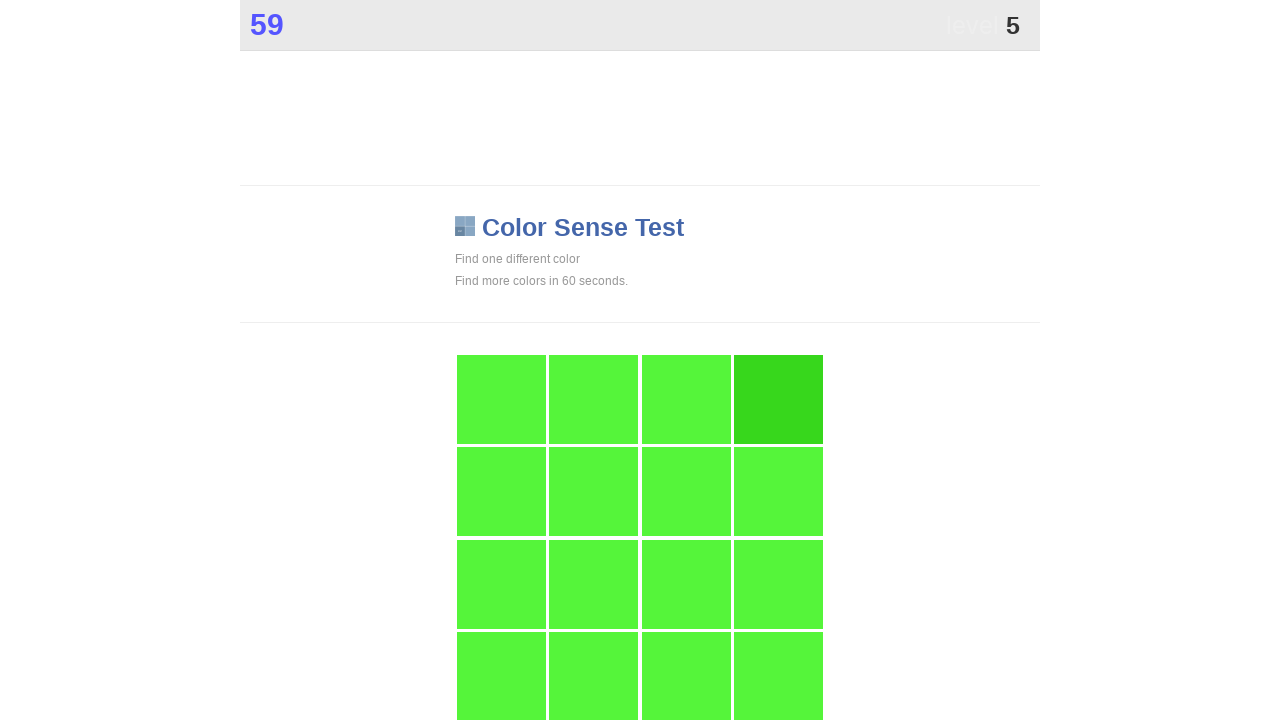

Waited 100ms between clicks
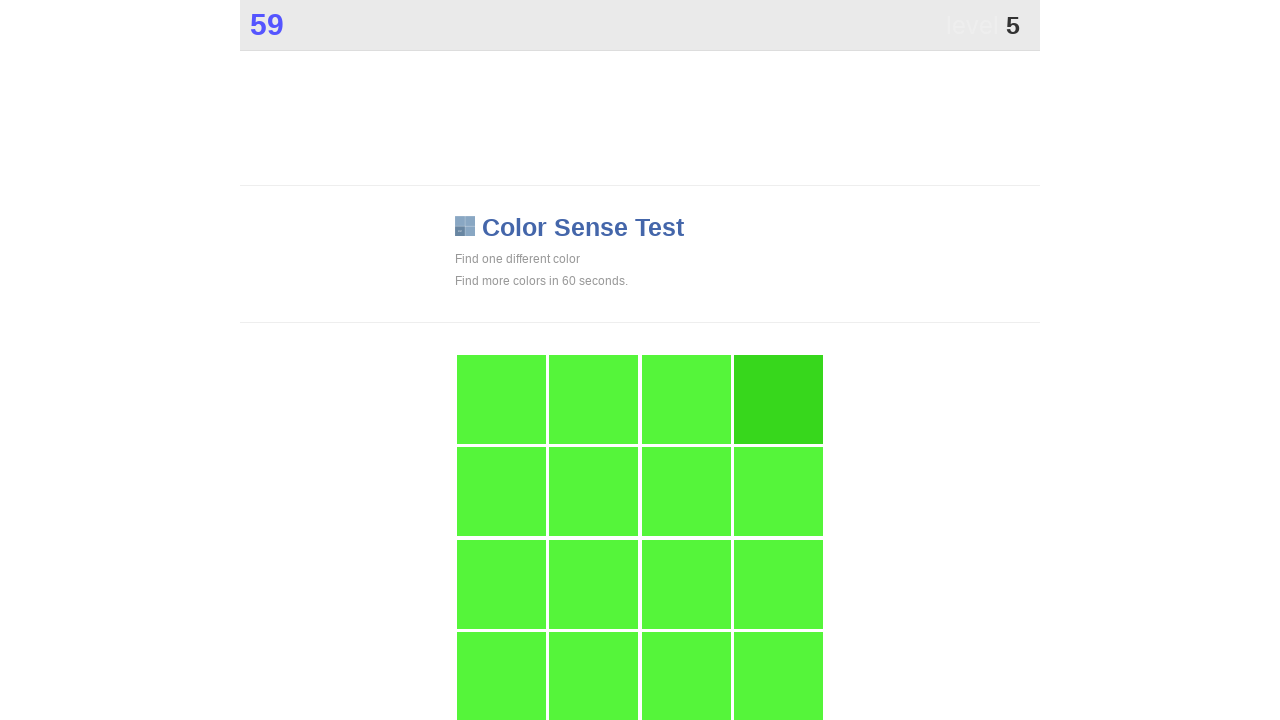

Clicked main game button at (779, 399) on .main
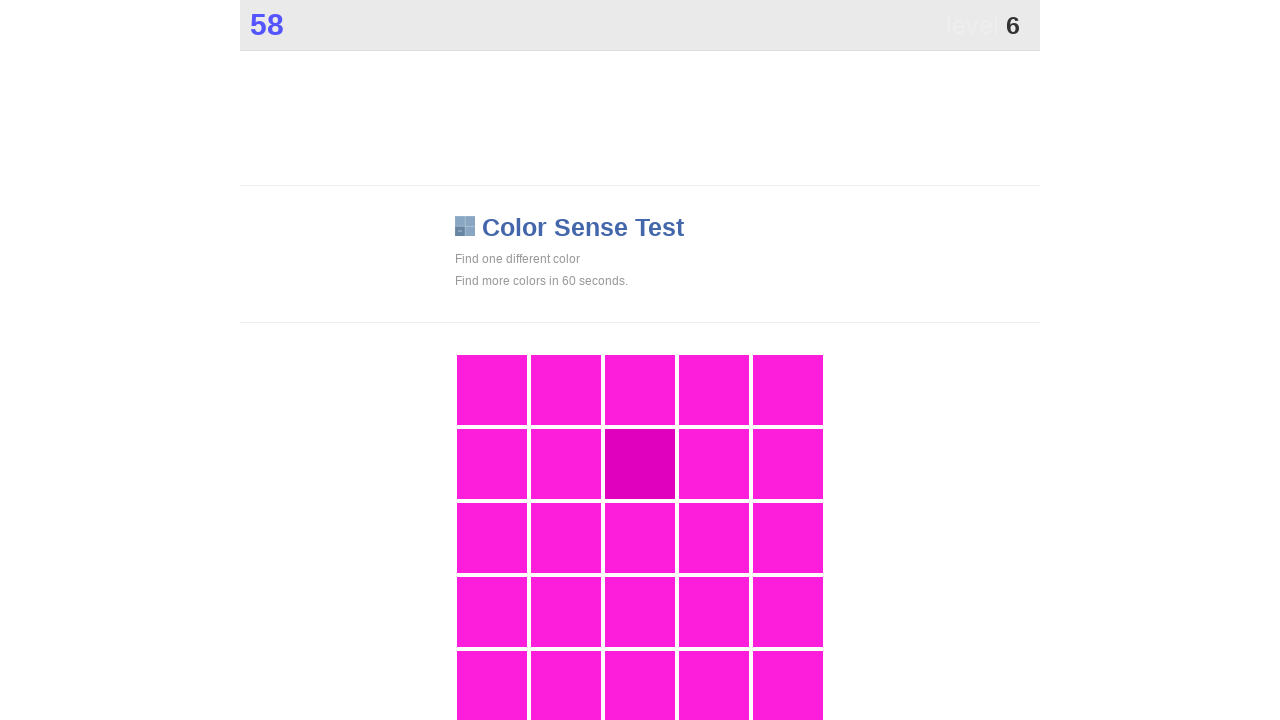

Waited 100ms between clicks
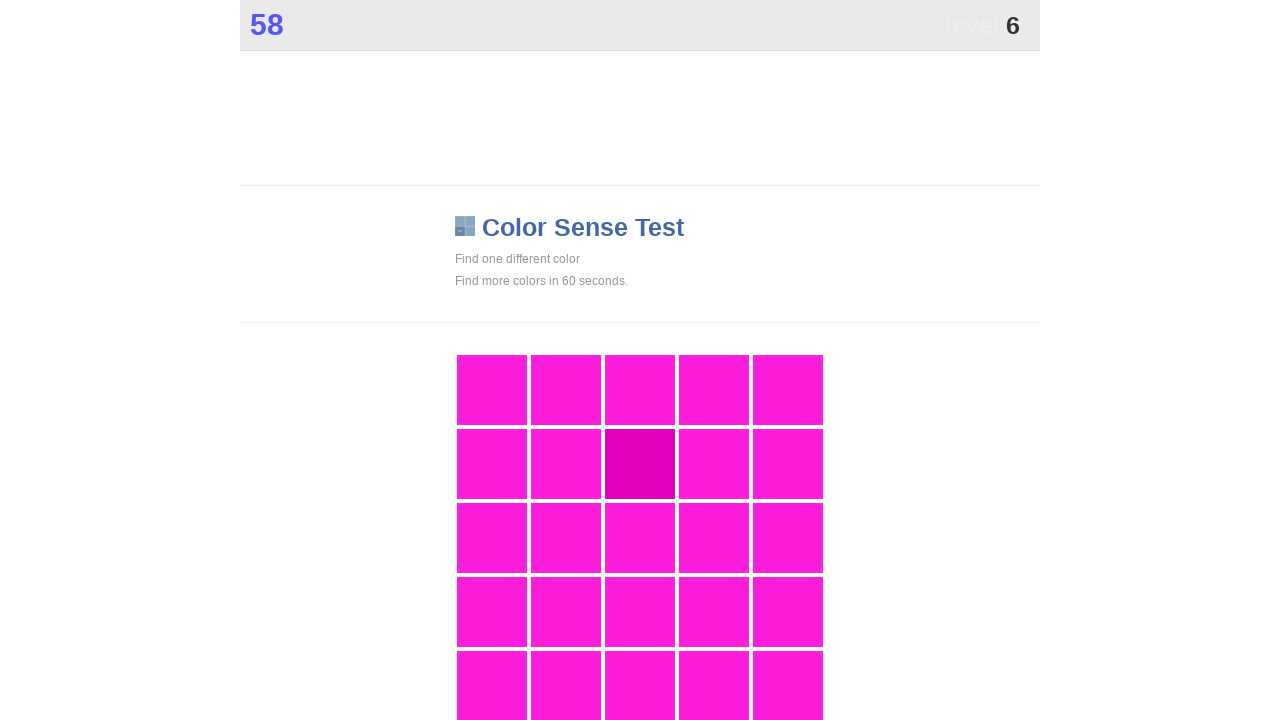

Clicked main game button at (640, 464) on .main
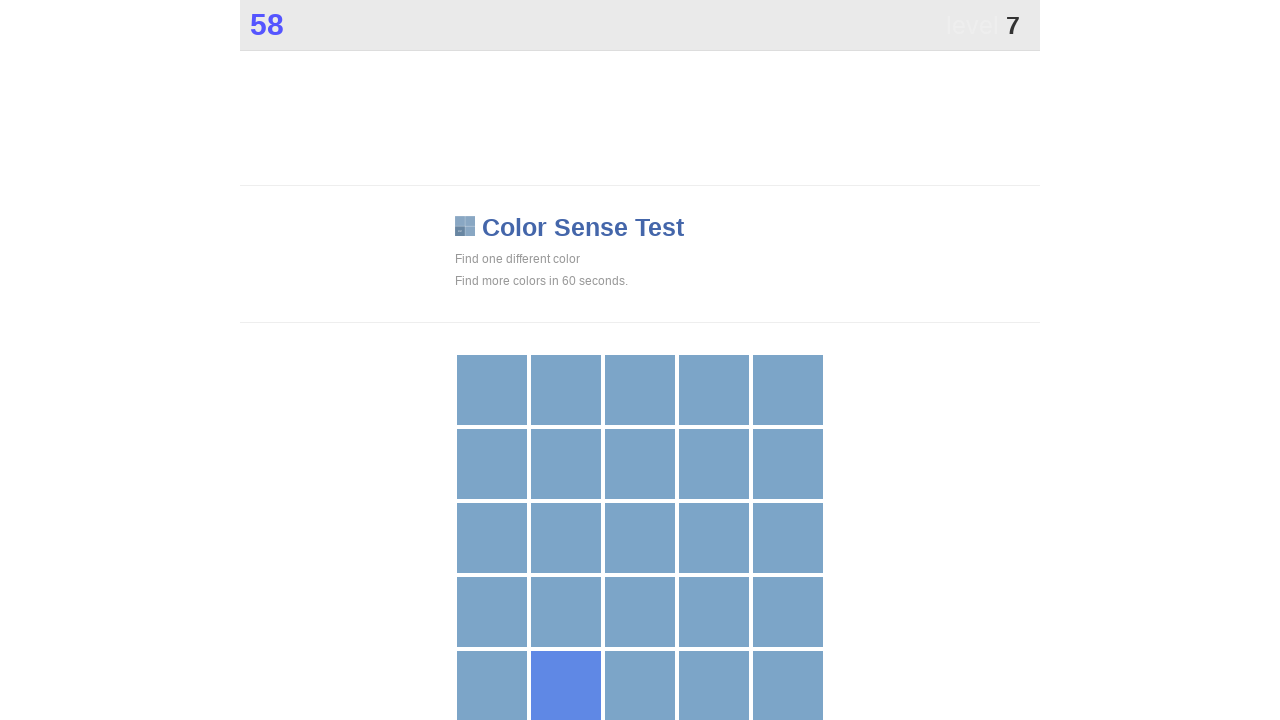

Waited 100ms between clicks
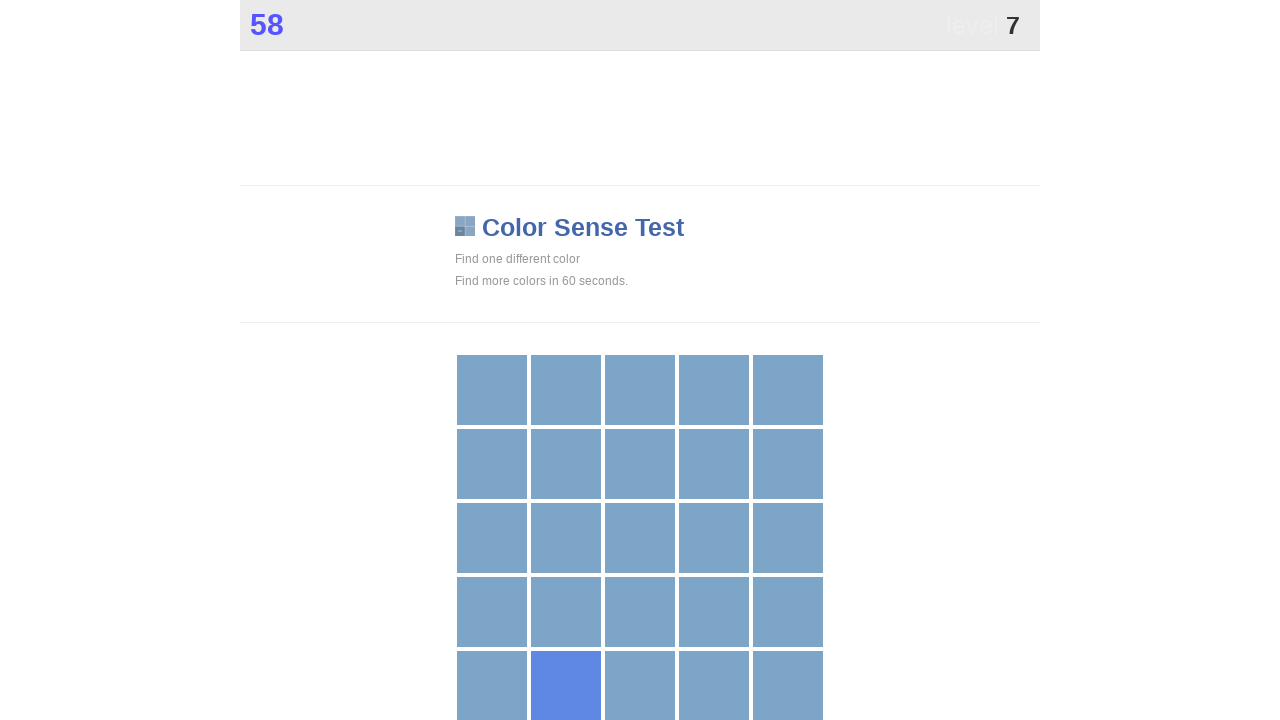

Clicked main game button at (566, 685) on .main
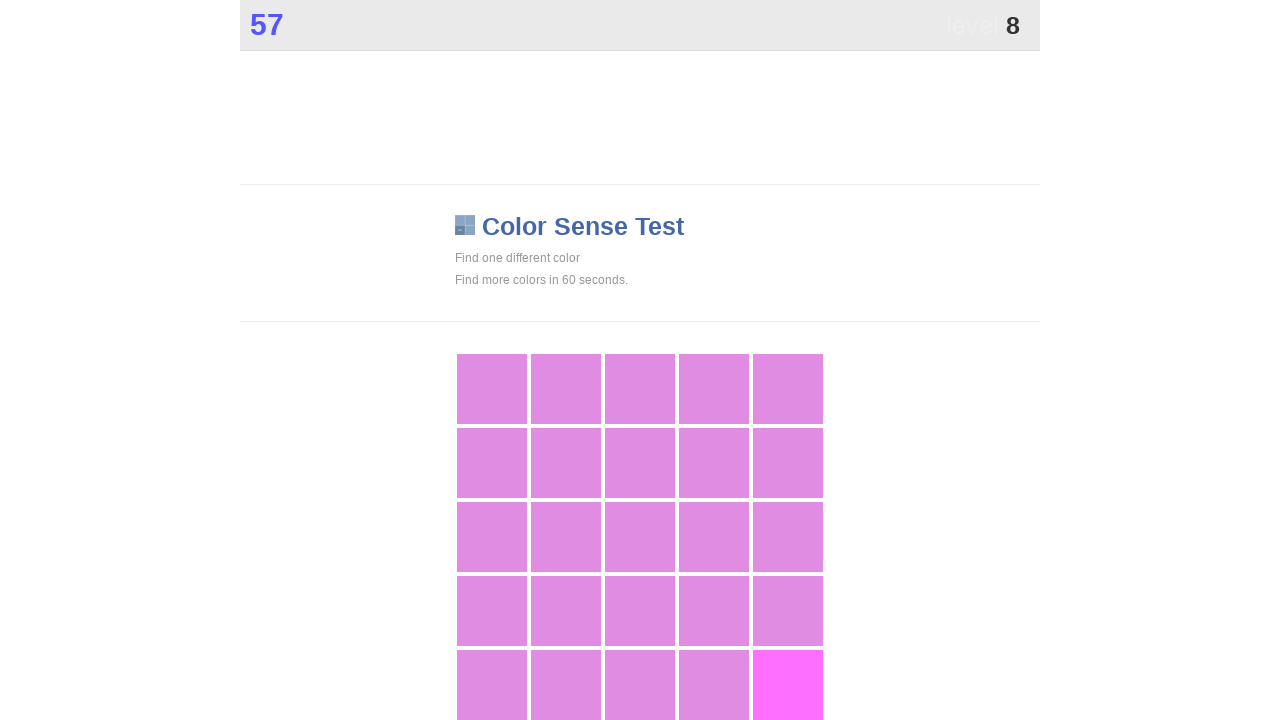

Waited 100ms between clicks
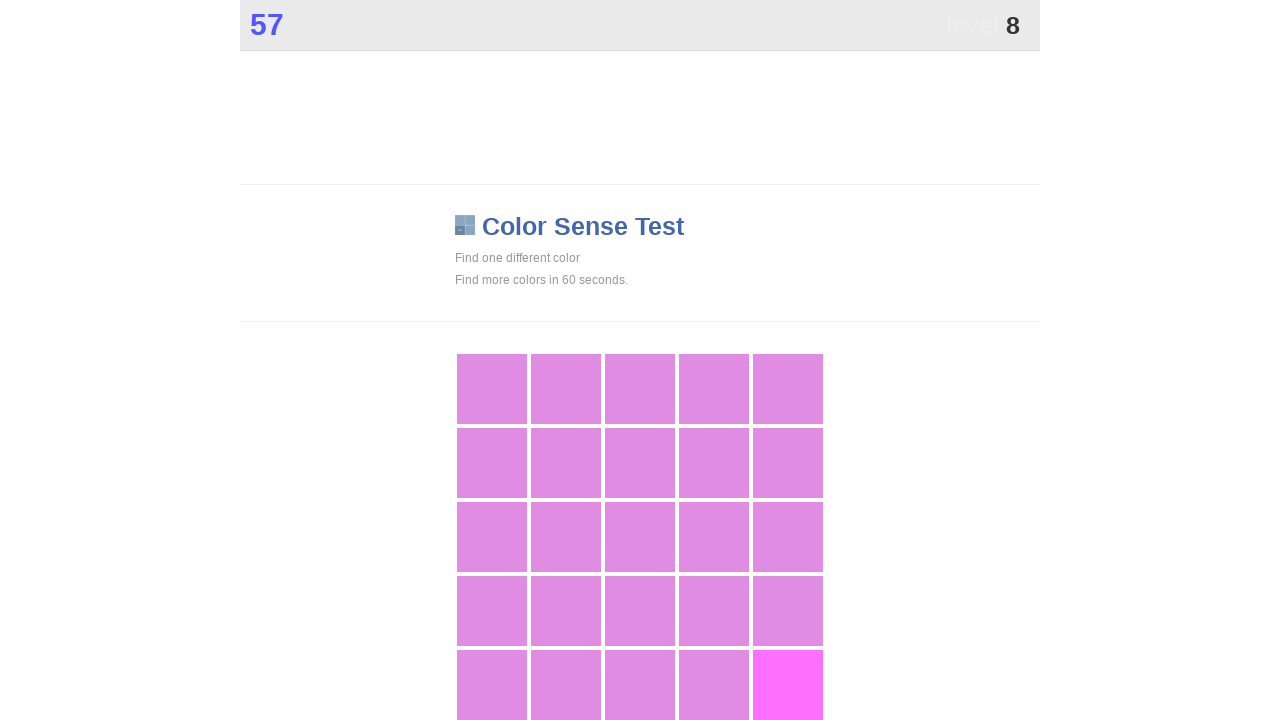

Clicked main game button at (788, 685) on .main
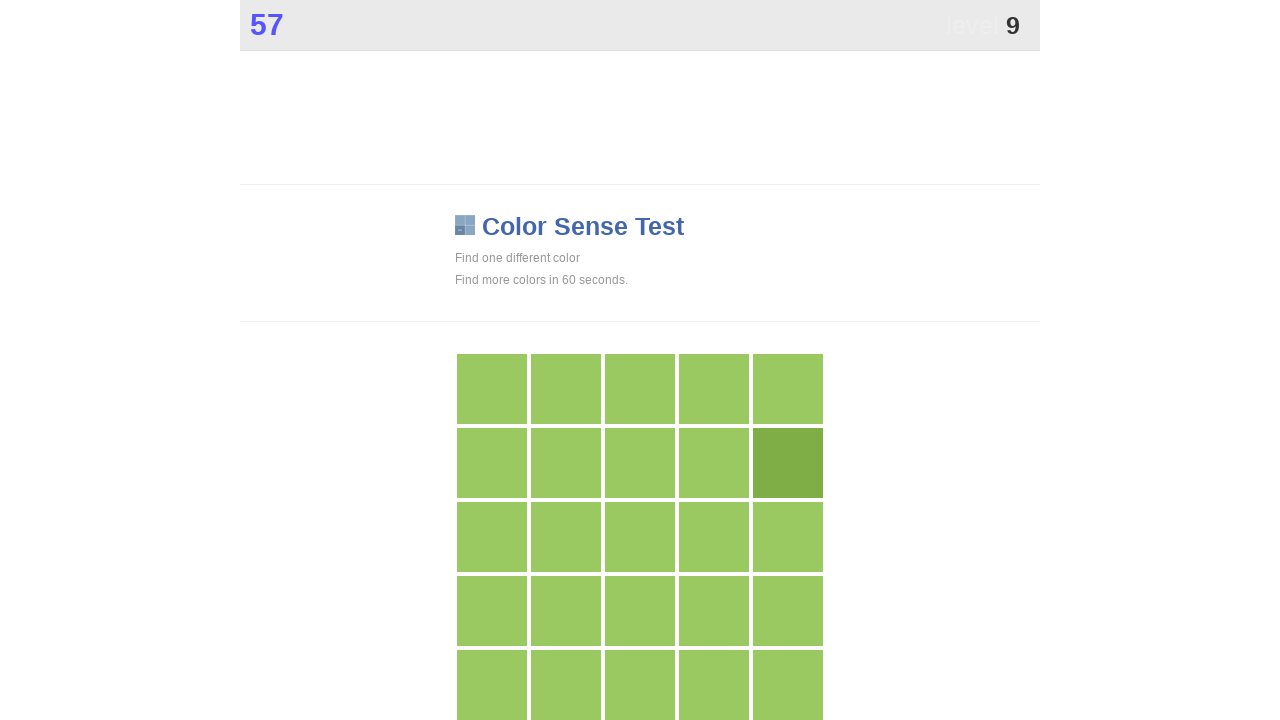

Waited 100ms between clicks
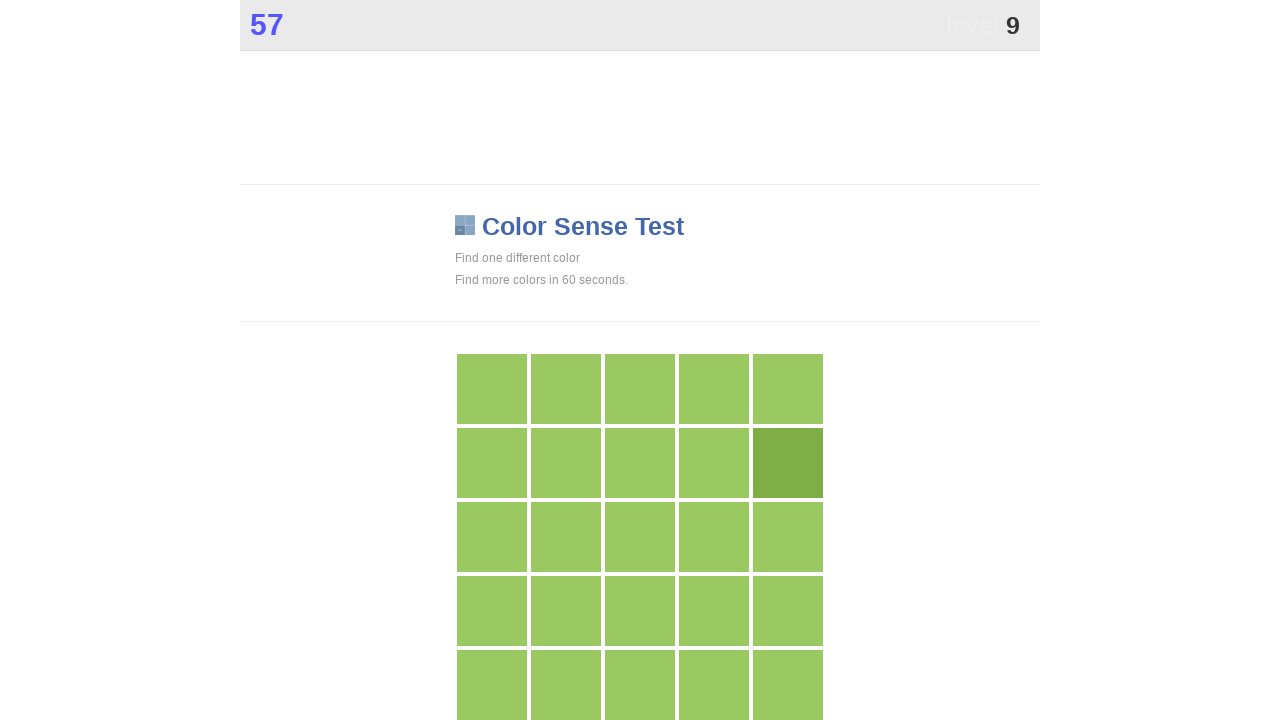

Clicked main game button at (788, 463) on .main
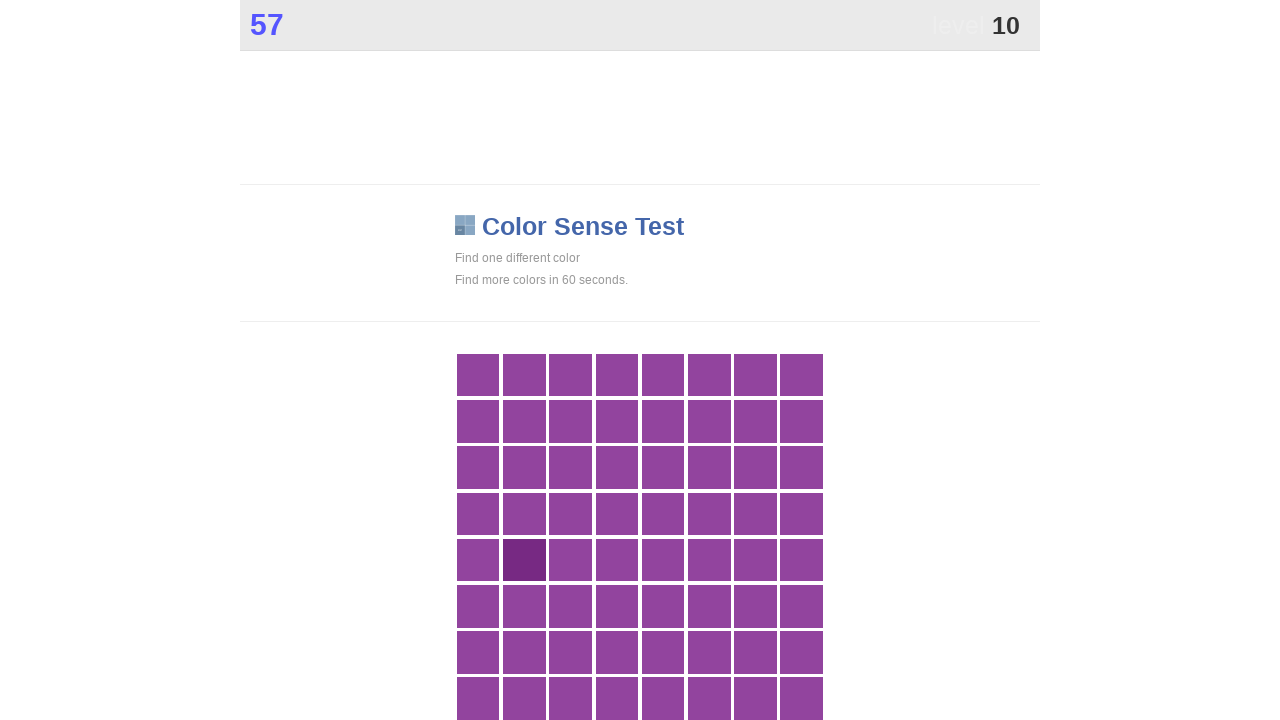

Waited 100ms between clicks
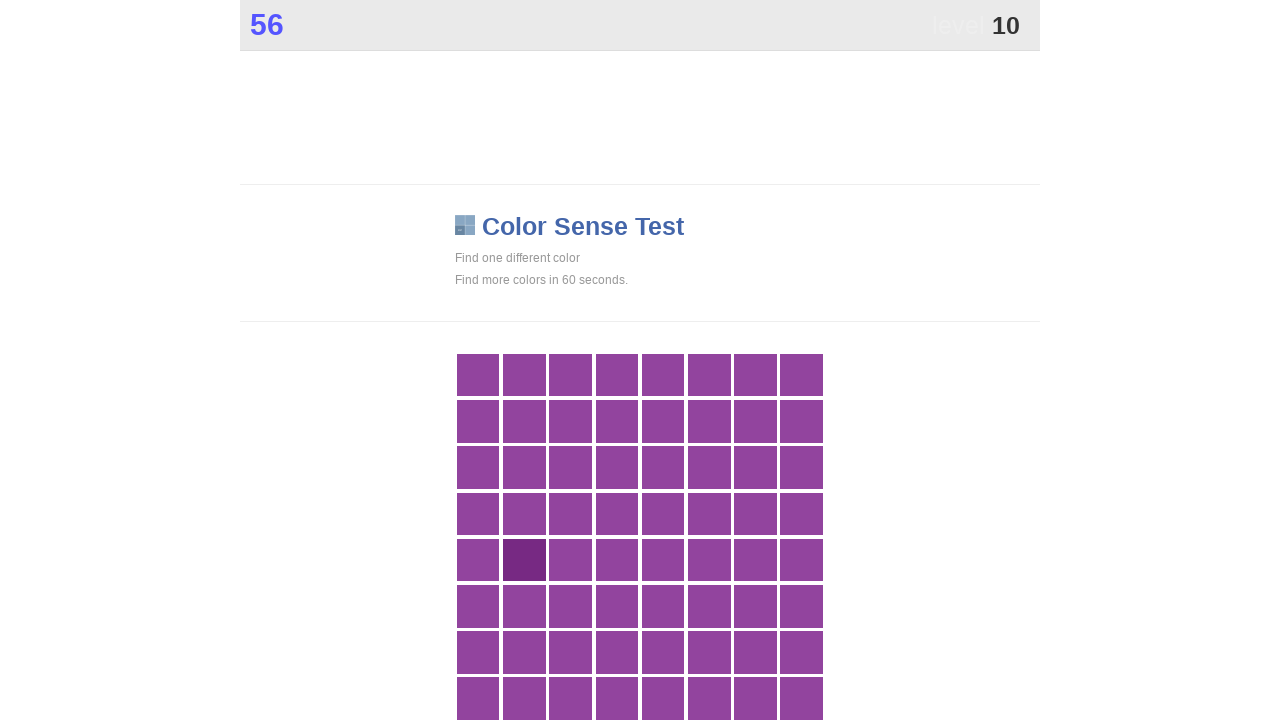

Clicked main game button at (524, 560) on .main
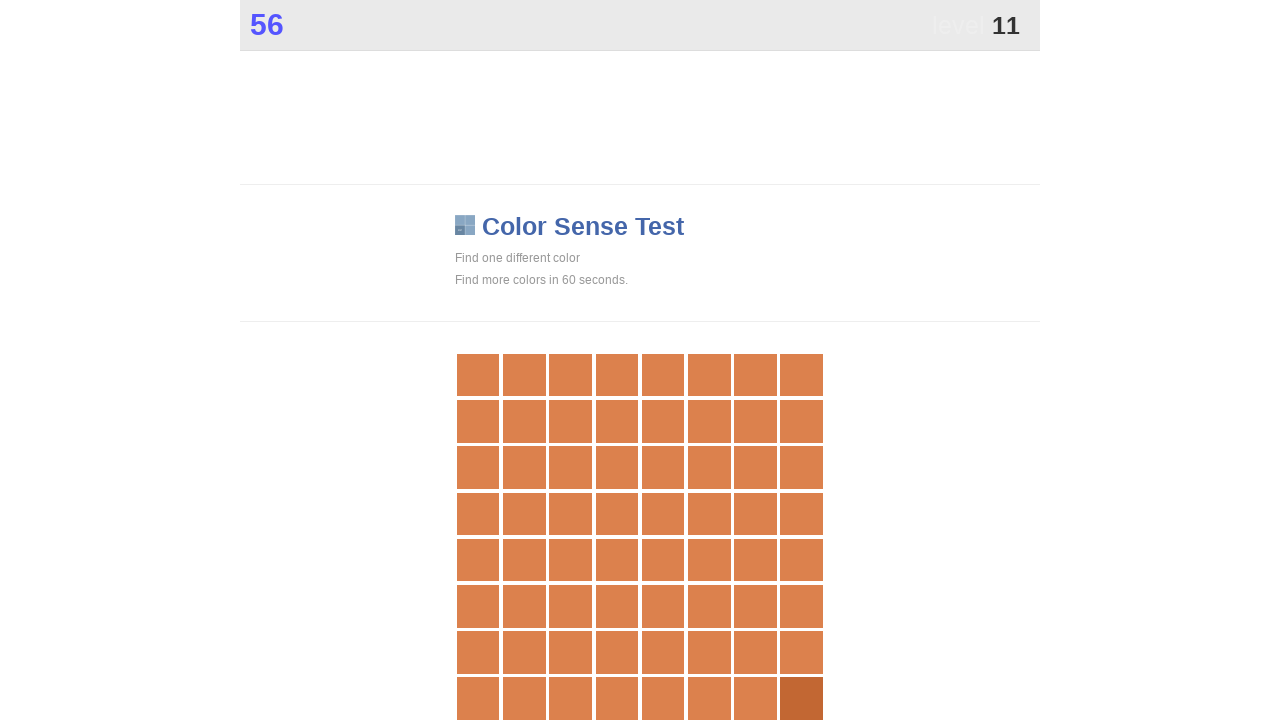

Waited 100ms between clicks
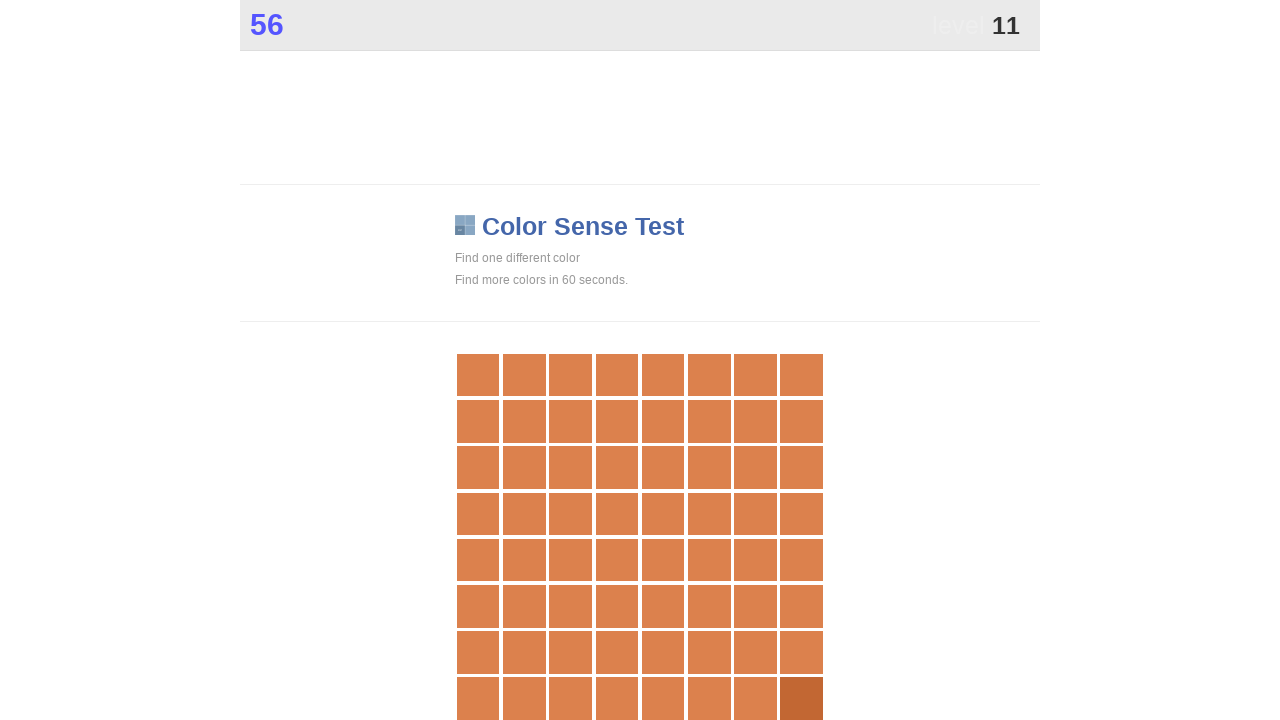

Clicked main game button at (802, 699) on .main
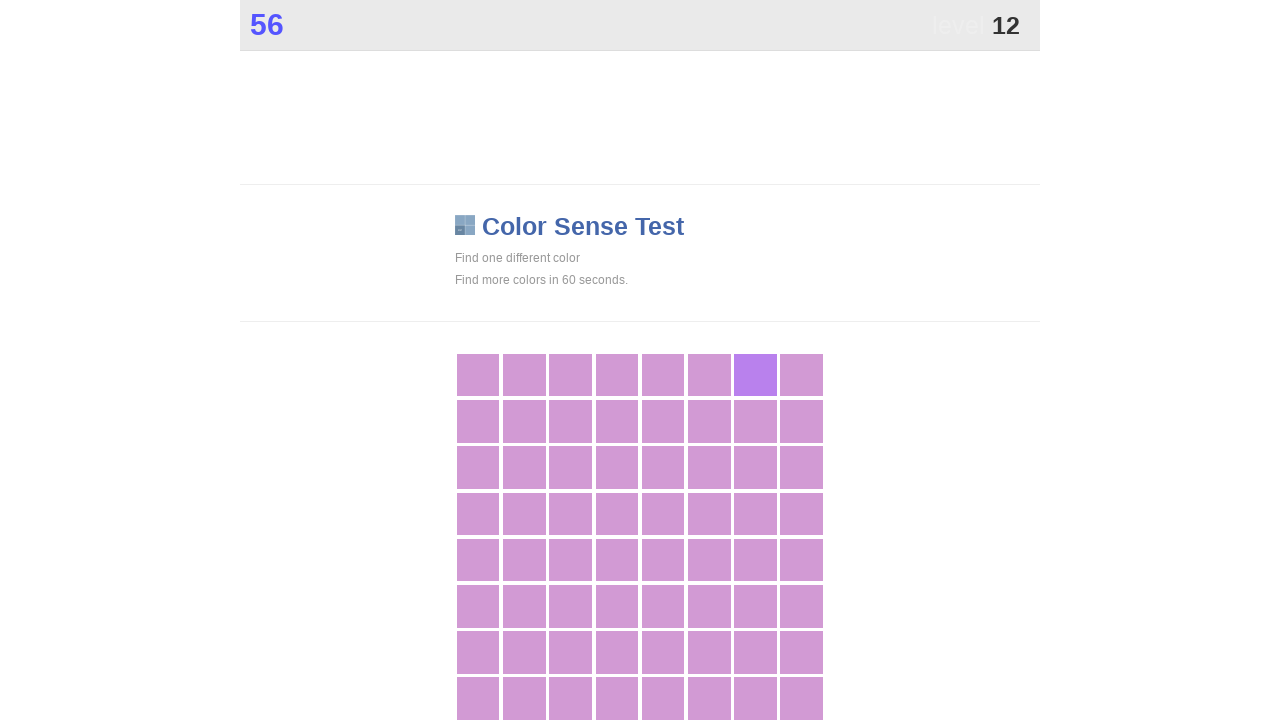

Waited 100ms between clicks
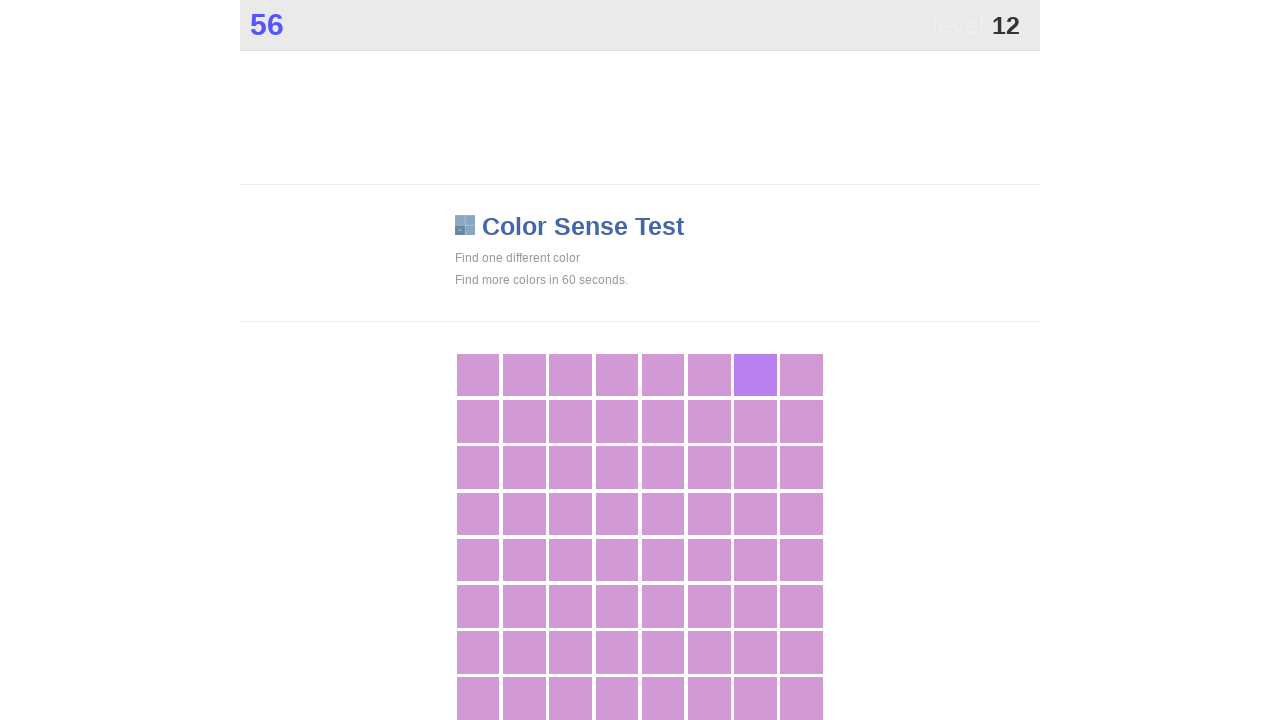

Clicked main game button at (756, 375) on .main
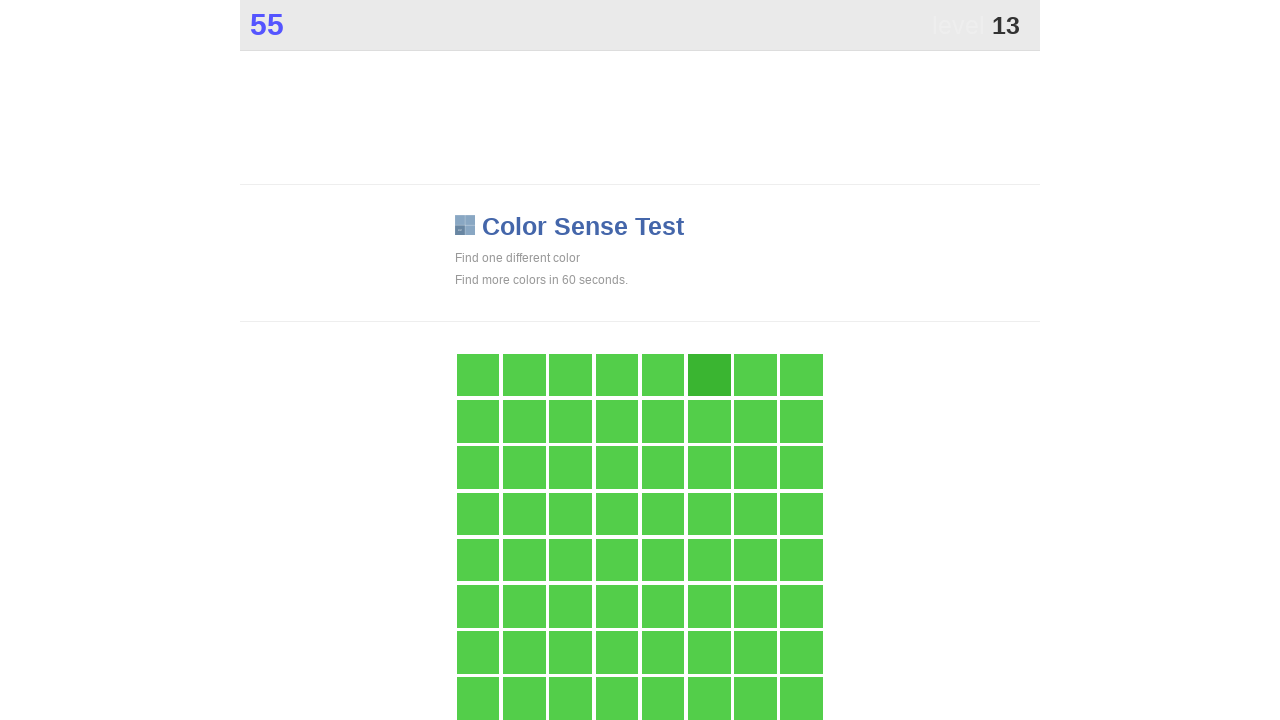

Waited 100ms between clicks
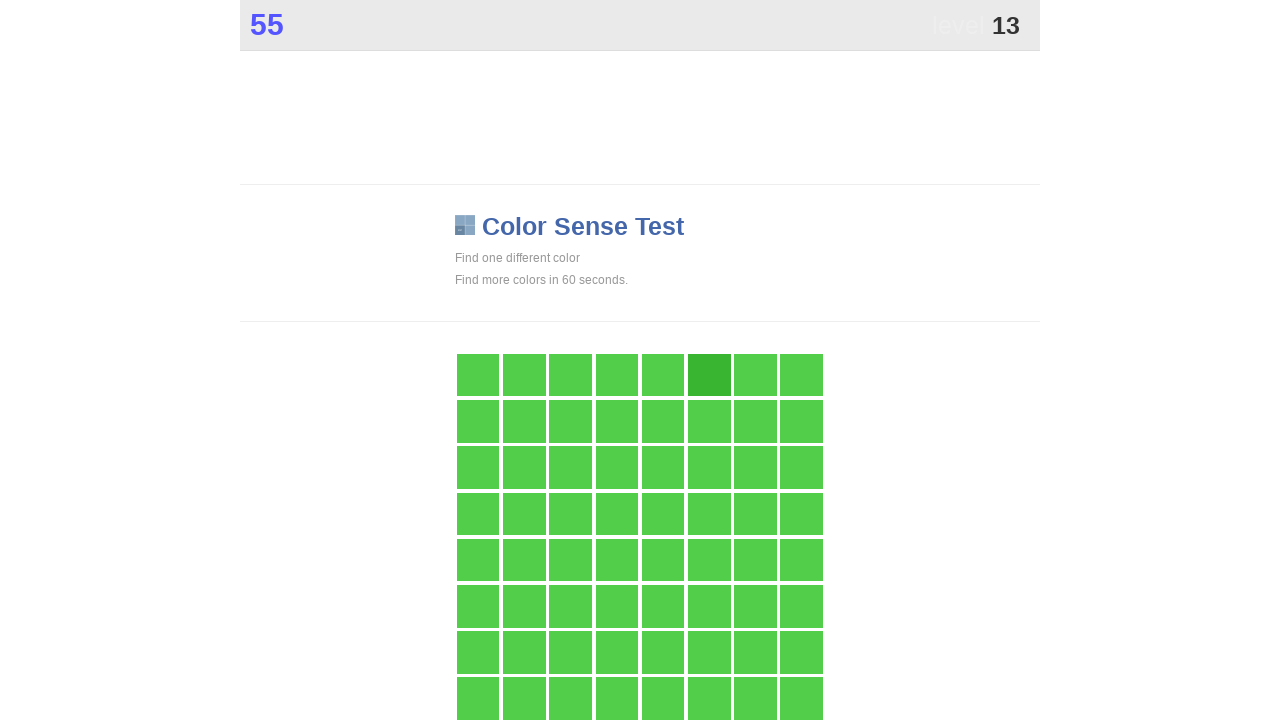

Clicked main game button at (709, 375) on .main
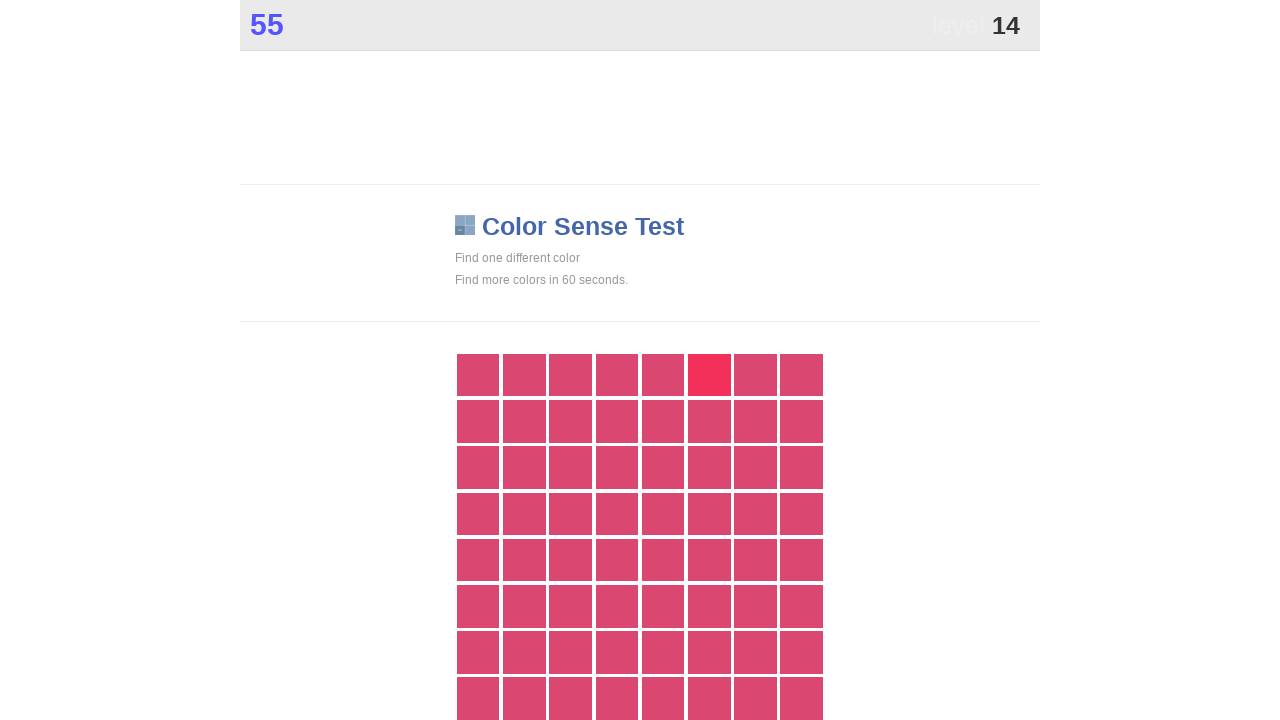

Waited 100ms between clicks
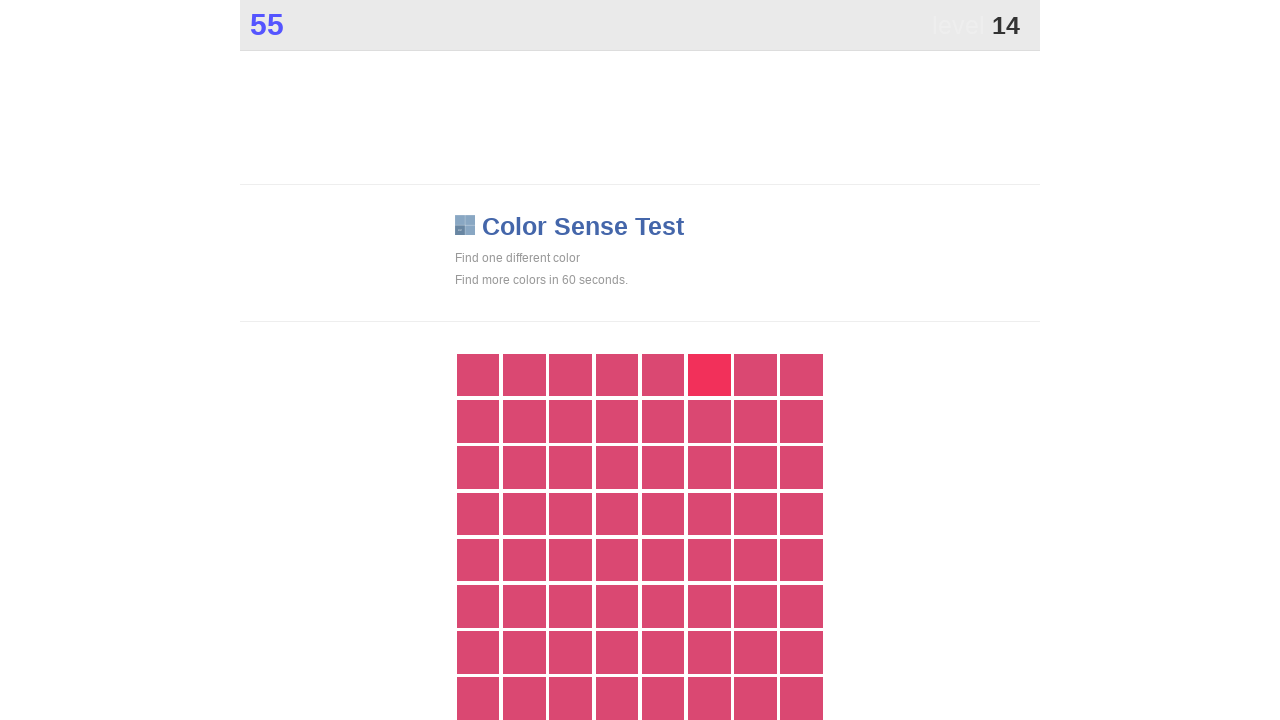

Clicked main game button at (709, 375) on .main
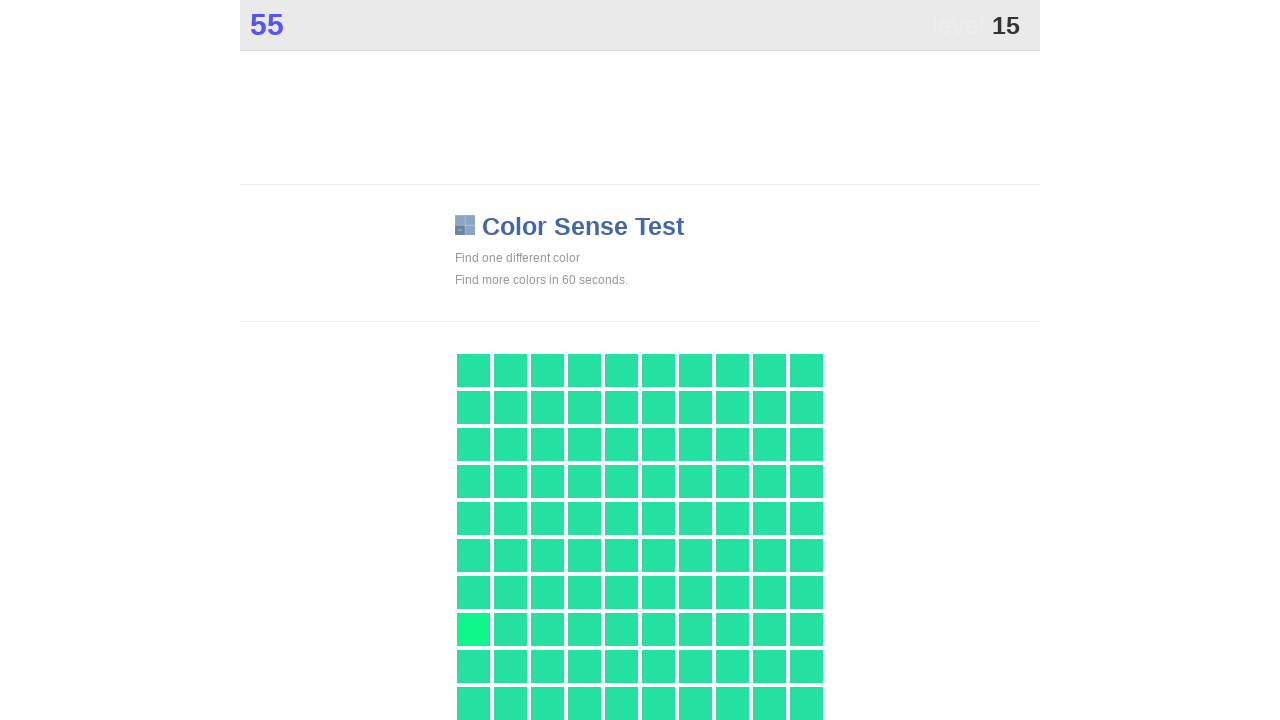

Waited 100ms between clicks
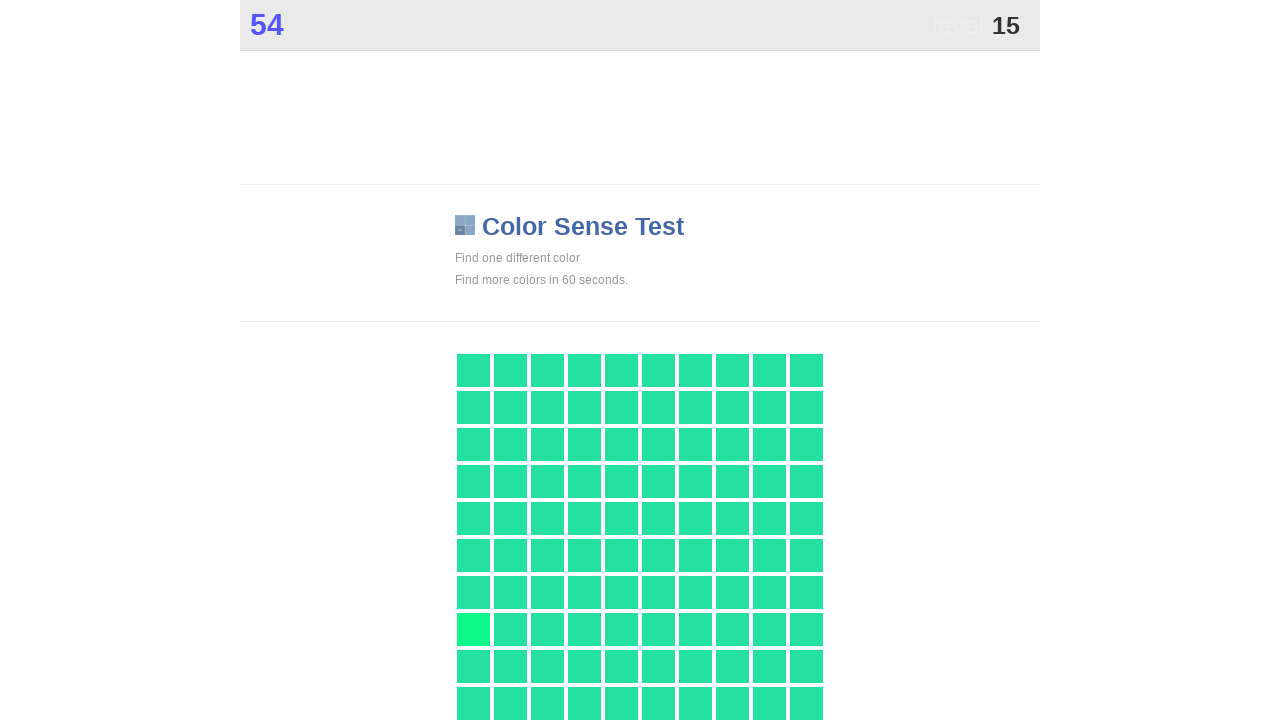

Clicked main game button at (473, 629) on .main
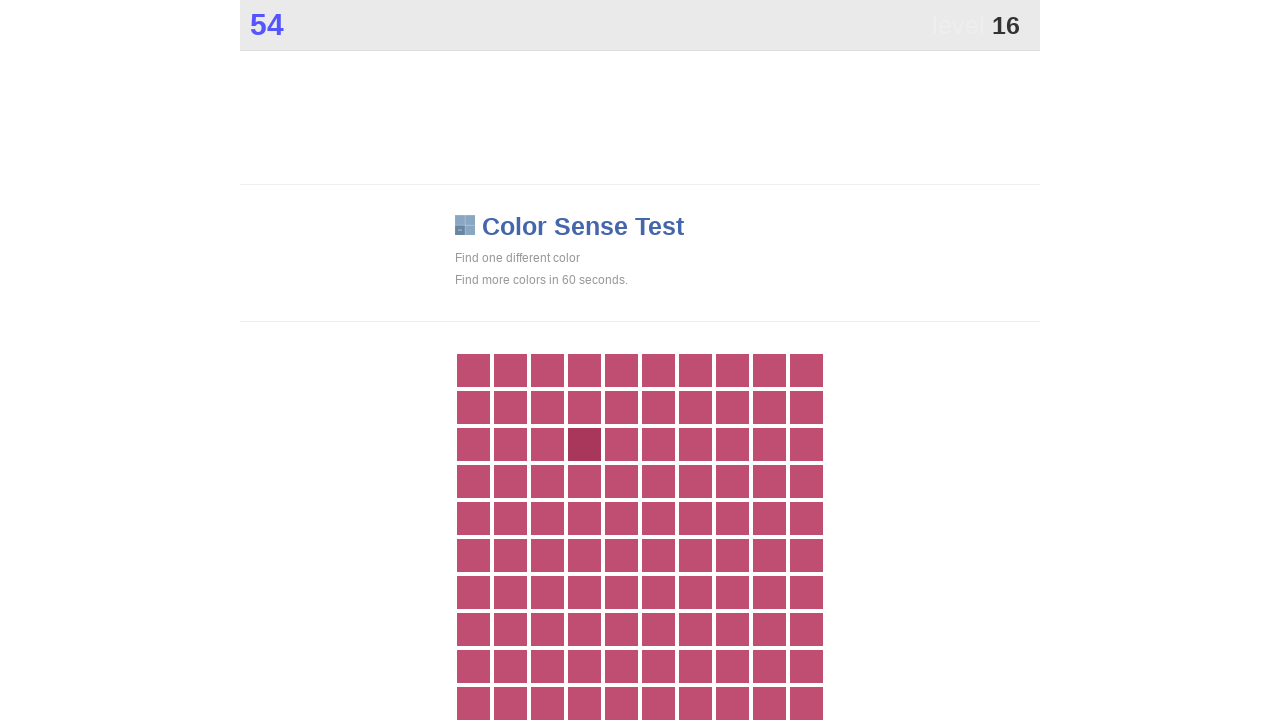

Waited 100ms between clicks
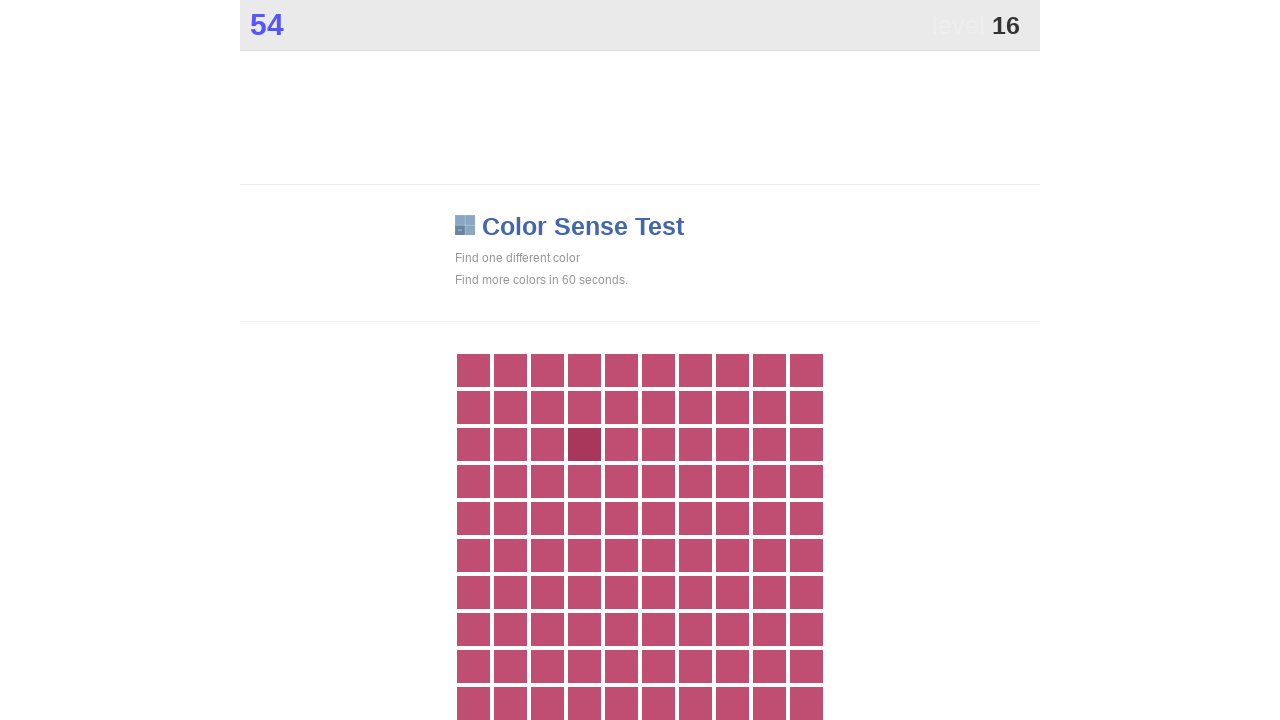

Clicked main game button at (584, 444) on .main
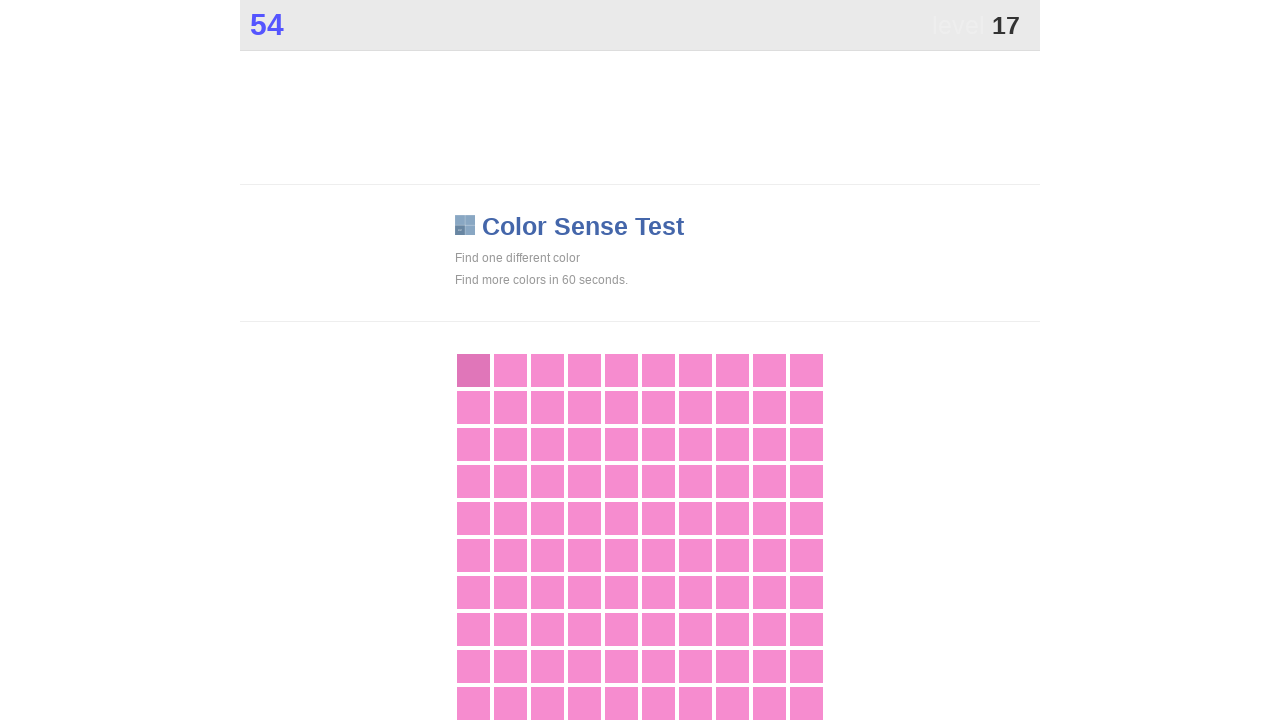

Waited 100ms between clicks
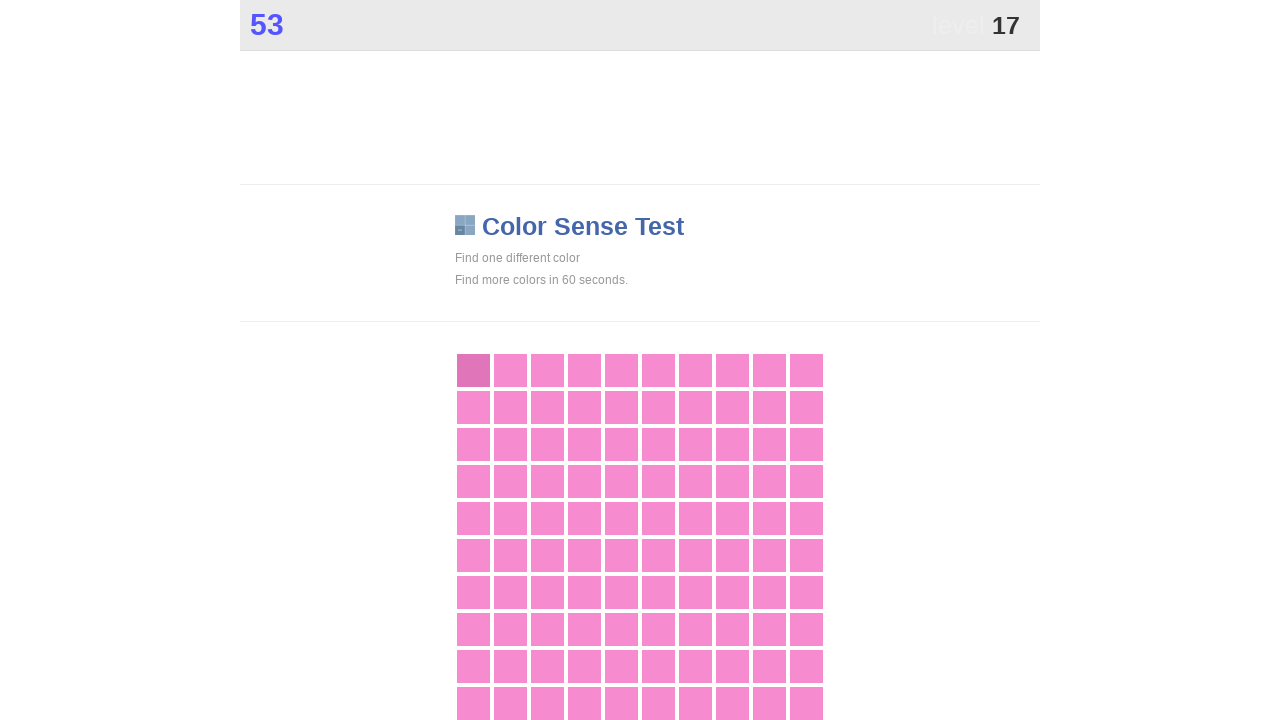

Clicked main game button at (473, 370) on .main
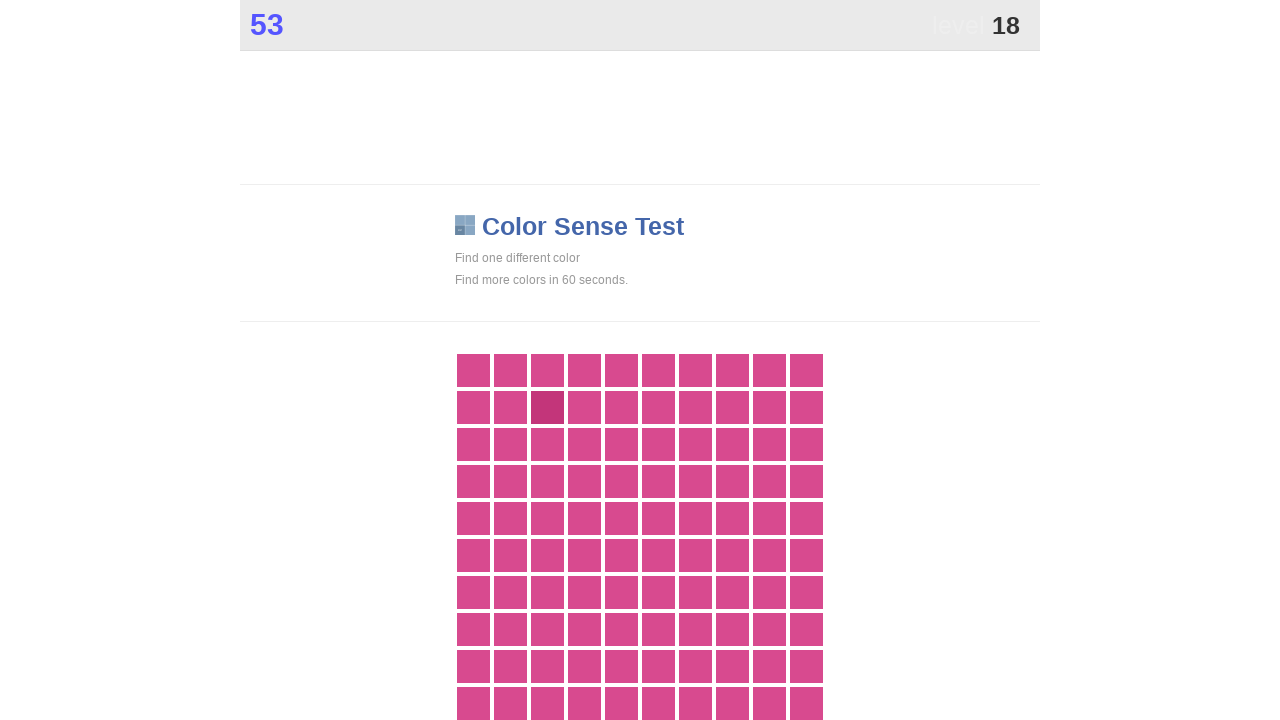

Waited 100ms between clicks
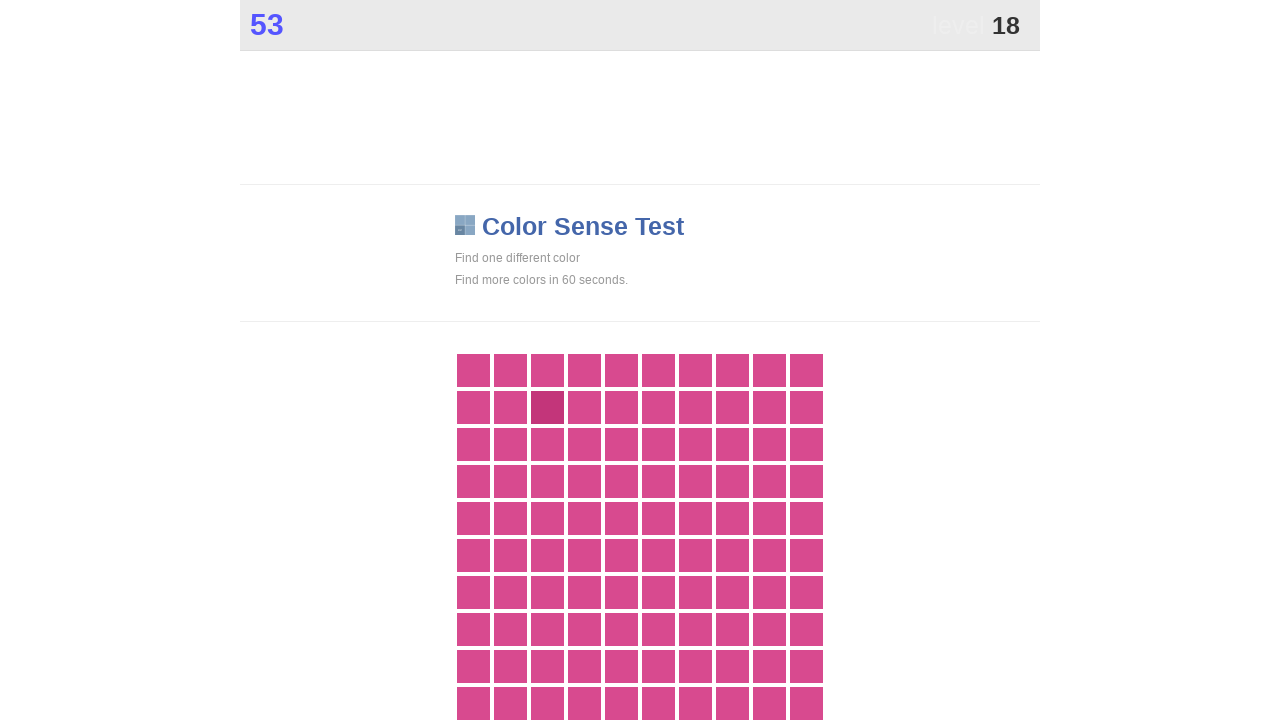

Clicked main game button at (547, 407) on .main
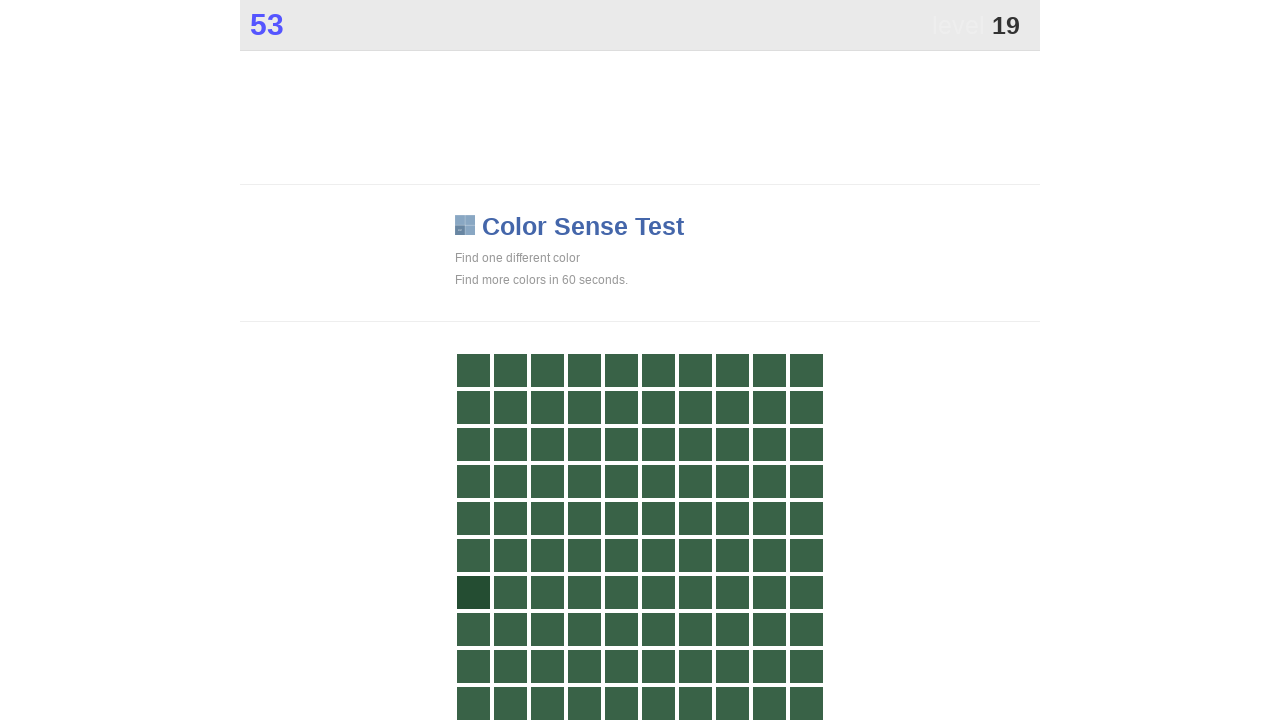

Waited 100ms between clicks
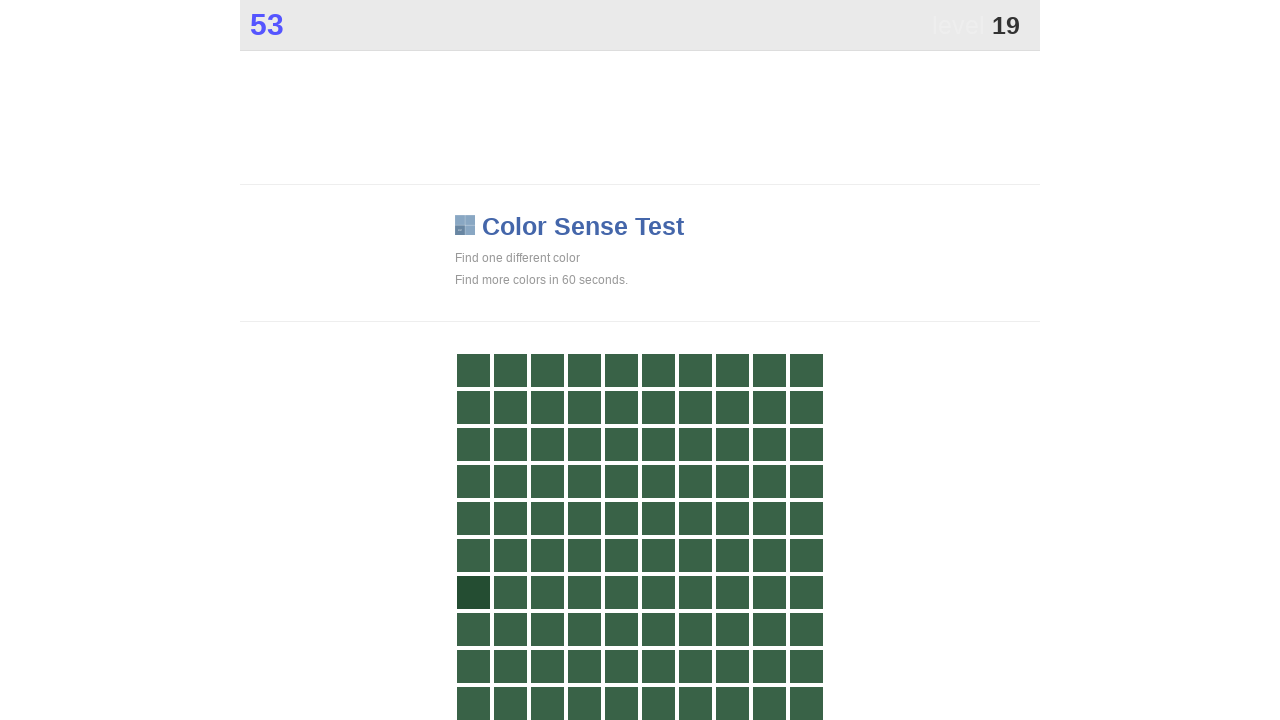

Clicked main game button at (473, 592) on .main
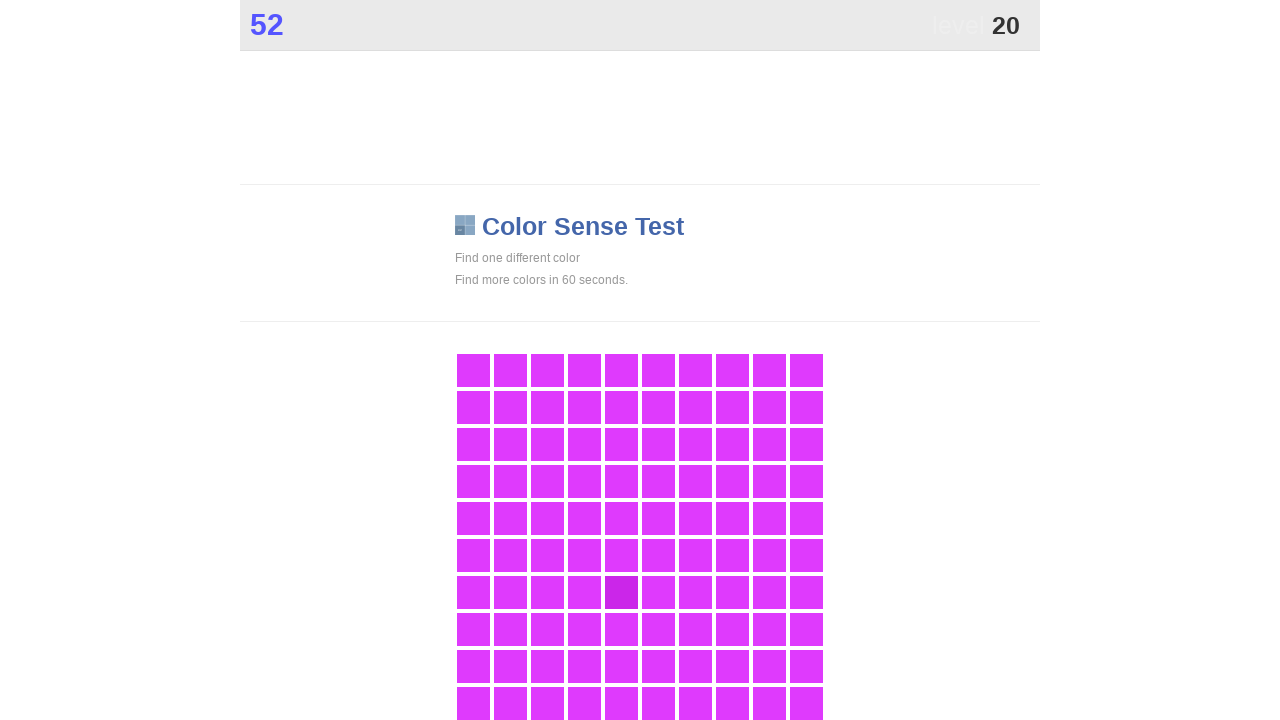

Waited 100ms between clicks
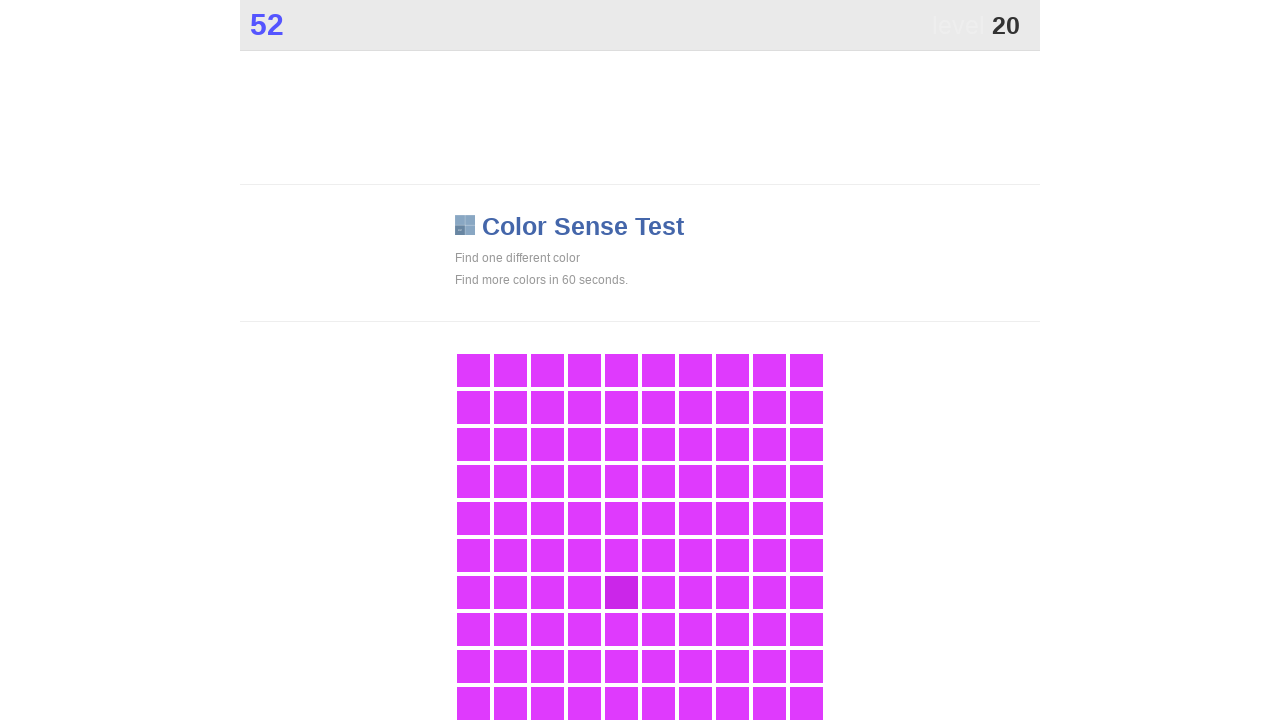

Clicked main game button at (621, 592) on .main
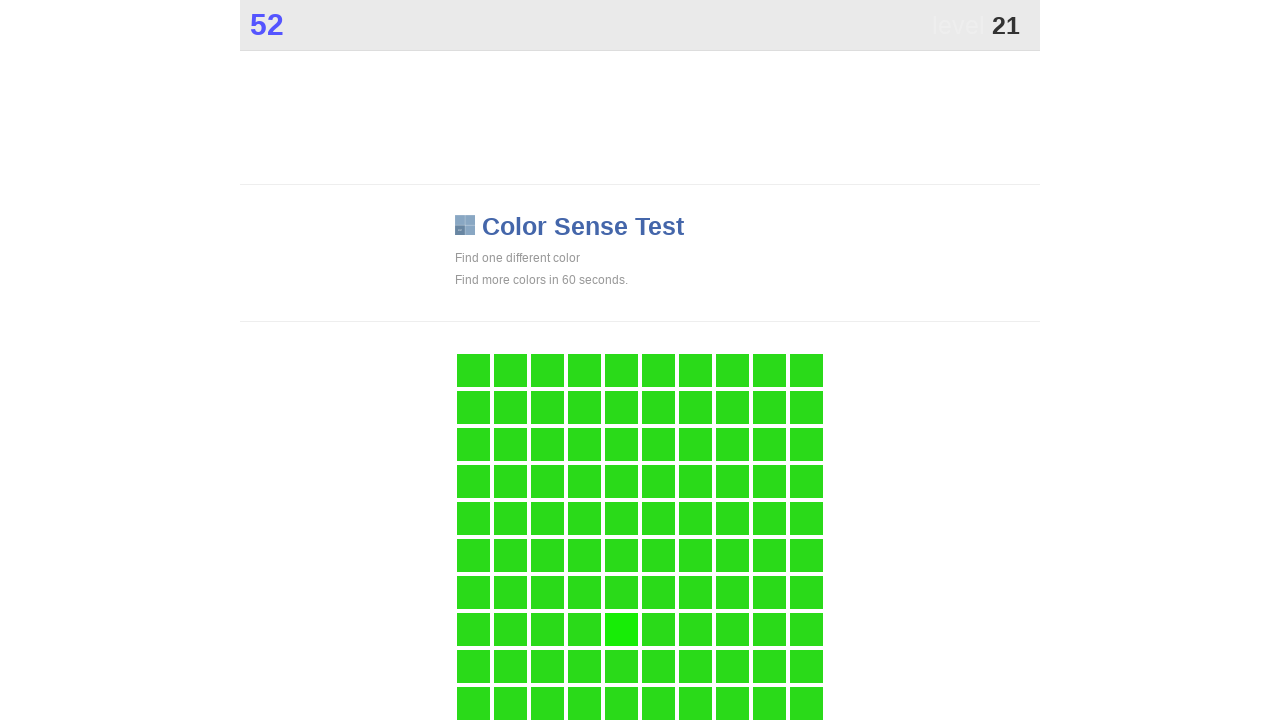

Waited 100ms between clicks
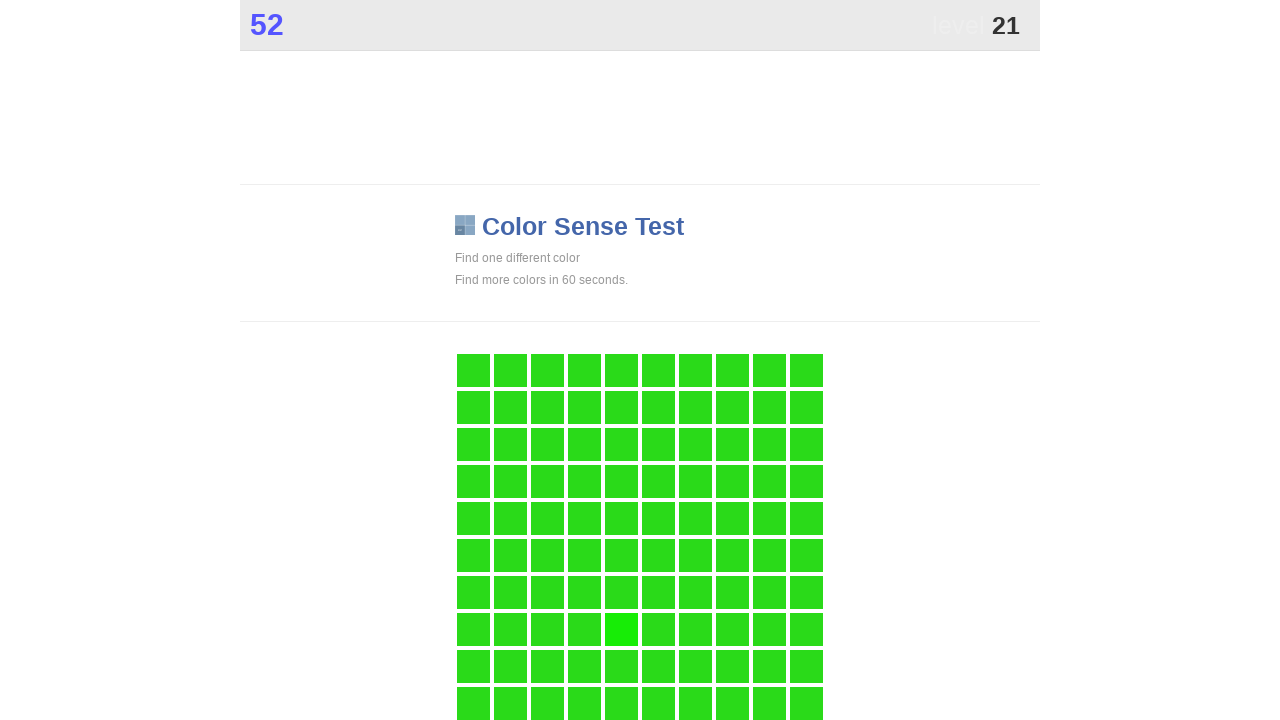

Clicked main game button at (621, 629) on .main
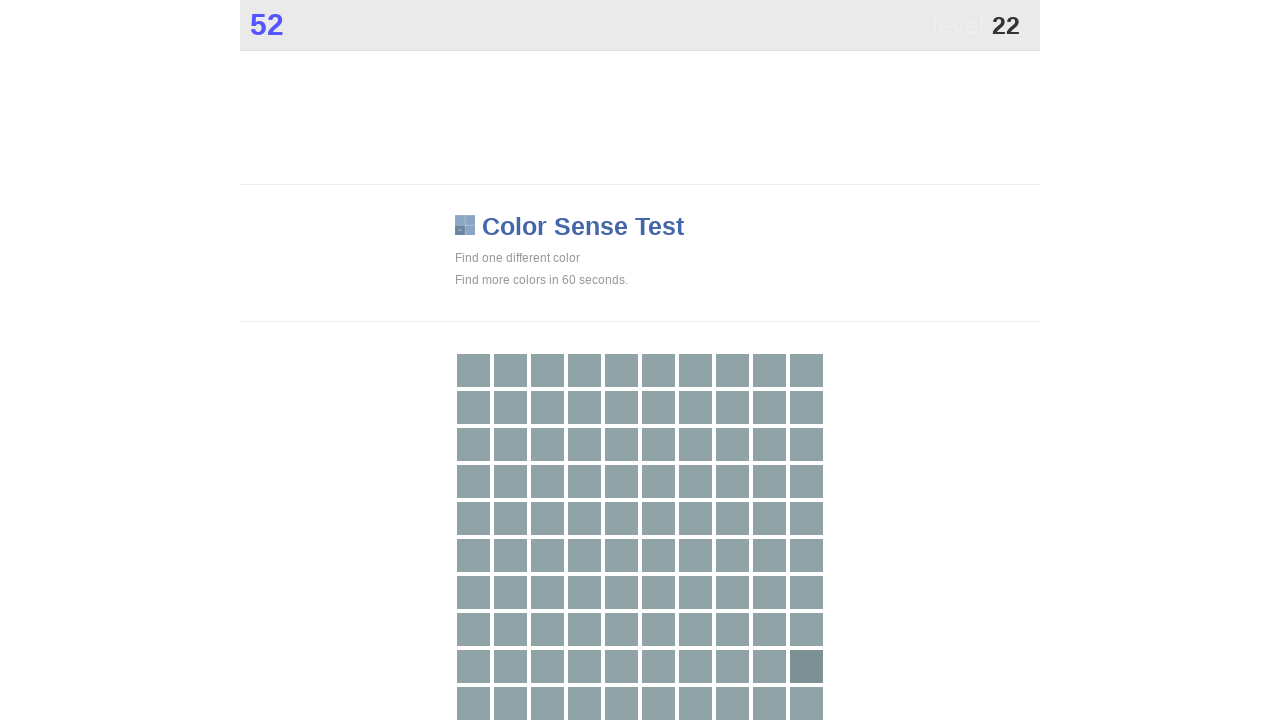

Waited 100ms between clicks
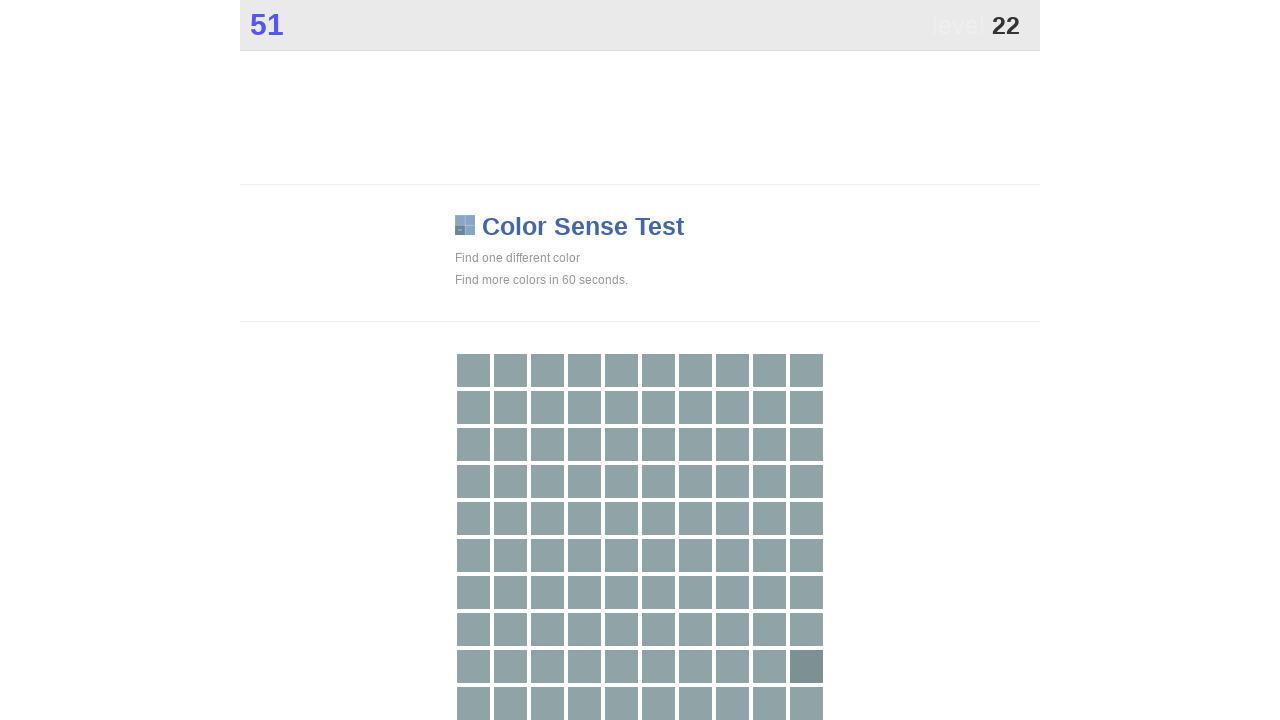

Clicked main game button at (806, 666) on .main
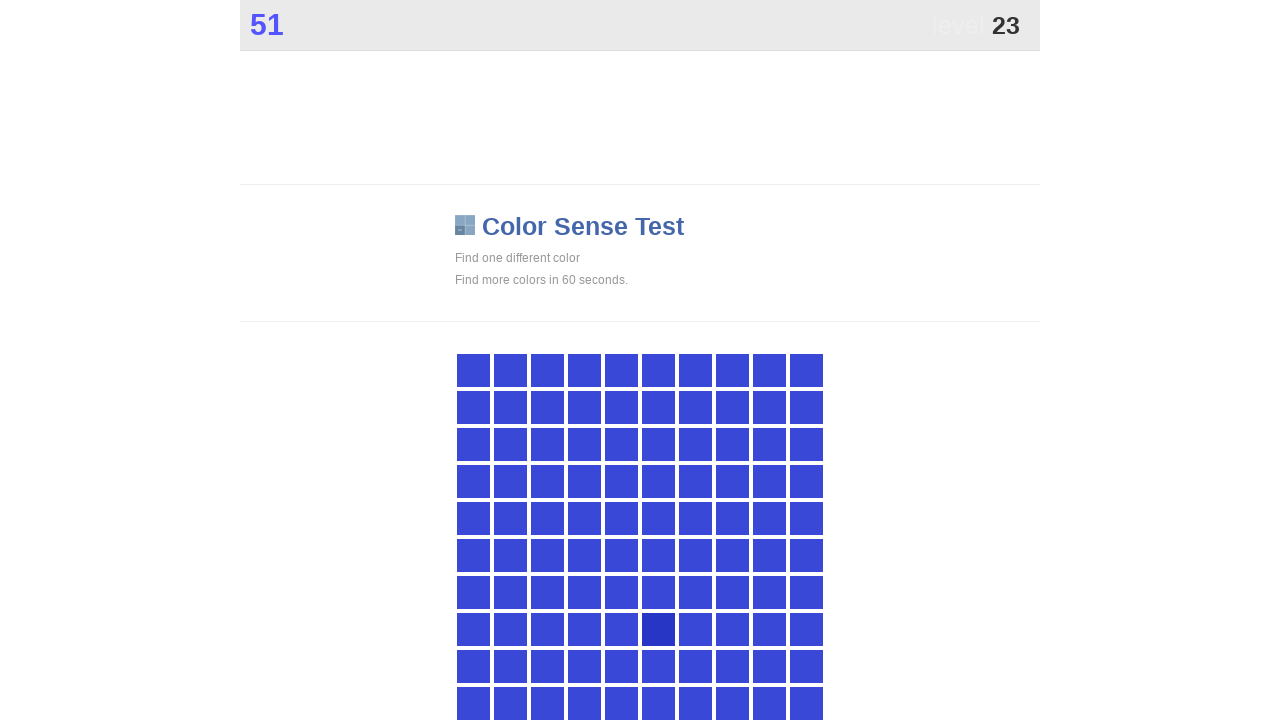

Waited 100ms between clicks
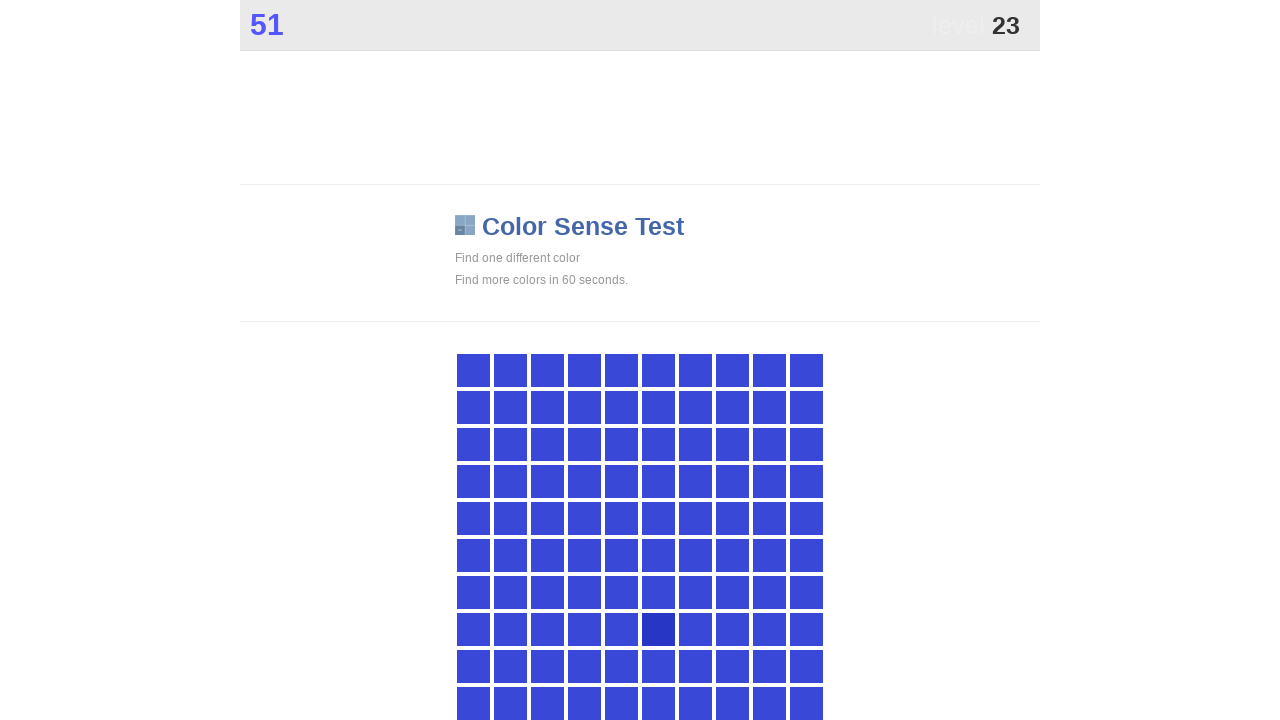

Clicked main game button at (658, 629) on .main
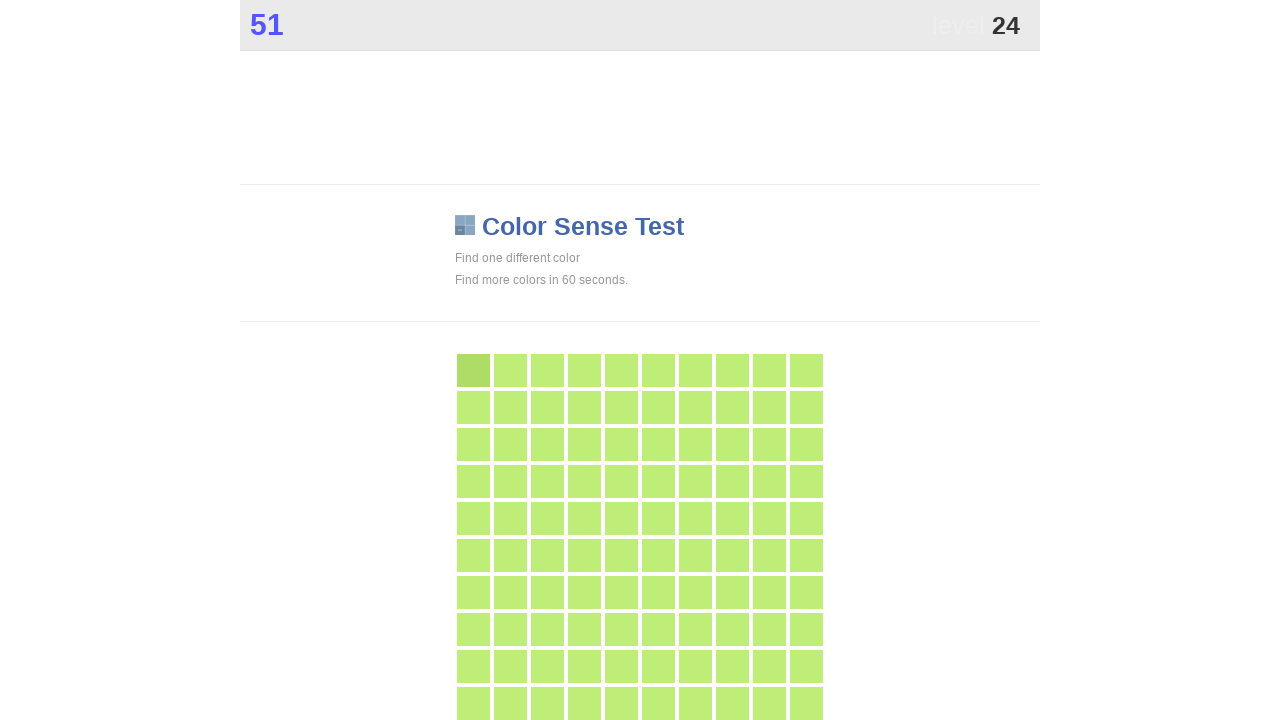

Waited 100ms between clicks
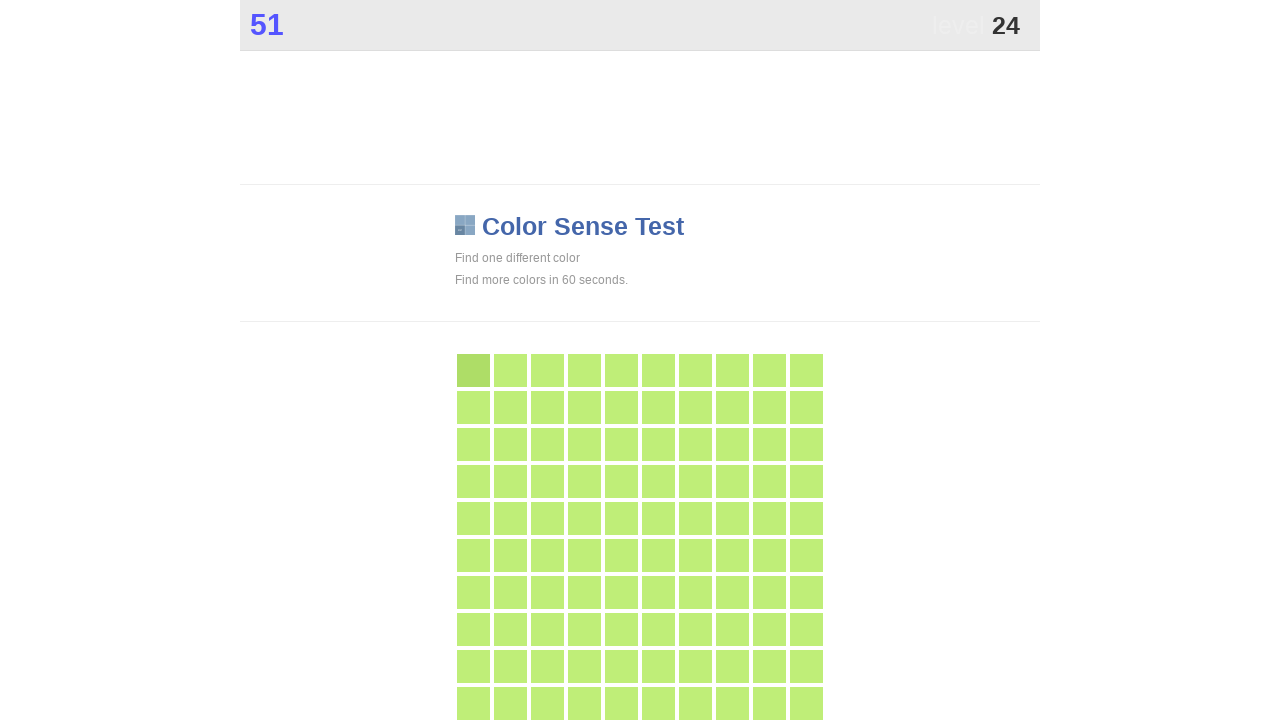

Clicked main game button at (473, 370) on .main
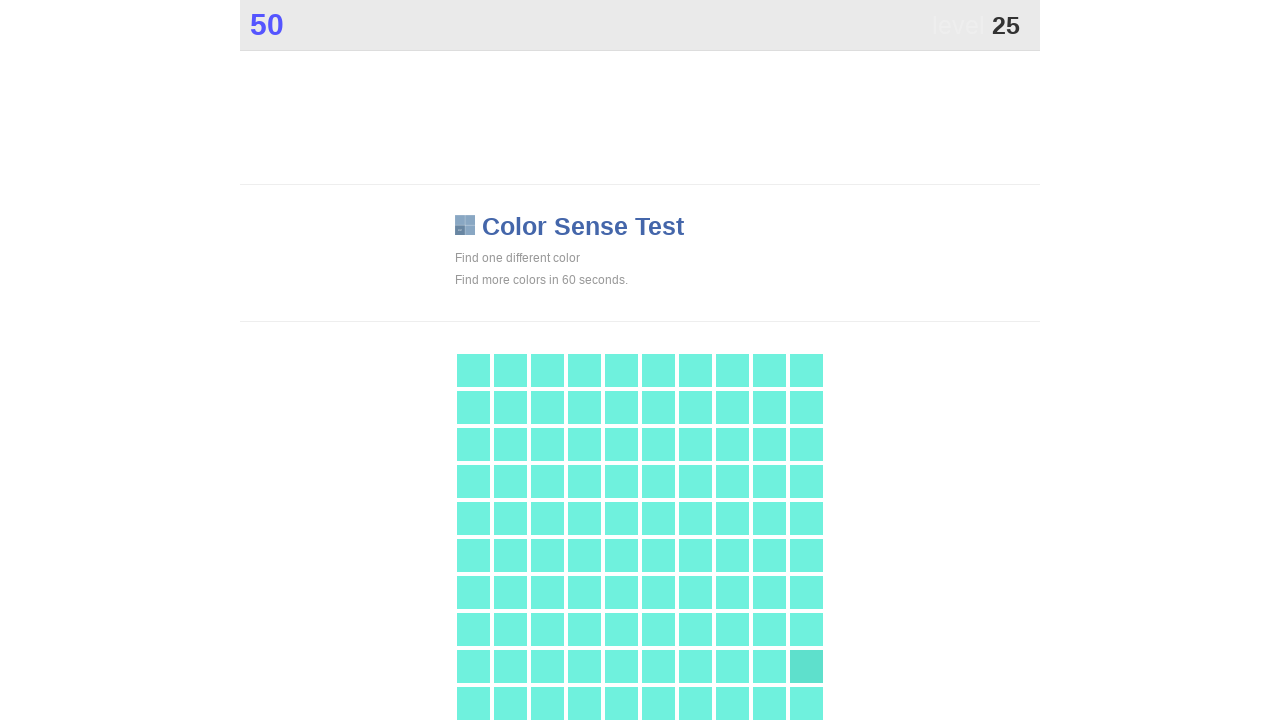

Waited 100ms between clicks
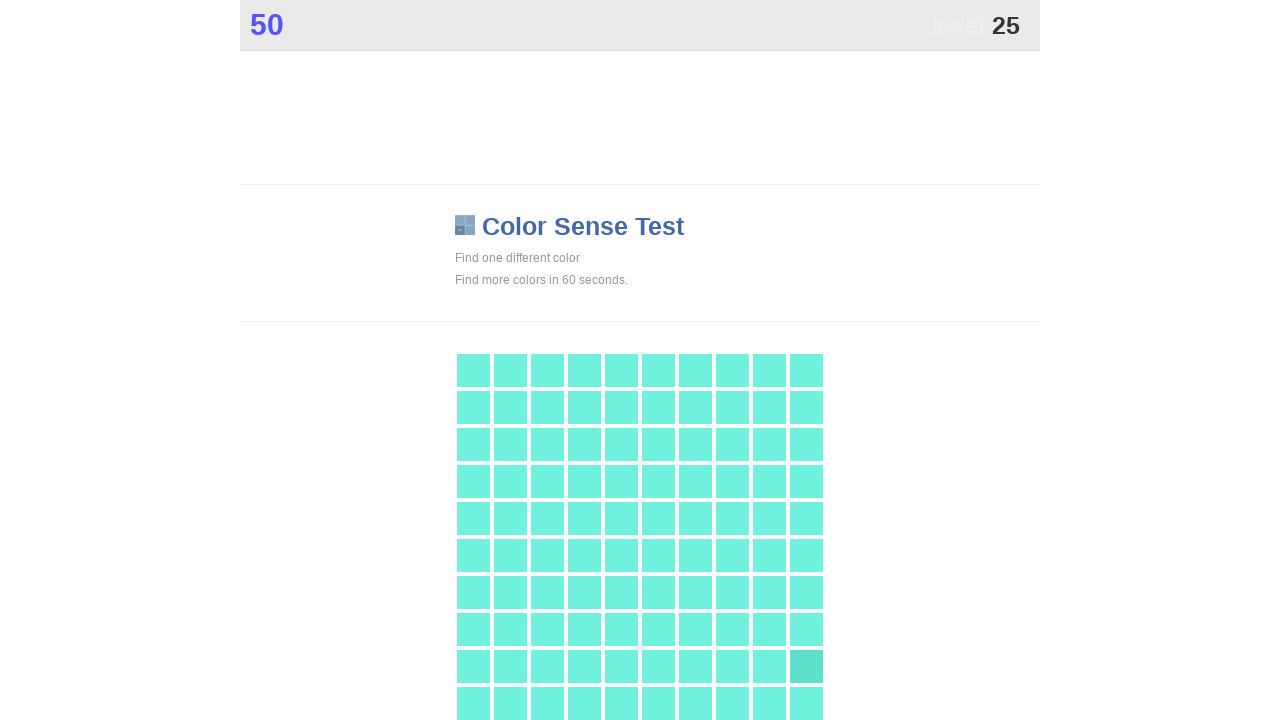

Clicked main game button at (806, 666) on .main
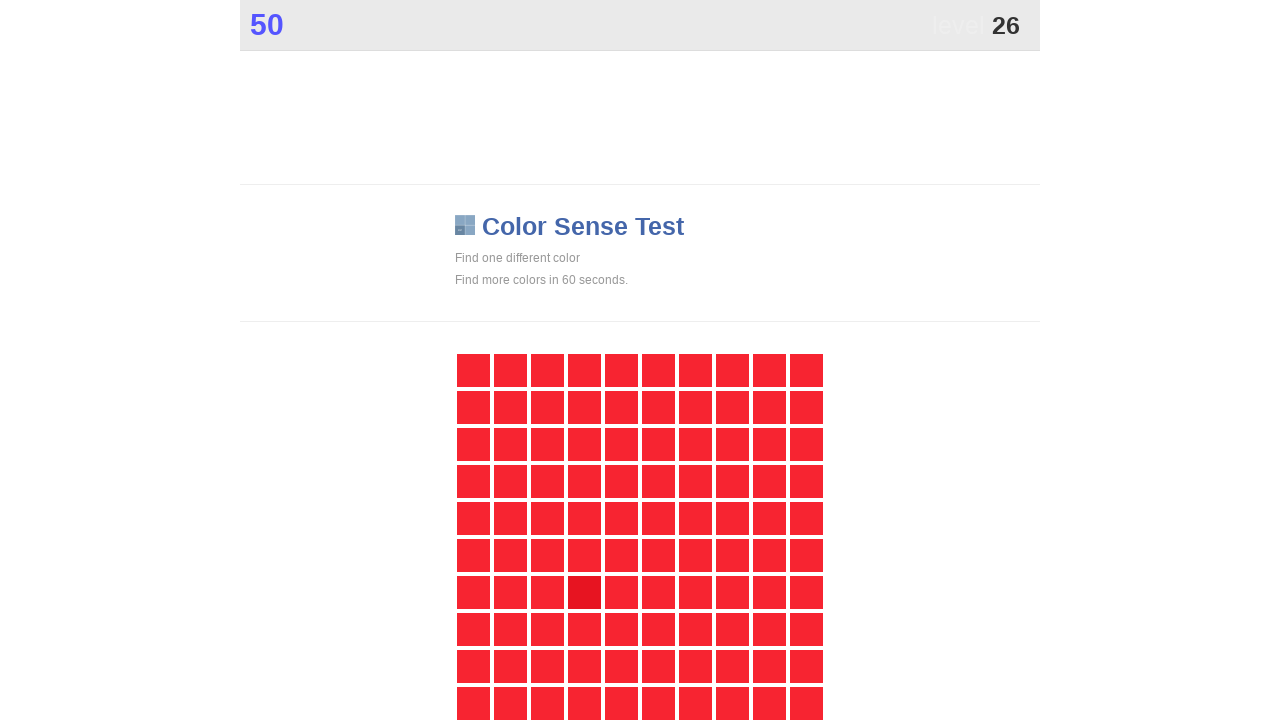

Waited 100ms between clicks
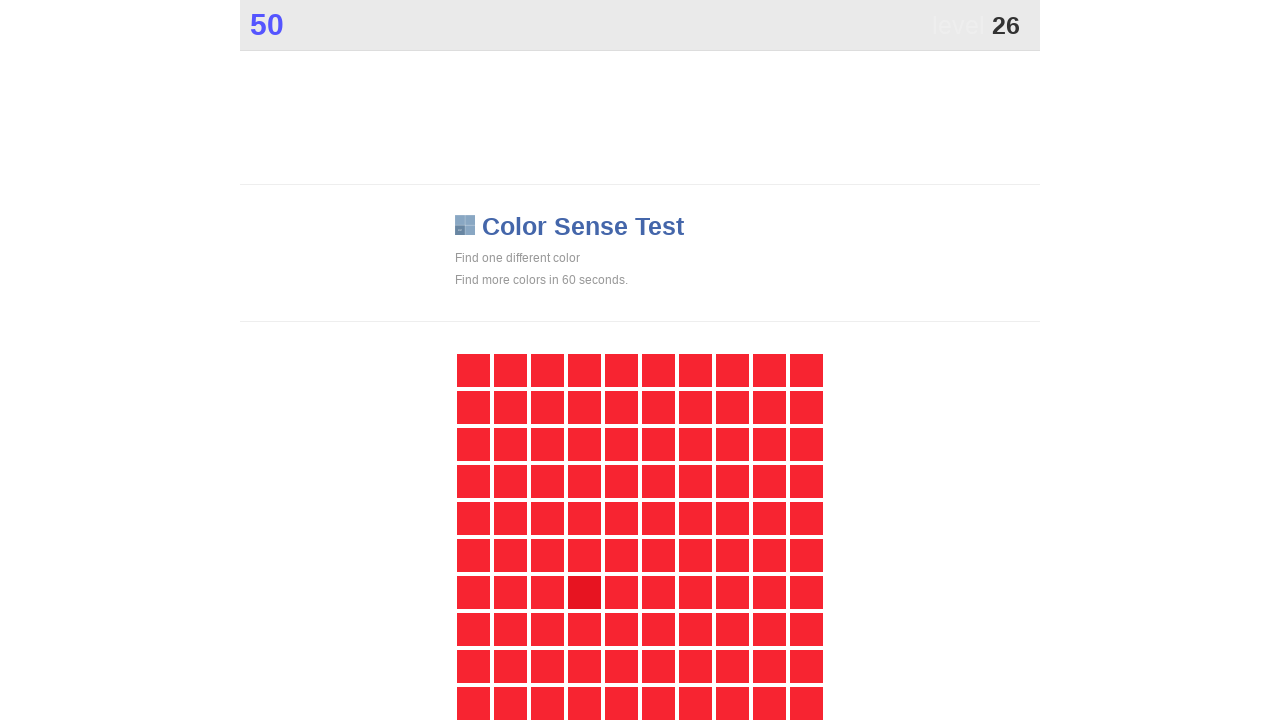

Clicked main game button at (584, 592) on .main
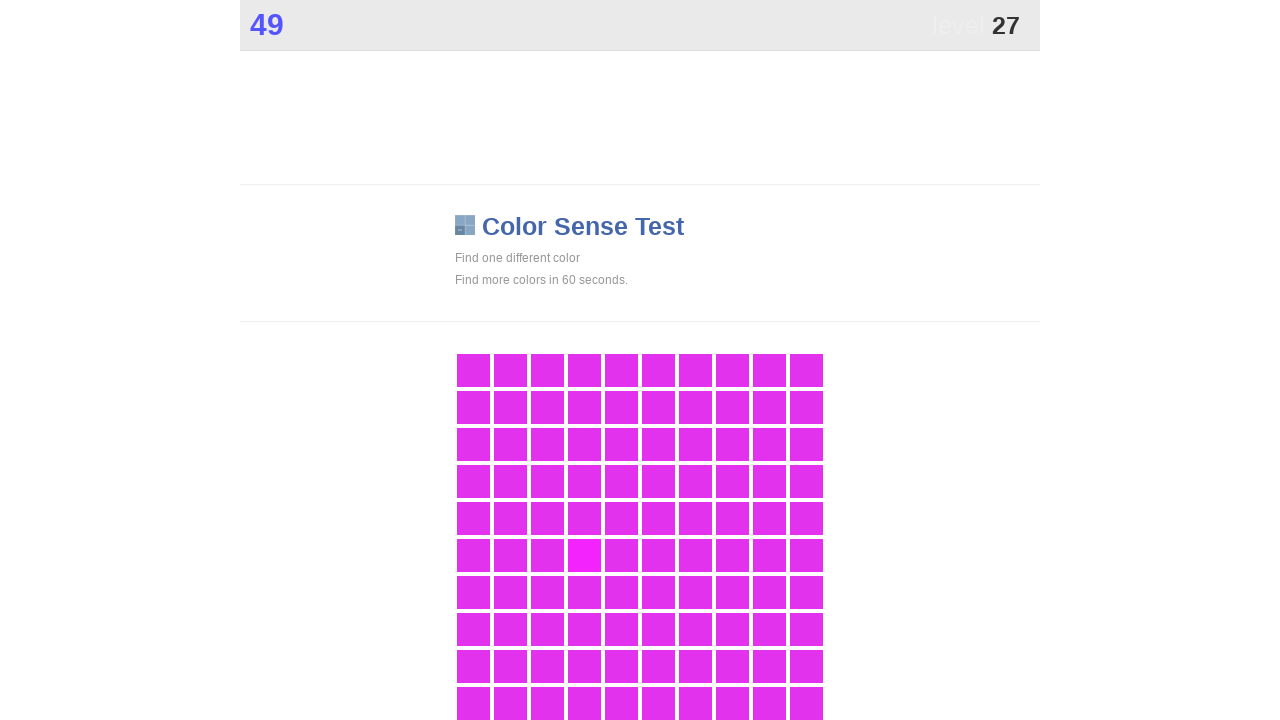

Waited 100ms between clicks
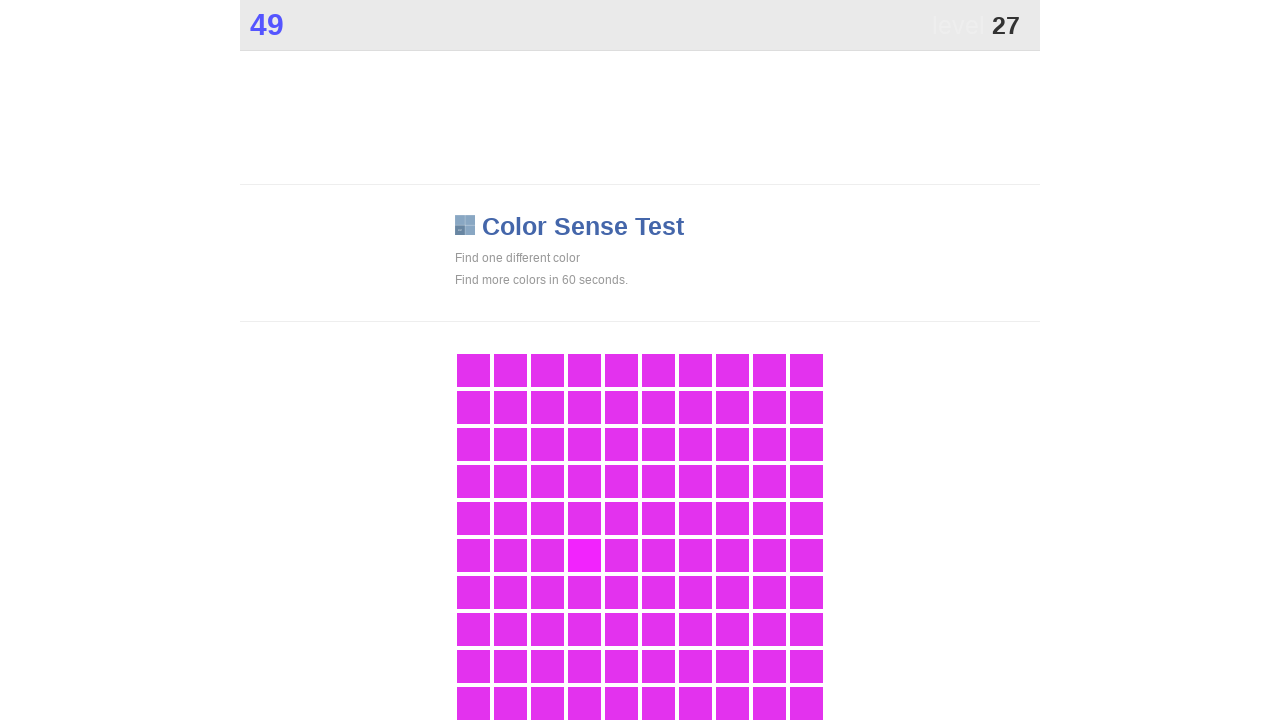

Clicked main game button at (584, 555) on .main
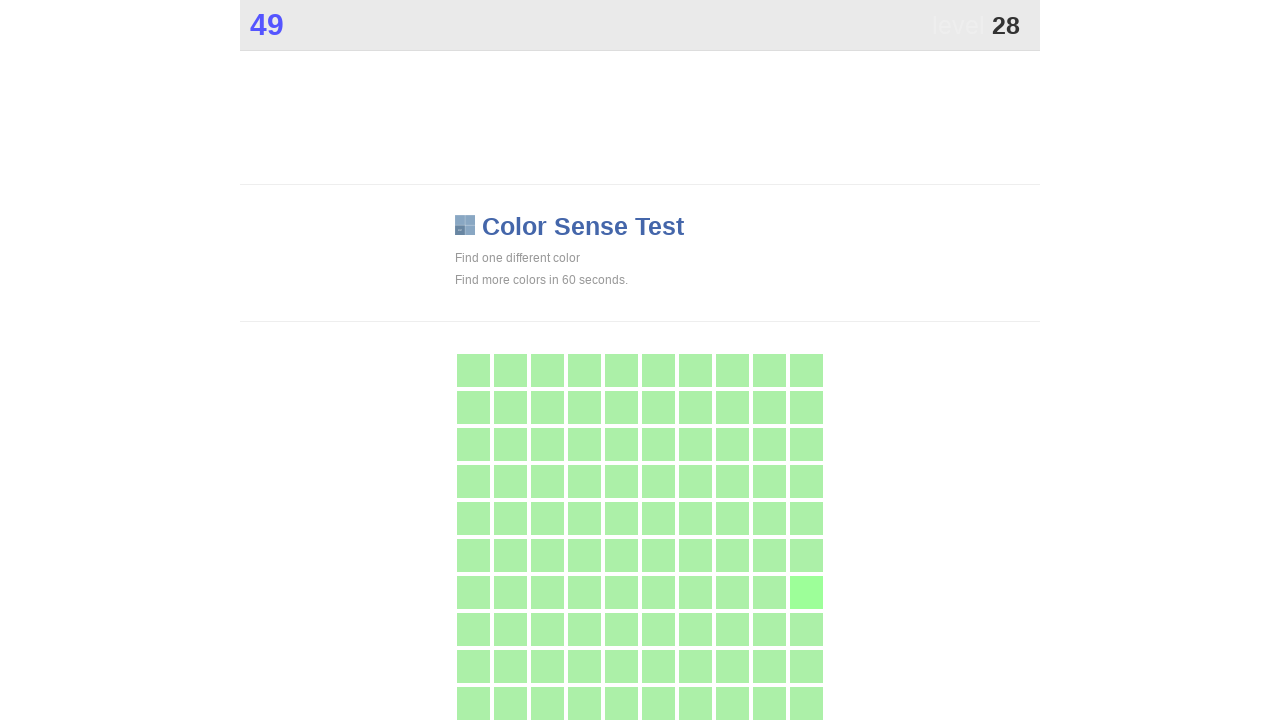

Waited 100ms between clicks
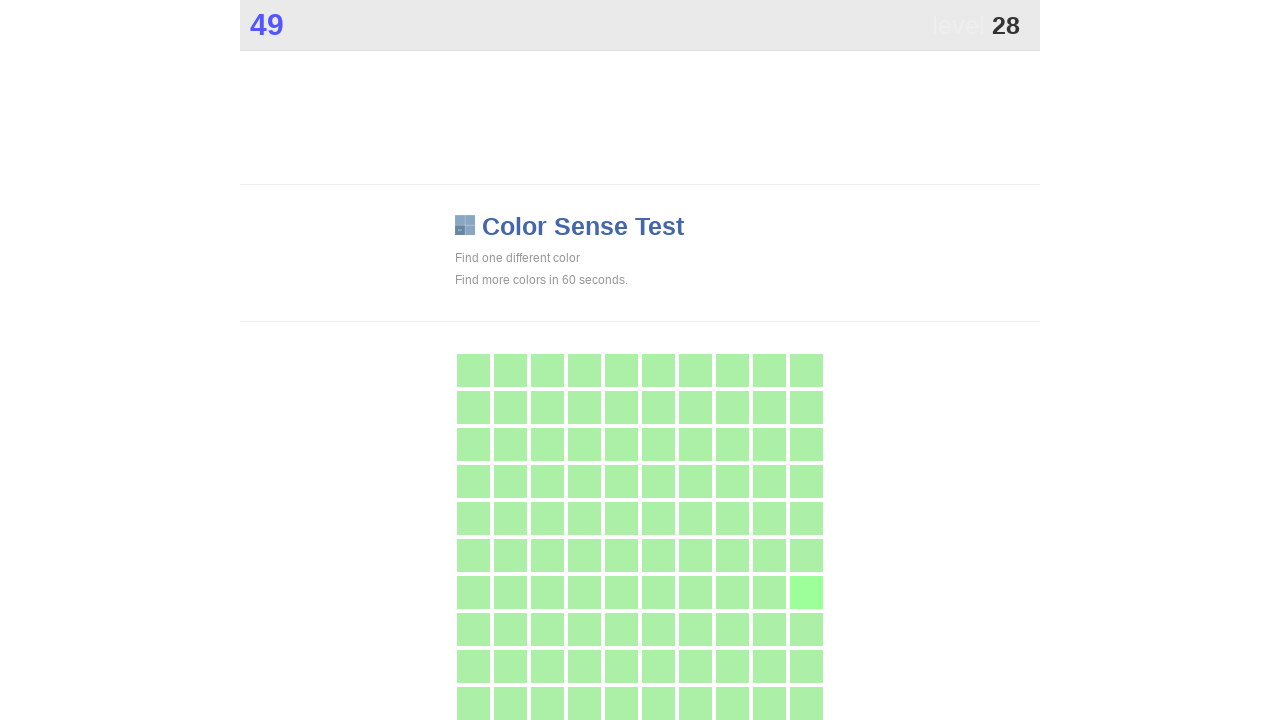

Clicked main game button at (806, 592) on .main
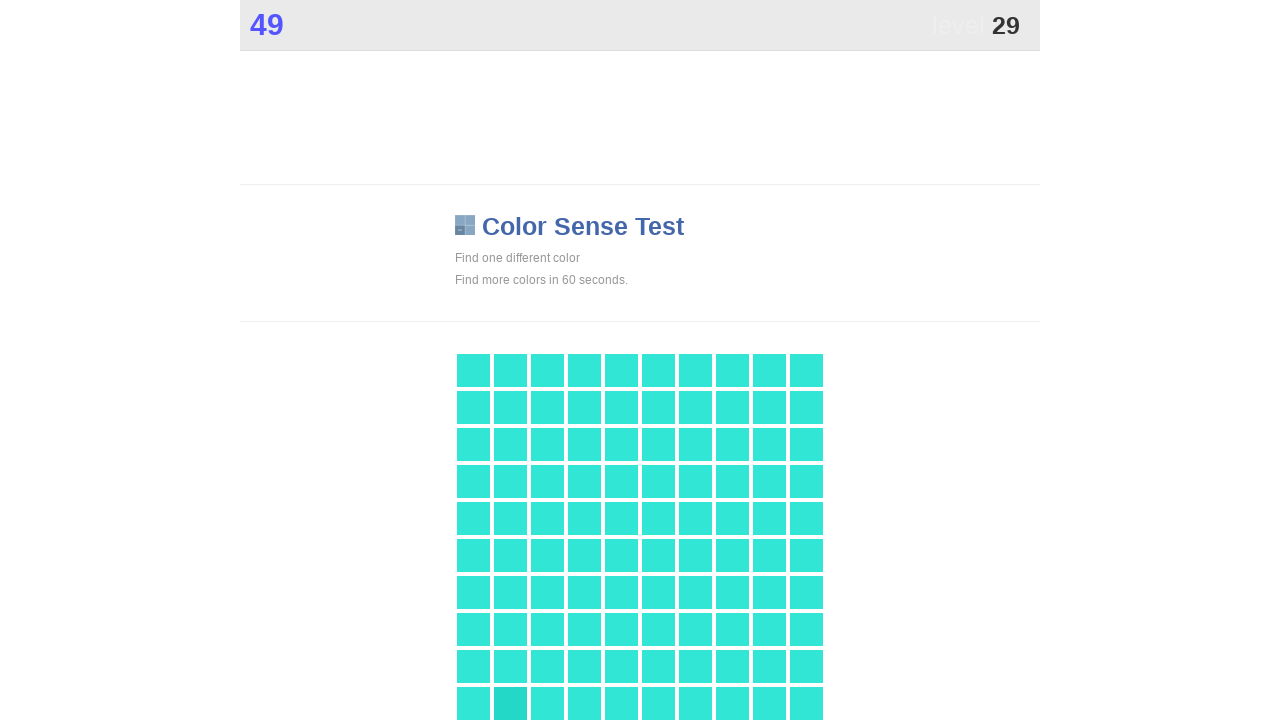

Waited 100ms between clicks
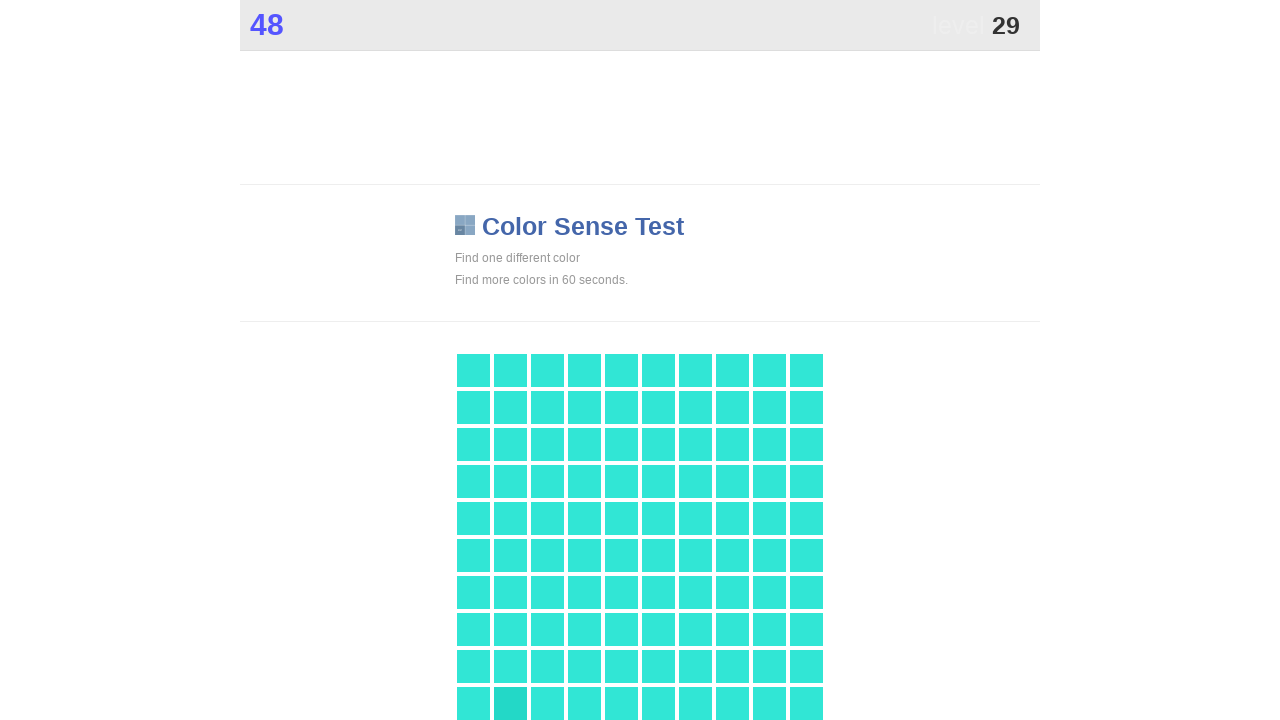

Clicked main game button at (510, 703) on .main
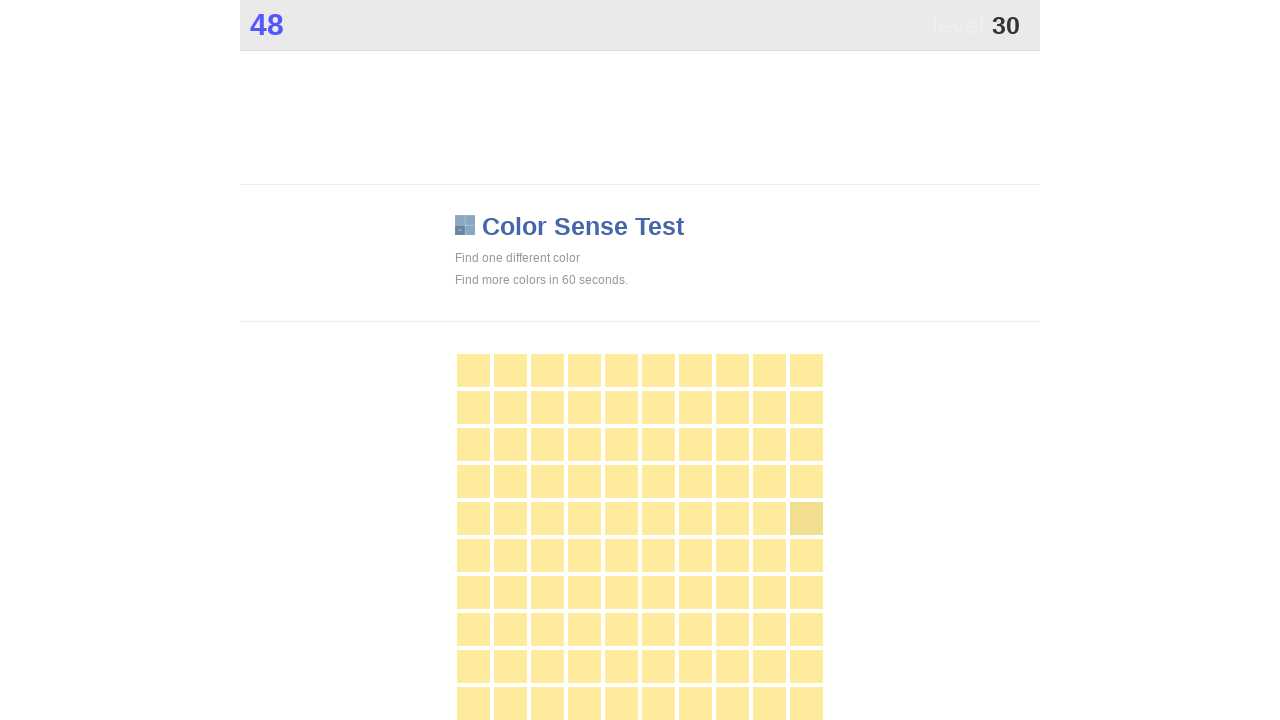

Waited 100ms between clicks
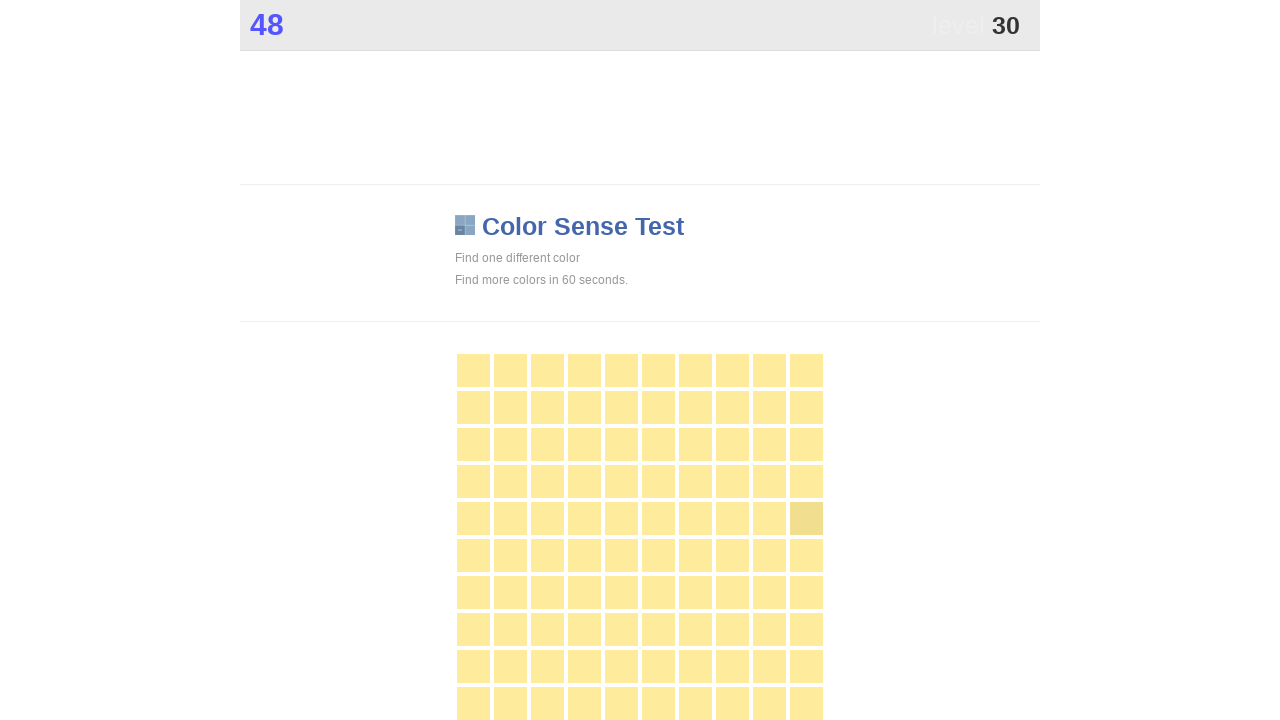

Clicked main game button at (806, 518) on .main
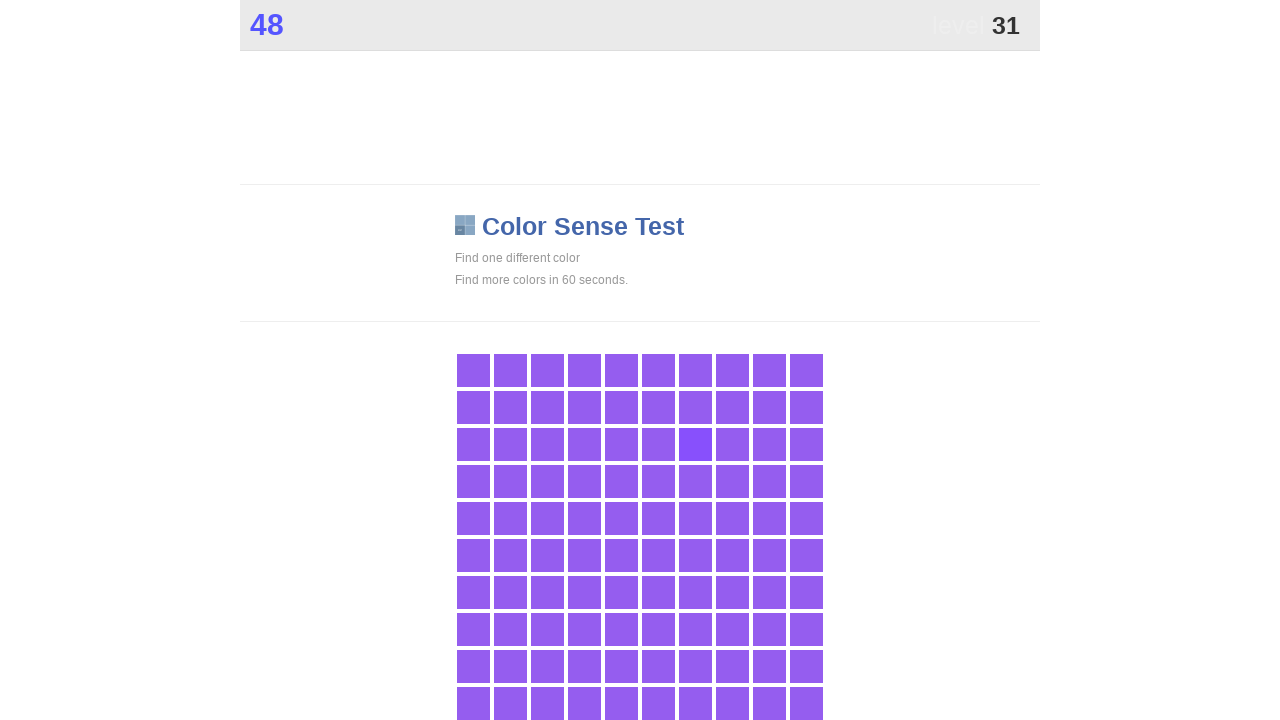

Waited 100ms between clicks
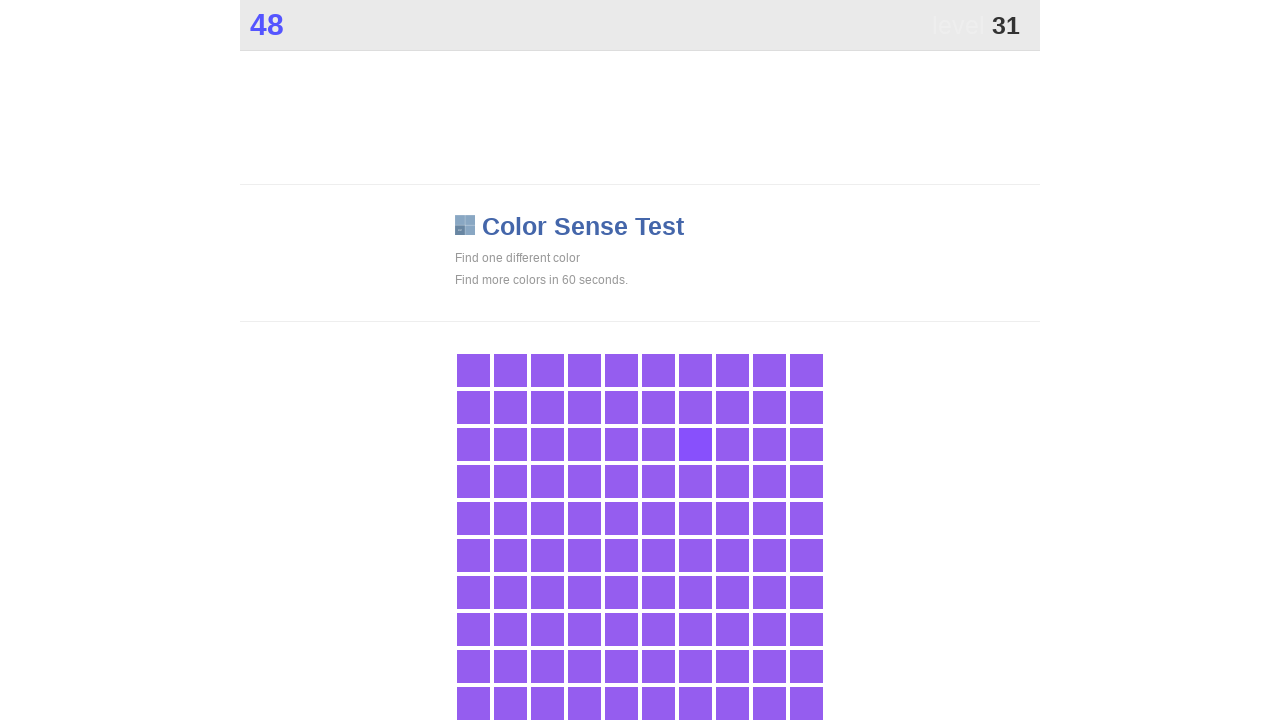

Clicked main game button at (695, 444) on .main
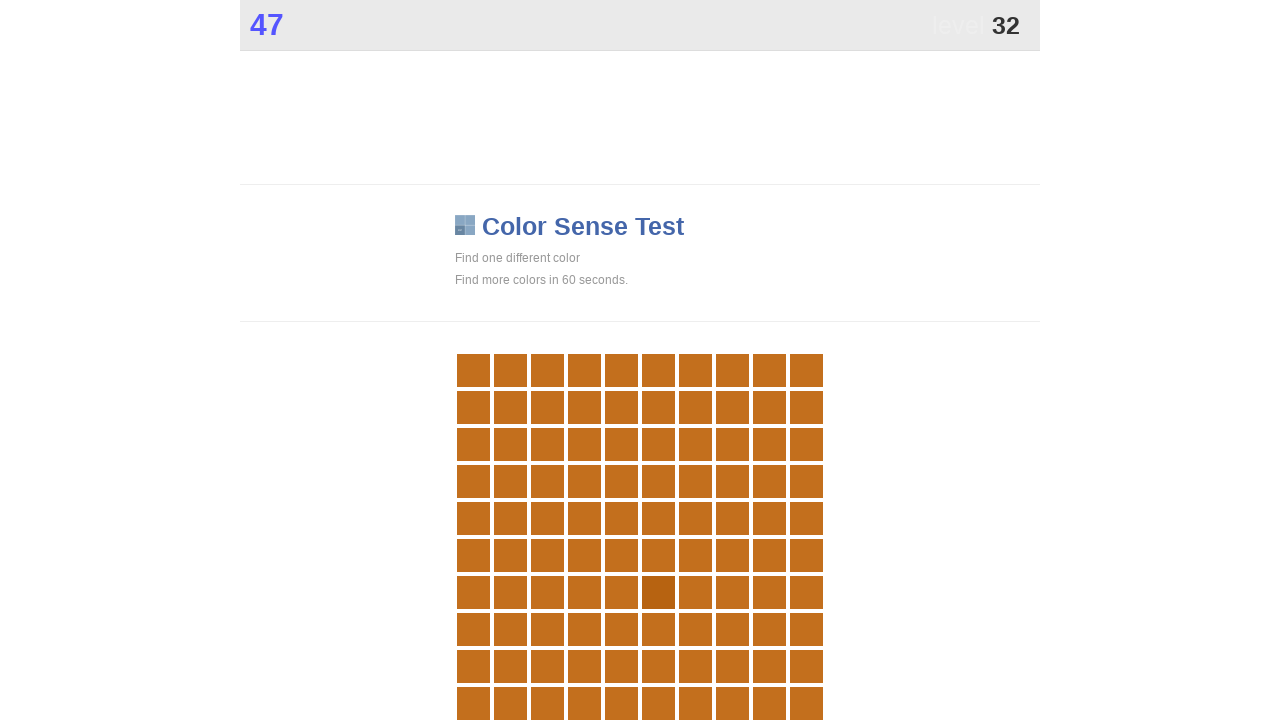

Waited 100ms between clicks
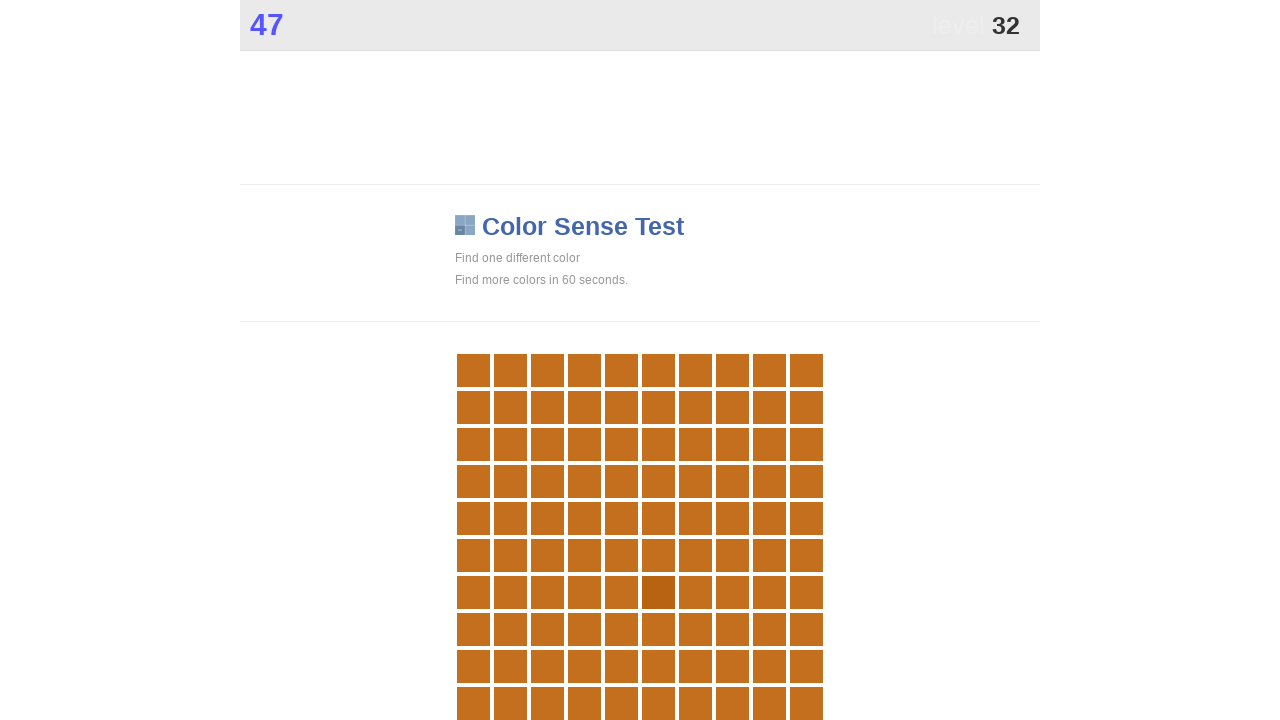

Clicked main game button at (658, 592) on .main
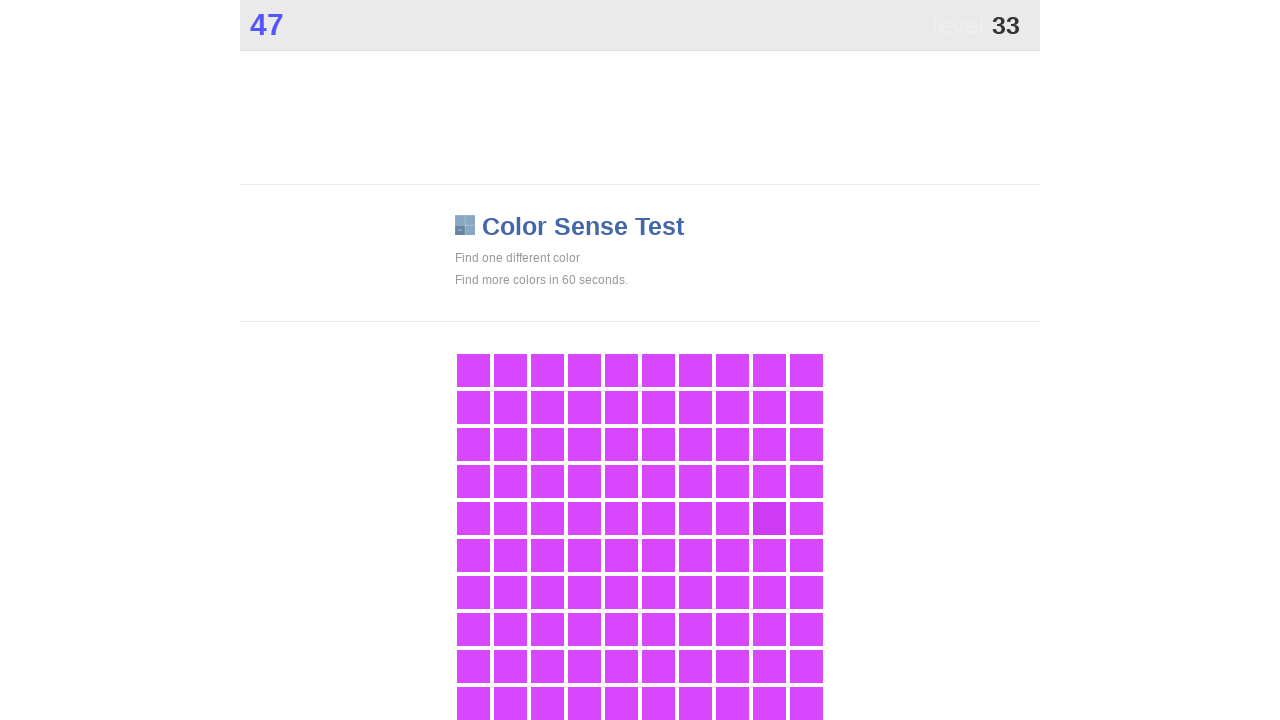

Waited 100ms between clicks
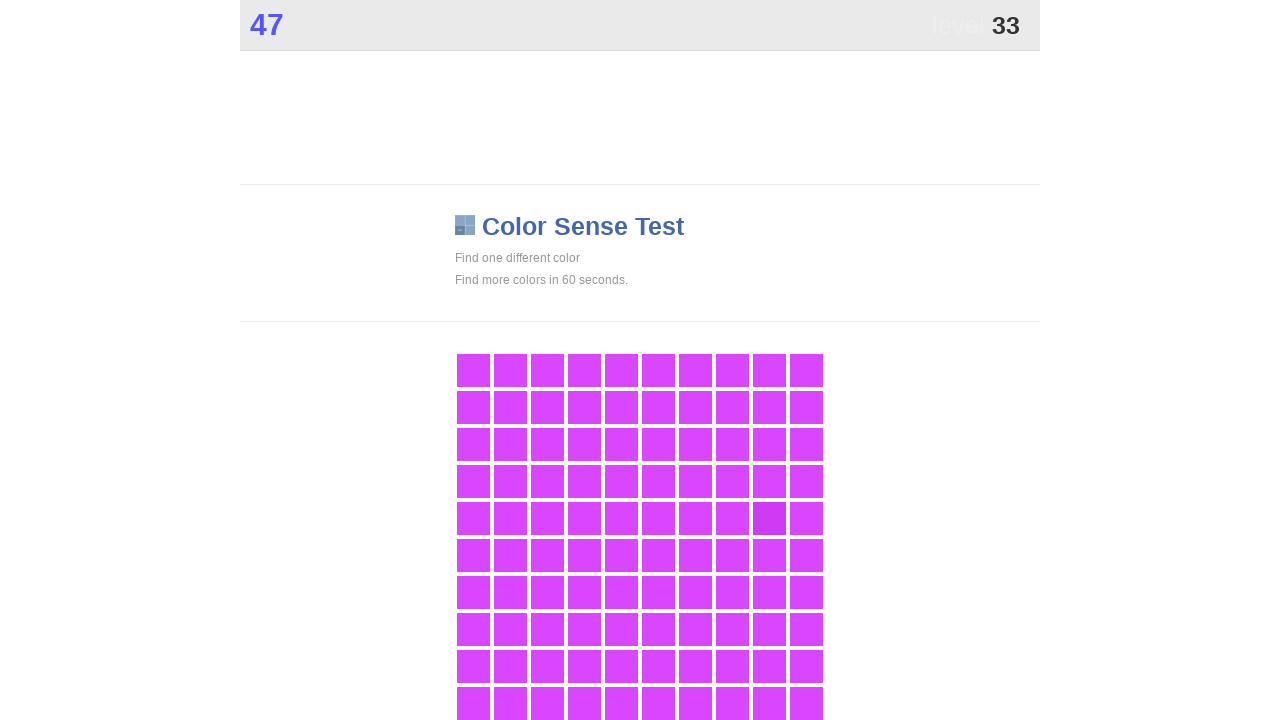

Clicked main game button at (769, 518) on .main
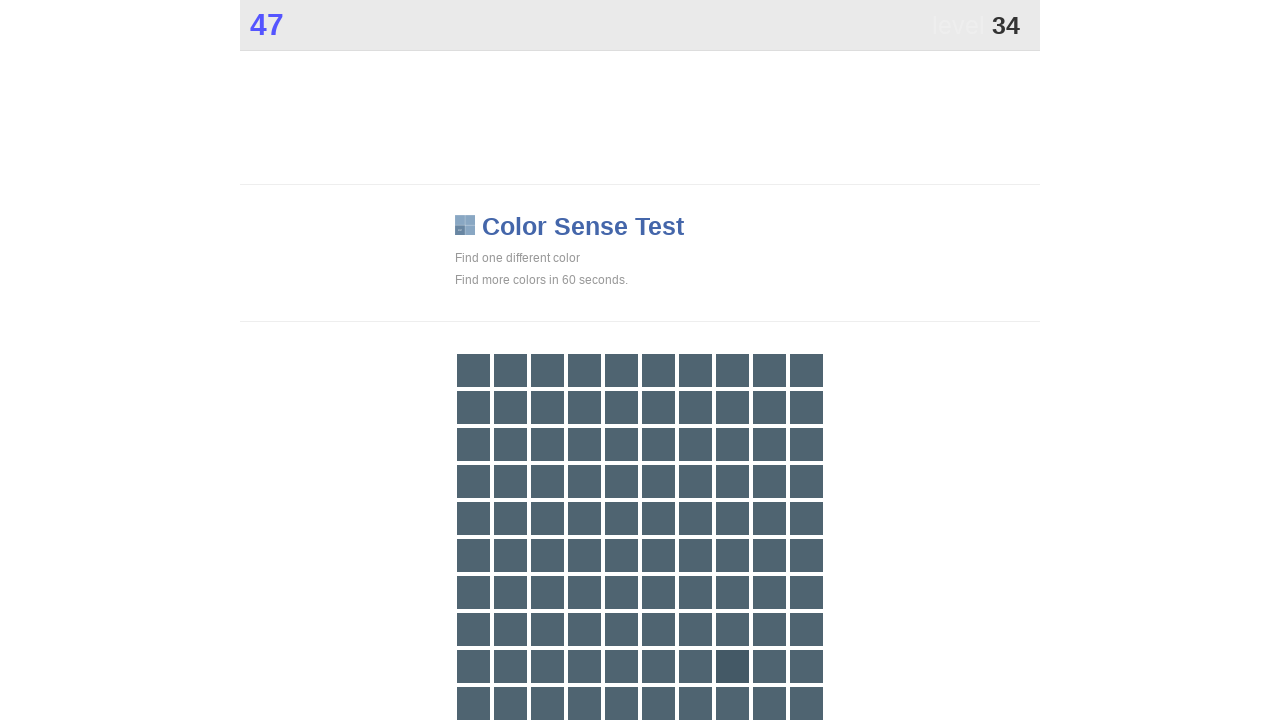

Waited 100ms between clicks
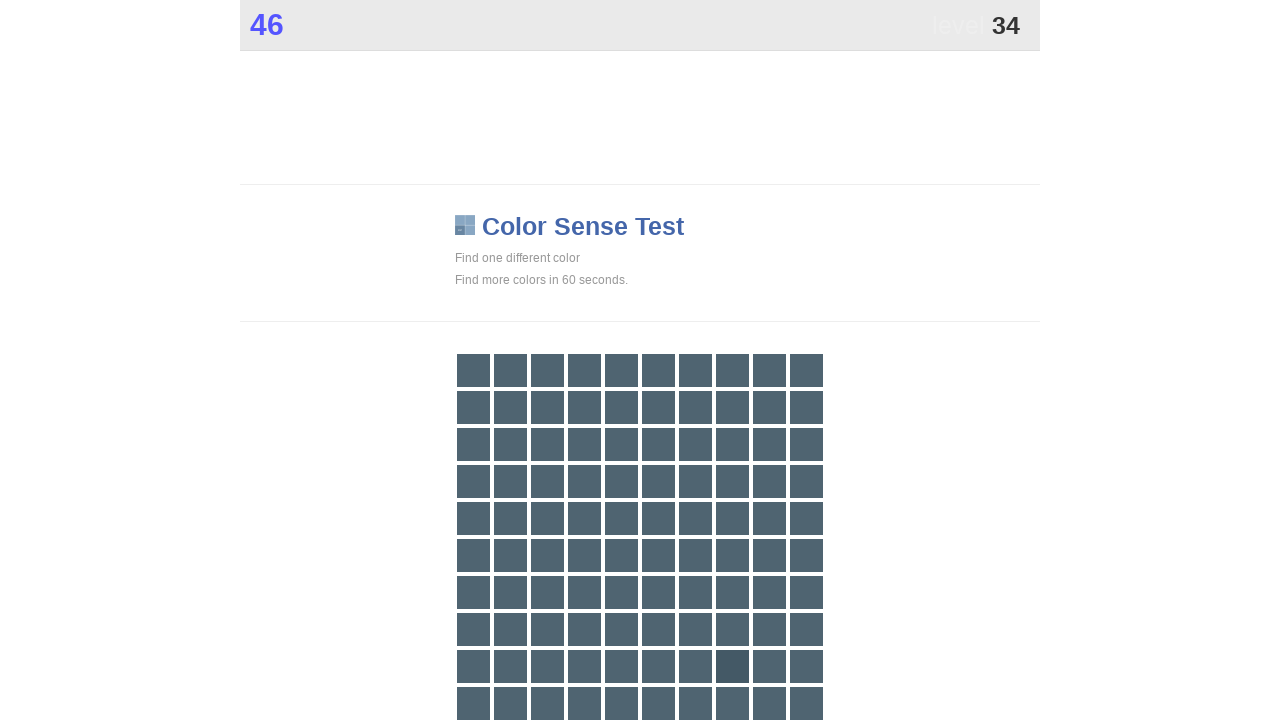

Clicked main game button at (732, 666) on .main
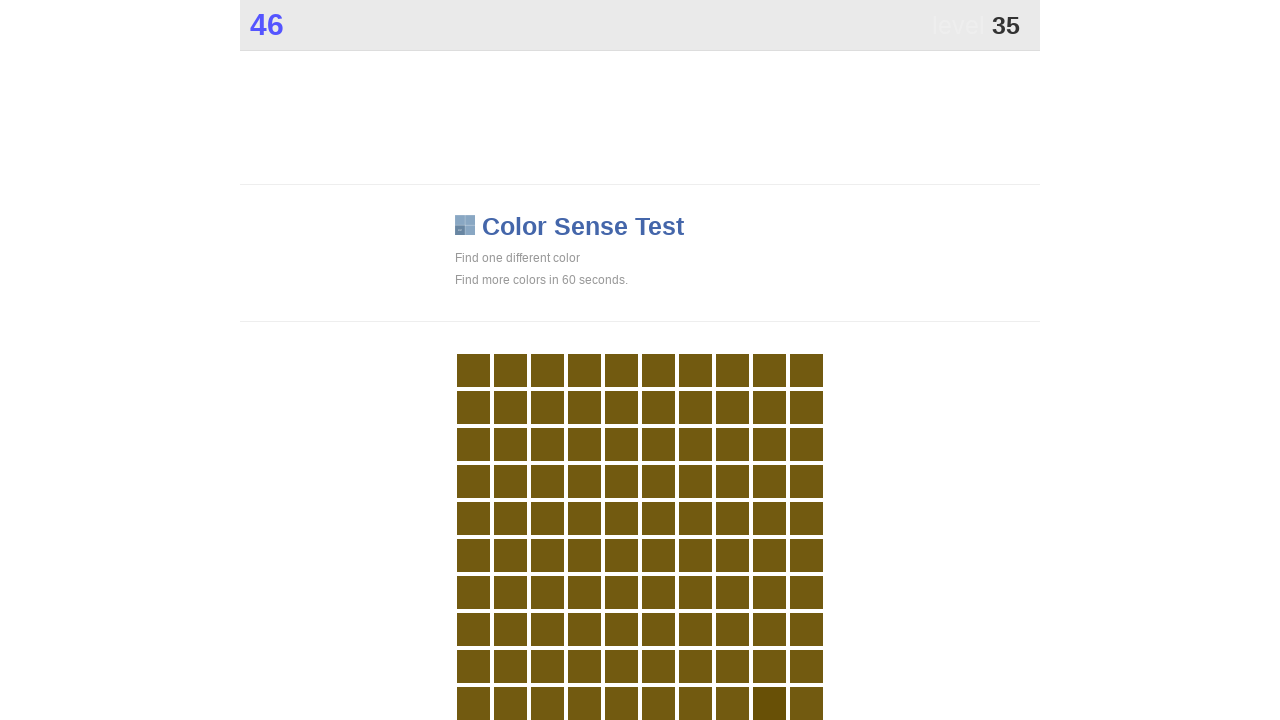

Waited 100ms between clicks
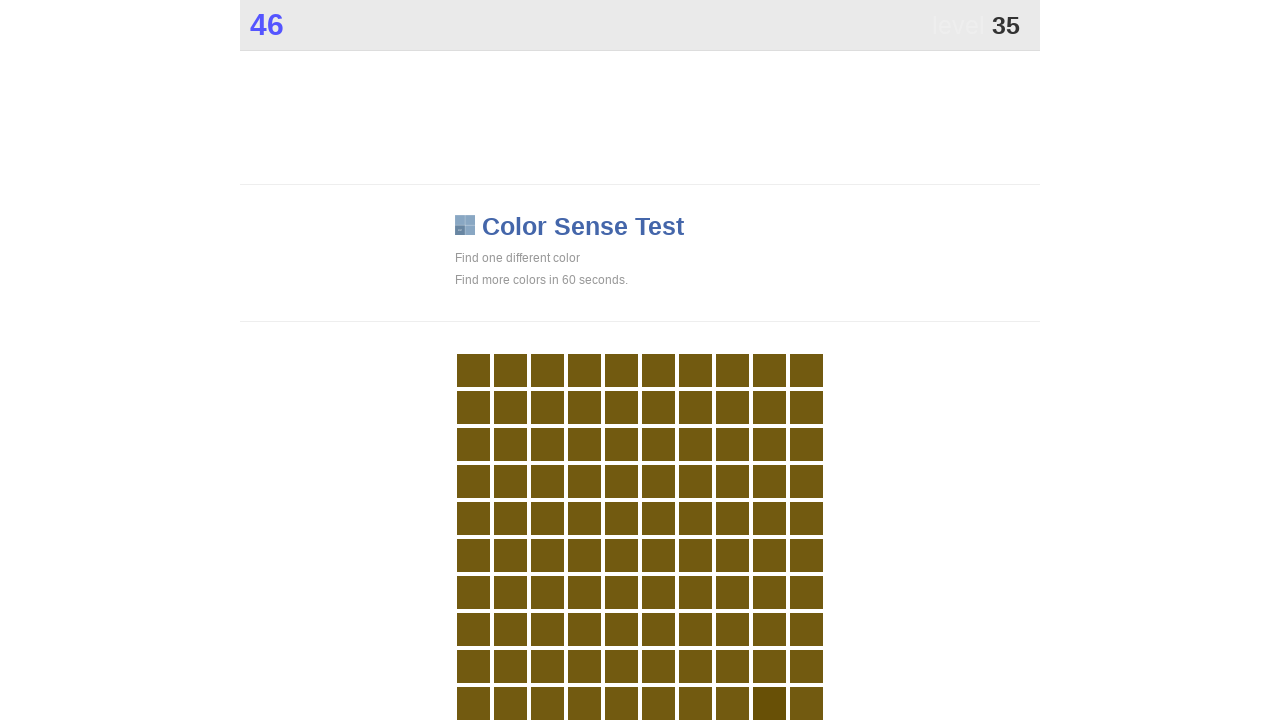

Clicked main game button at (769, 703) on .main
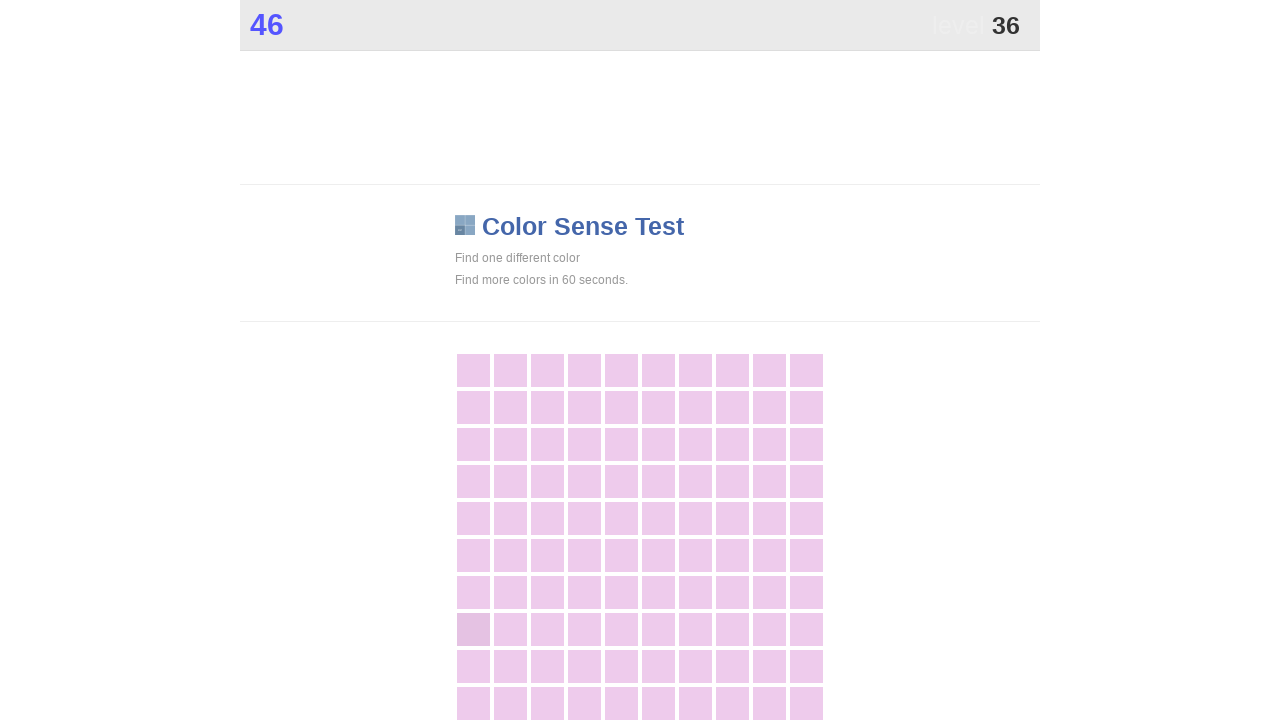

Waited 100ms between clicks
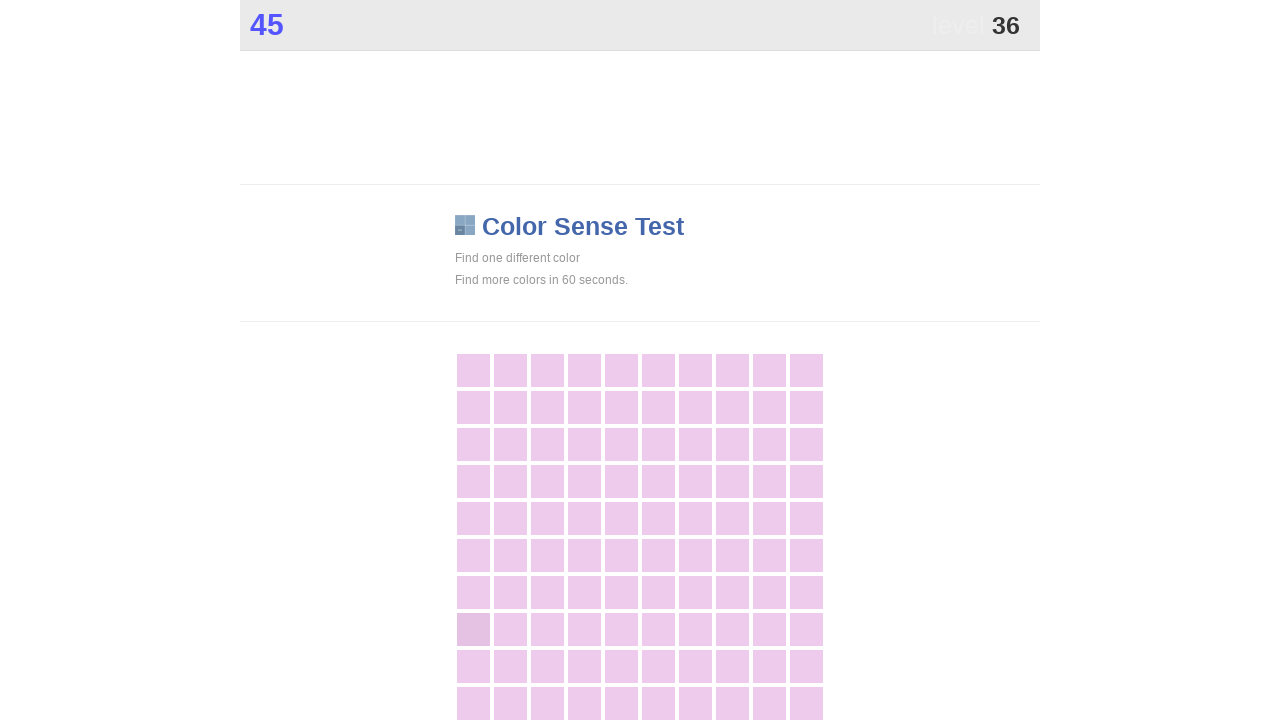

Clicked main game button at (473, 629) on .main
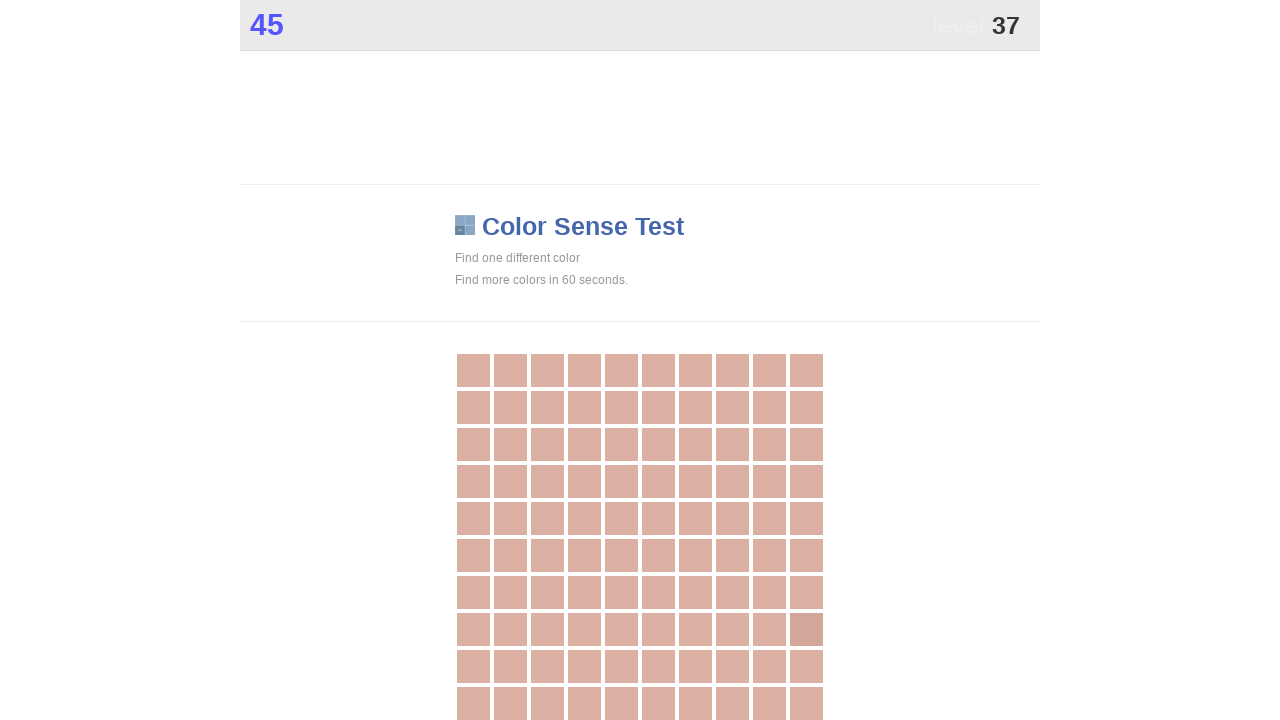

Waited 100ms between clicks
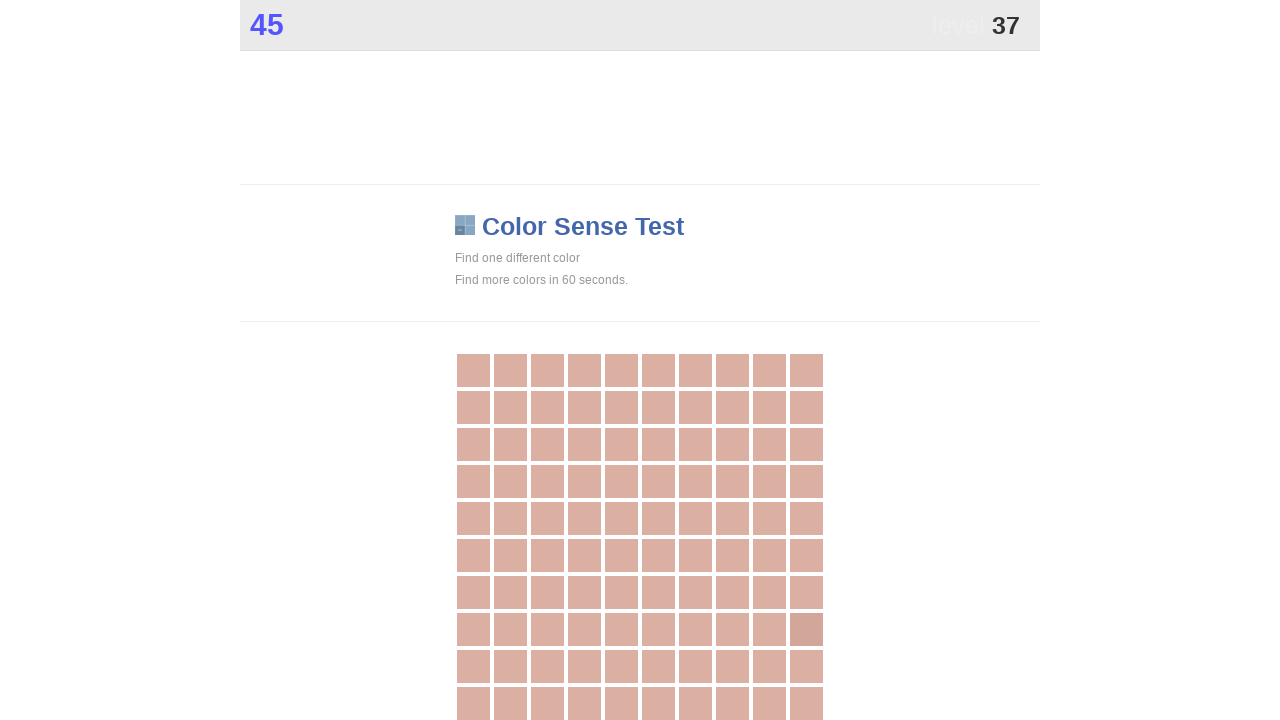

Clicked main game button at (806, 629) on .main
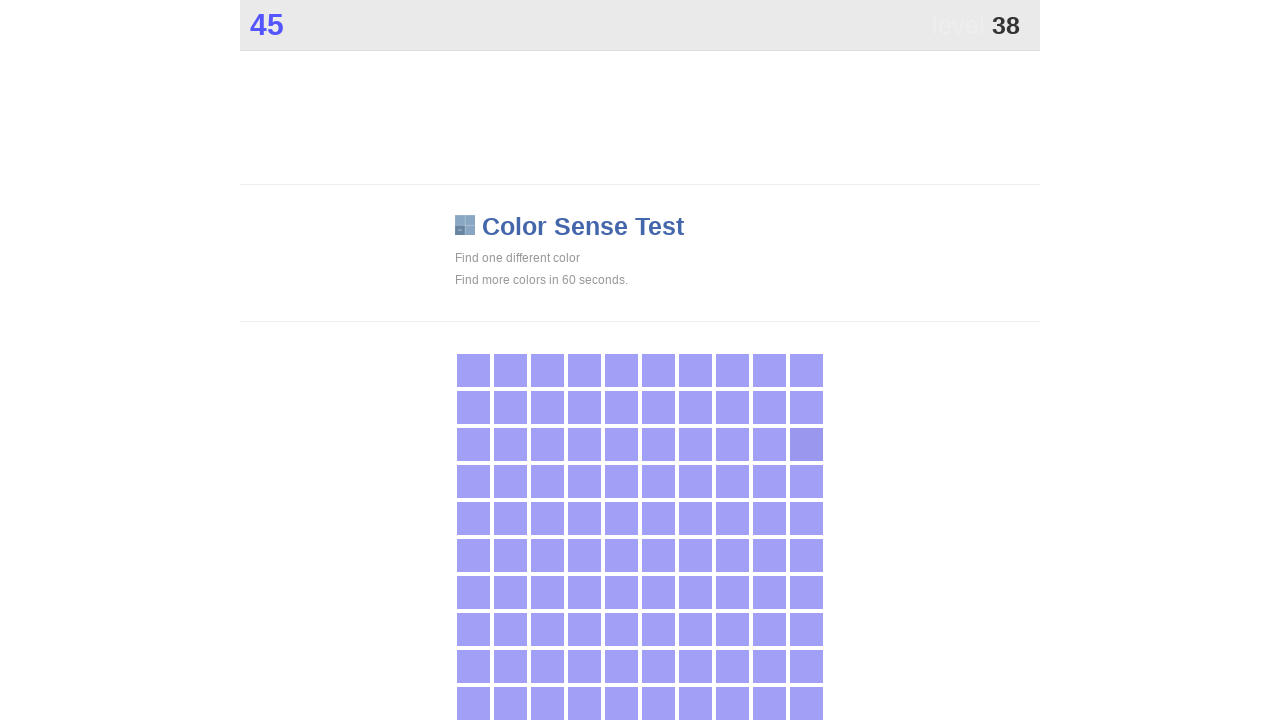

Waited 100ms between clicks
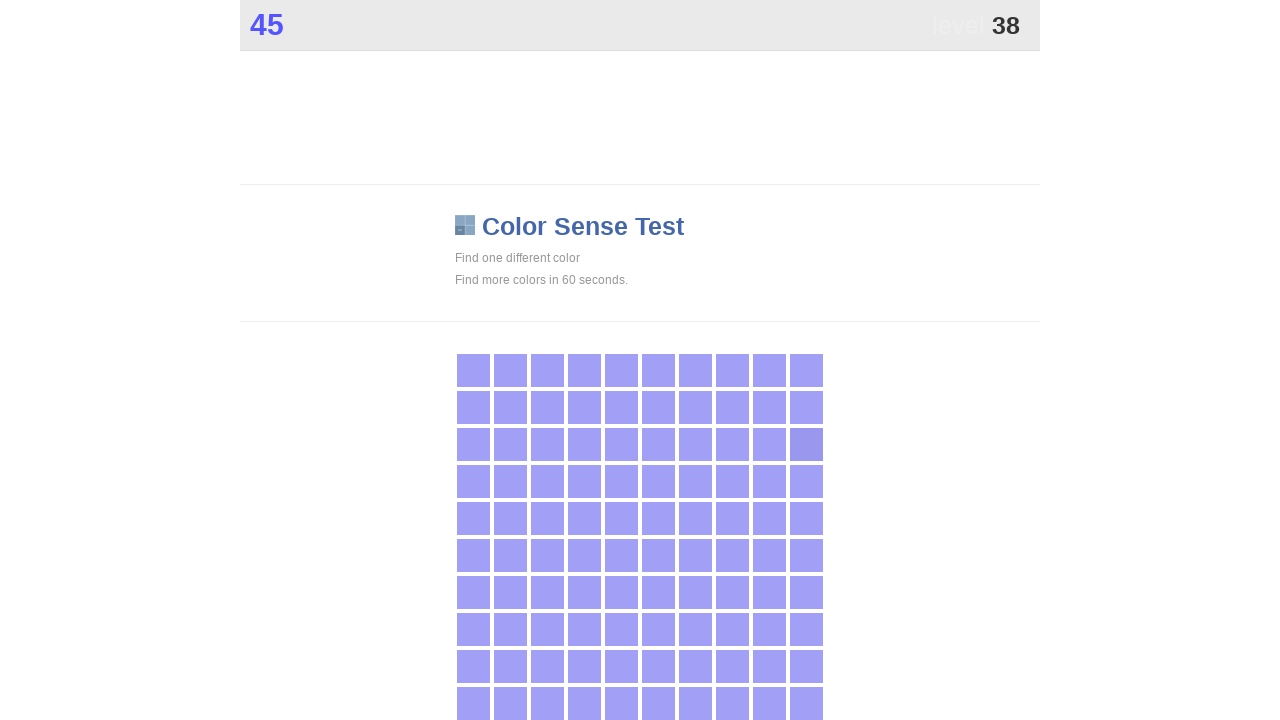

Clicked main game button at (806, 444) on .main
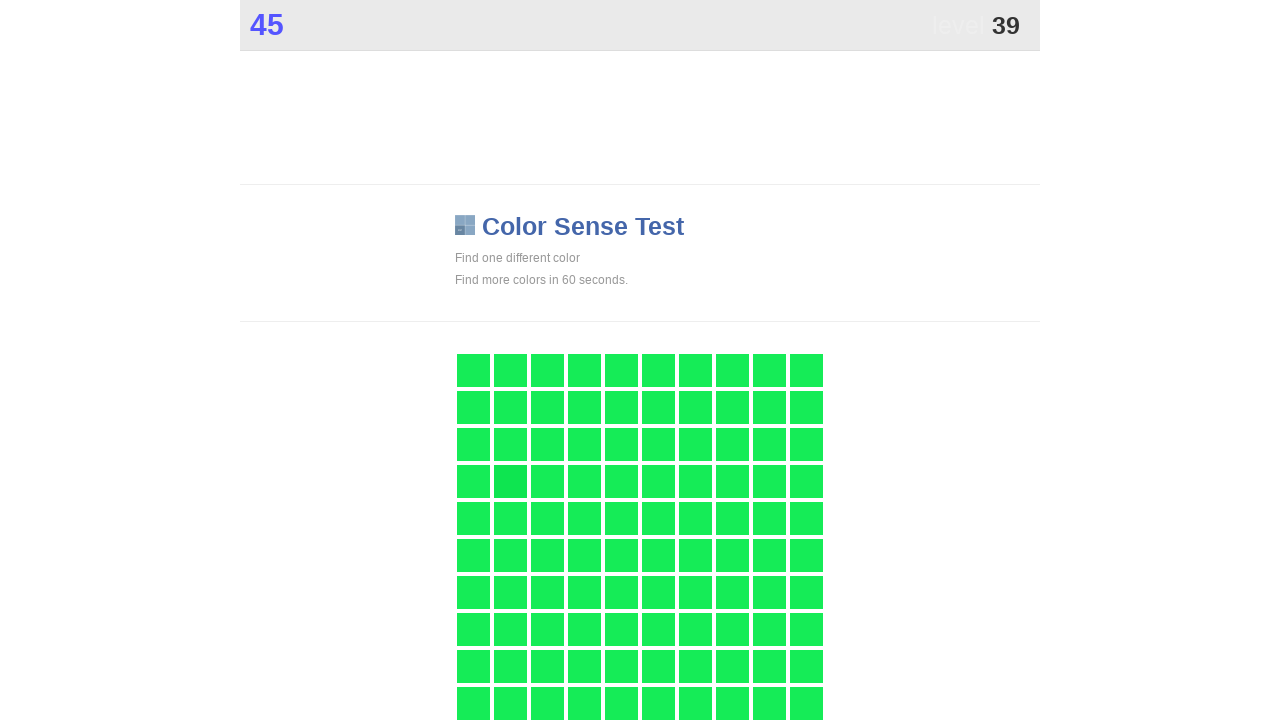

Waited 100ms between clicks
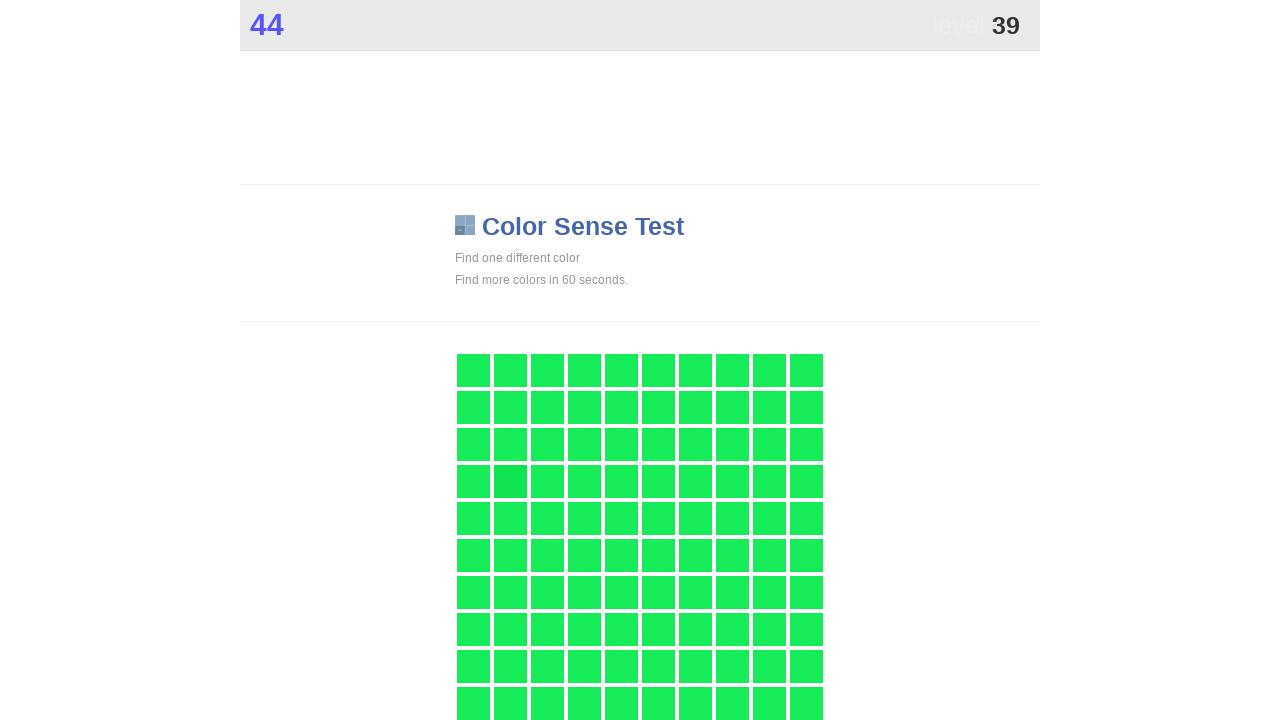

Clicked main game button at (510, 481) on .main
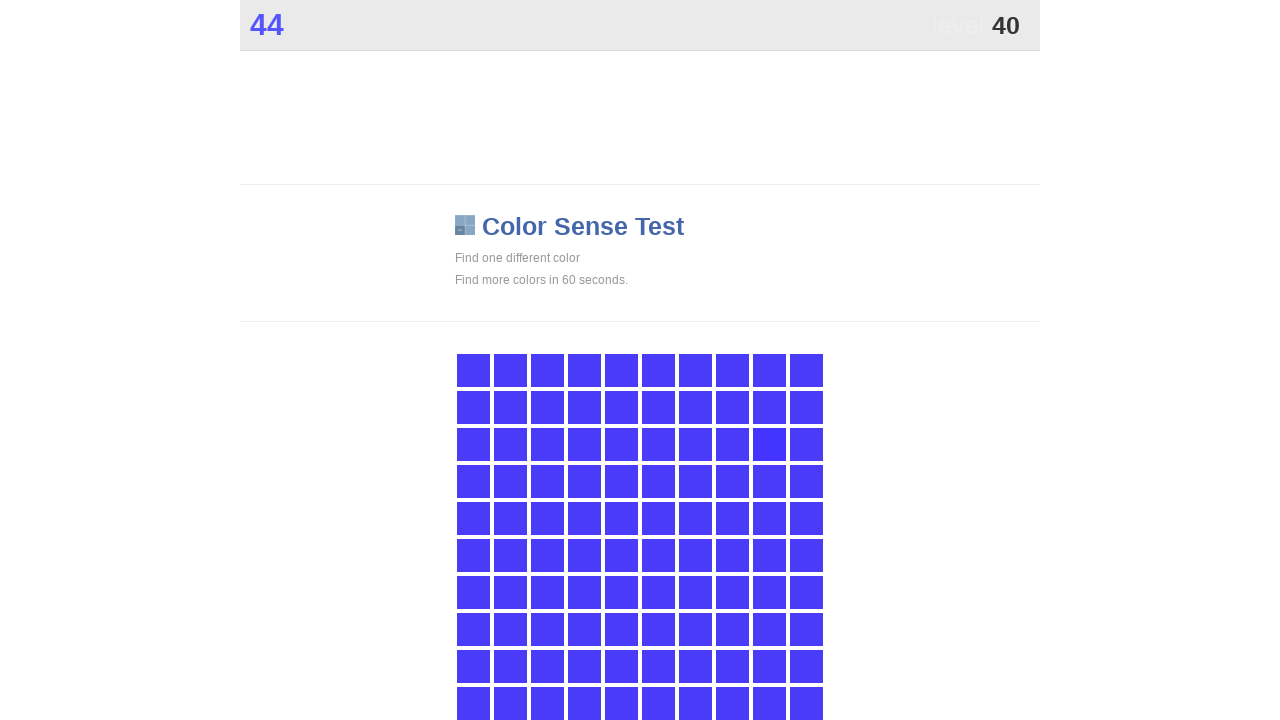

Waited 100ms between clicks
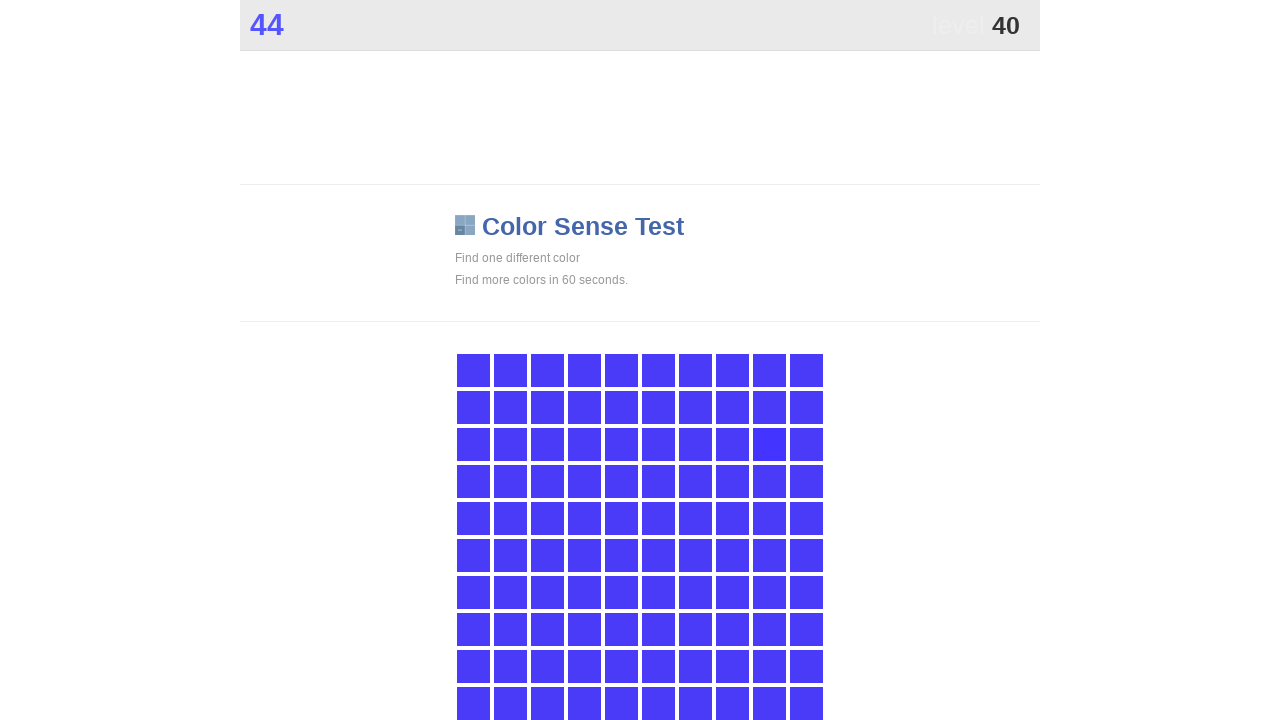

Clicked main game button at (769, 444) on .main
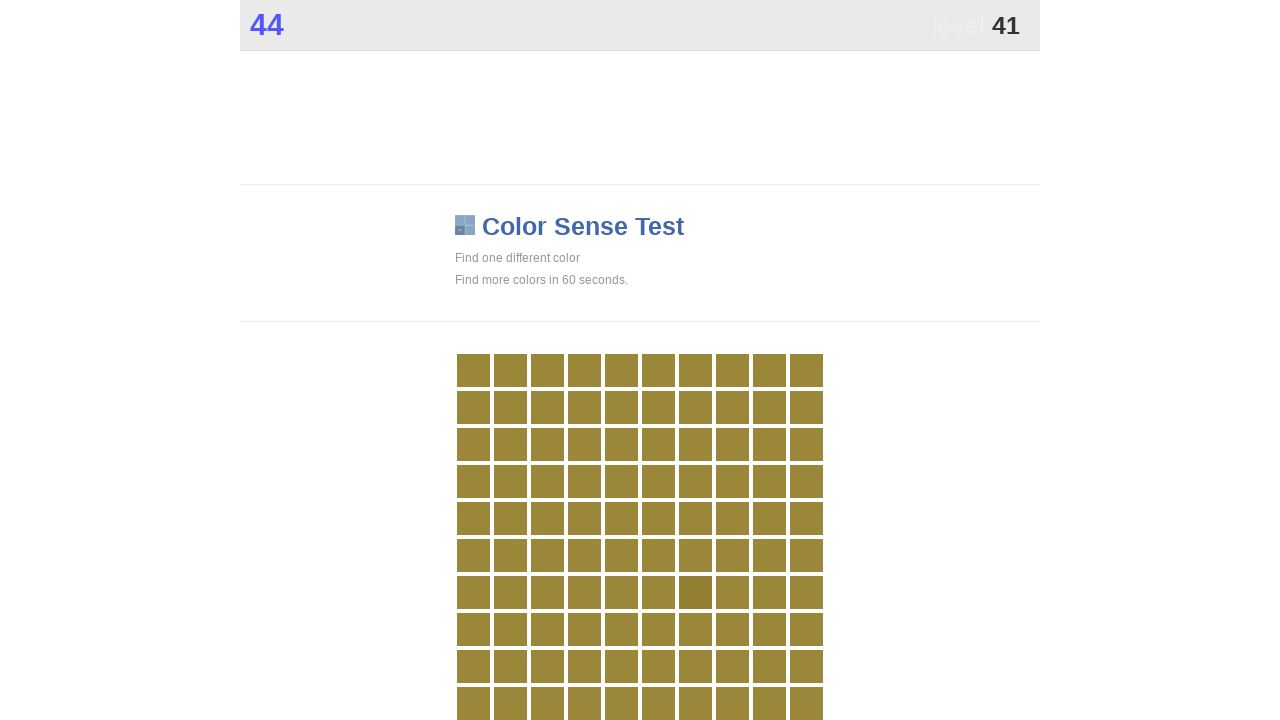

Waited 100ms between clicks
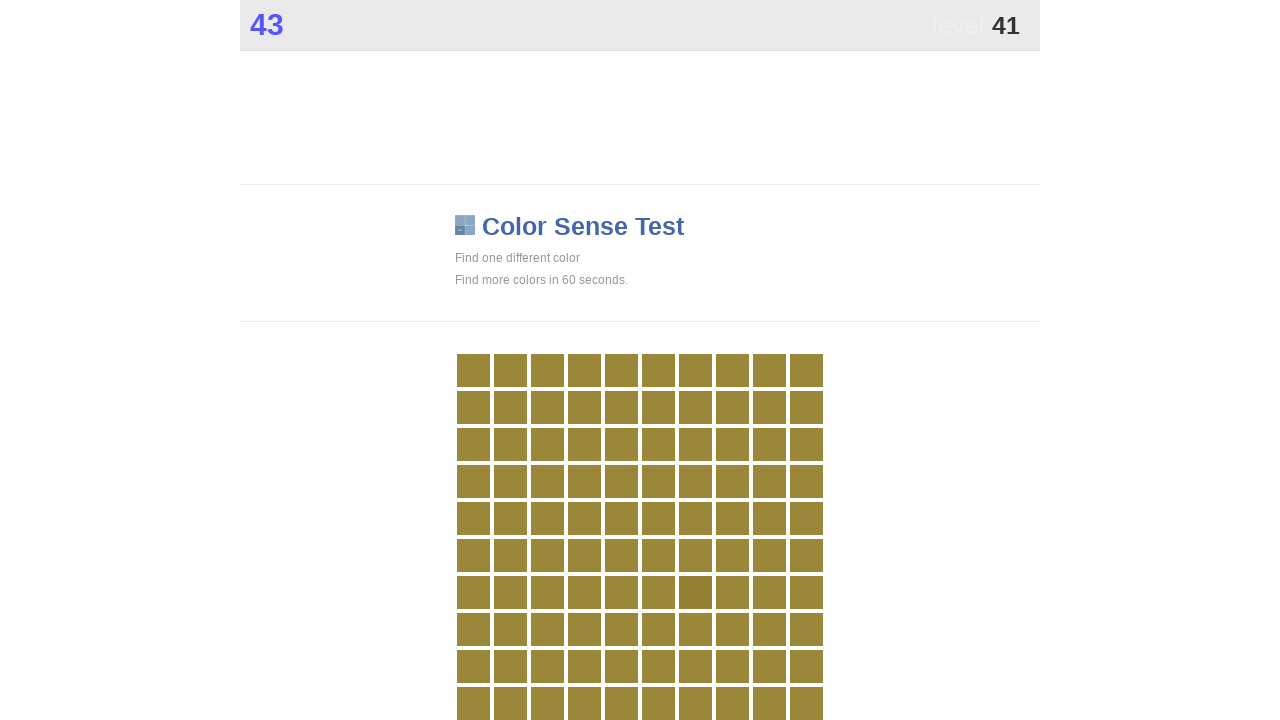

Clicked main game button at (695, 592) on .main
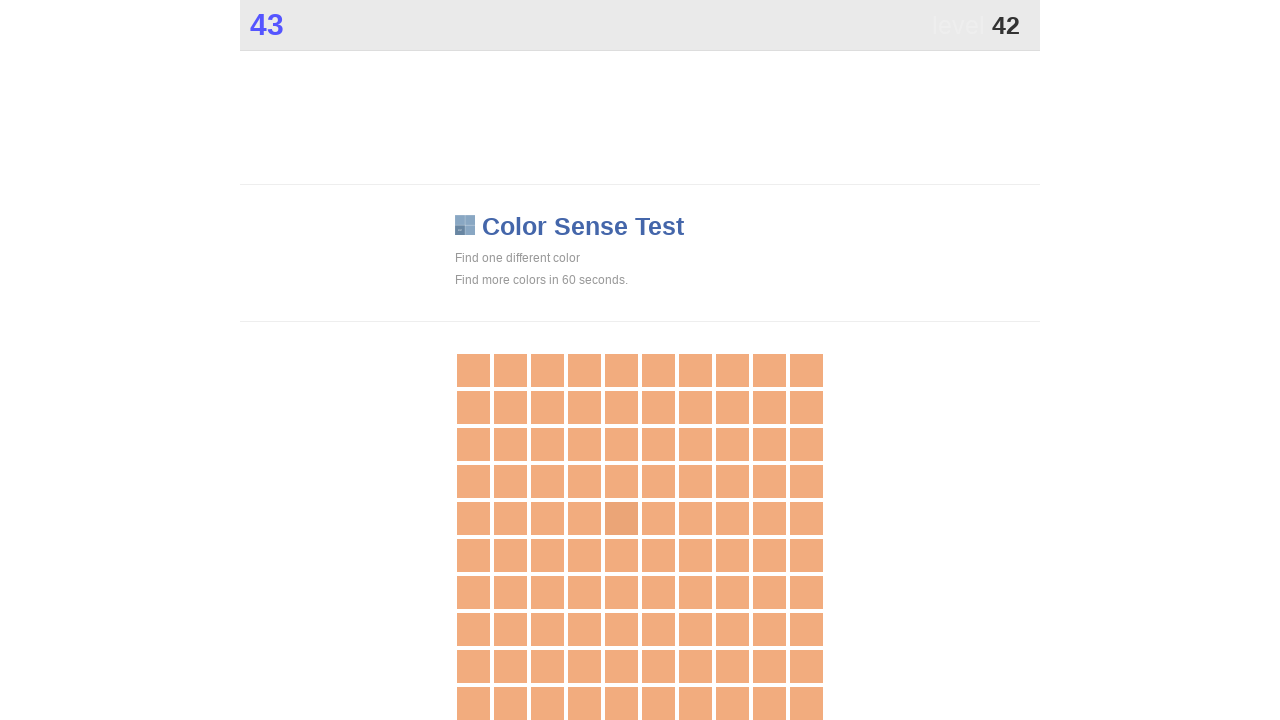

Waited 100ms between clicks
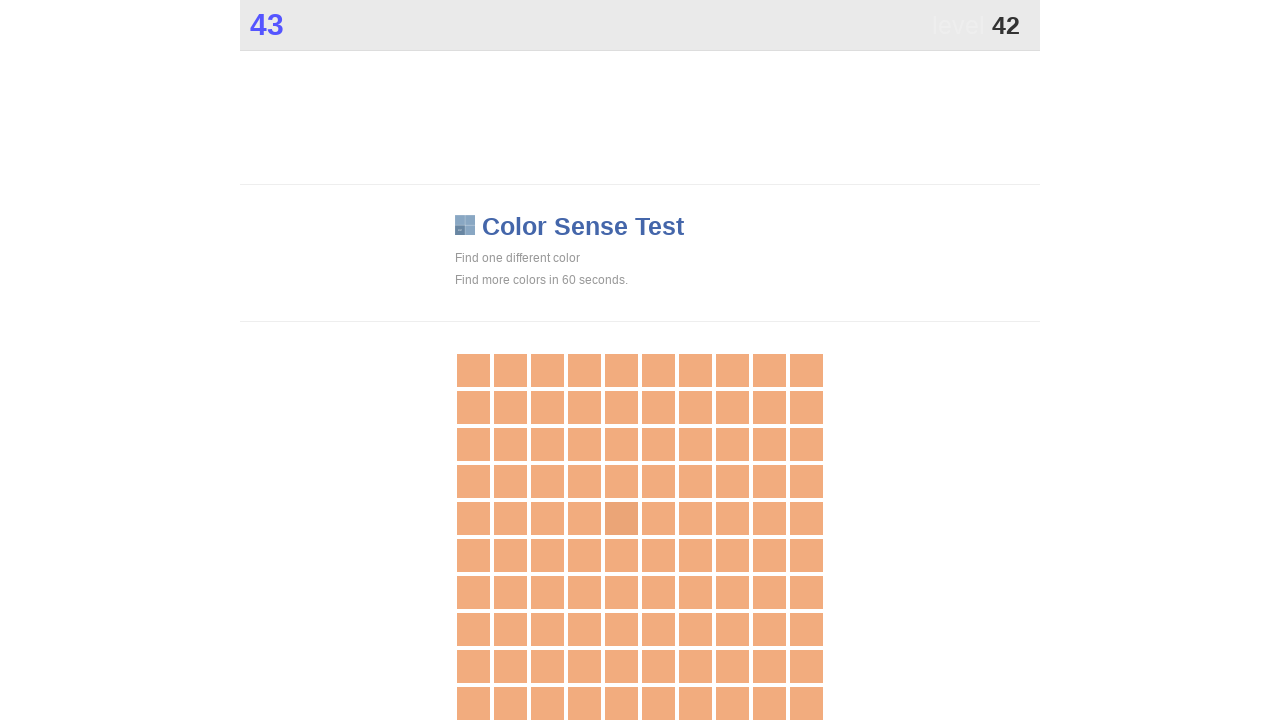

Clicked main game button at (621, 518) on .main
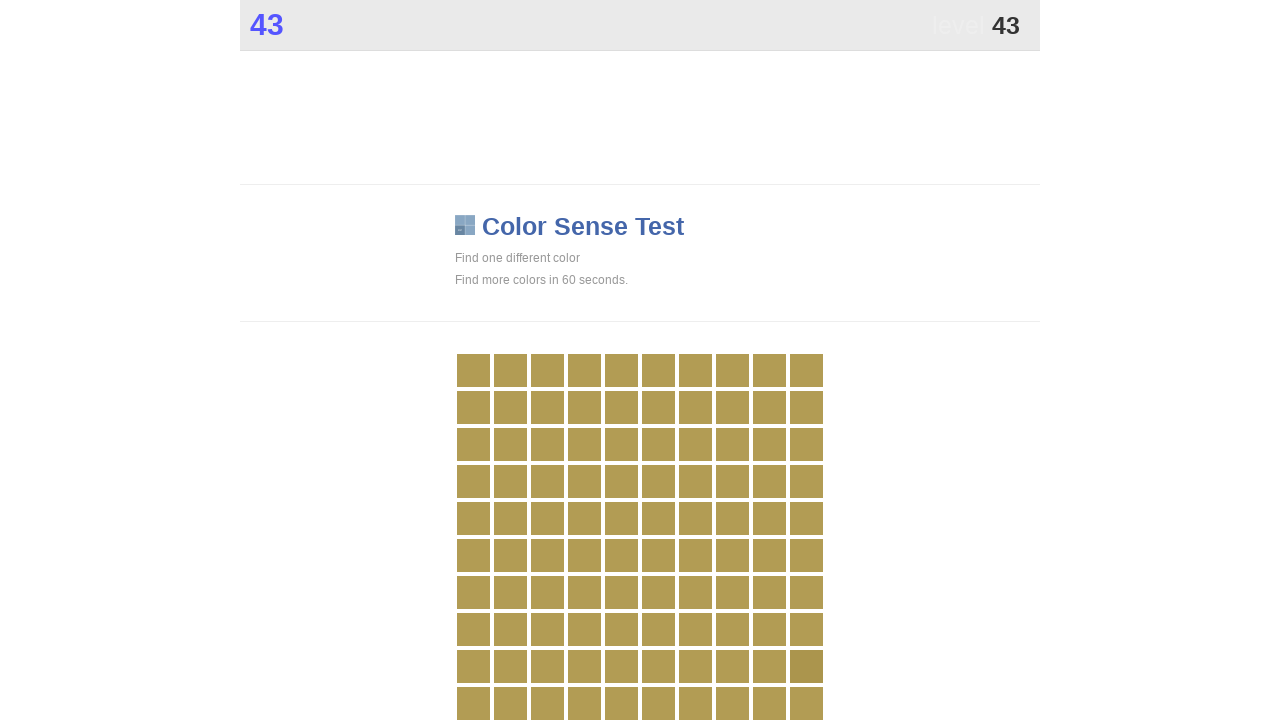

Waited 100ms between clicks
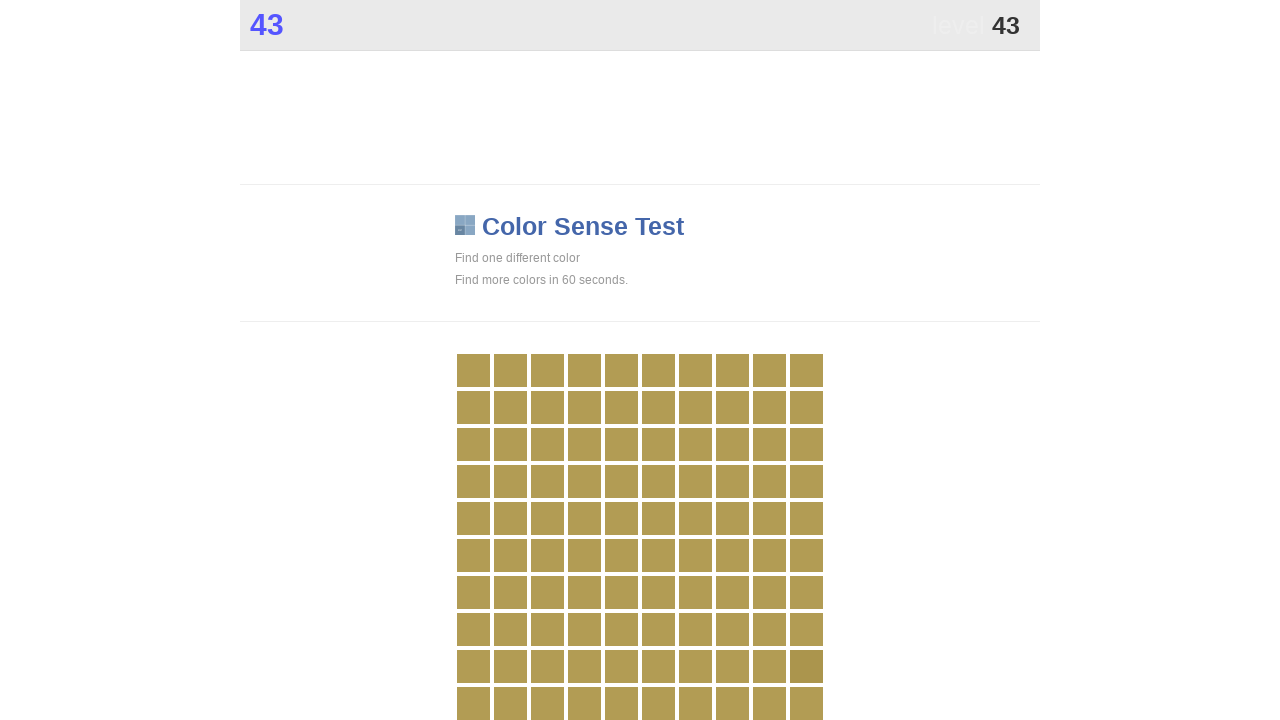

Clicked main game button at (806, 666) on .main
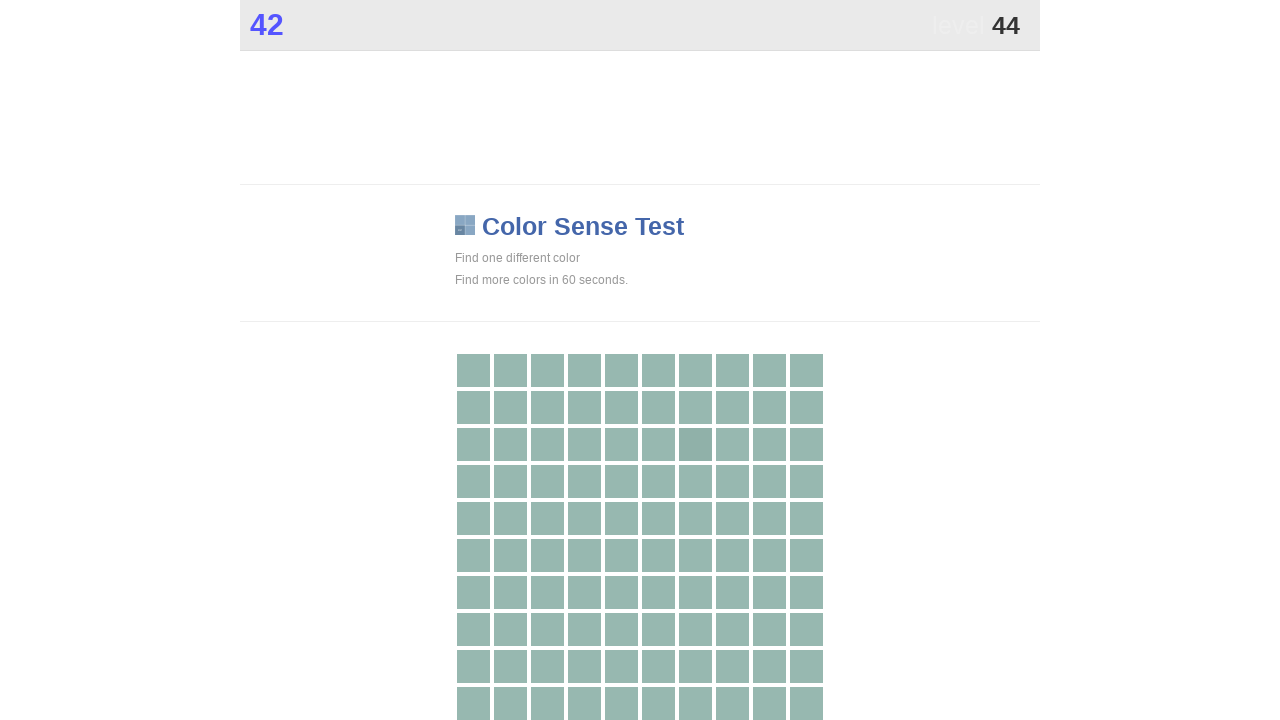

Waited 100ms between clicks
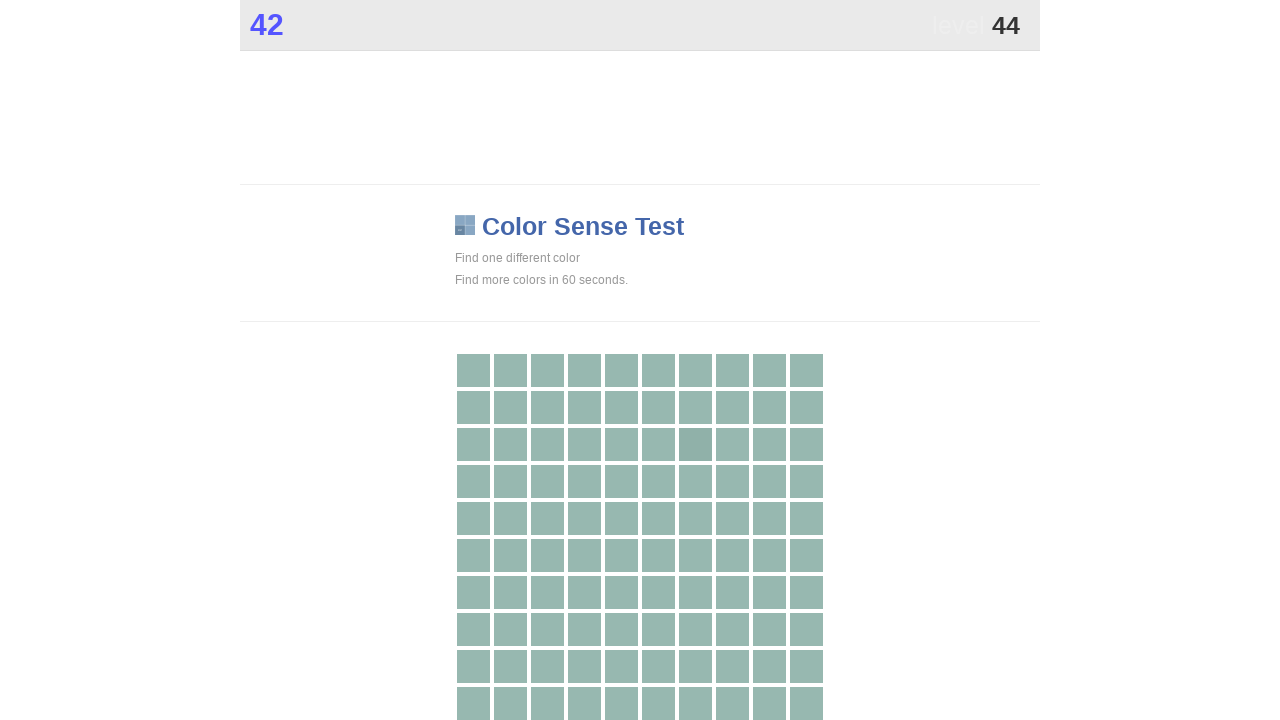

Clicked main game button at (695, 444) on .main
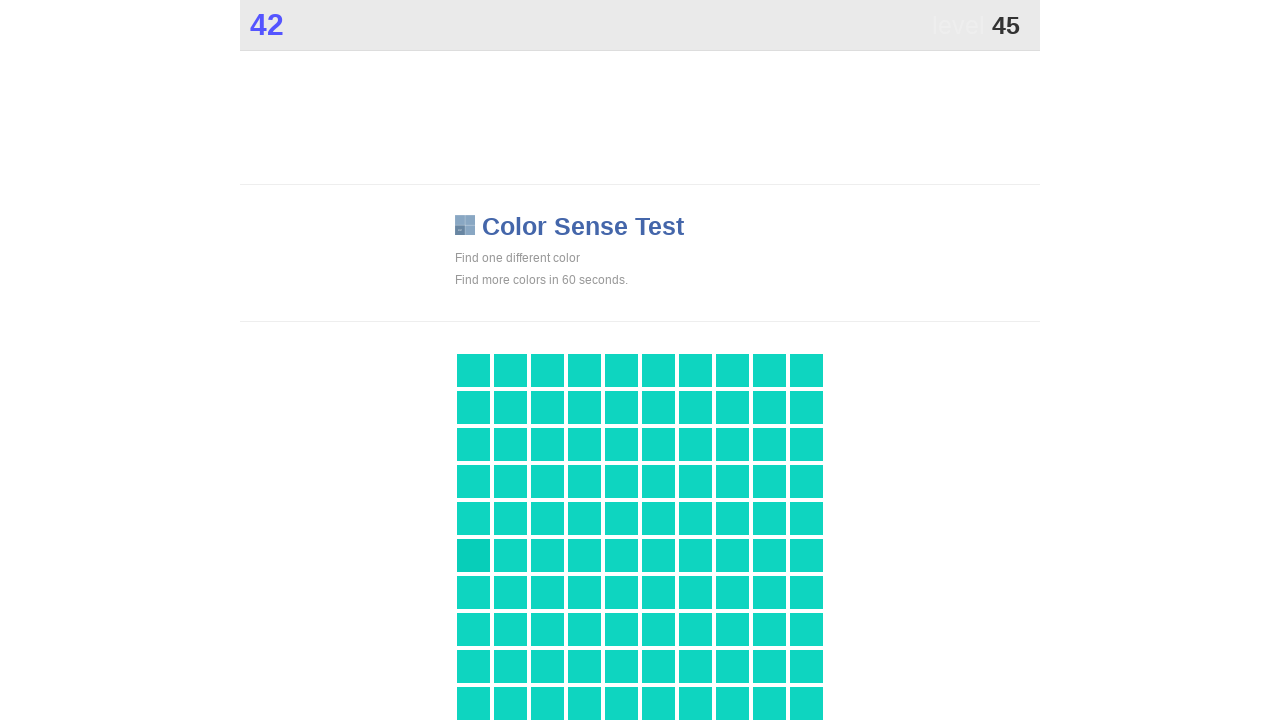

Waited 100ms between clicks
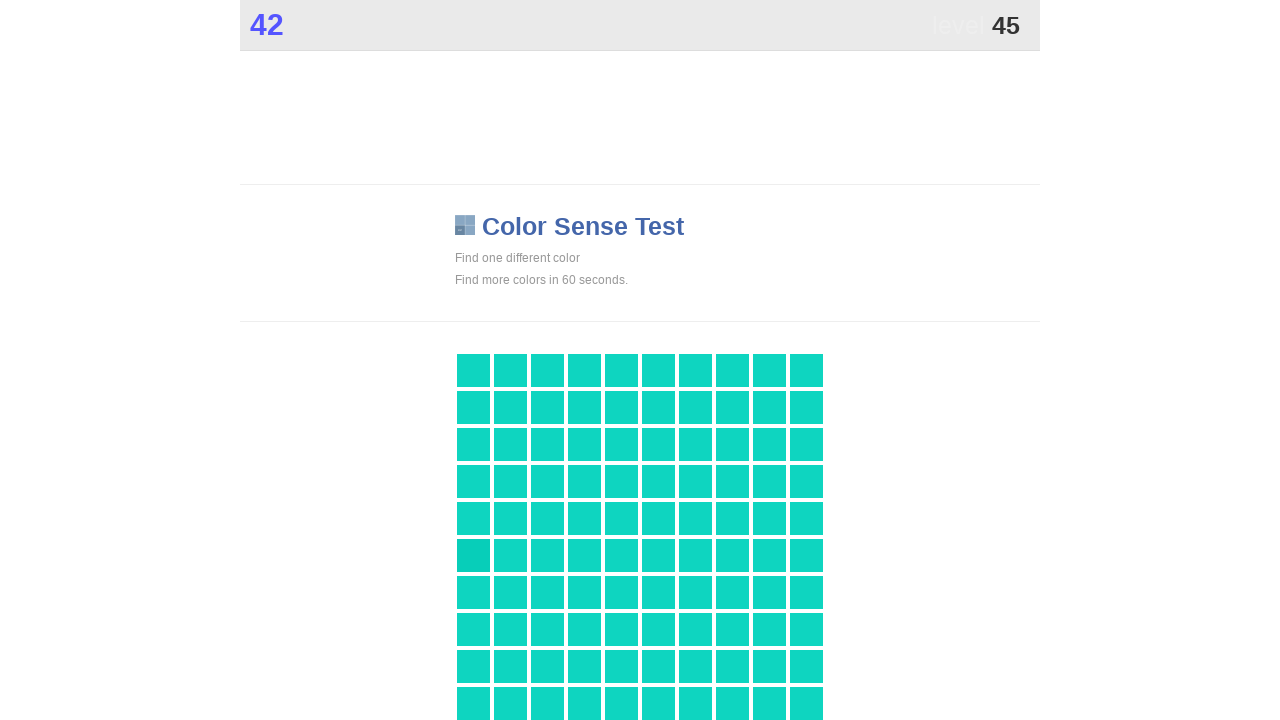

Clicked main game button at (473, 555) on .main
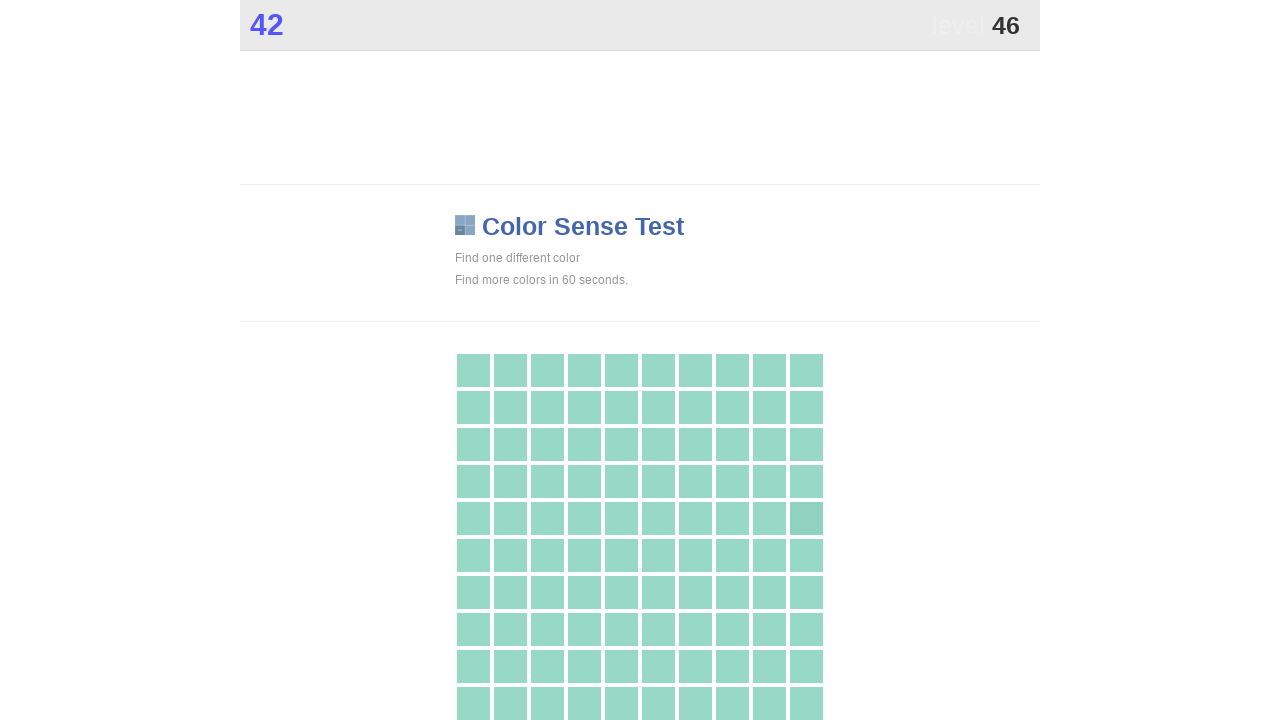

Waited 100ms between clicks
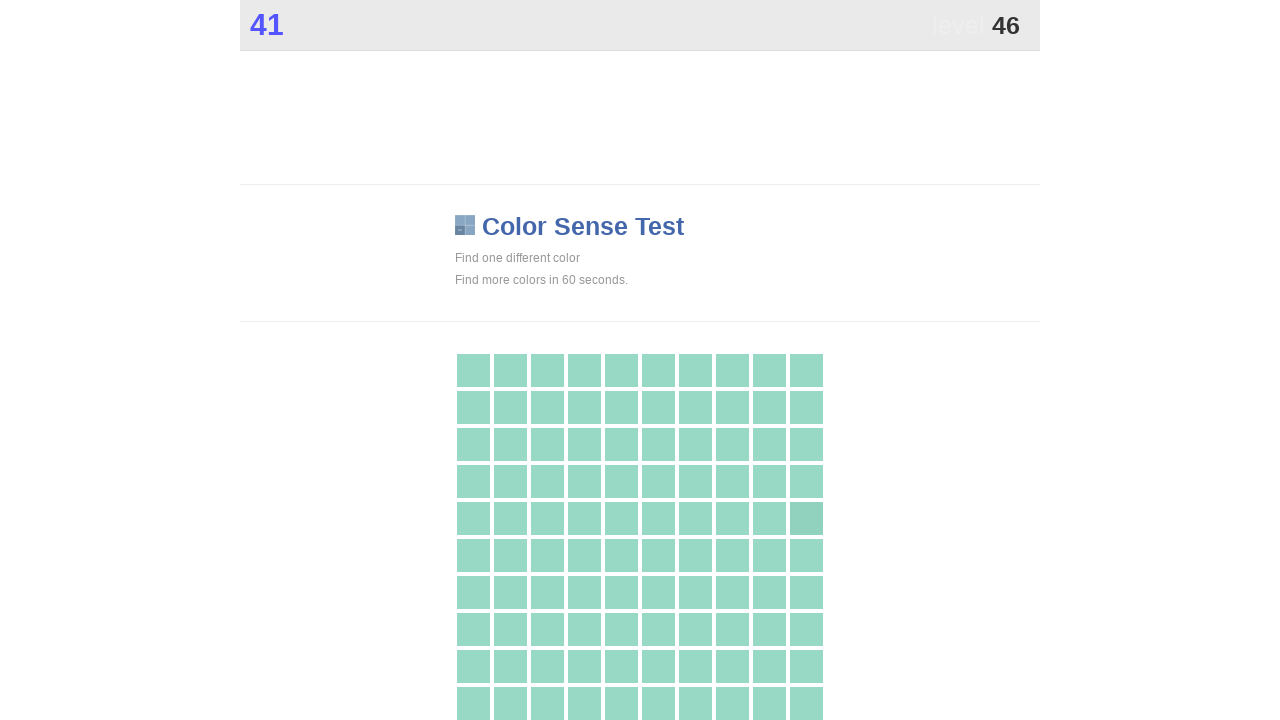

Clicked main game button at (806, 518) on .main
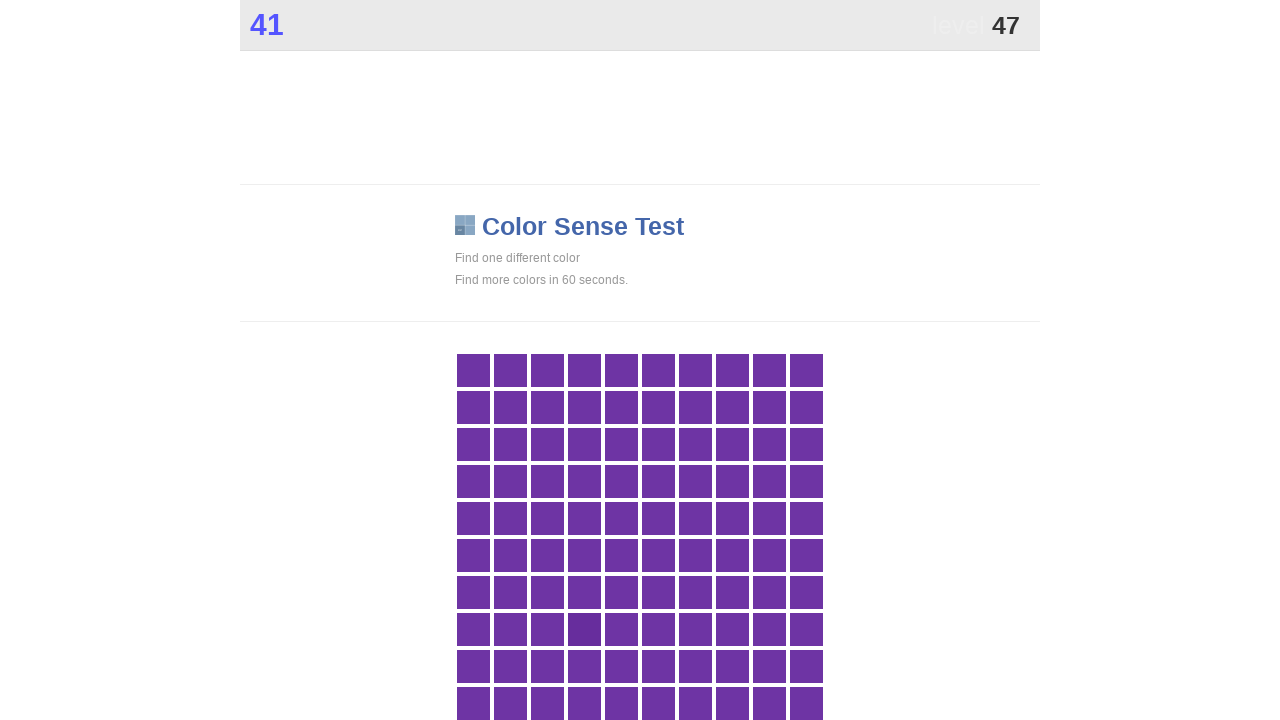

Waited 100ms between clicks
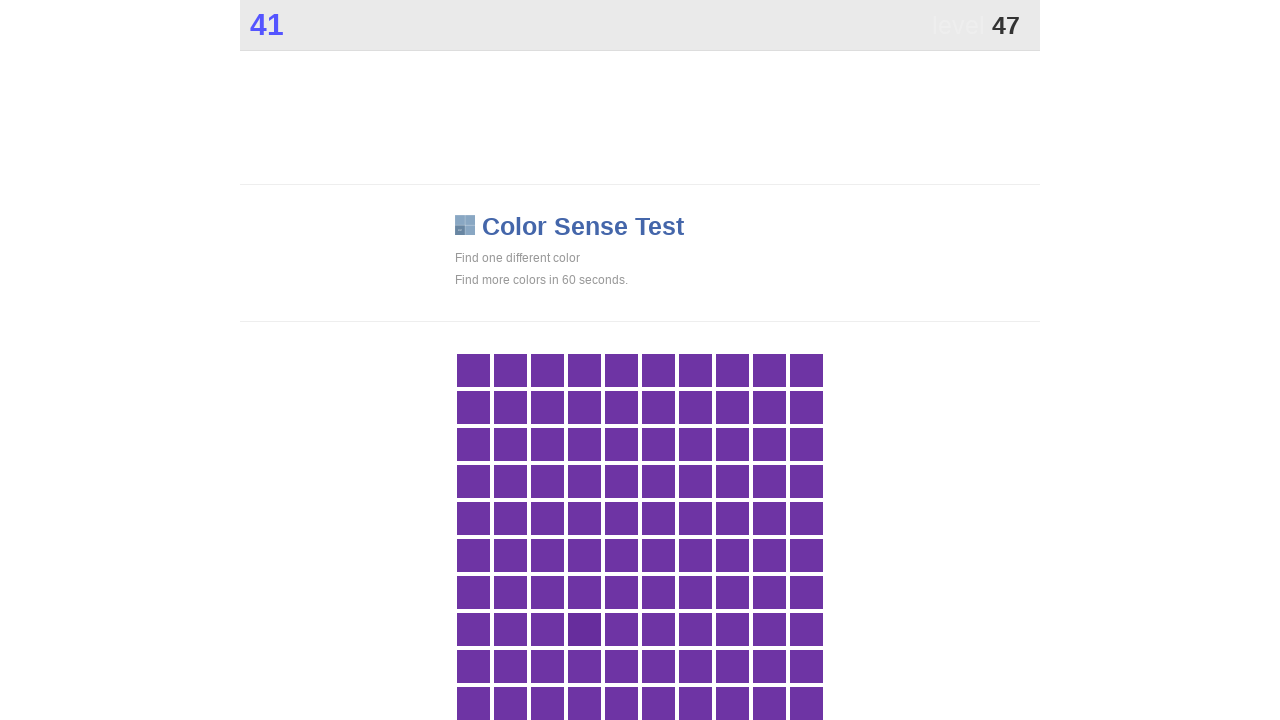

Clicked main game button at (584, 629) on .main
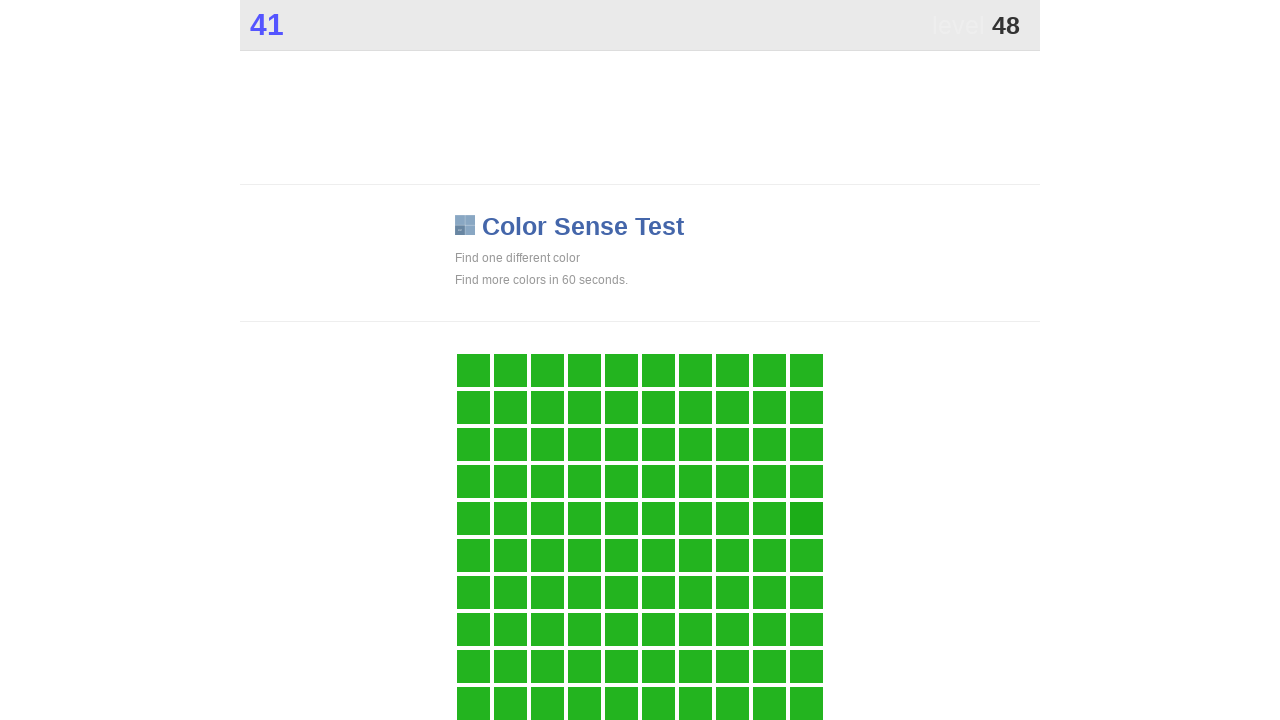

Waited 100ms between clicks
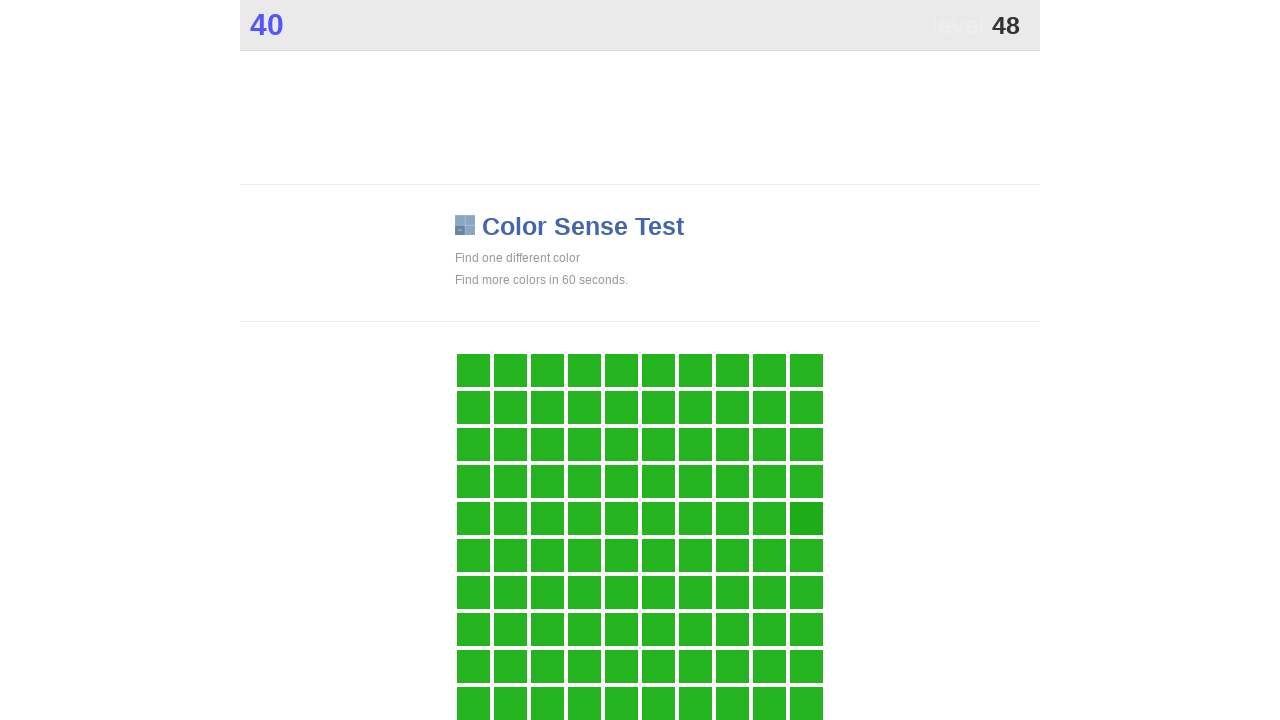

Clicked main game button at (806, 518) on .main
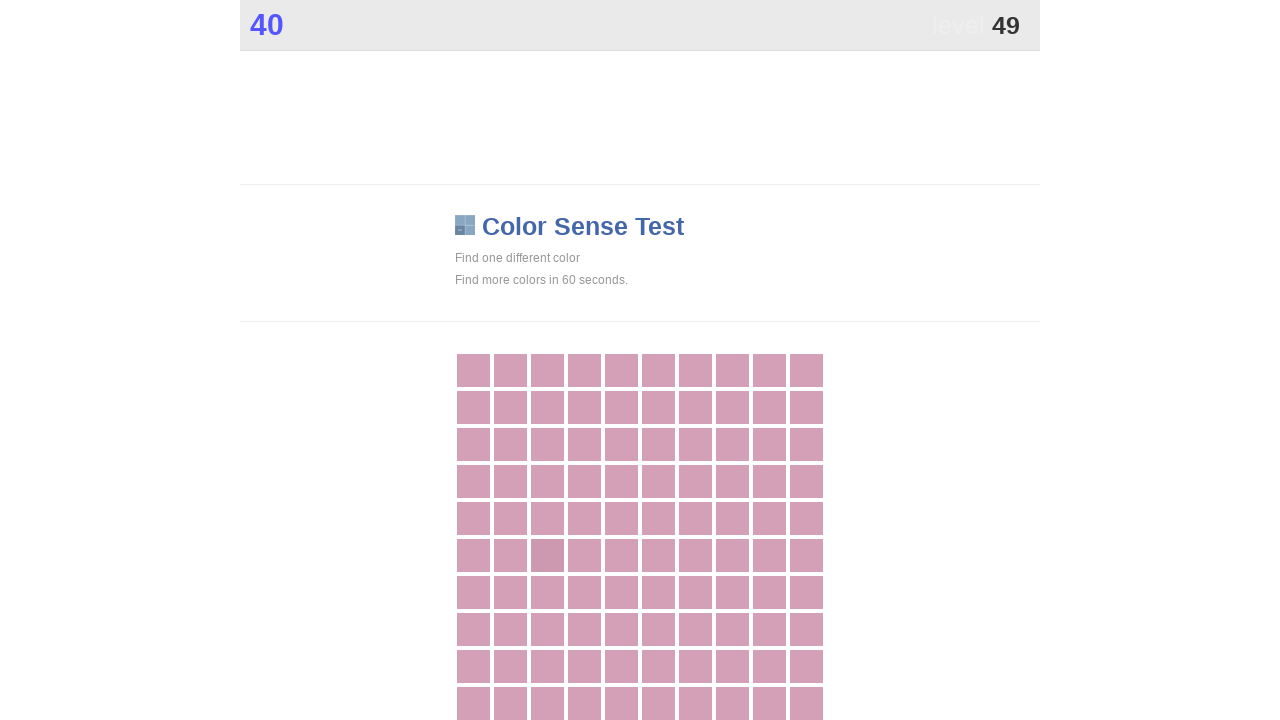

Waited 100ms between clicks
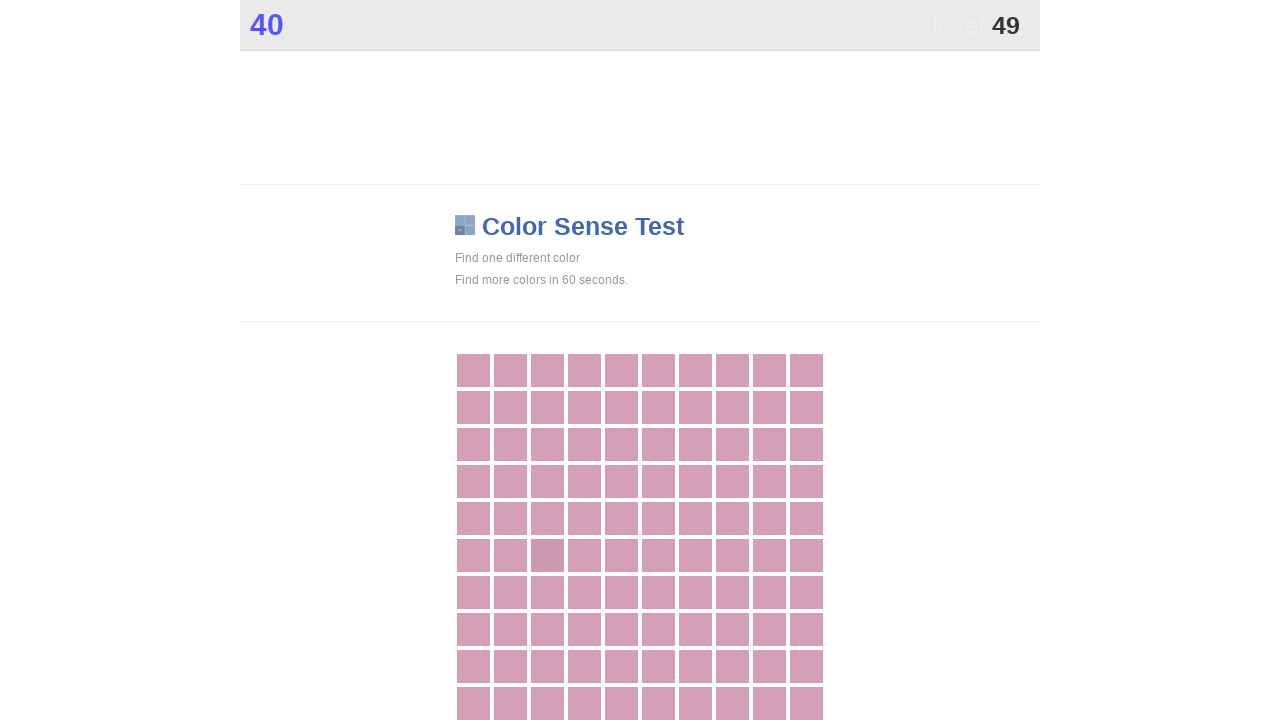

Clicked main game button at (547, 555) on .main
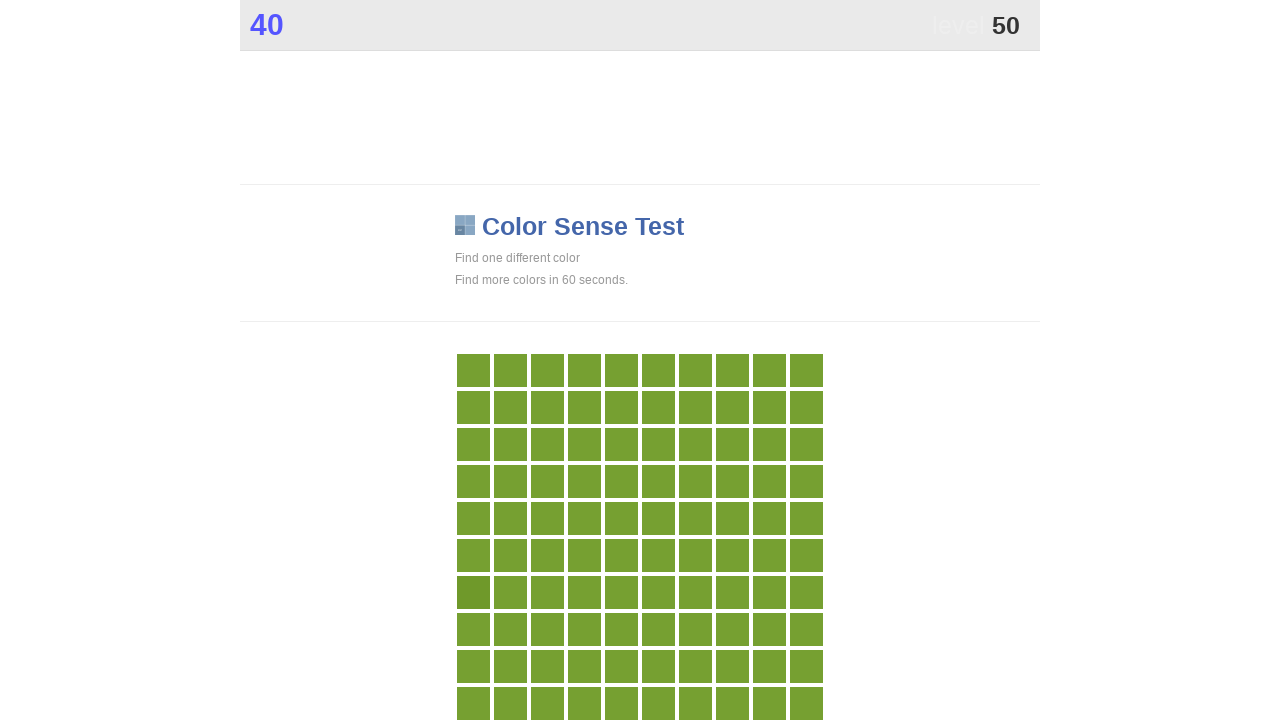

Waited 100ms between clicks
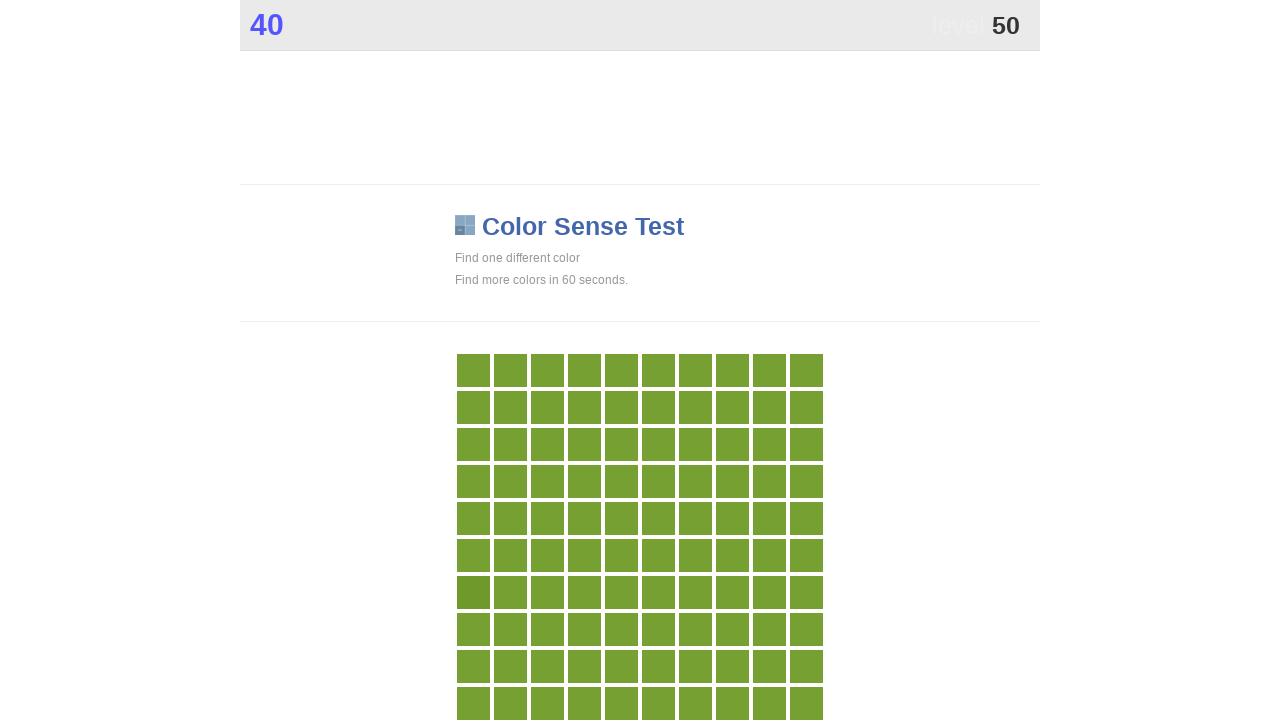

Clicked main game button at (473, 592) on .main
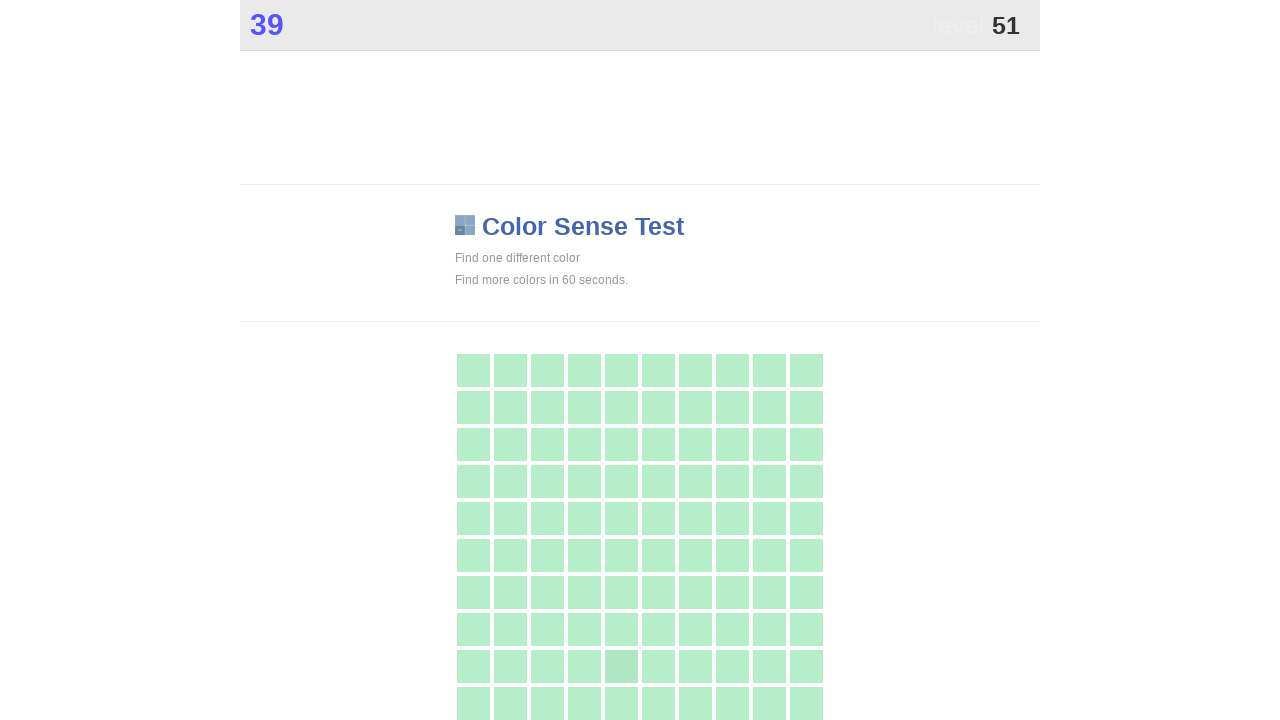

Waited 100ms between clicks
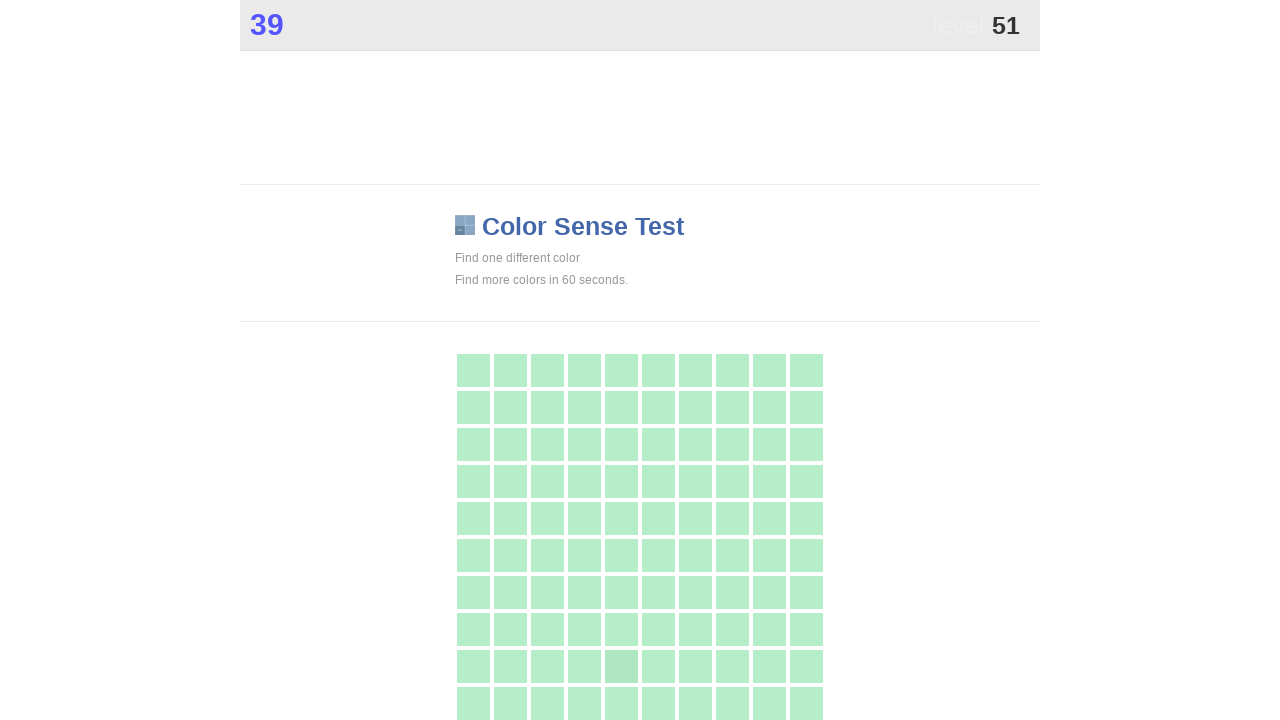

Clicked main game button at (621, 666) on .main
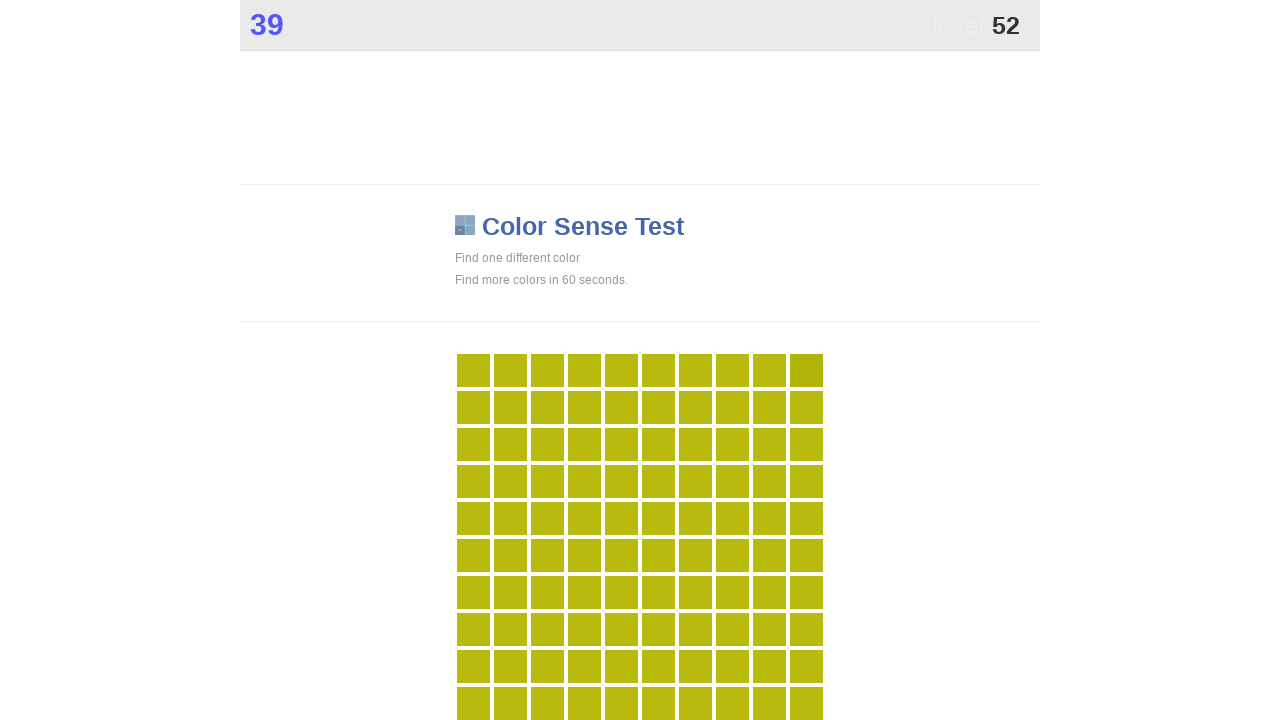

Waited 100ms between clicks
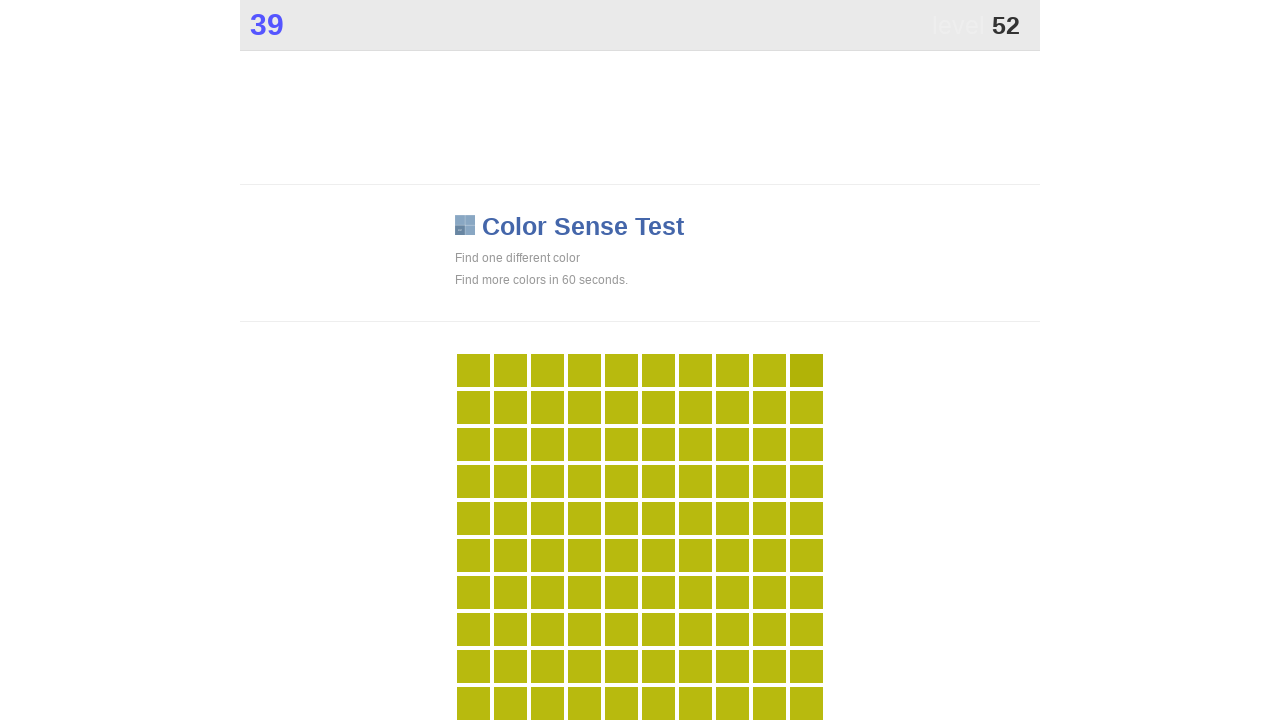

Clicked main game button at (806, 370) on .main
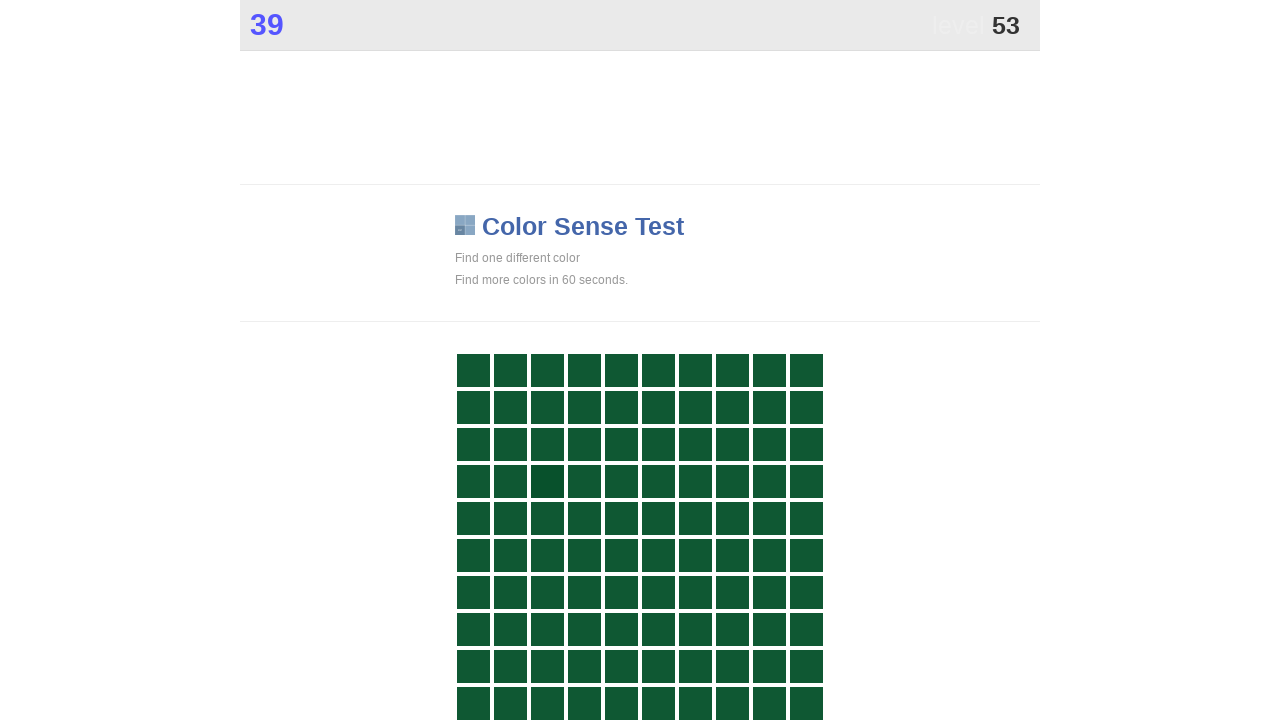

Waited 100ms between clicks
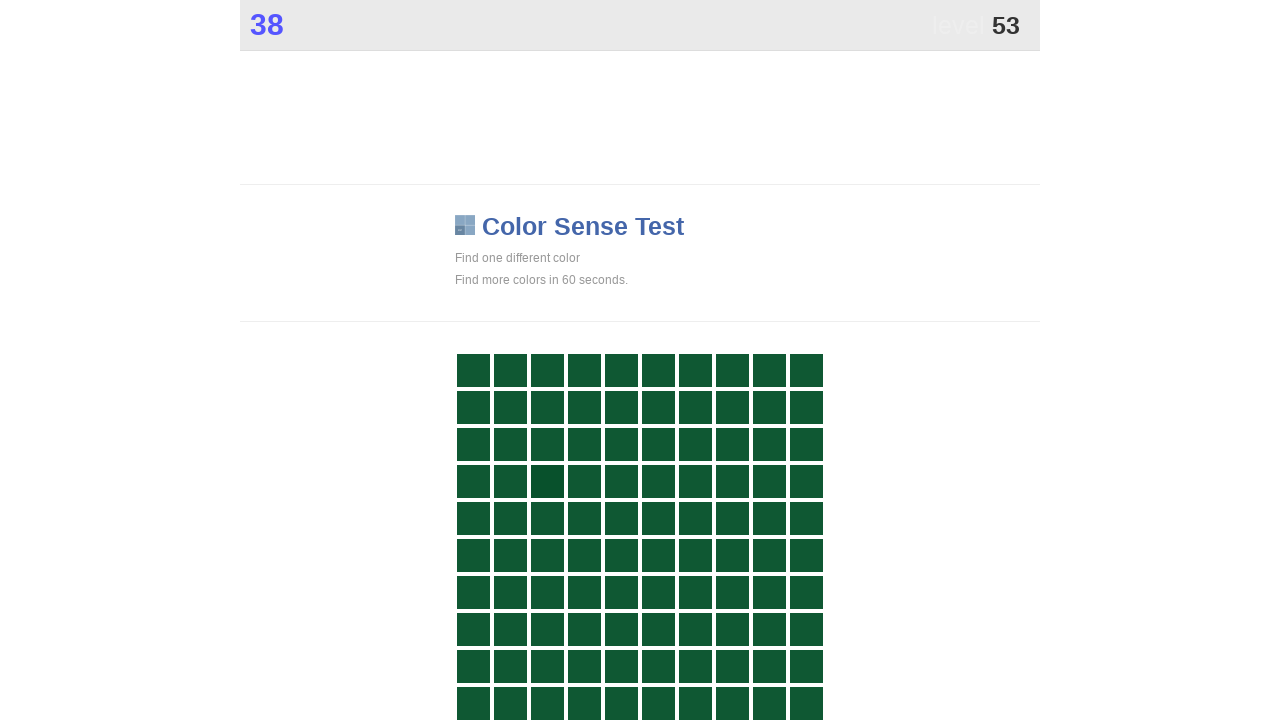

Clicked main game button at (547, 481) on .main
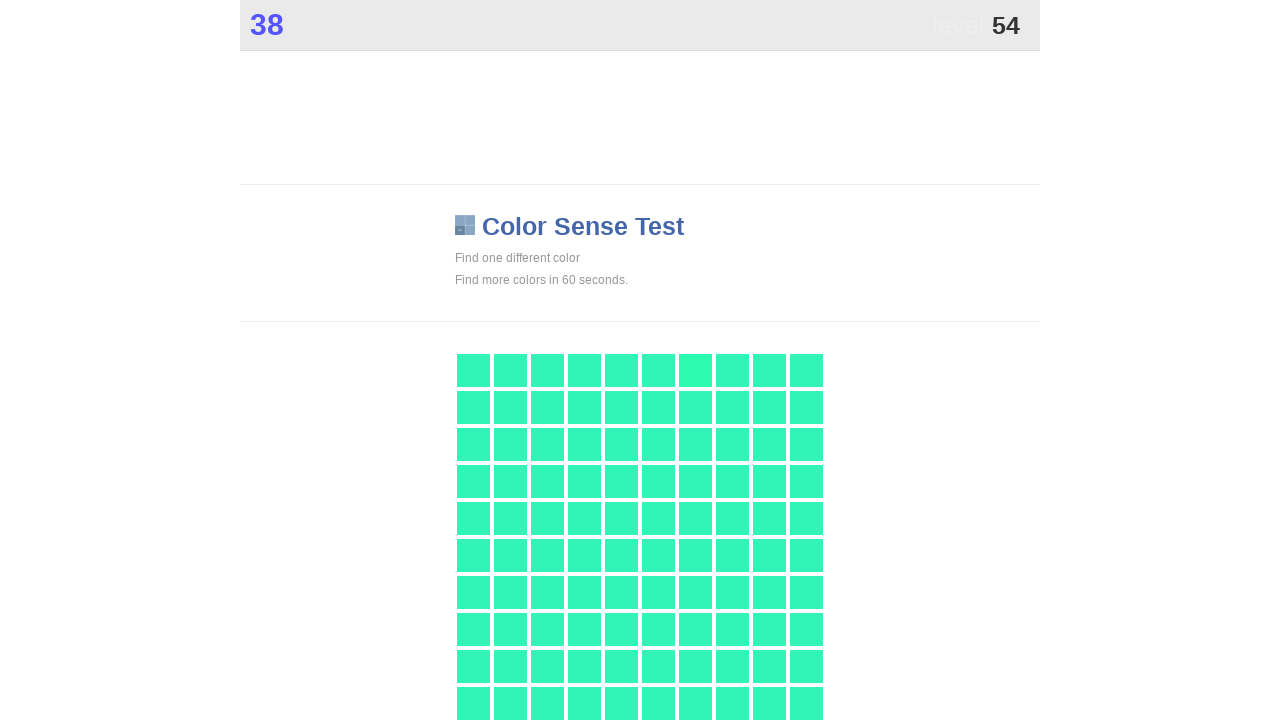

Waited 100ms between clicks
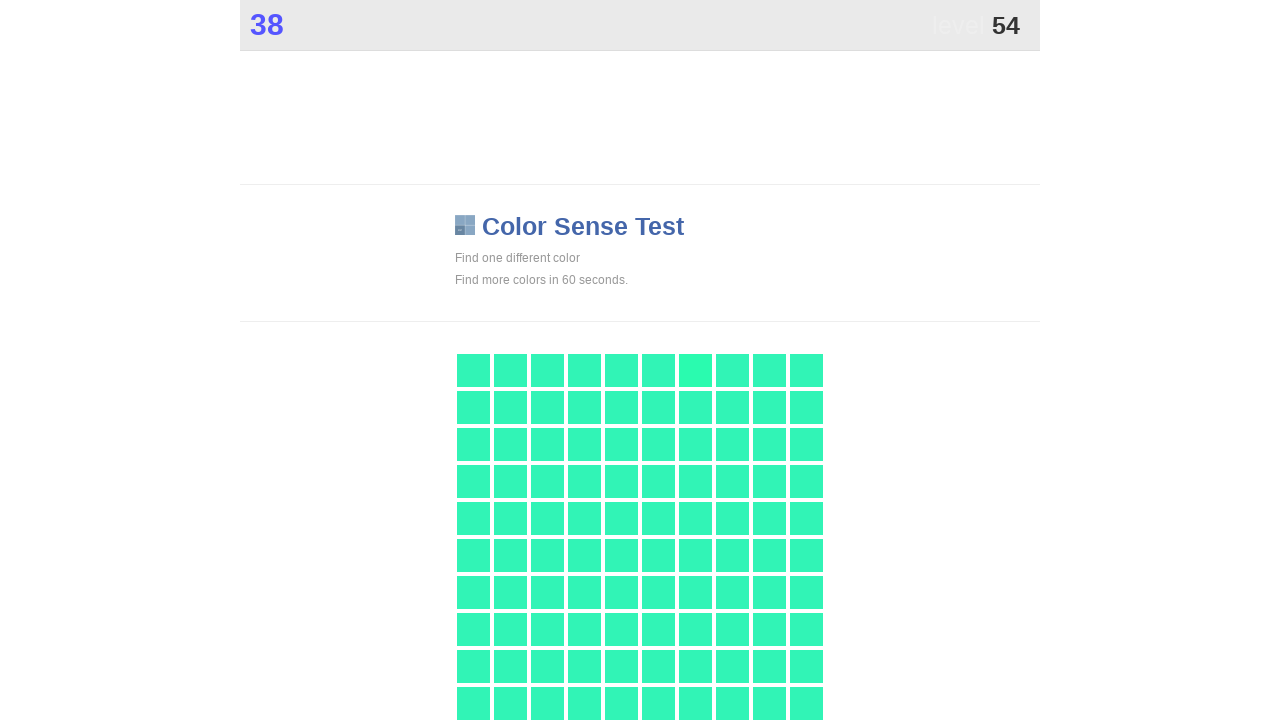

Clicked main game button at (695, 370) on .main
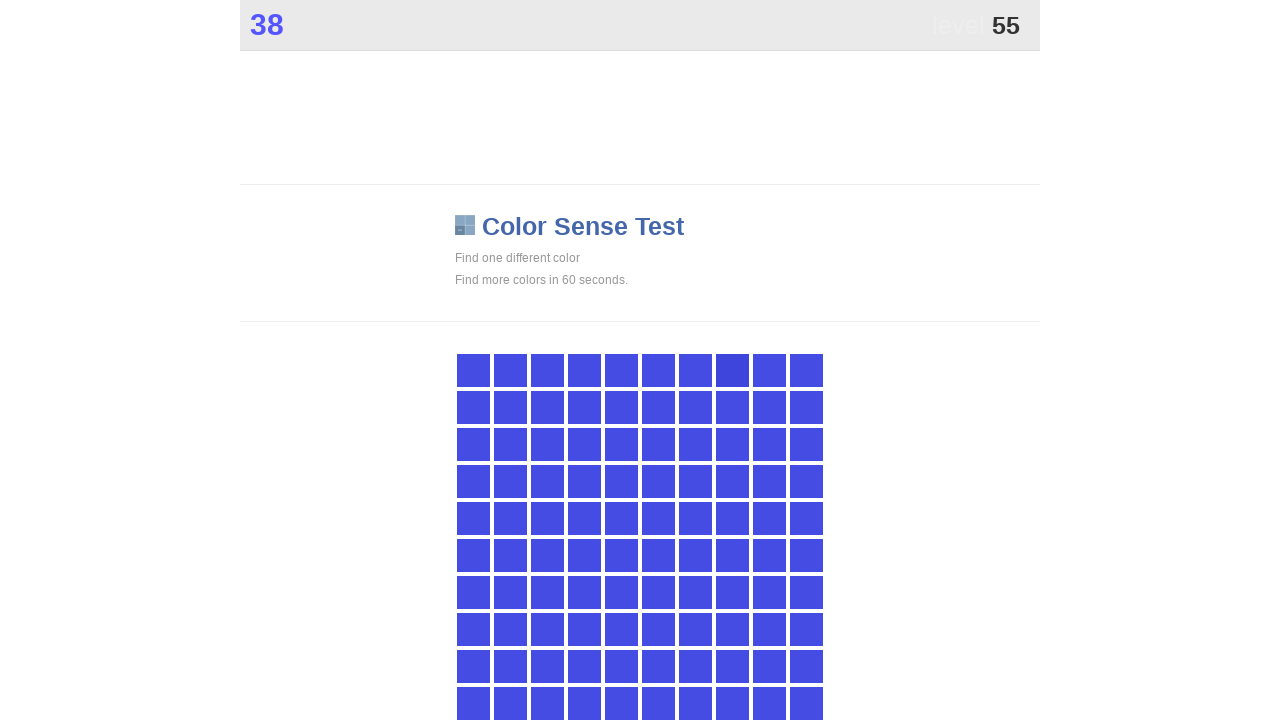

Waited 100ms between clicks
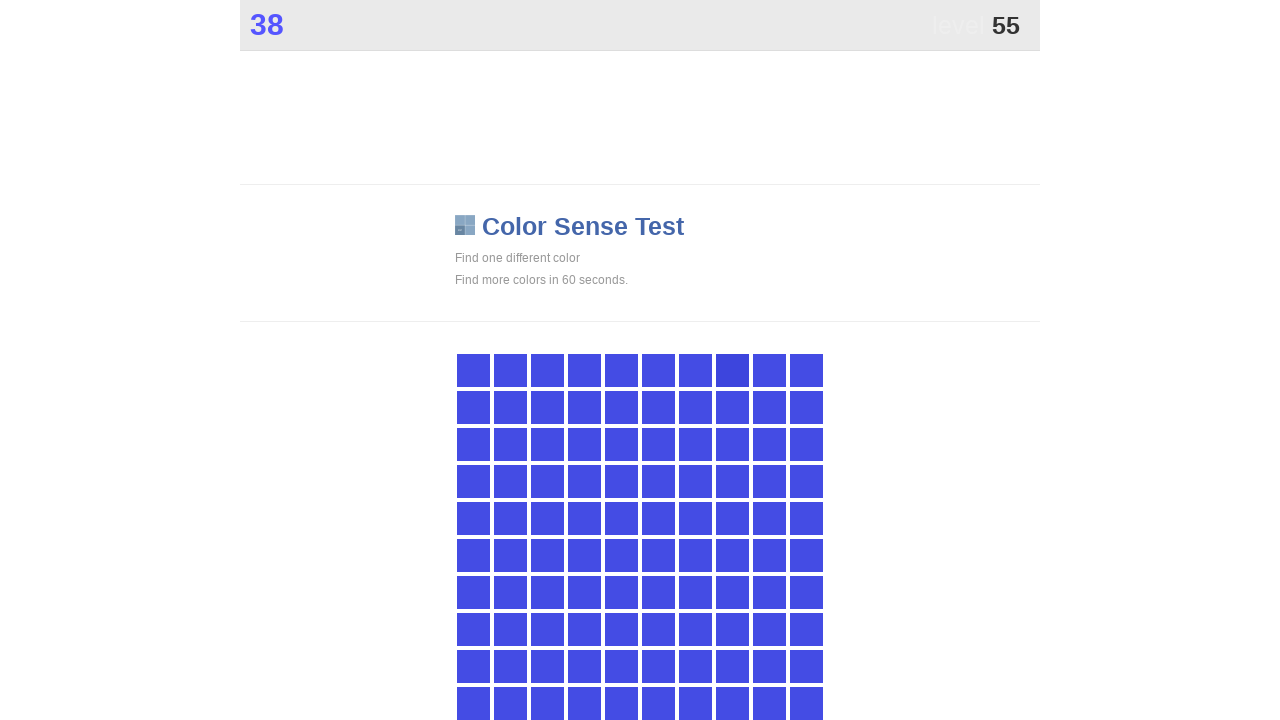

Clicked main game button at (732, 370) on .main
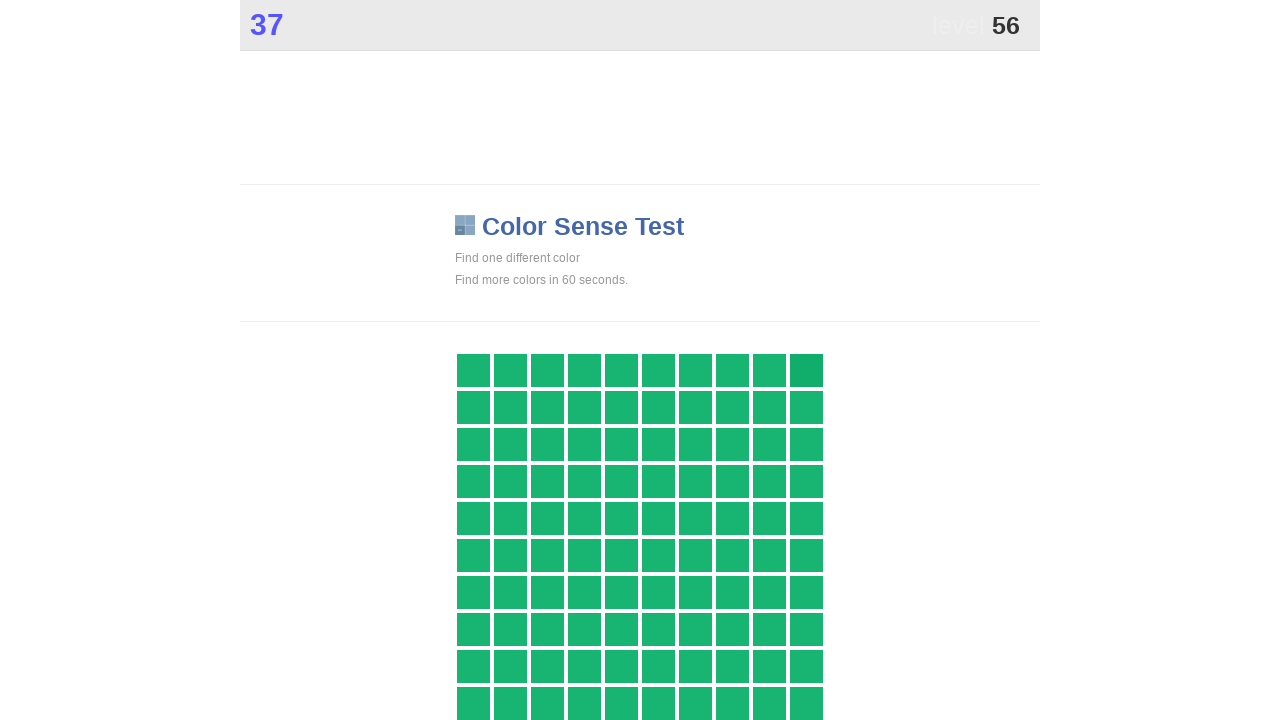

Waited 100ms between clicks
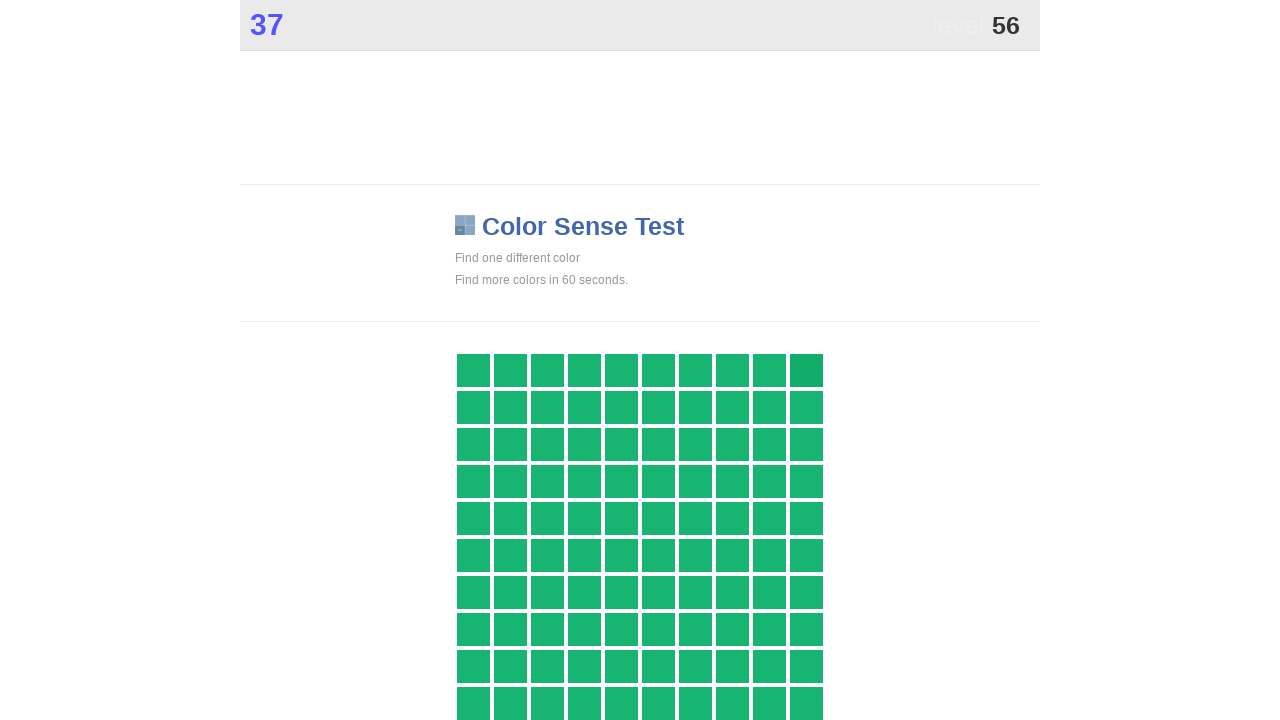

Clicked main game button at (806, 370) on .main
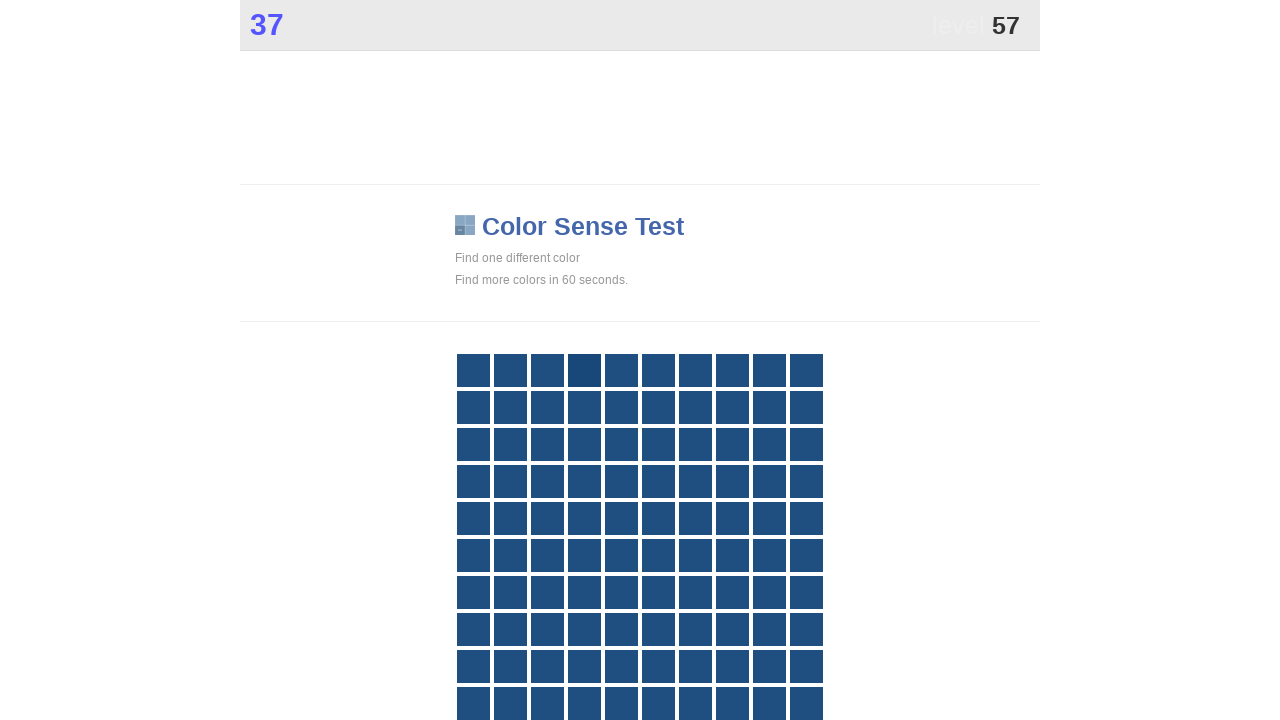

Waited 100ms between clicks
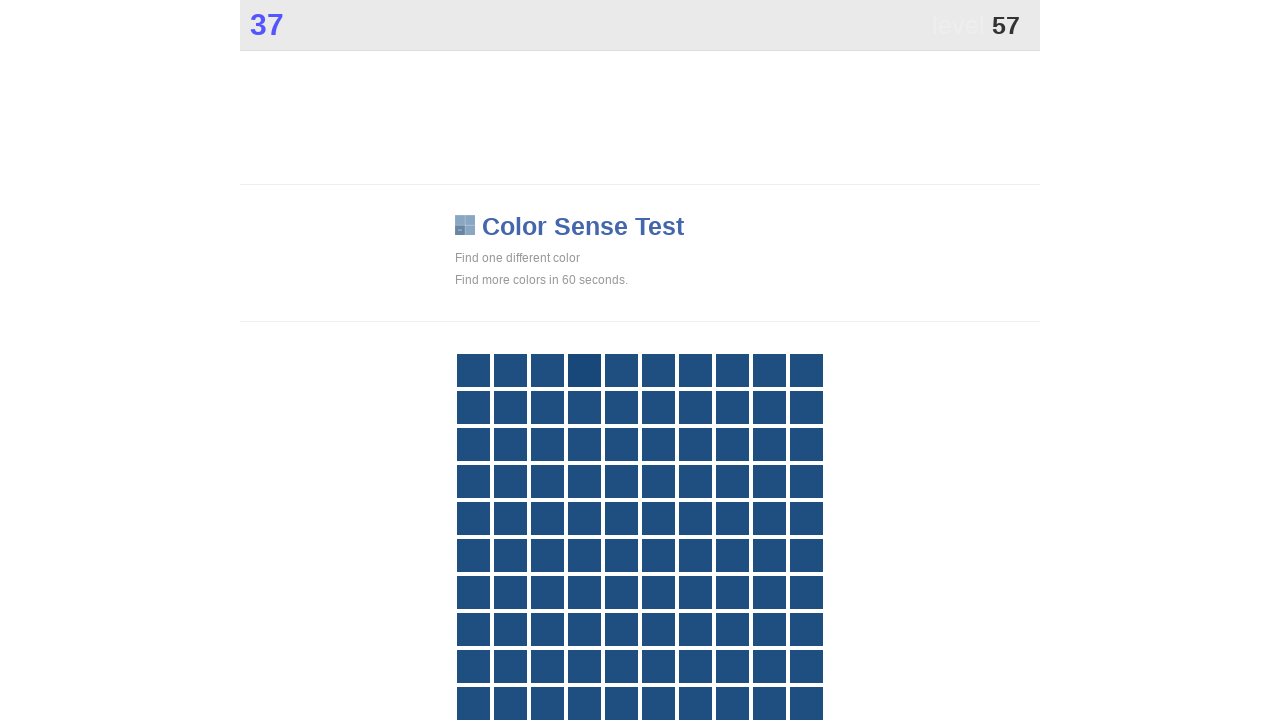

Clicked main game button at (584, 370) on .main
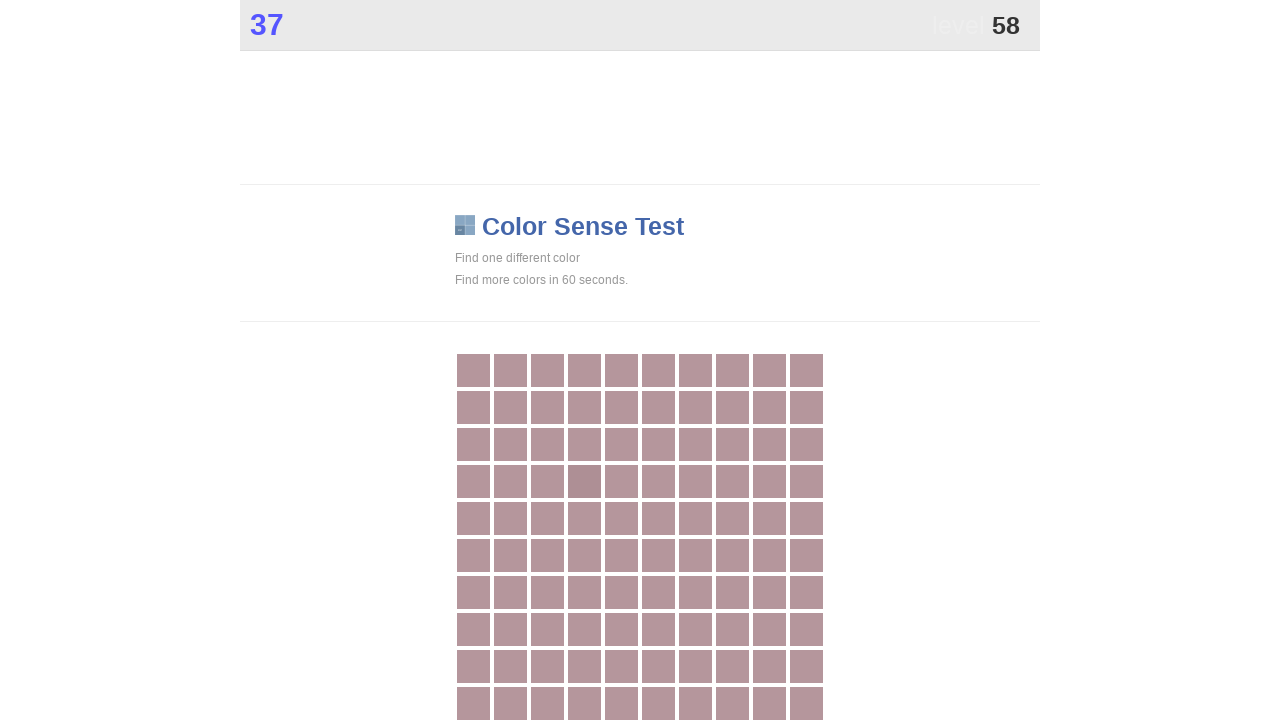

Waited 100ms between clicks
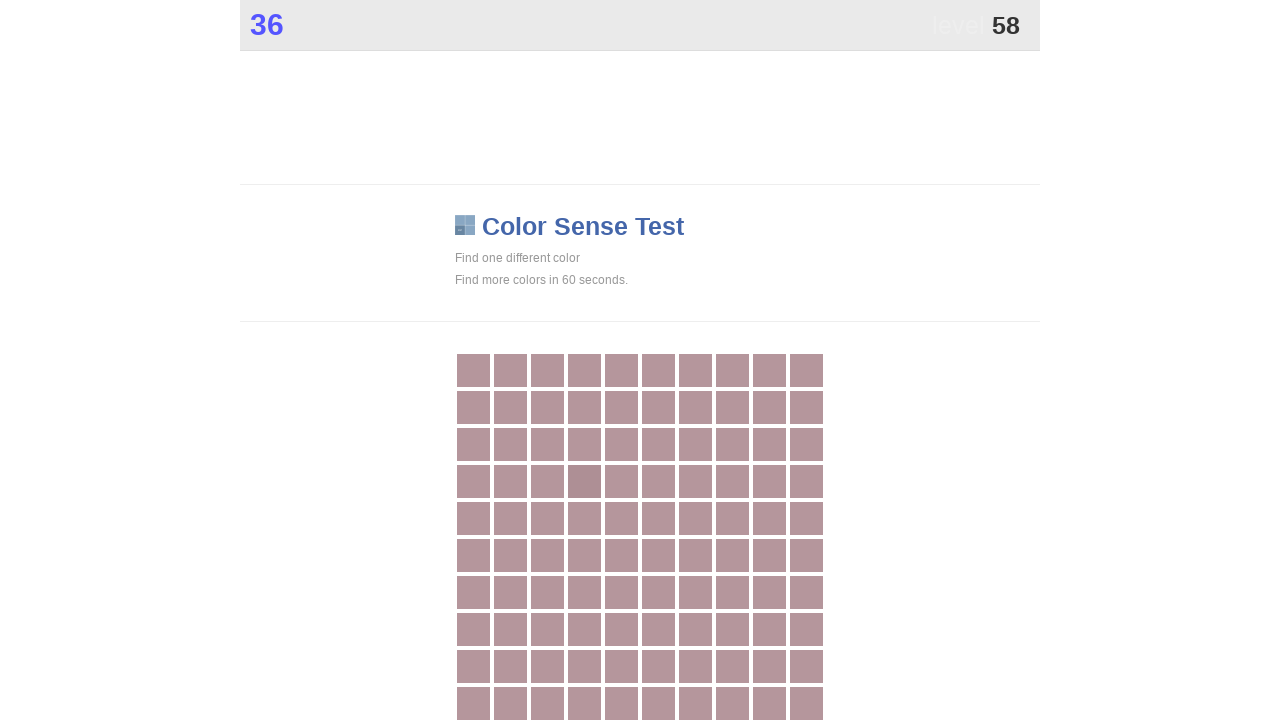

Clicked main game button at (584, 481) on .main
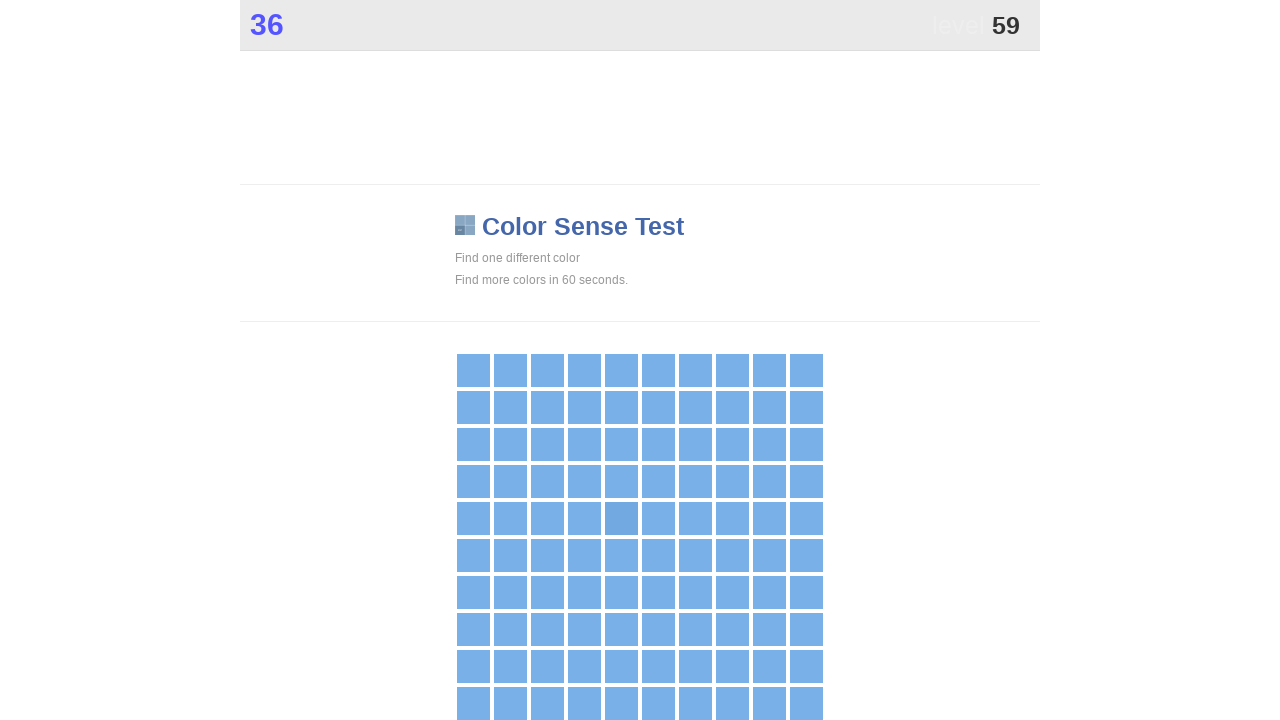

Waited 100ms between clicks
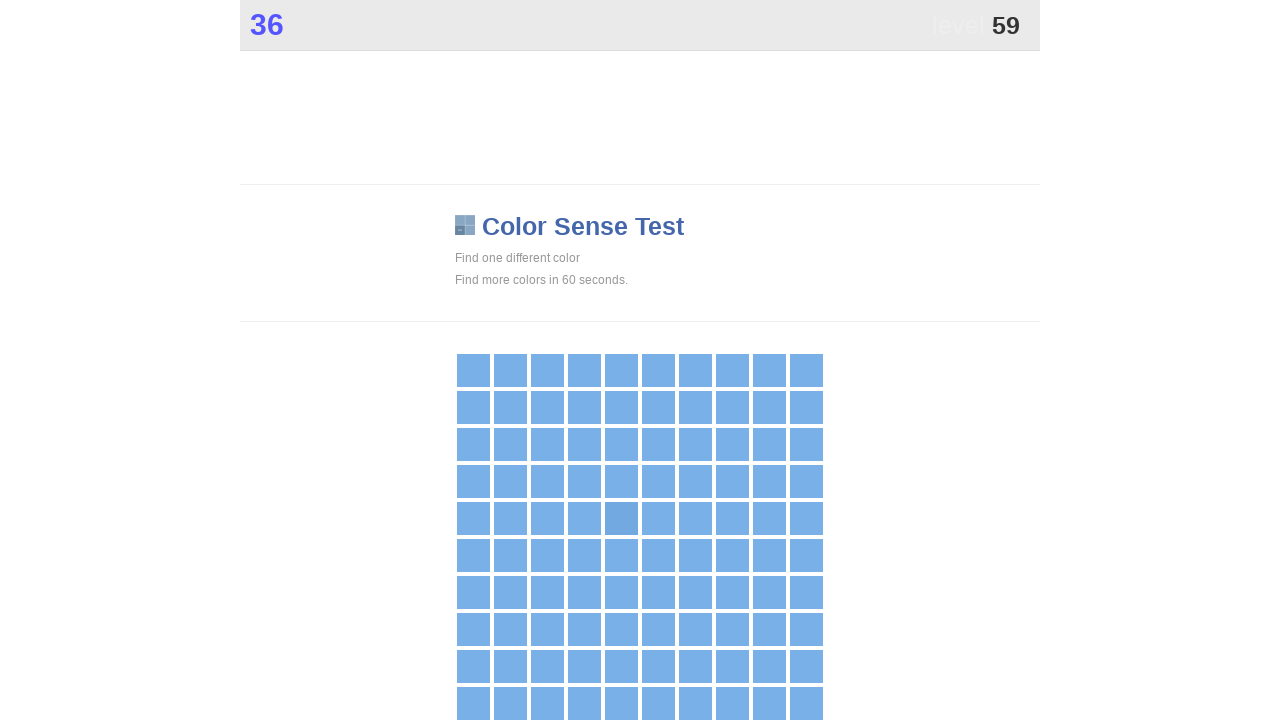

Clicked main game button at (621, 518) on .main
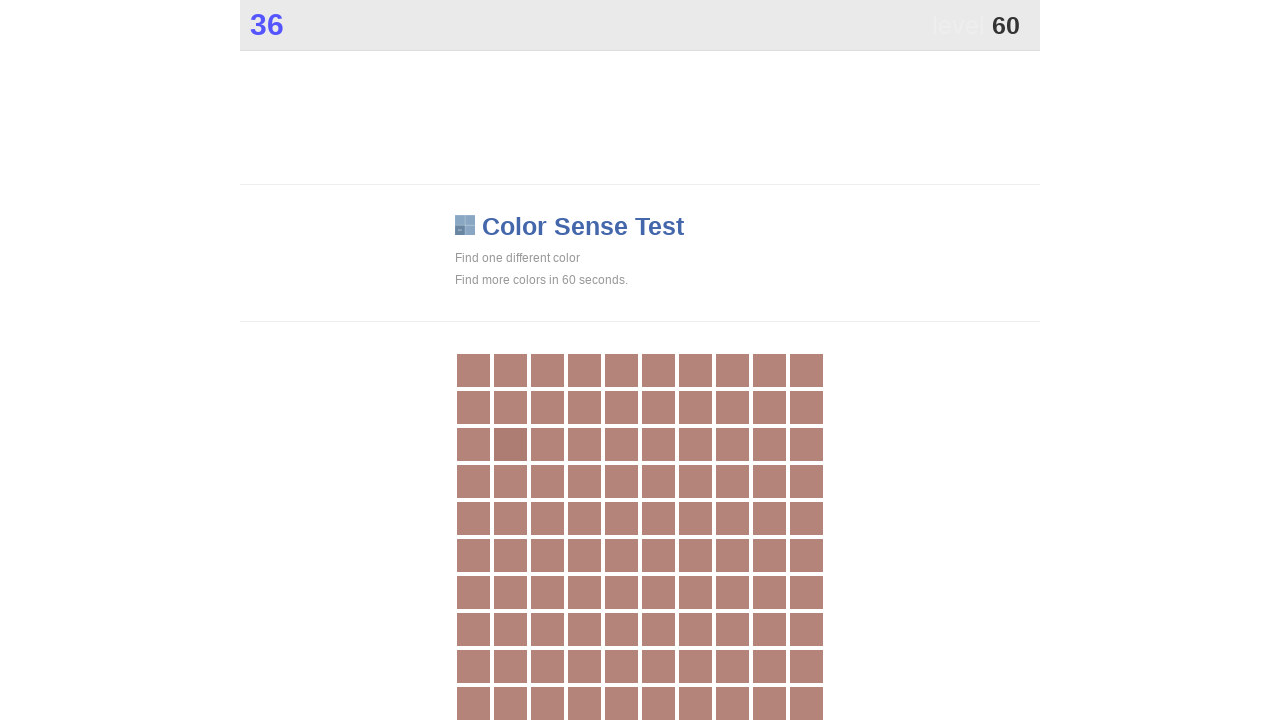

Waited 100ms between clicks
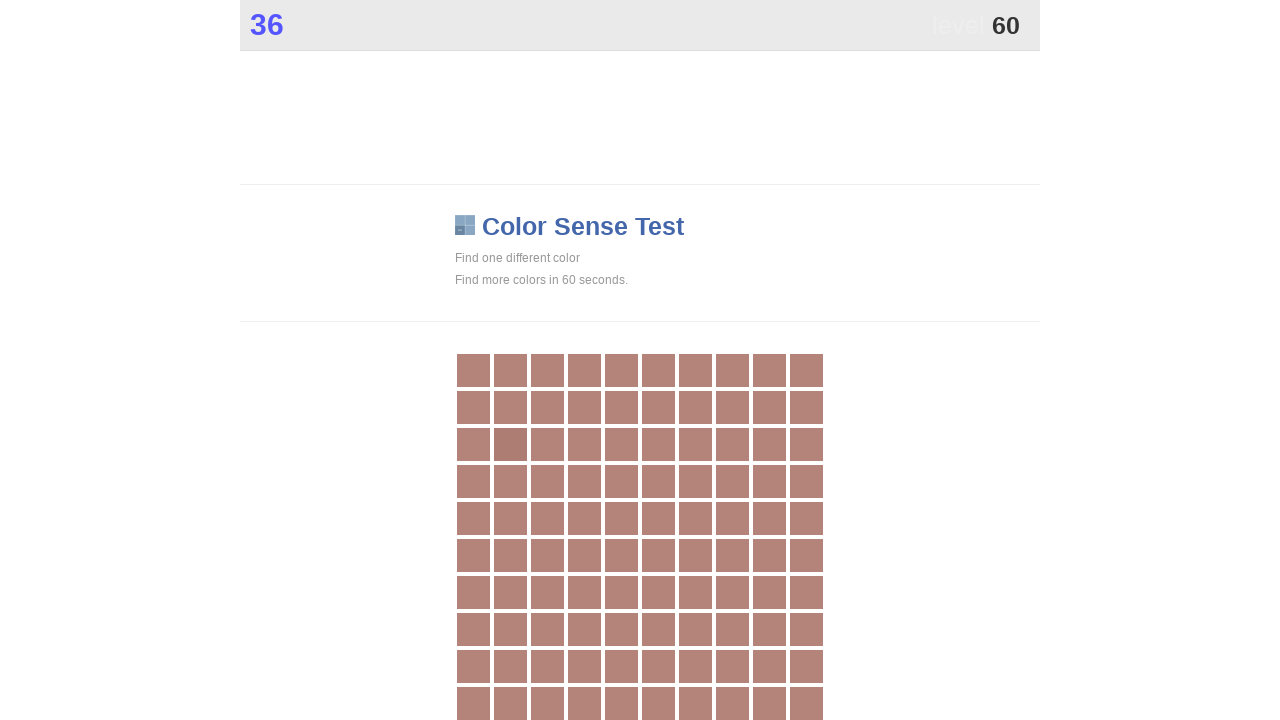

Clicked main game button at (510, 444) on .main
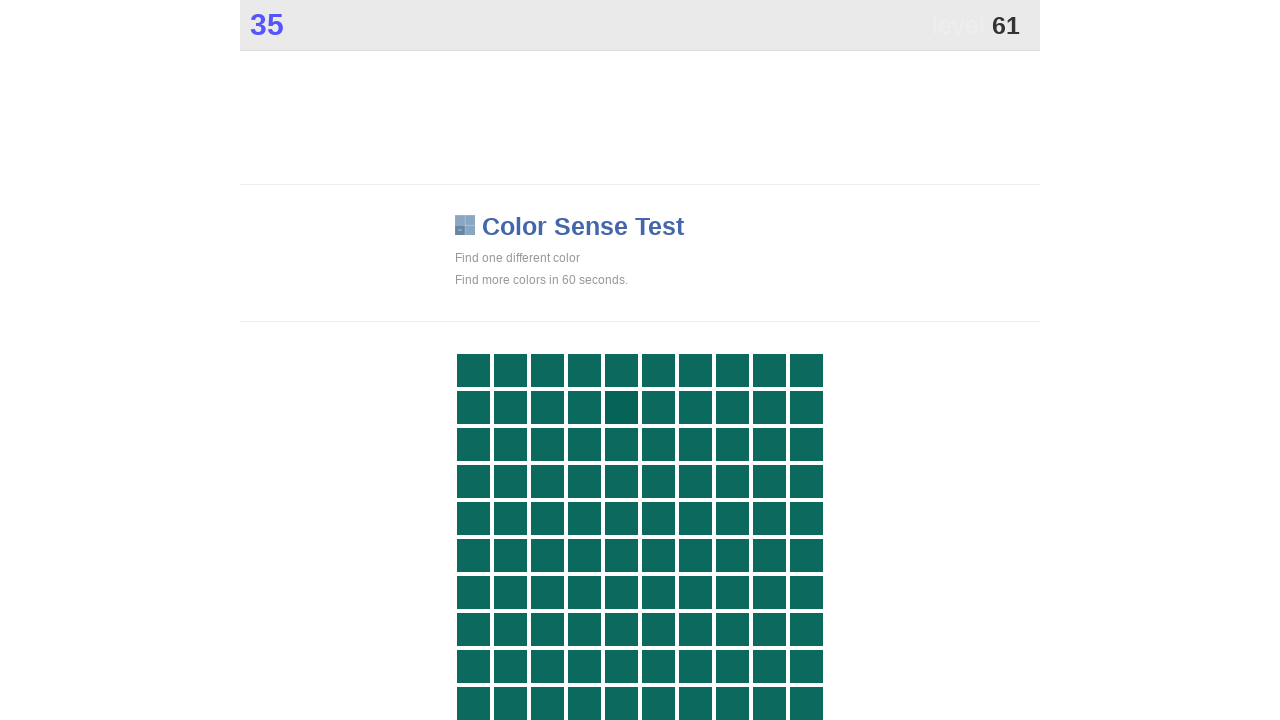

Waited 100ms between clicks
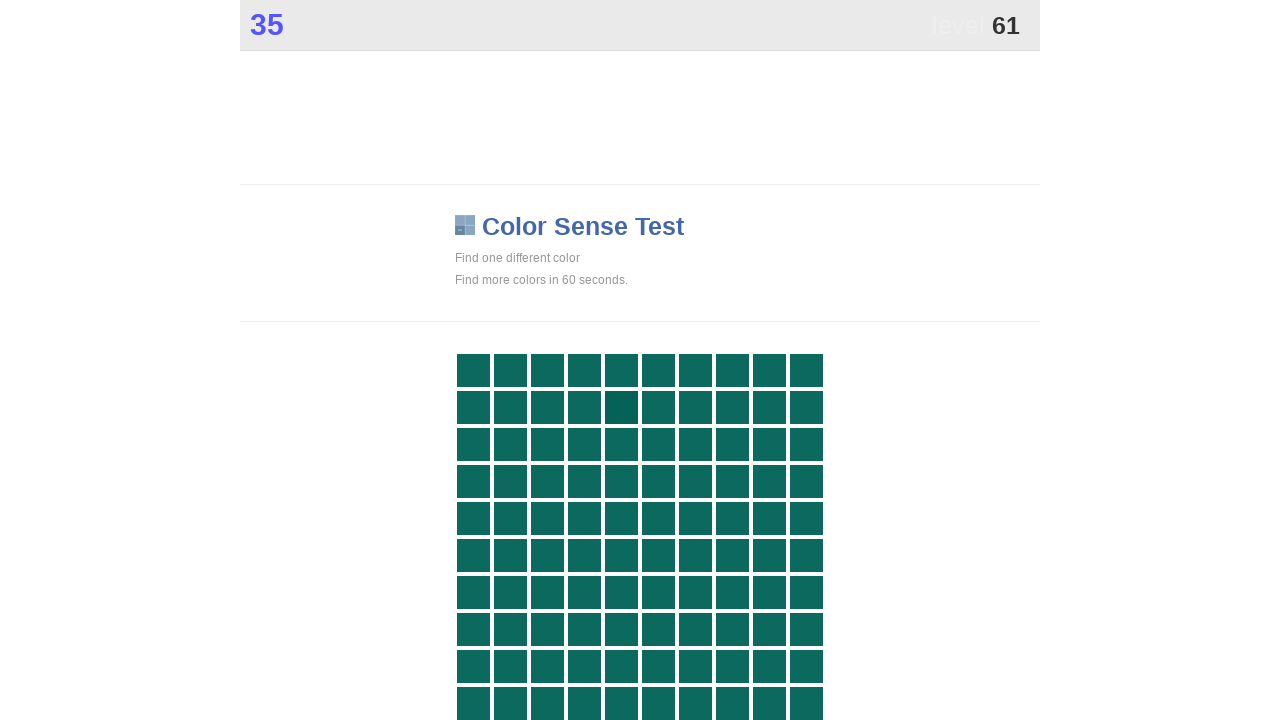

Clicked main game button at (621, 407) on .main
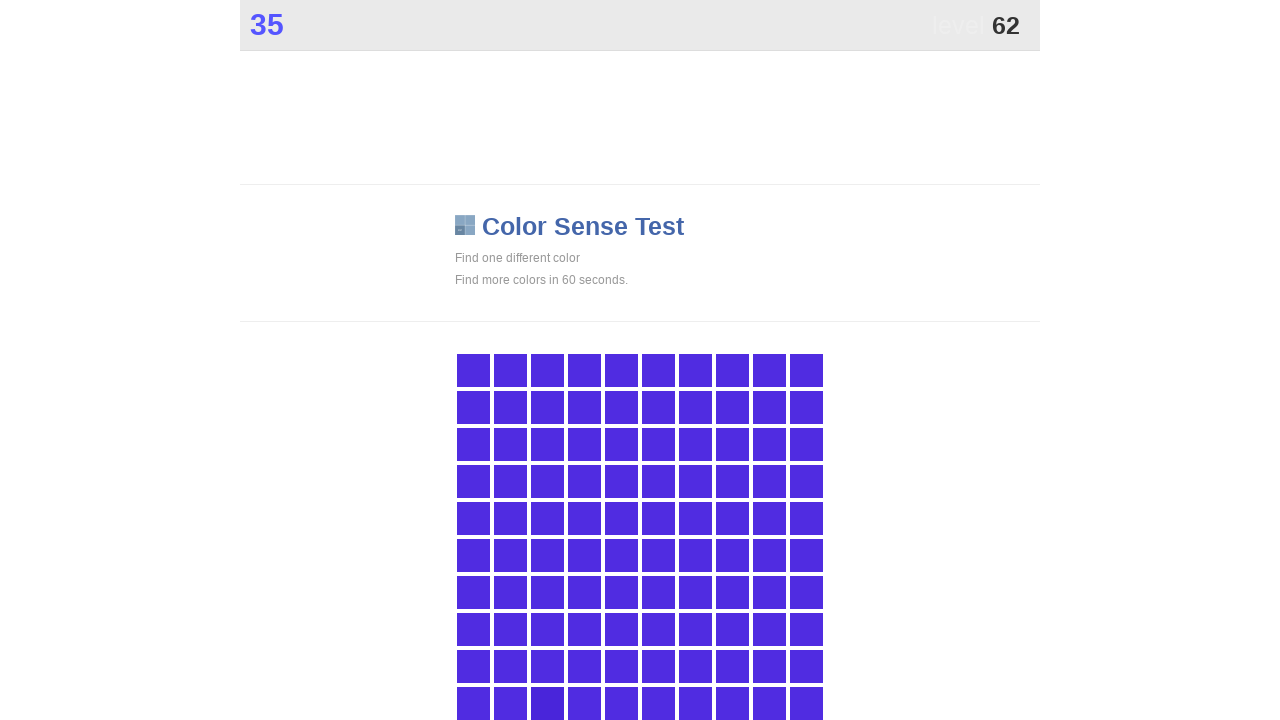

Waited 100ms between clicks
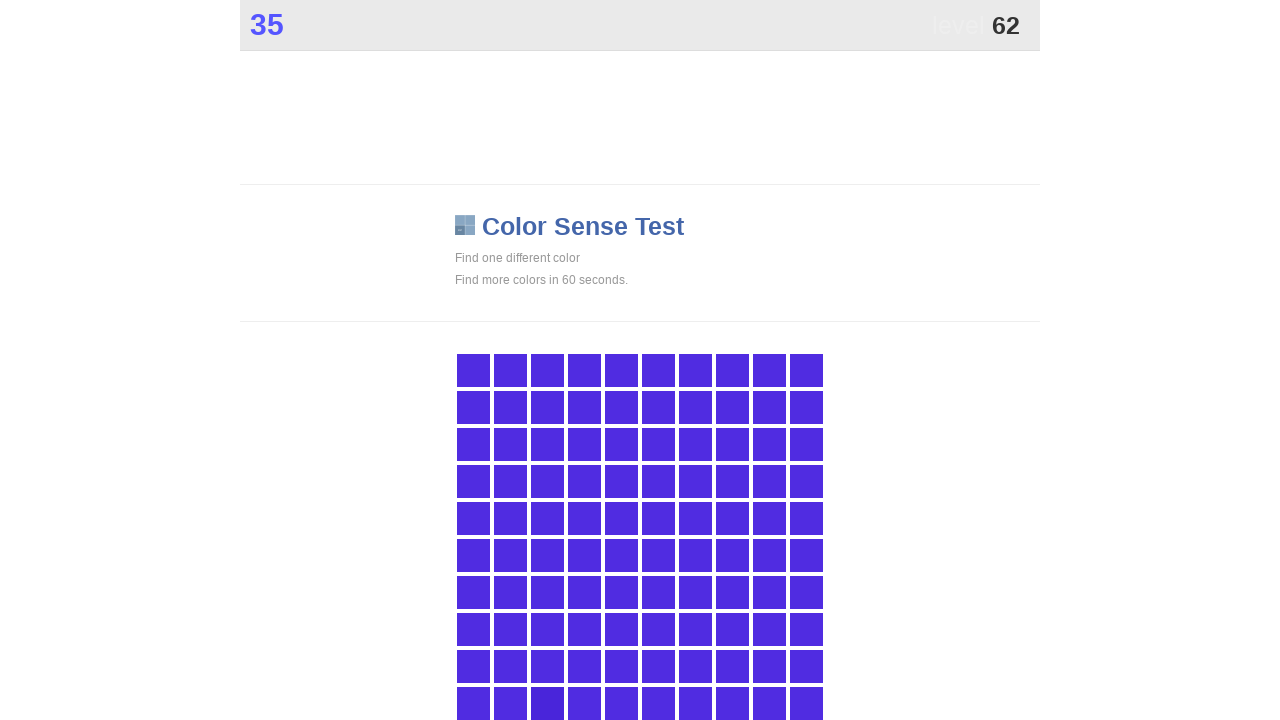

Clicked main game button at (547, 703) on .main
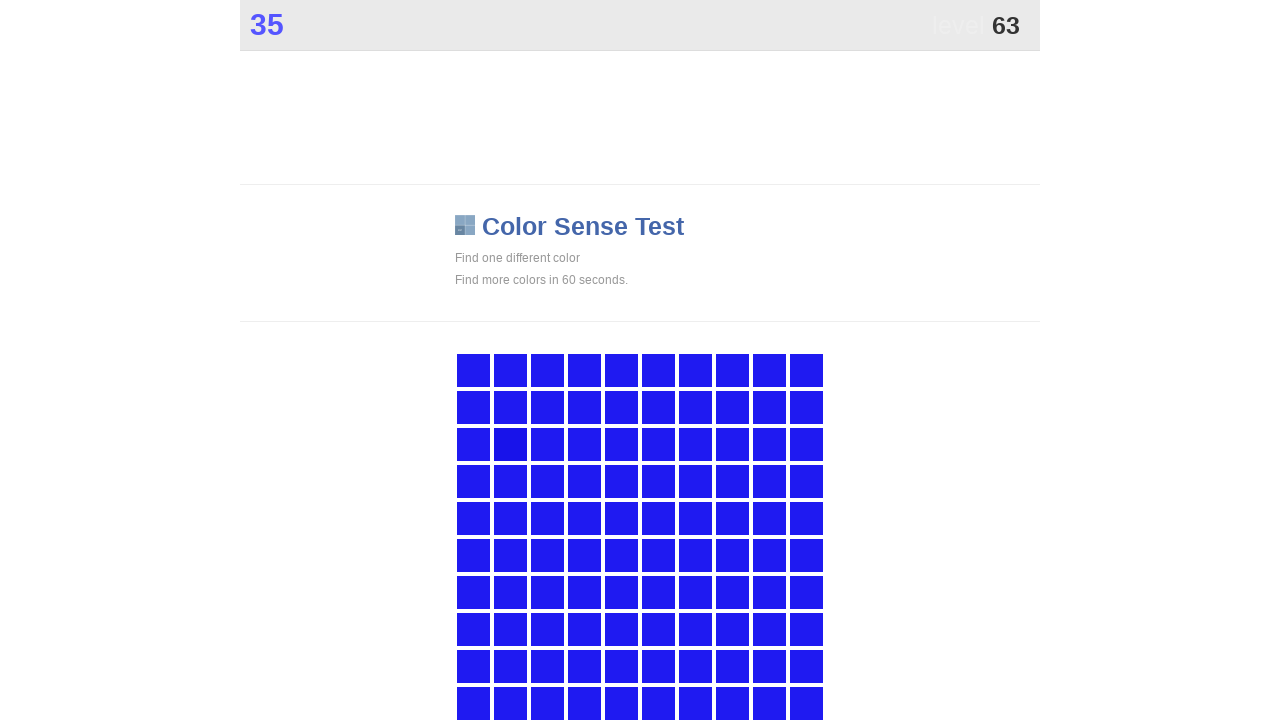

Waited 100ms between clicks
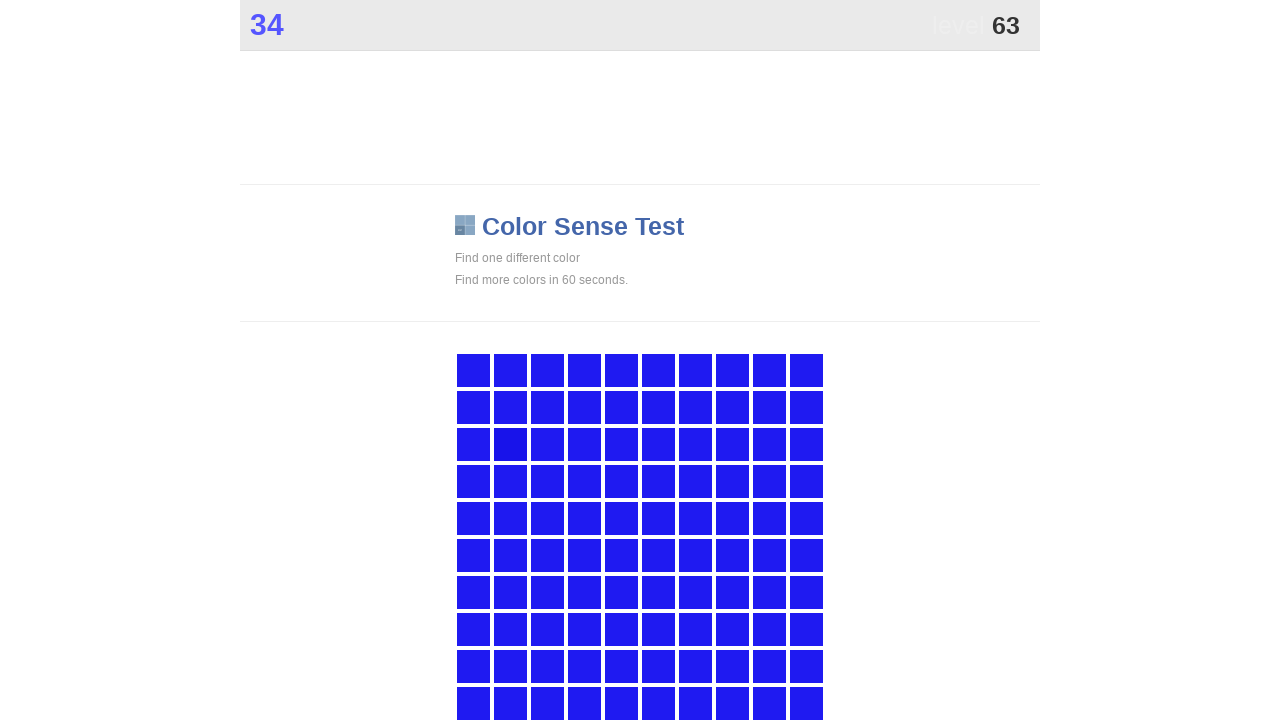

Clicked main game button at (510, 444) on .main
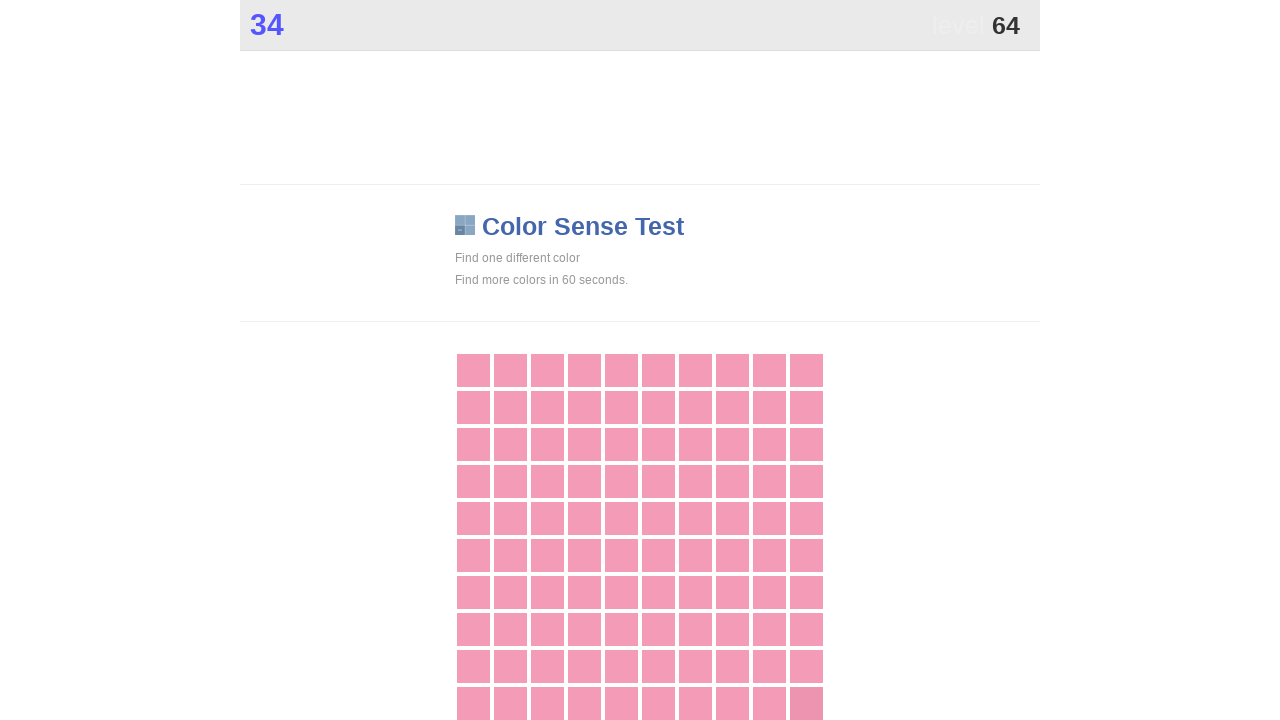

Waited 100ms between clicks
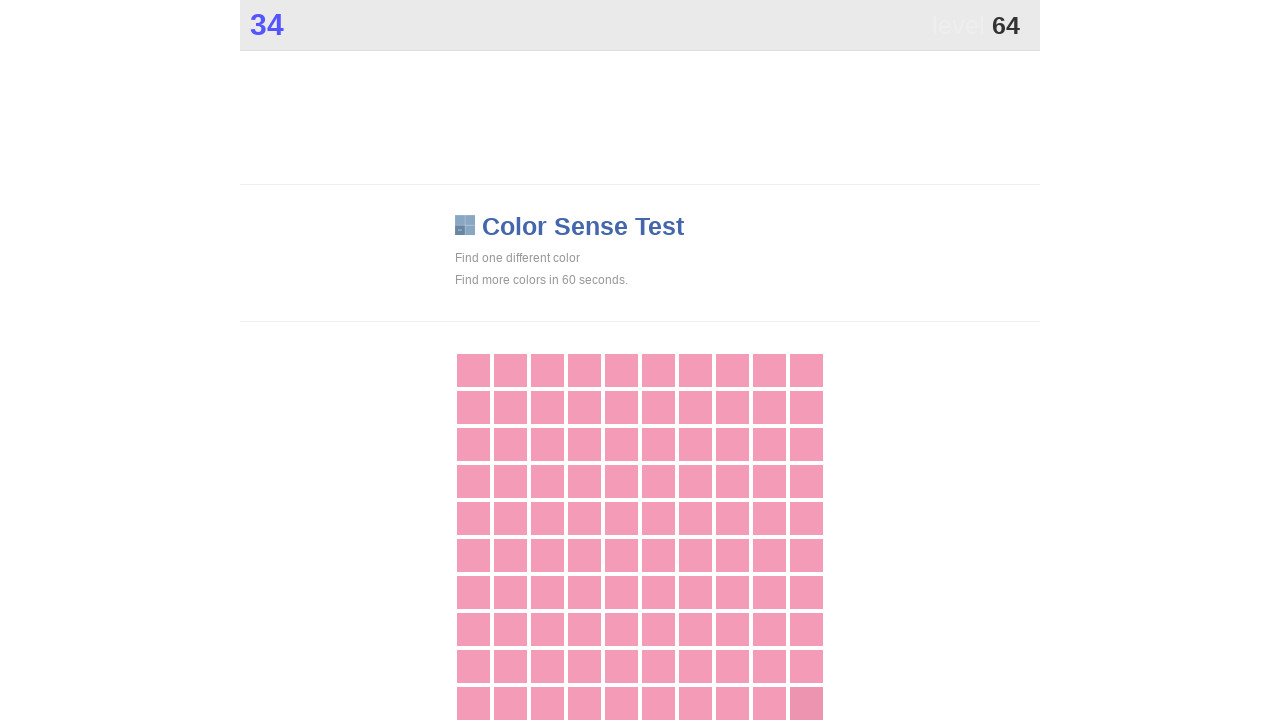

Clicked main game button at (806, 703) on .main
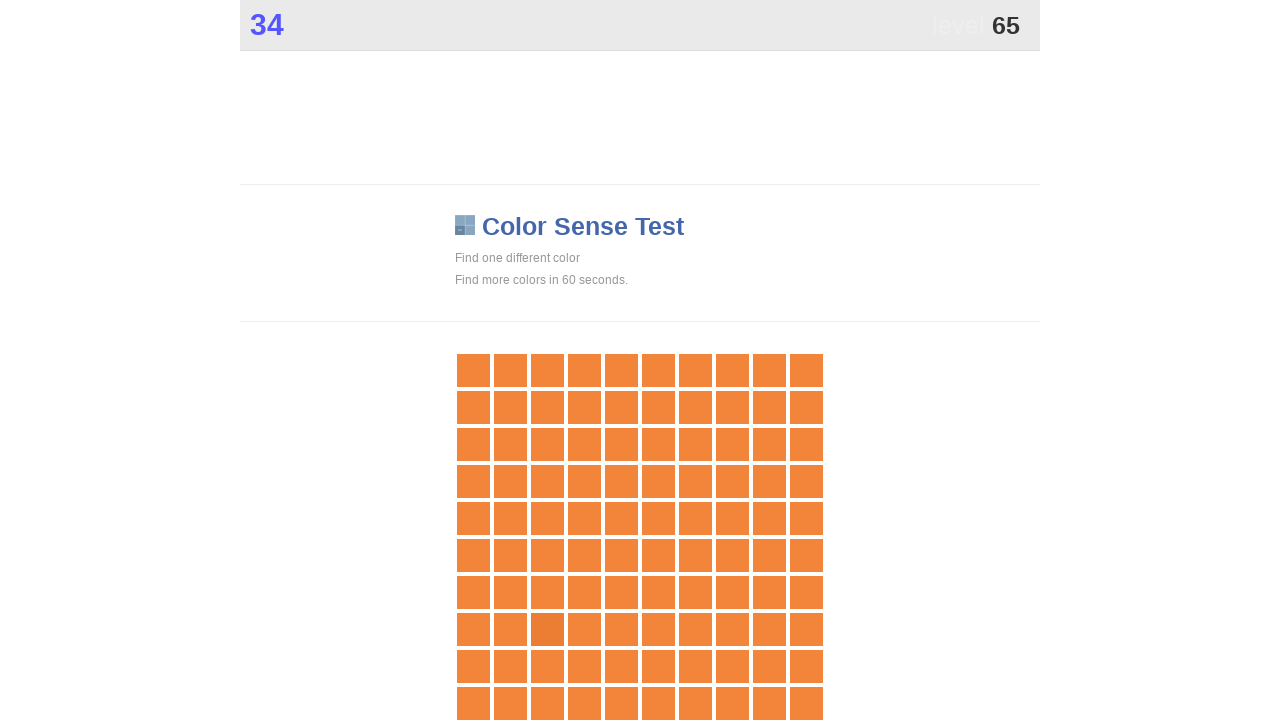

Waited 100ms between clicks
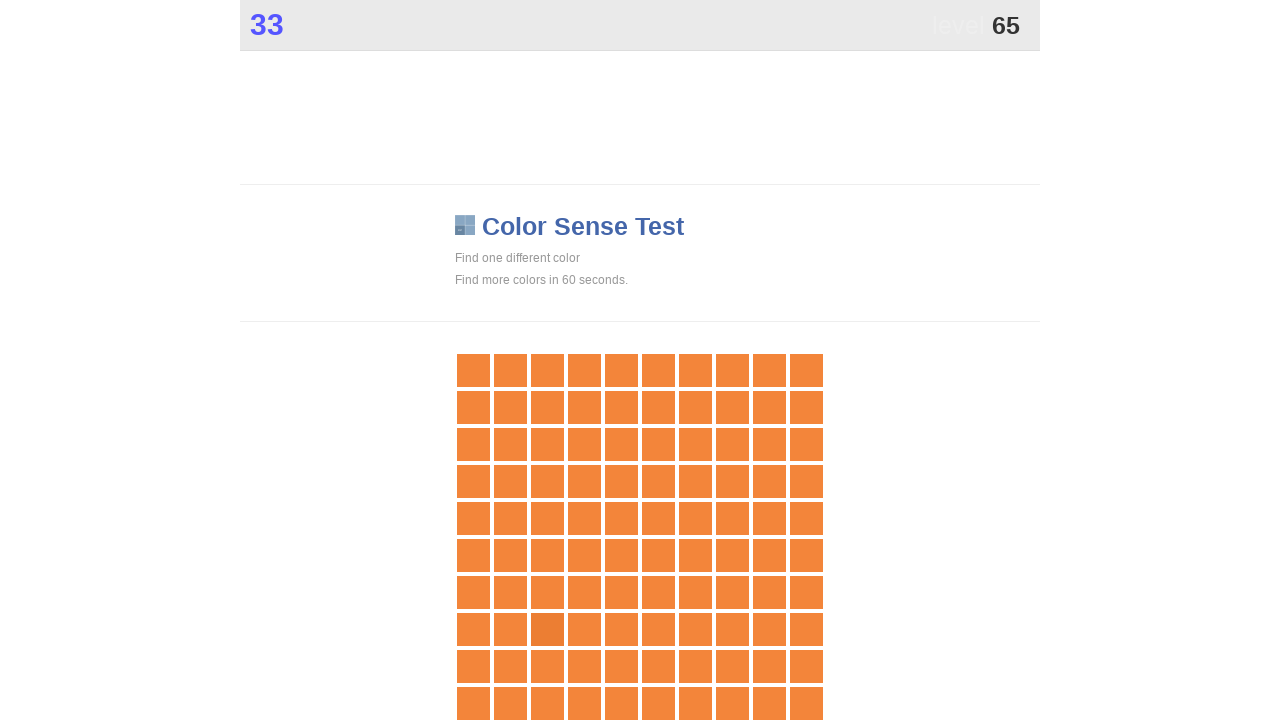

Clicked main game button at (547, 629) on .main
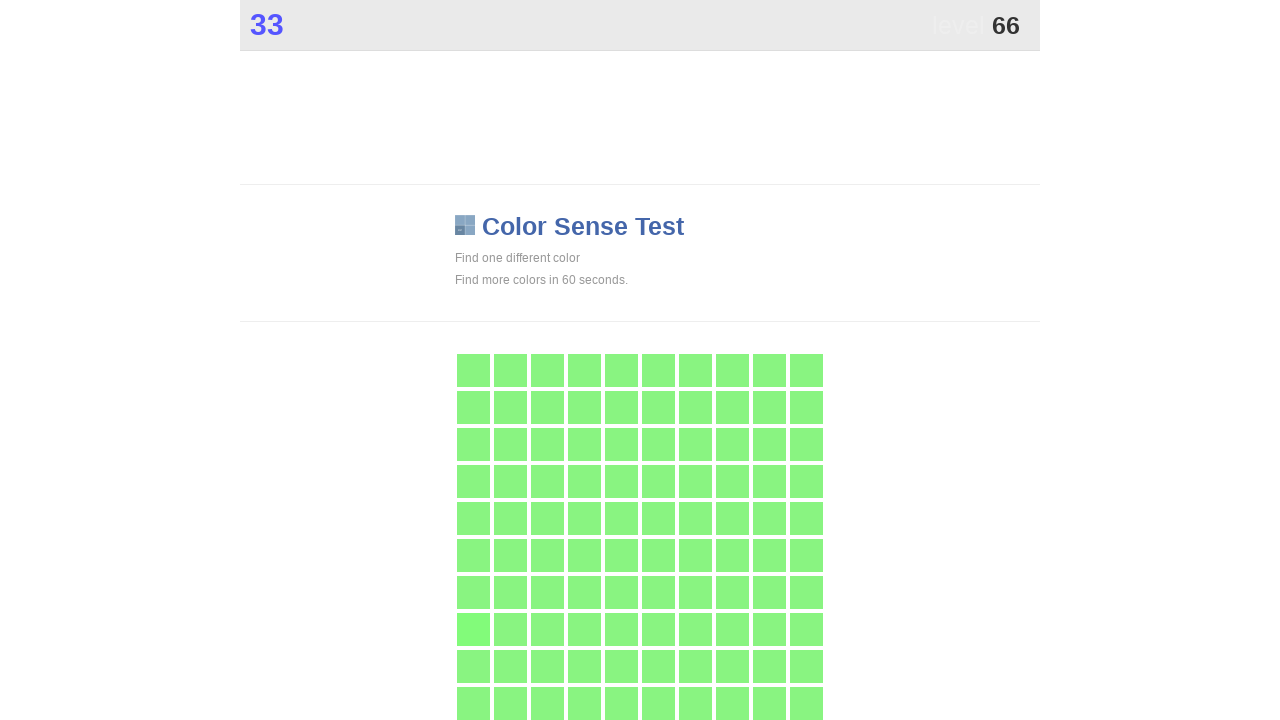

Waited 100ms between clicks
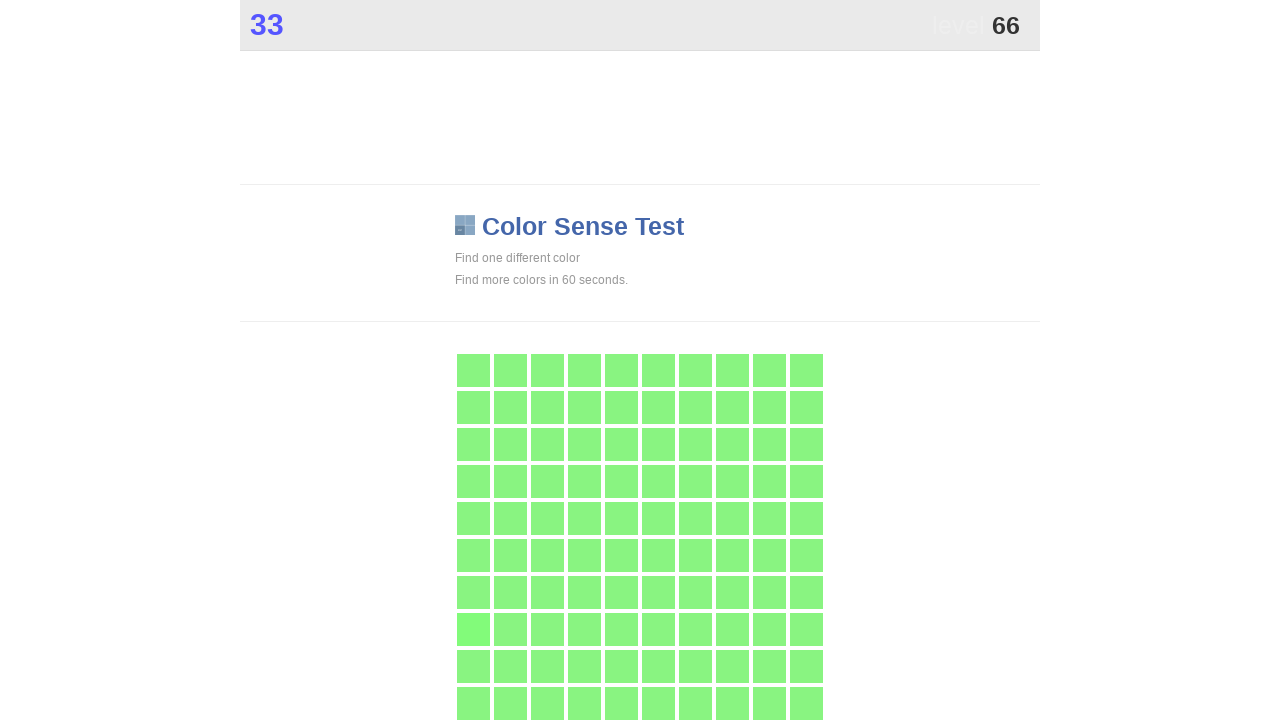

Clicked main game button at (473, 629) on .main
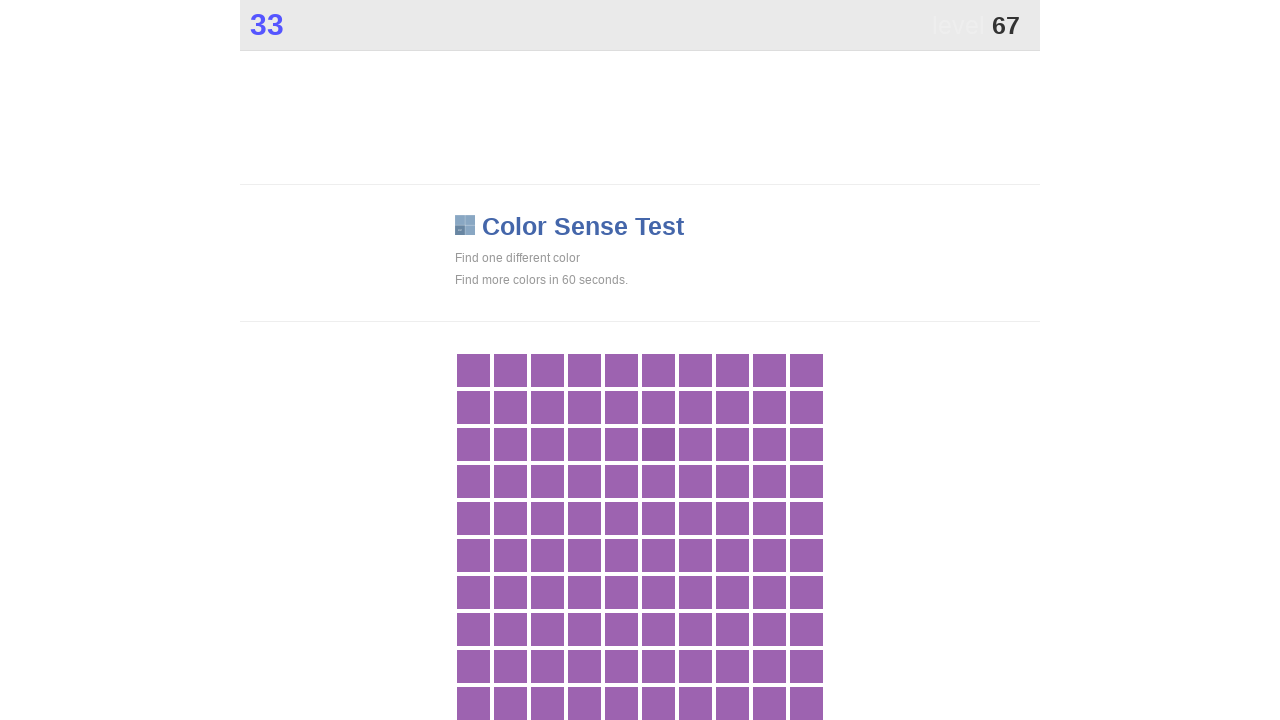

Waited 100ms between clicks
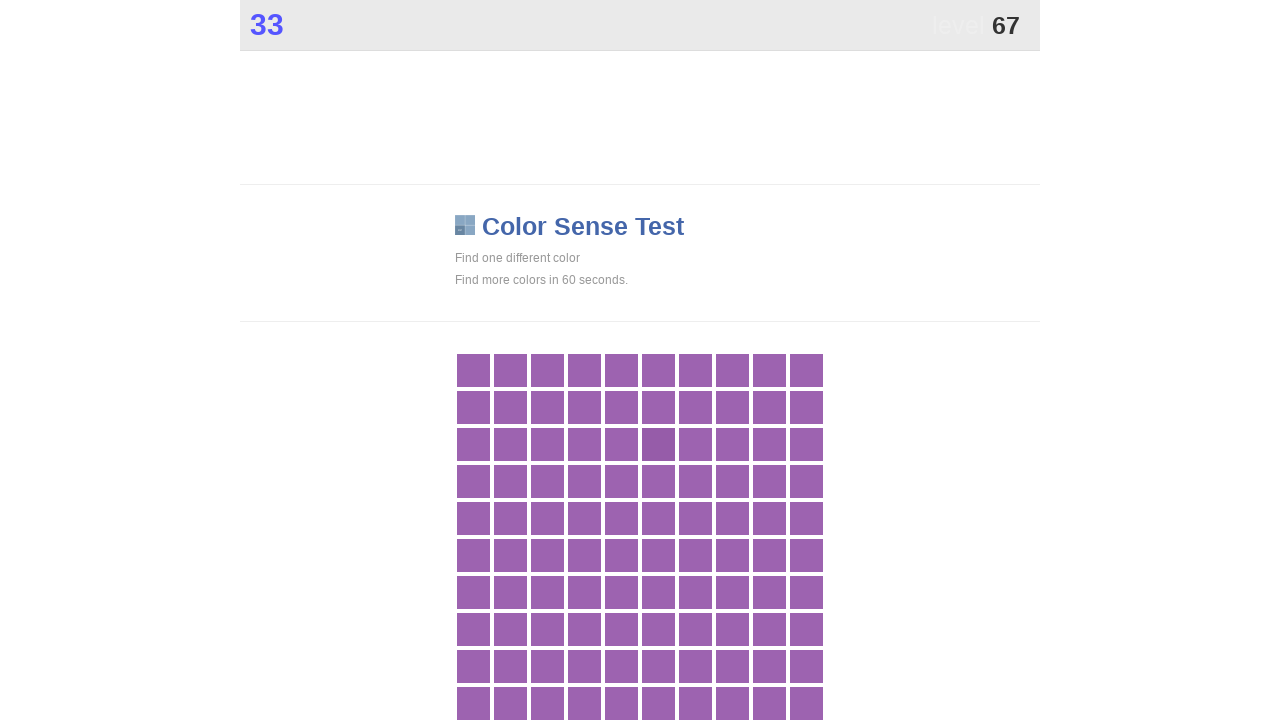

Clicked main game button at (658, 444) on .main
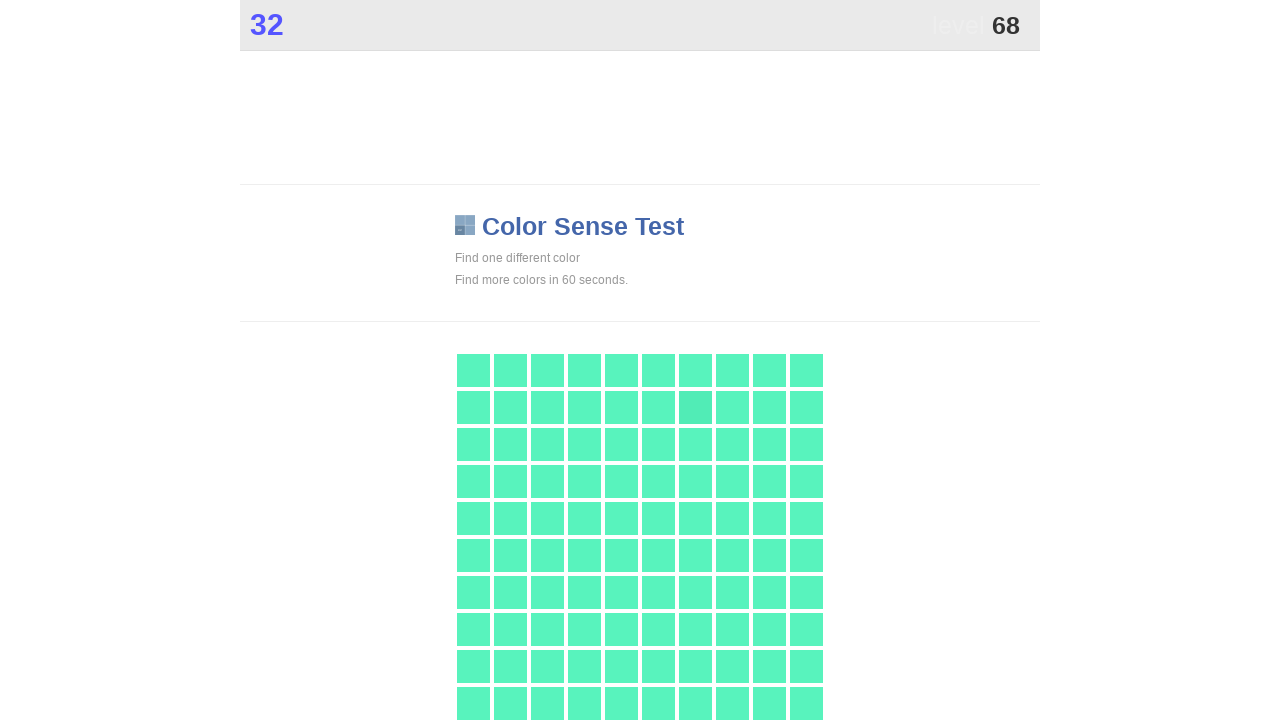

Waited 100ms between clicks
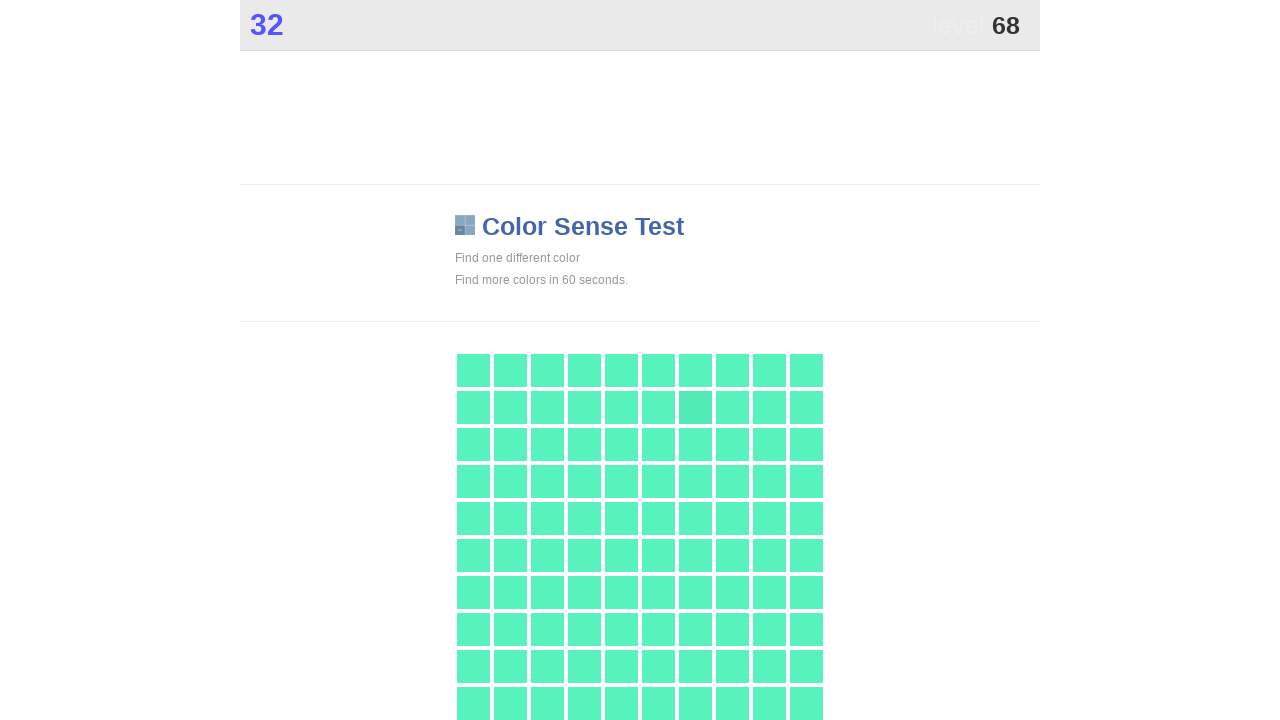

Clicked main game button at (695, 407) on .main
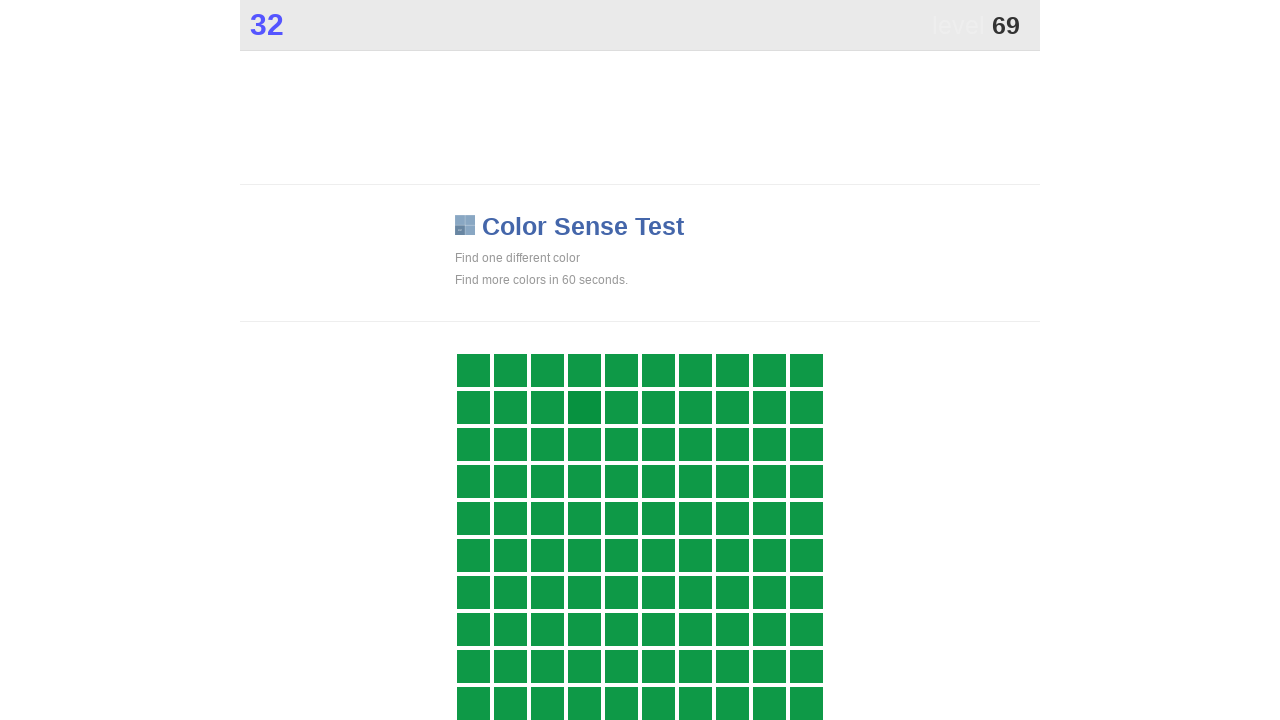

Waited 100ms between clicks
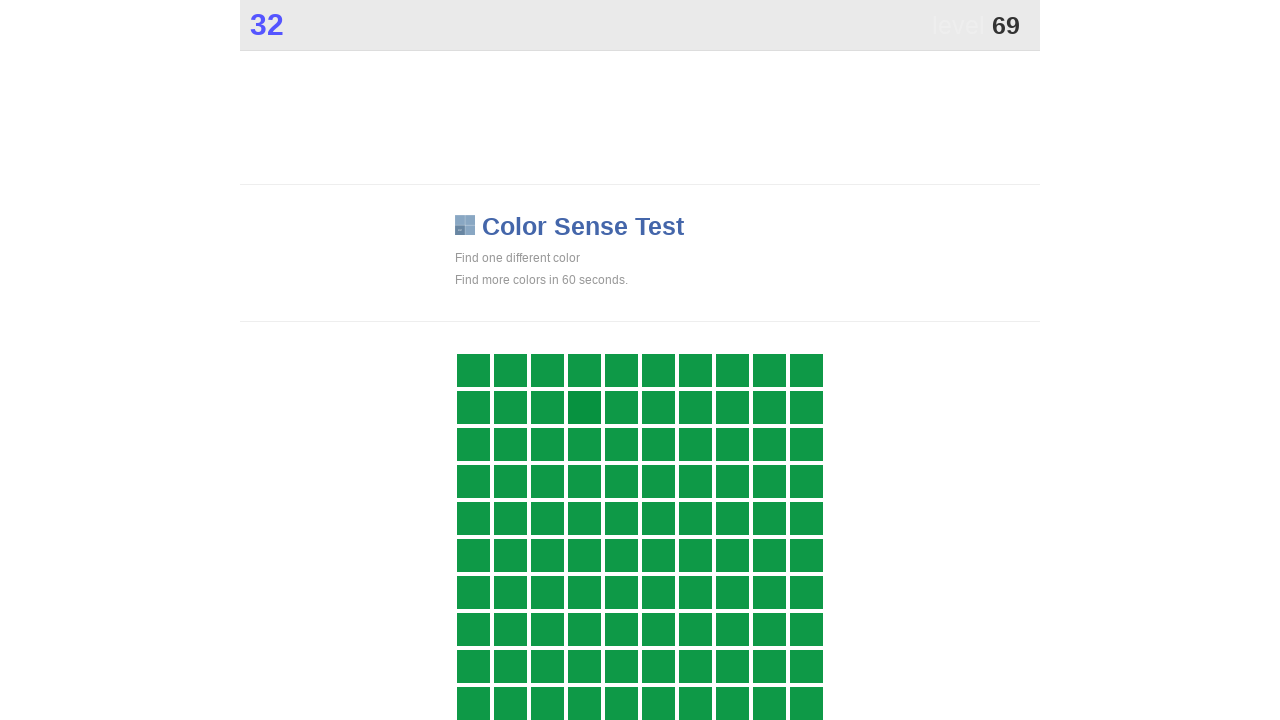

Clicked main game button at (584, 407) on .main
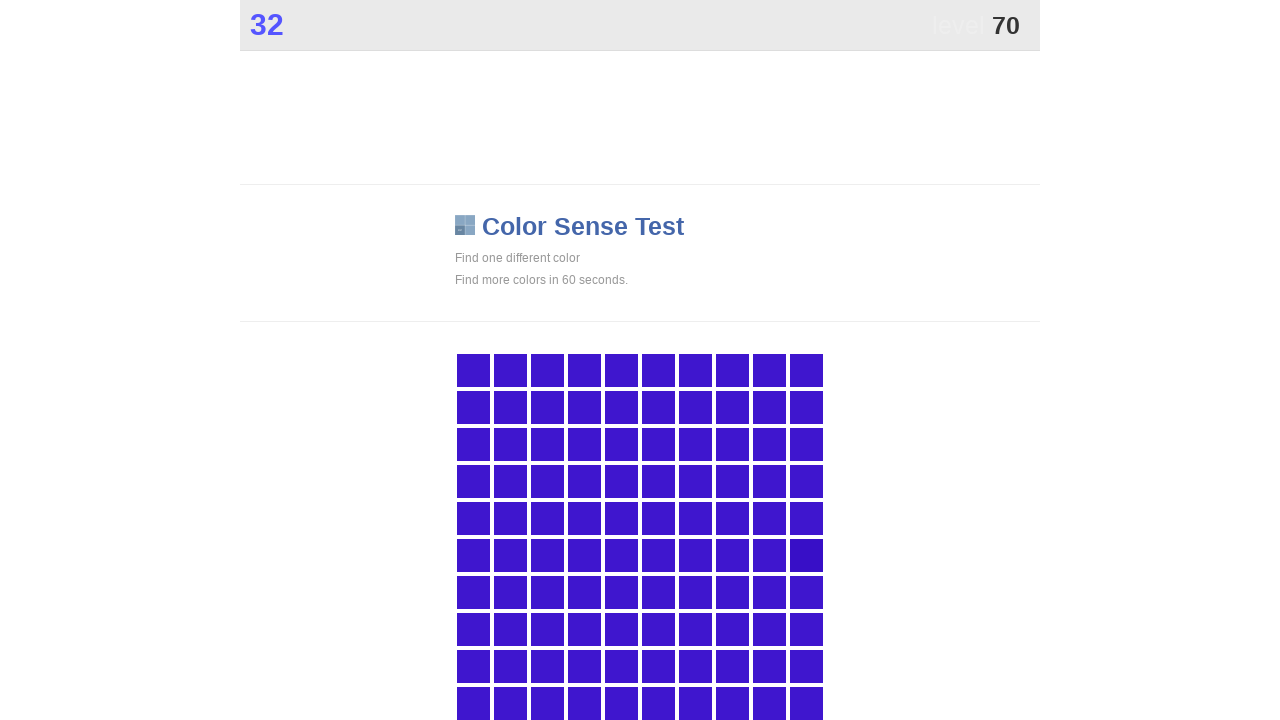

Waited 100ms between clicks
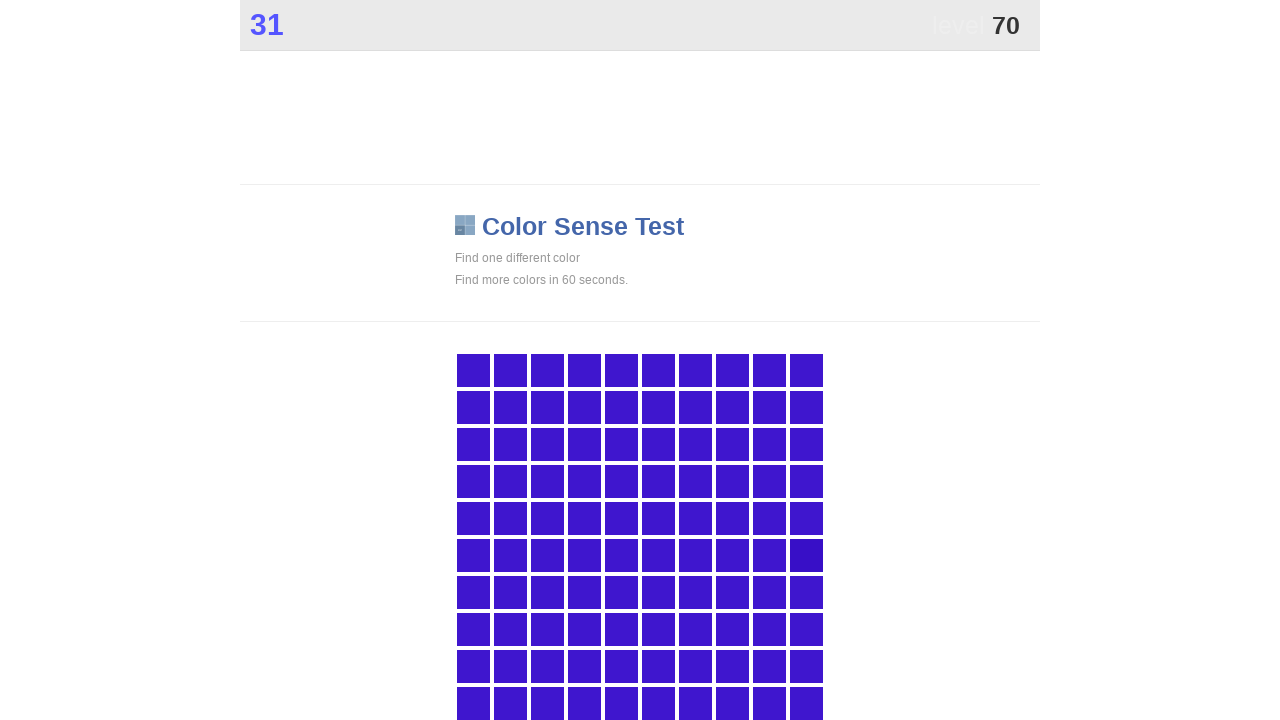

Clicked main game button at (806, 555) on .main
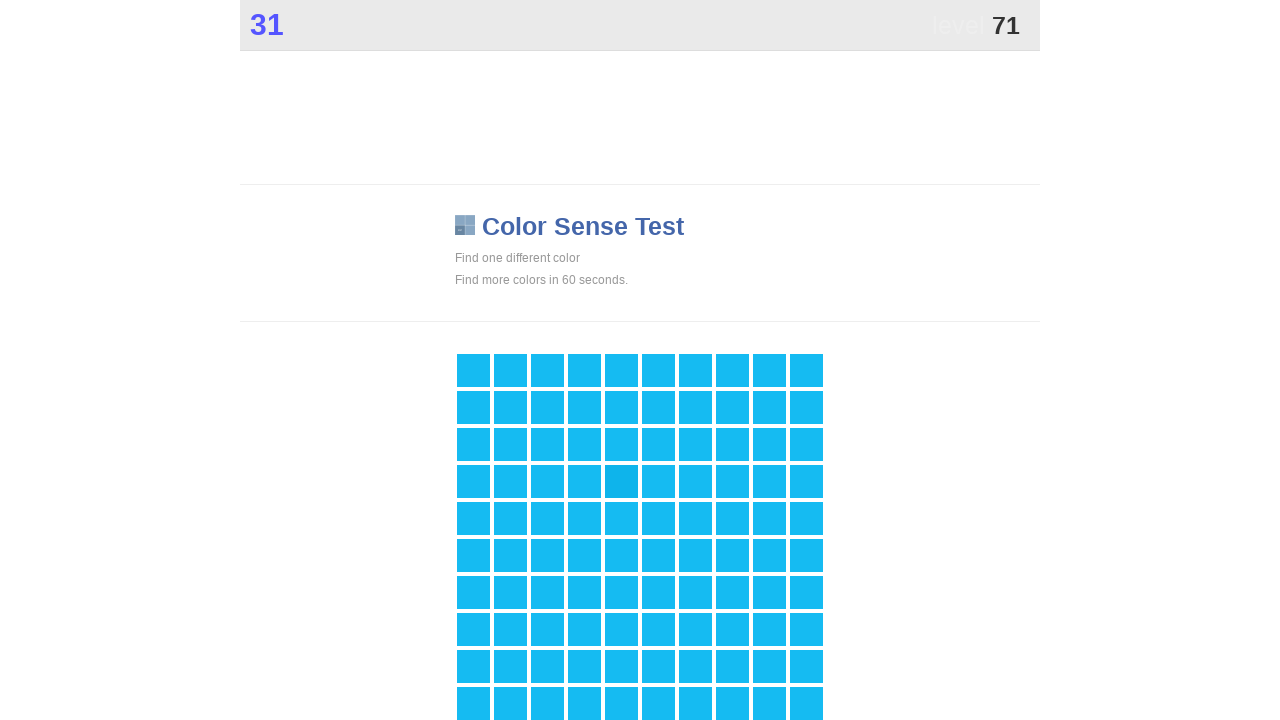

Waited 100ms between clicks
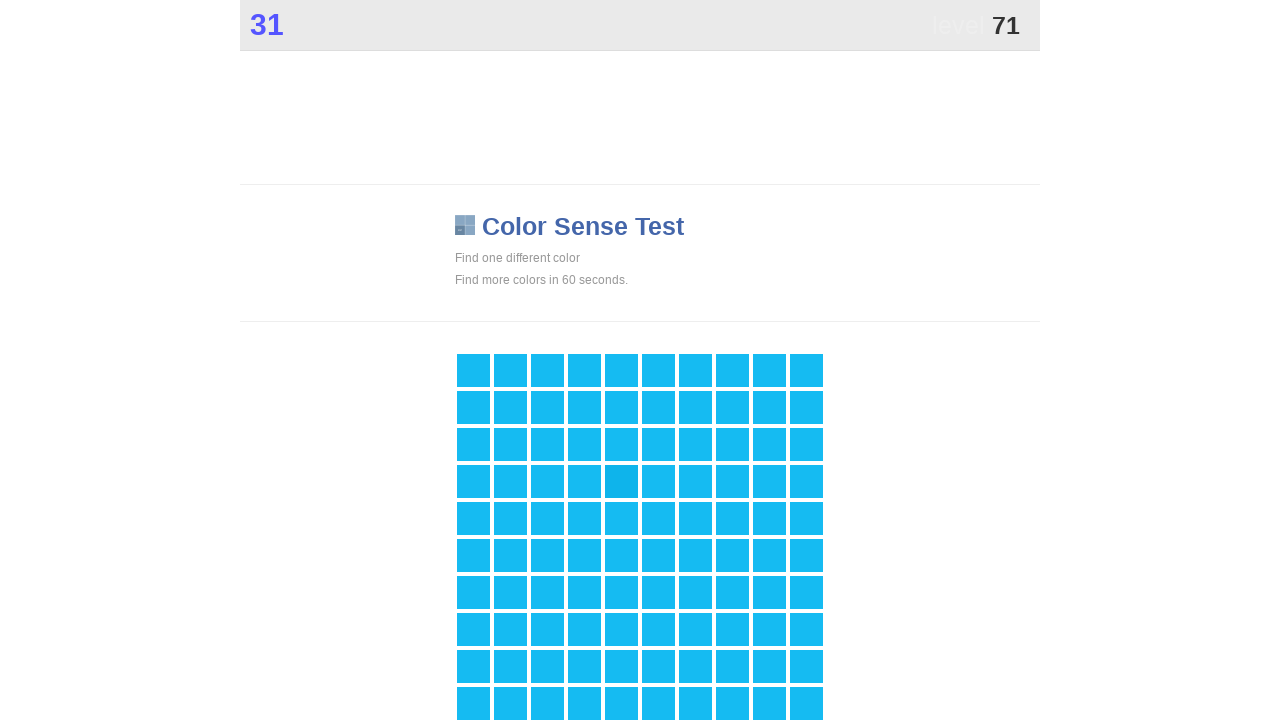

Clicked main game button at (621, 481) on .main
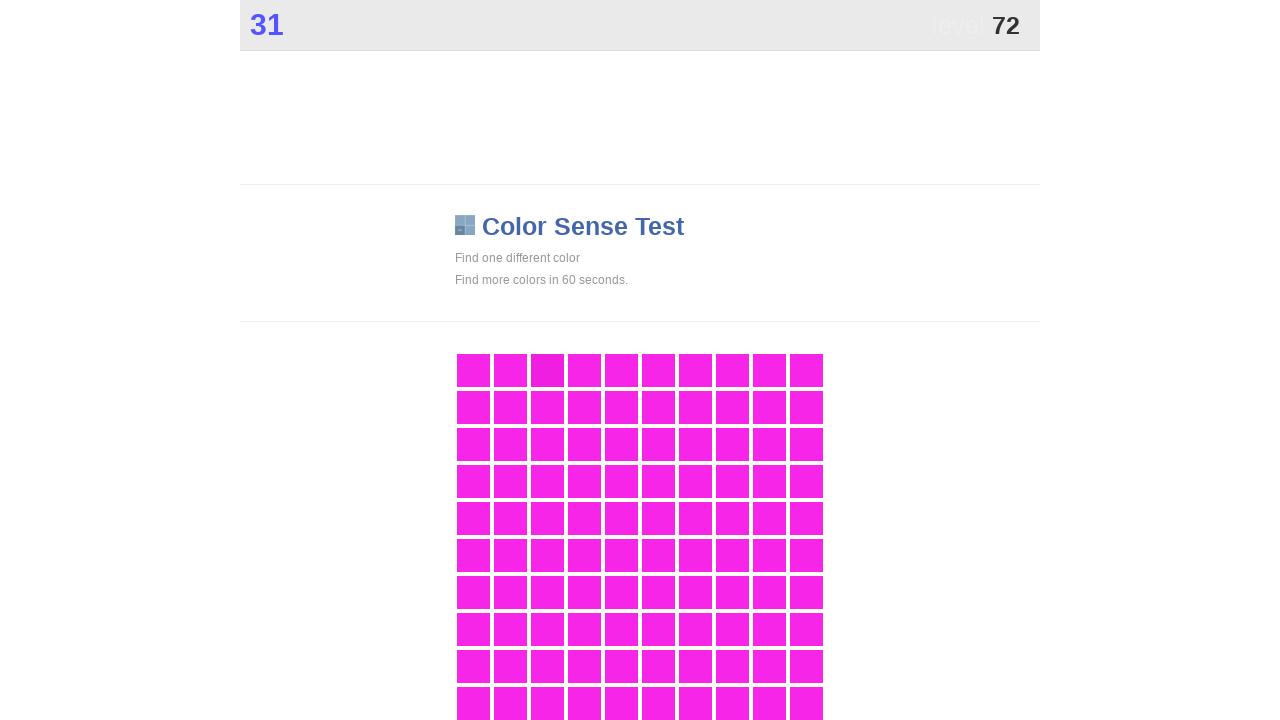

Waited 100ms between clicks
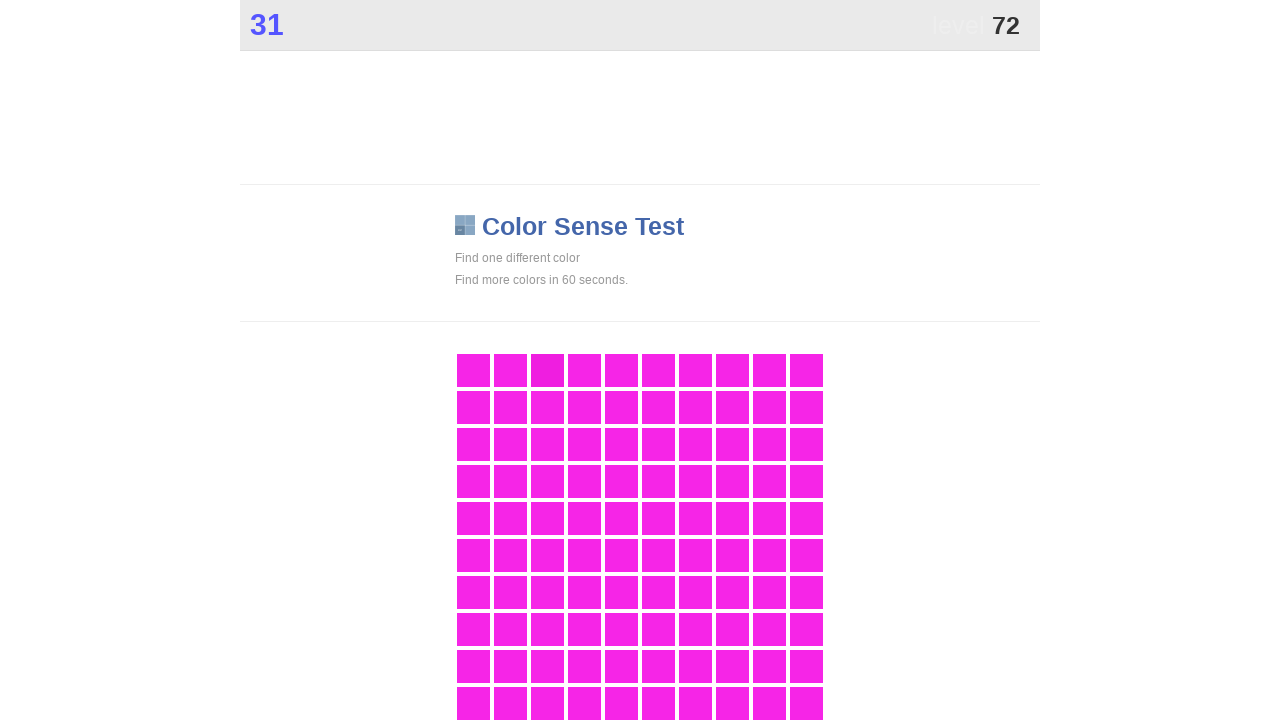

Clicked main game button at (547, 370) on .main
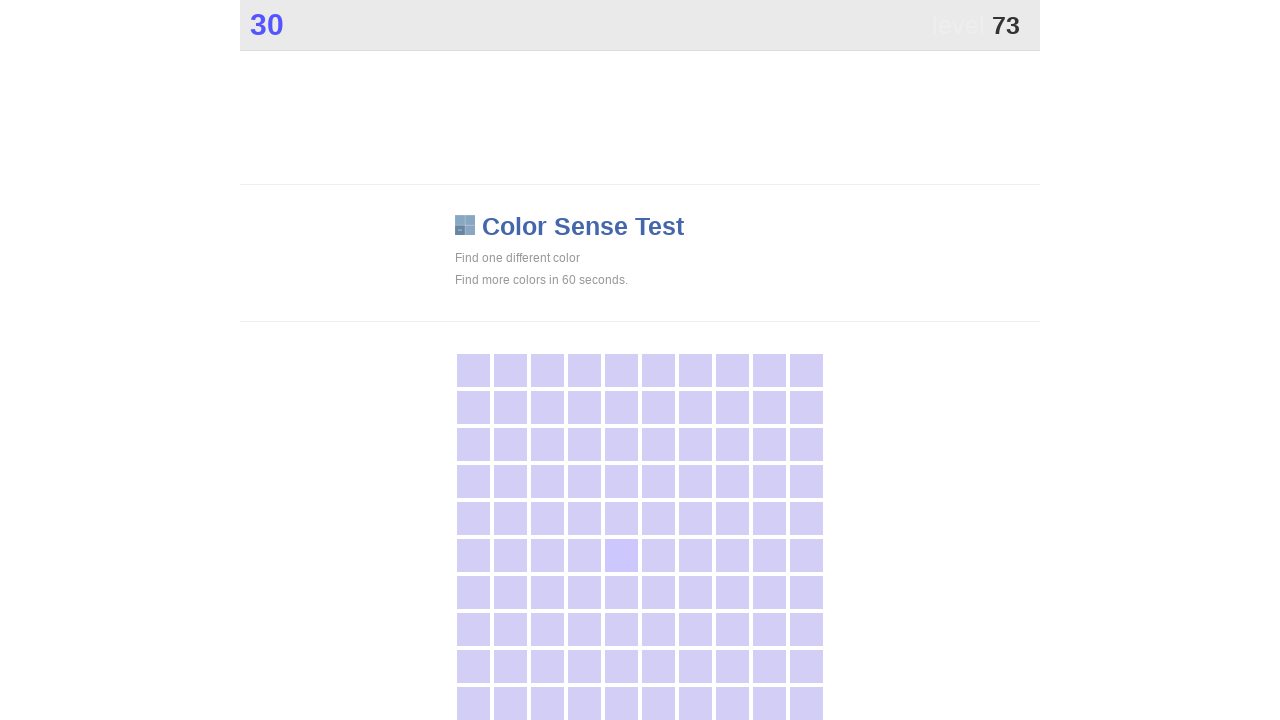

Waited 100ms between clicks
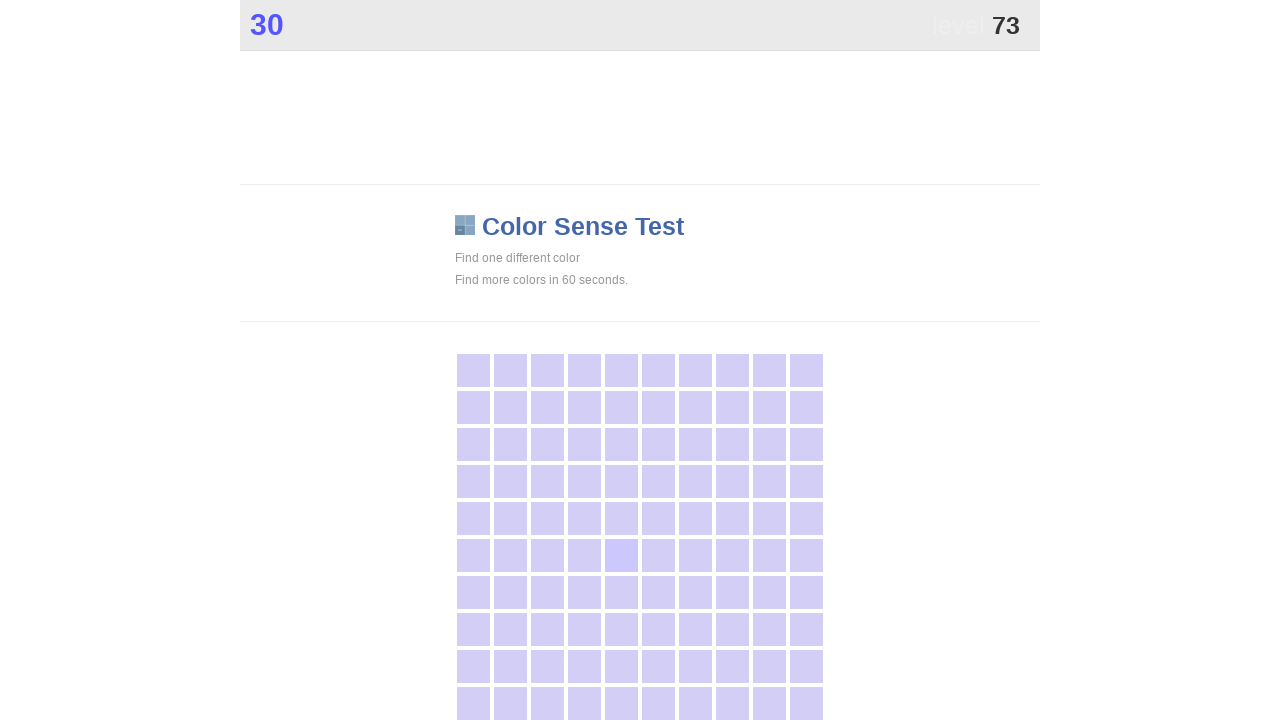

Clicked main game button at (621, 555) on .main
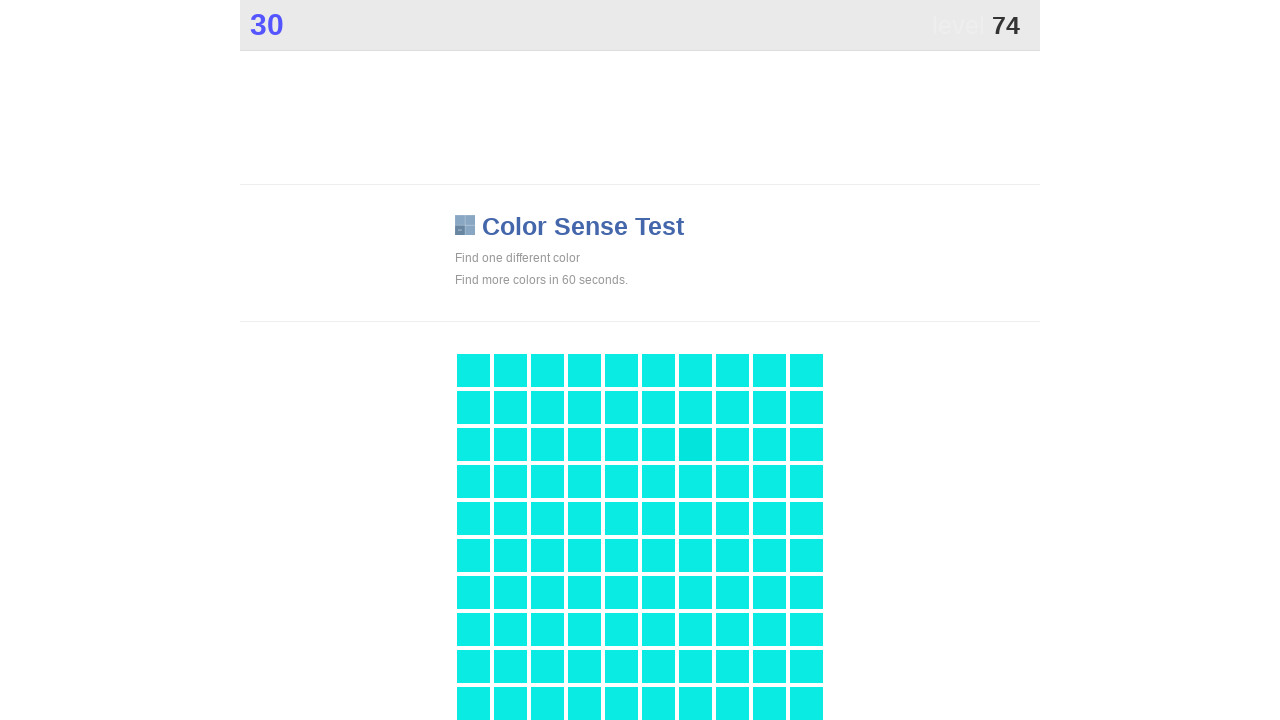

Waited 100ms between clicks
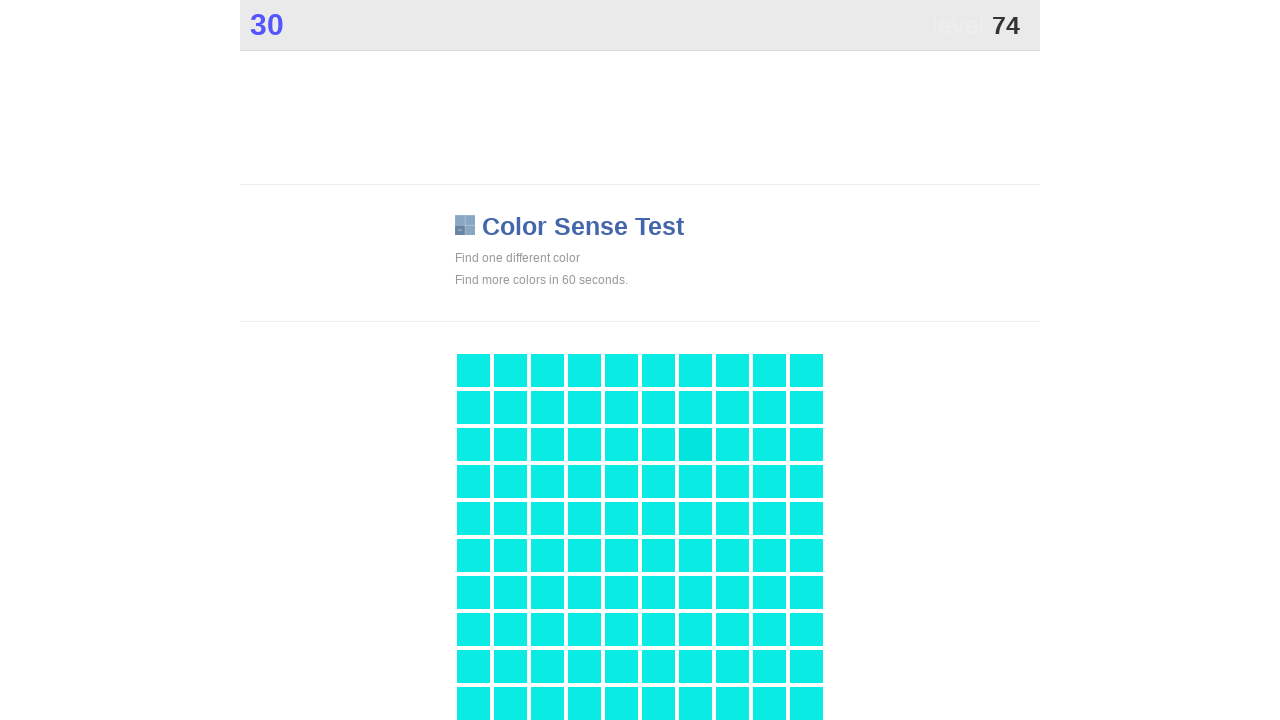

Clicked main game button at (695, 444) on .main
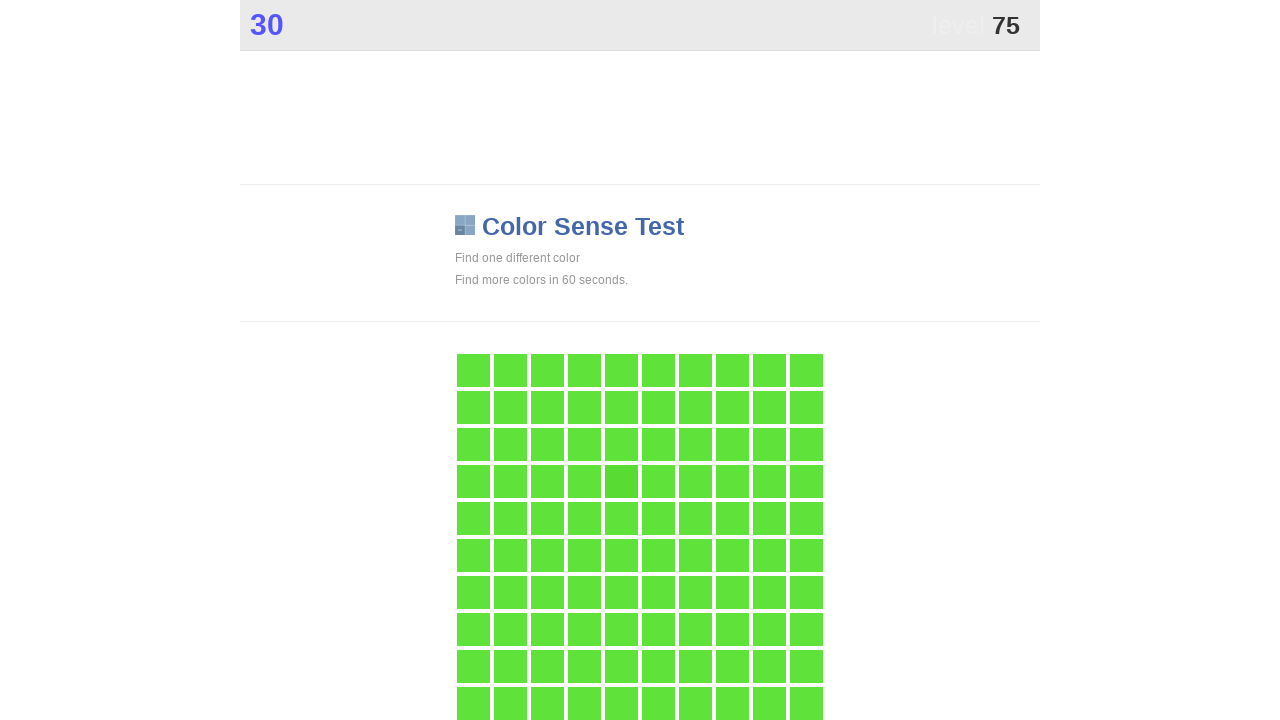

Waited 100ms between clicks
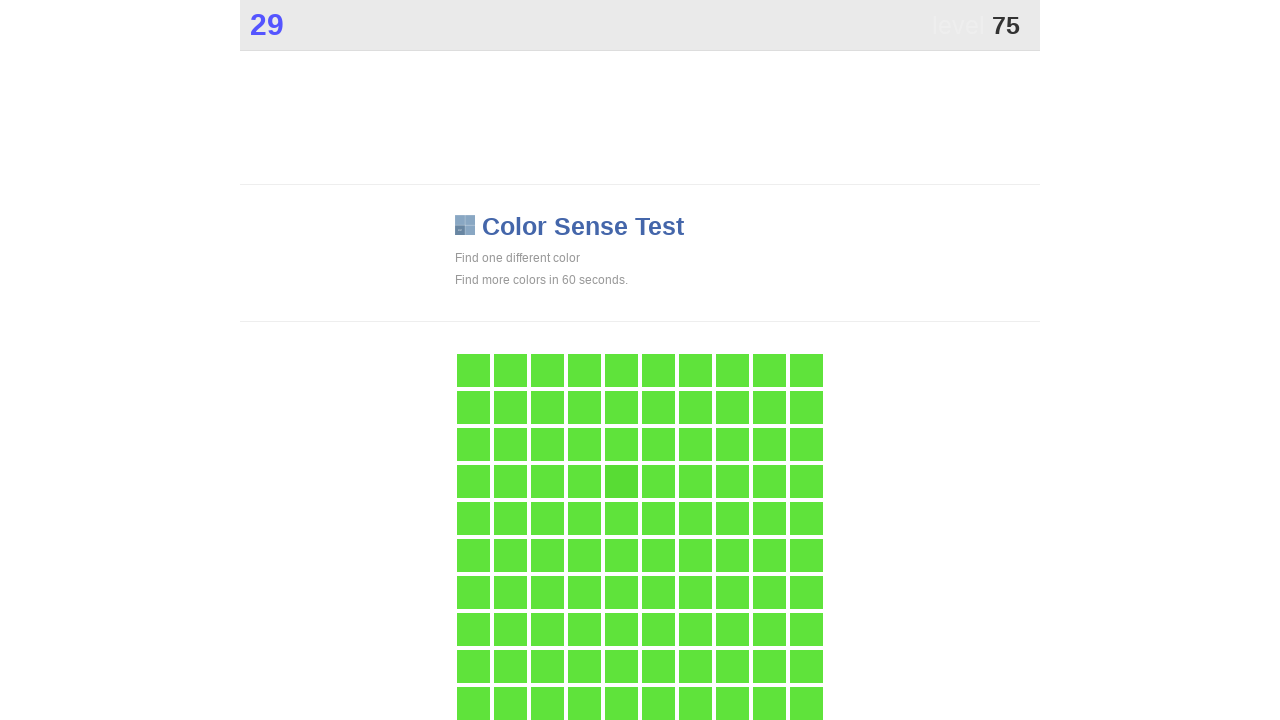

Clicked main game button at (621, 481) on .main
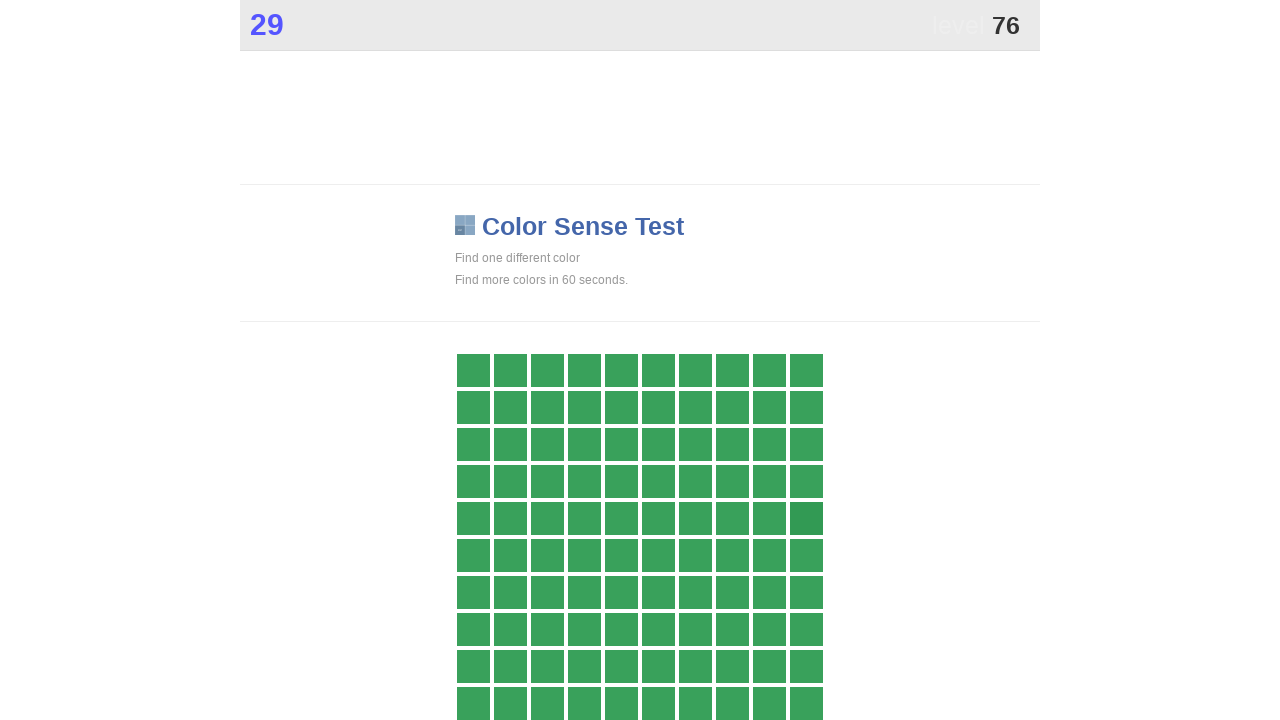

Waited 100ms between clicks
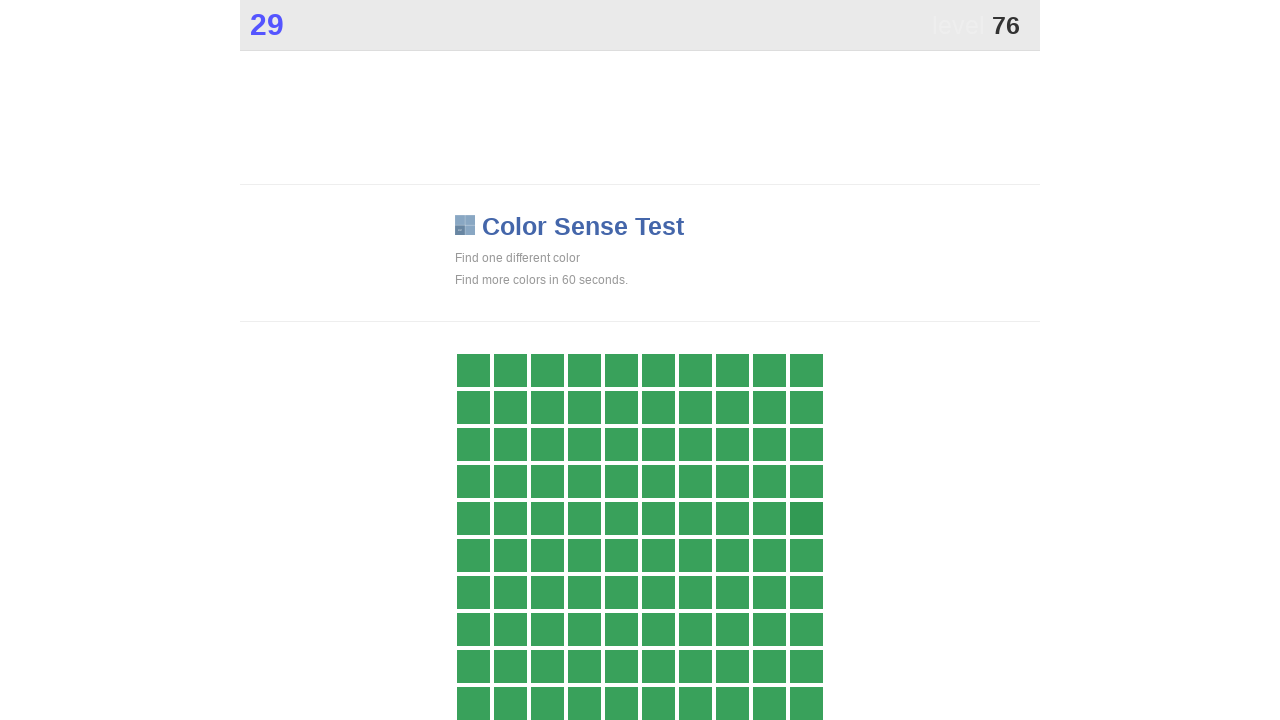

Clicked main game button at (806, 518) on .main
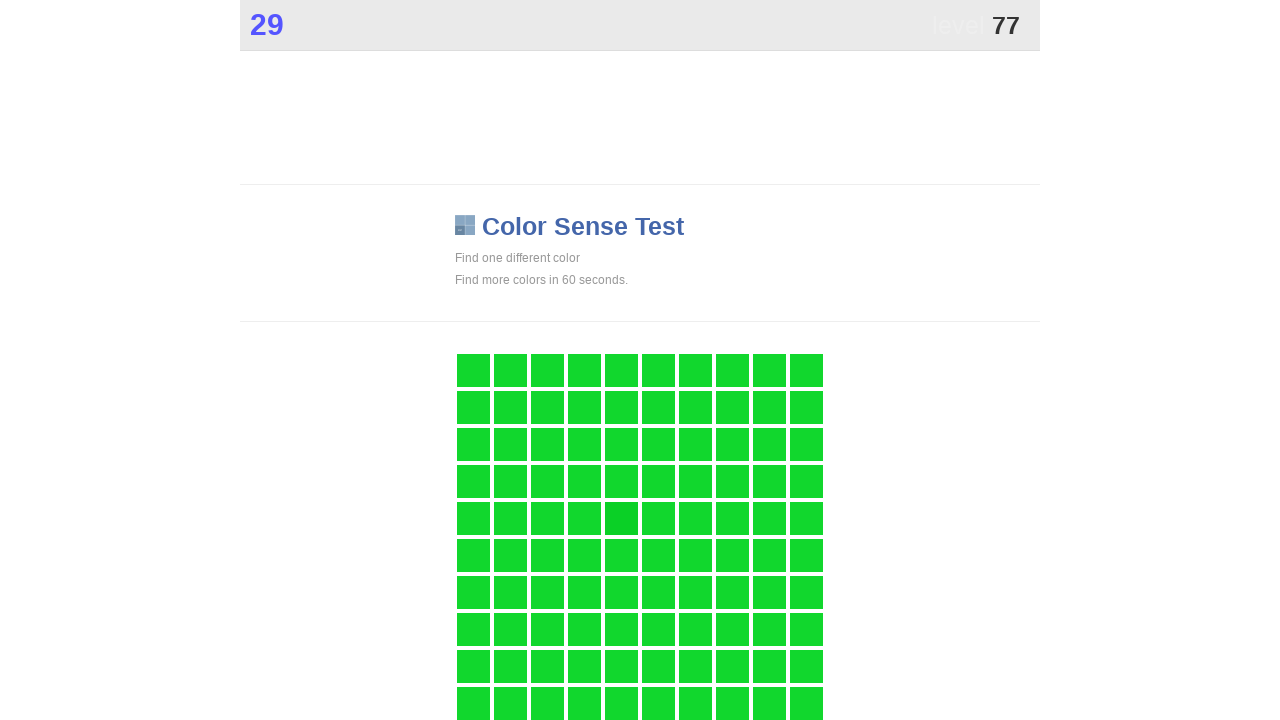

Waited 100ms between clicks
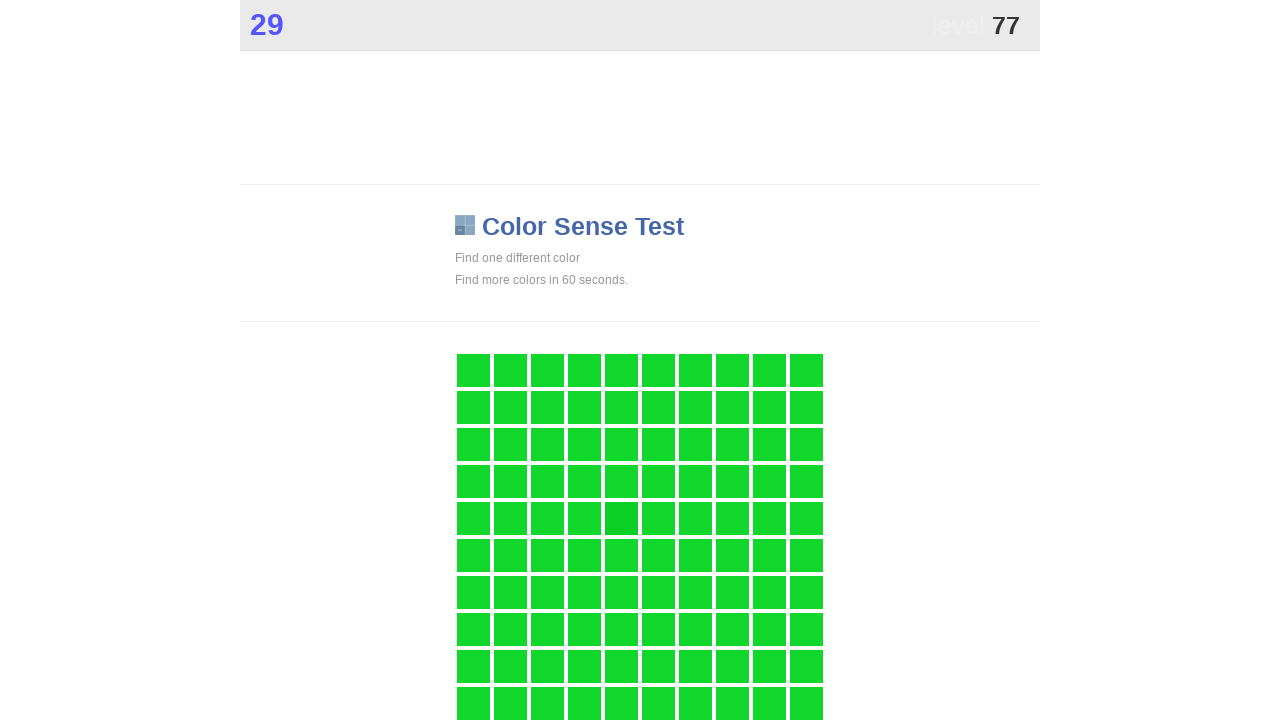

Clicked main game button at (621, 518) on .main
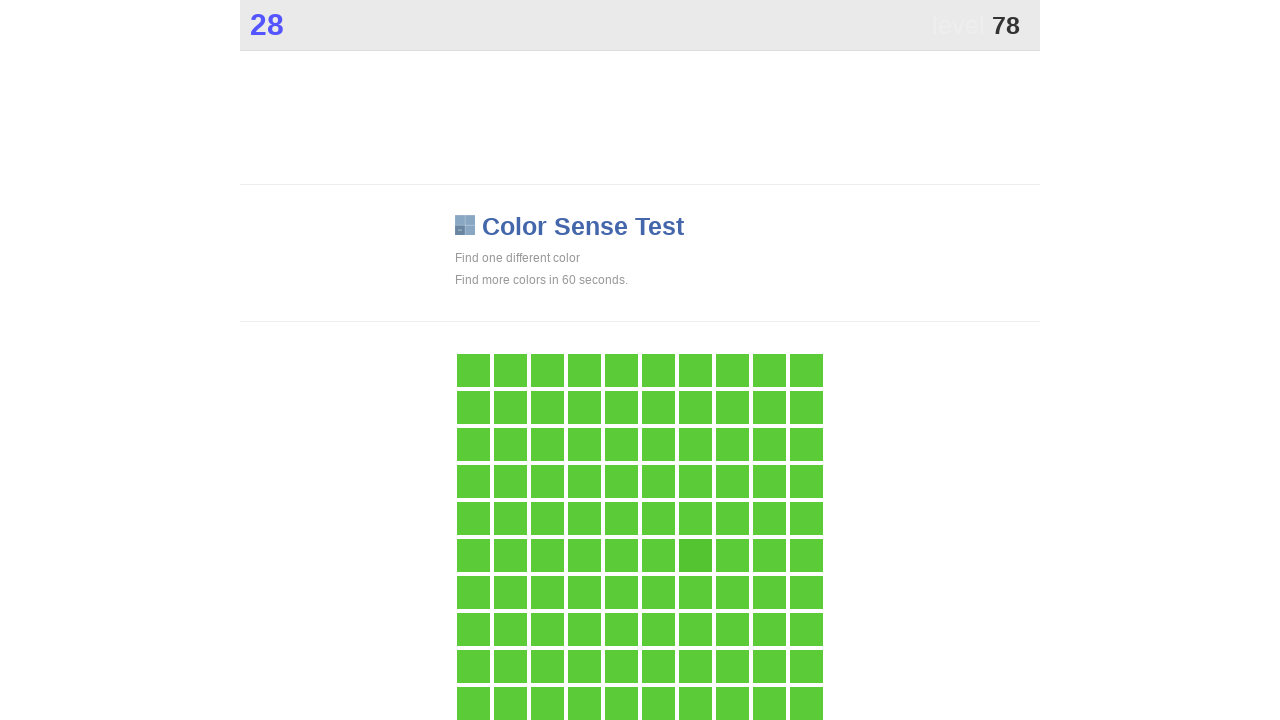

Waited 100ms between clicks
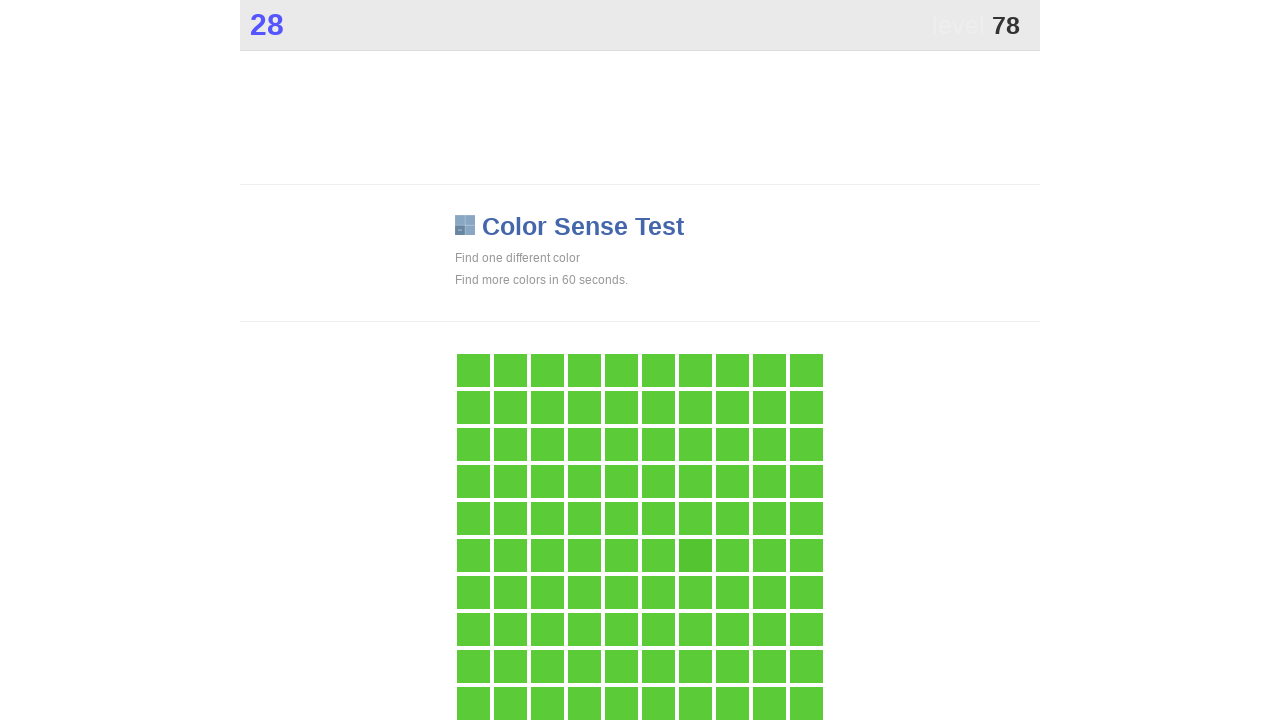

Clicked main game button at (695, 555) on .main
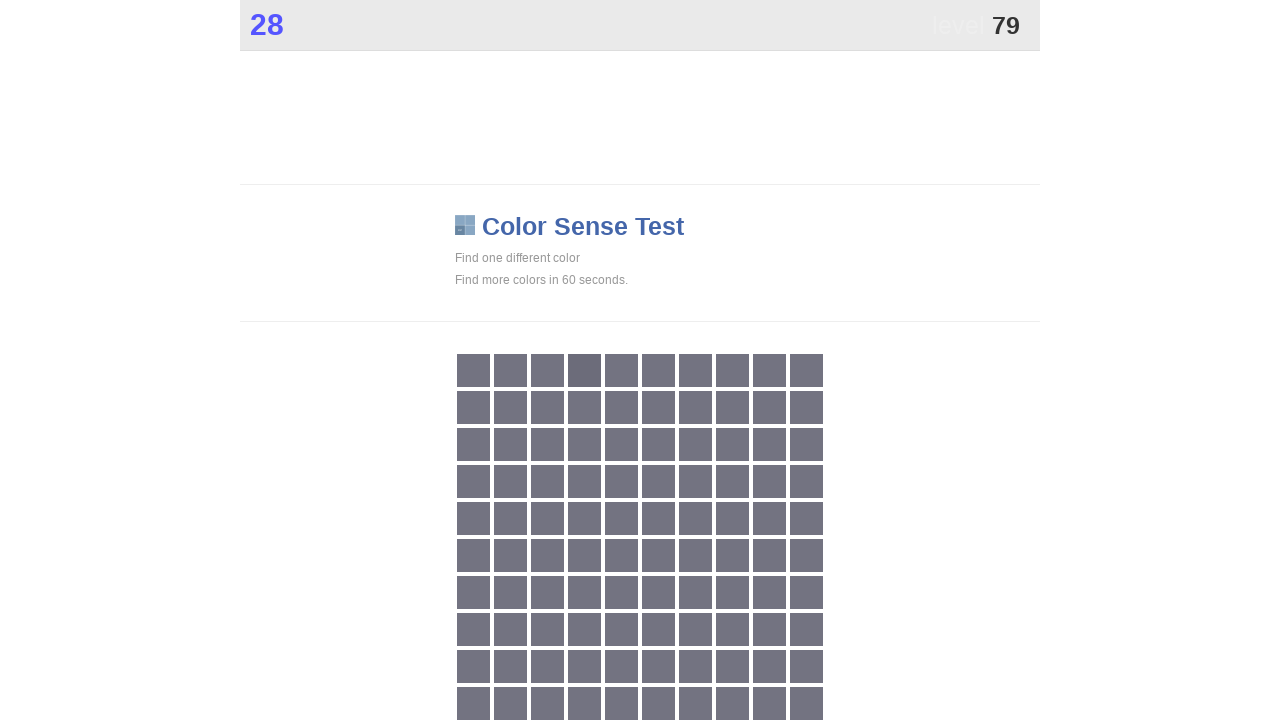

Waited 100ms between clicks
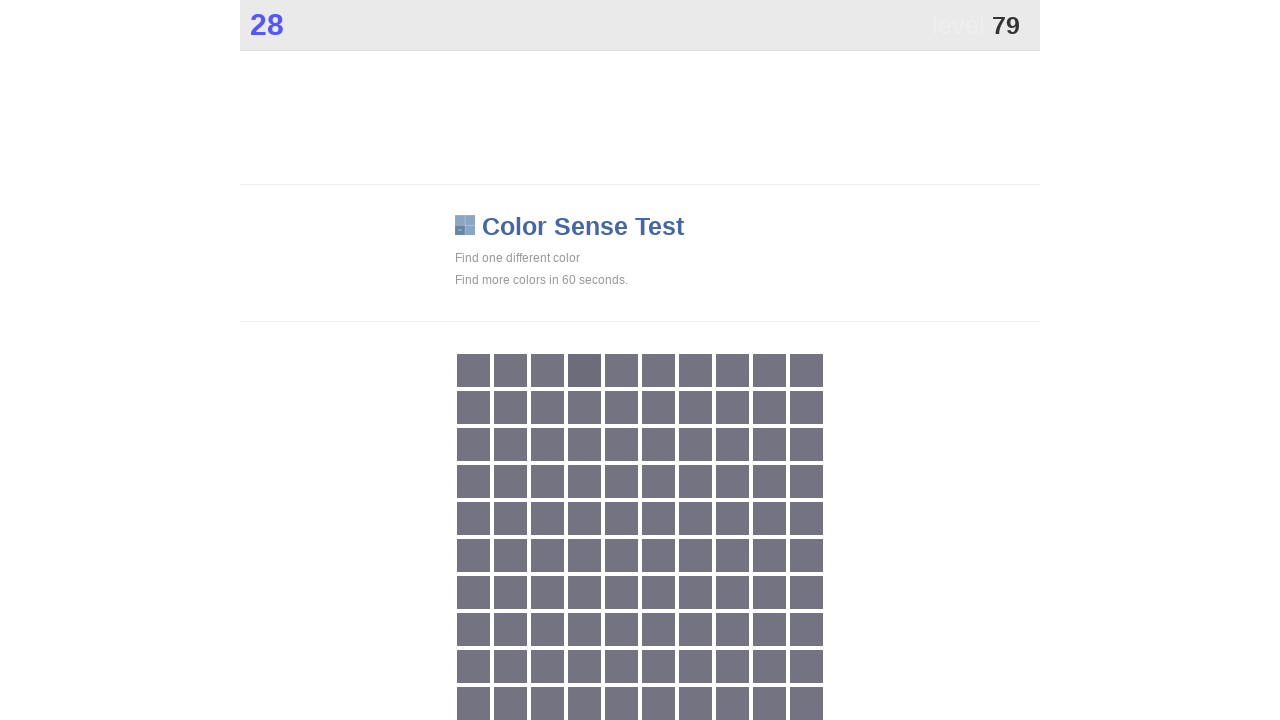

Clicked main game button at (584, 370) on .main
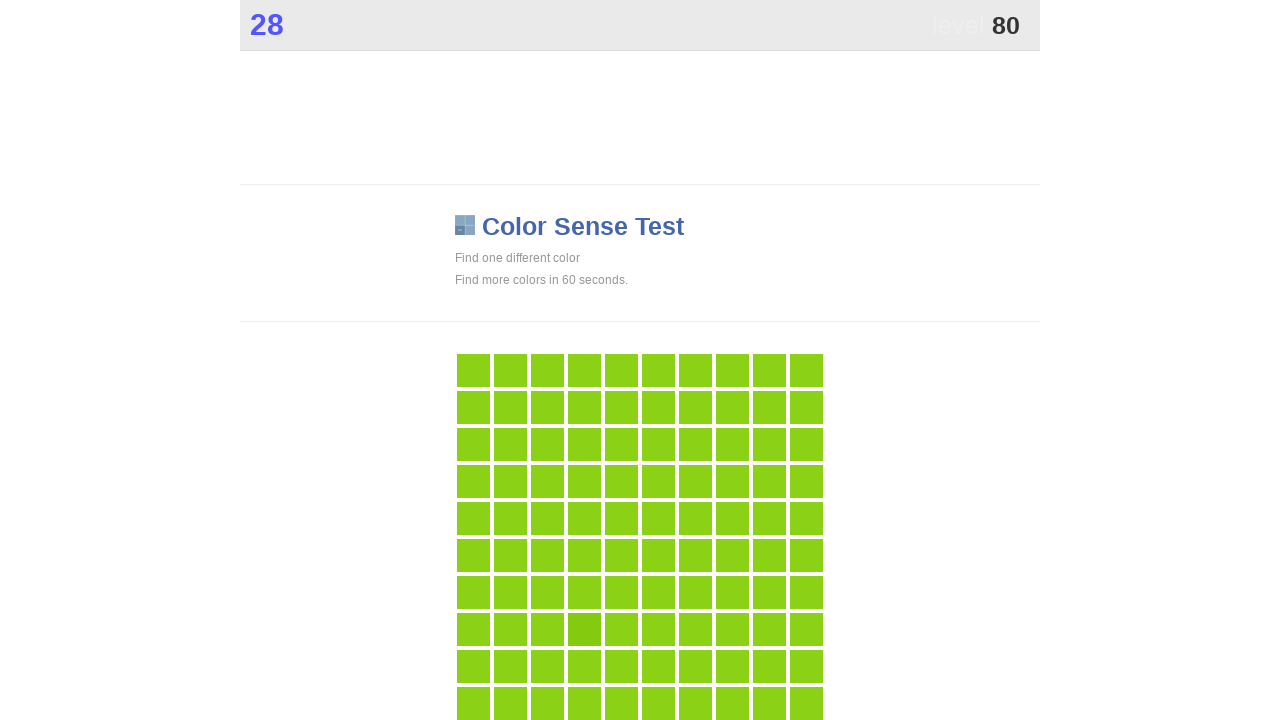

Waited 100ms between clicks
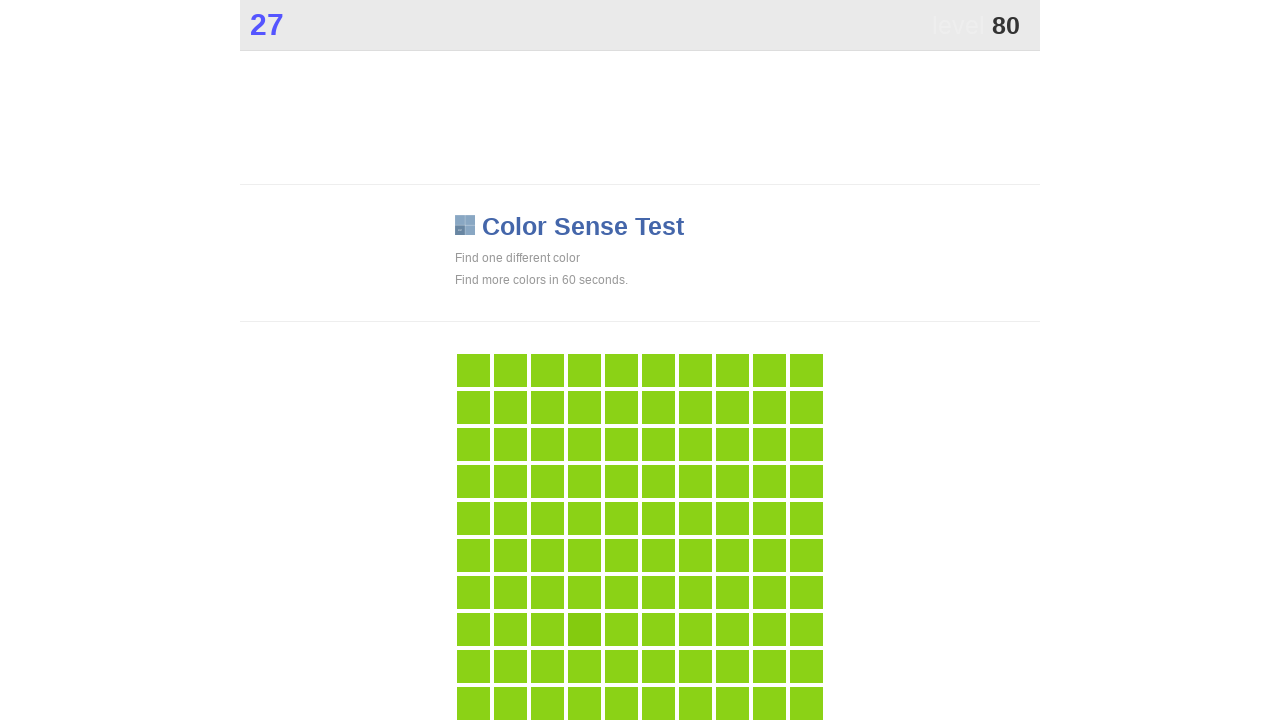

Clicked main game button at (584, 629) on .main
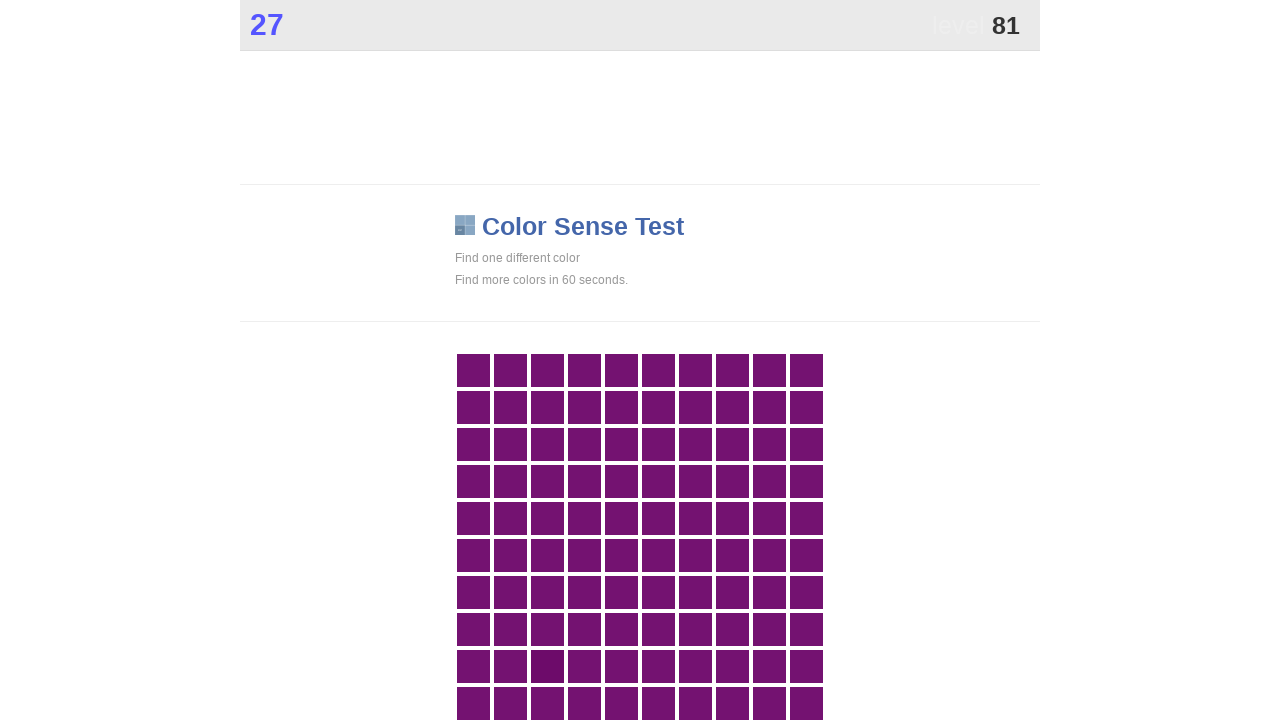

Waited 100ms between clicks
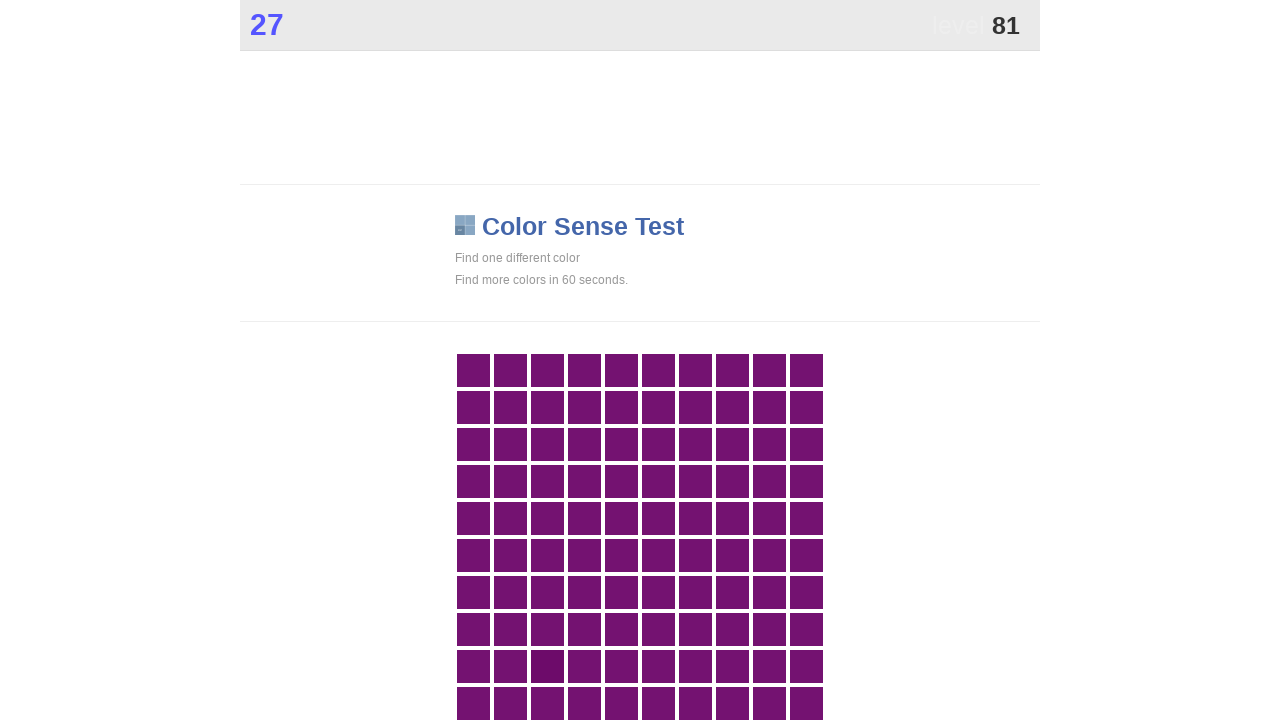

Clicked main game button at (547, 666) on .main
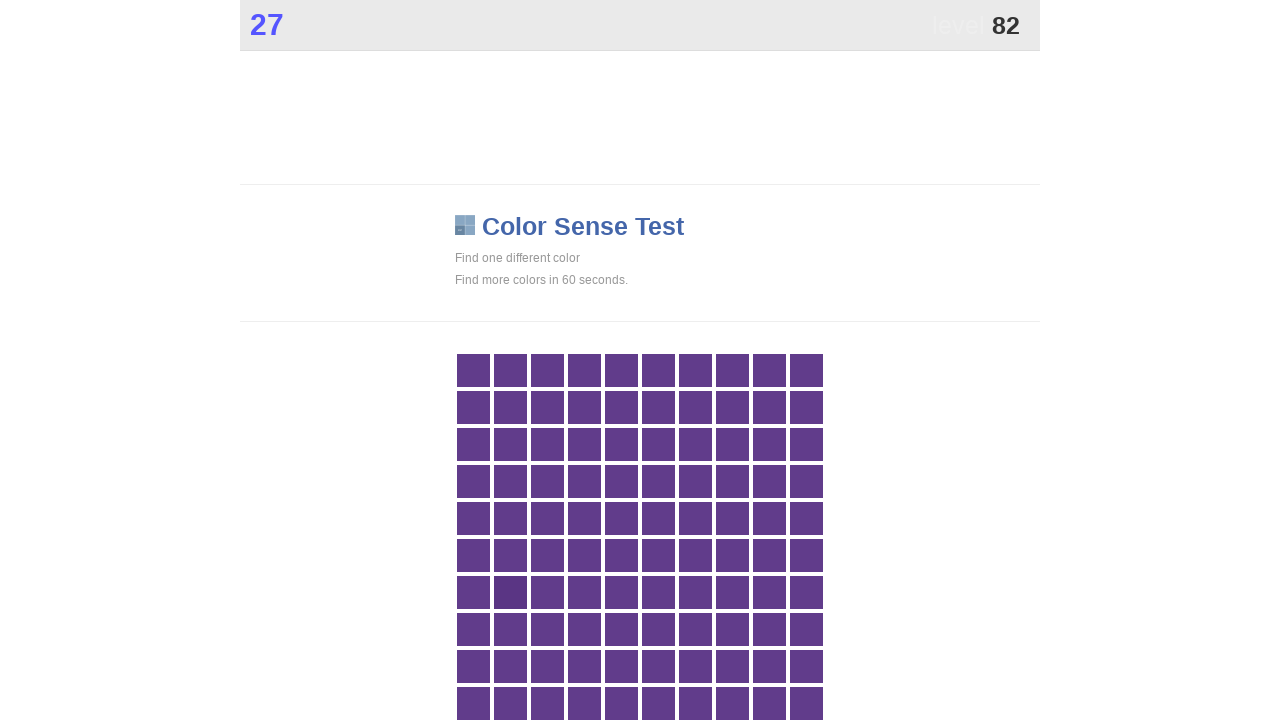

Waited 100ms between clicks
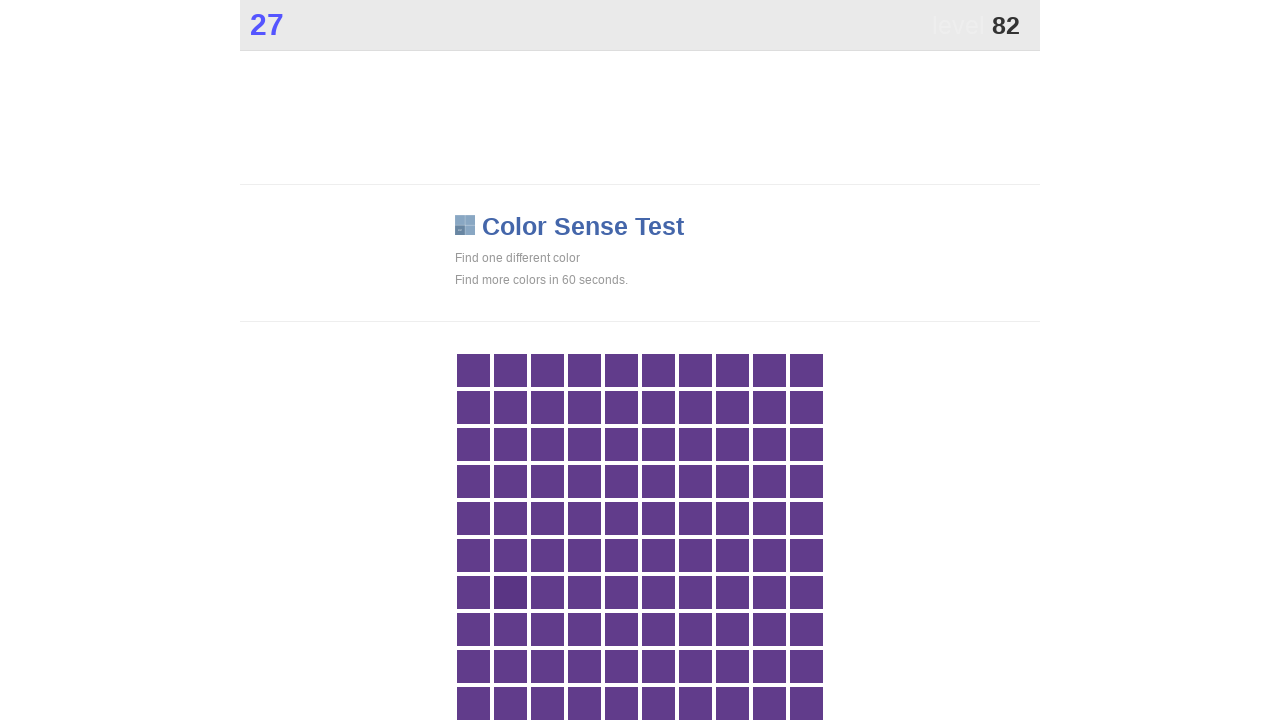

Clicked main game button at (510, 592) on .main
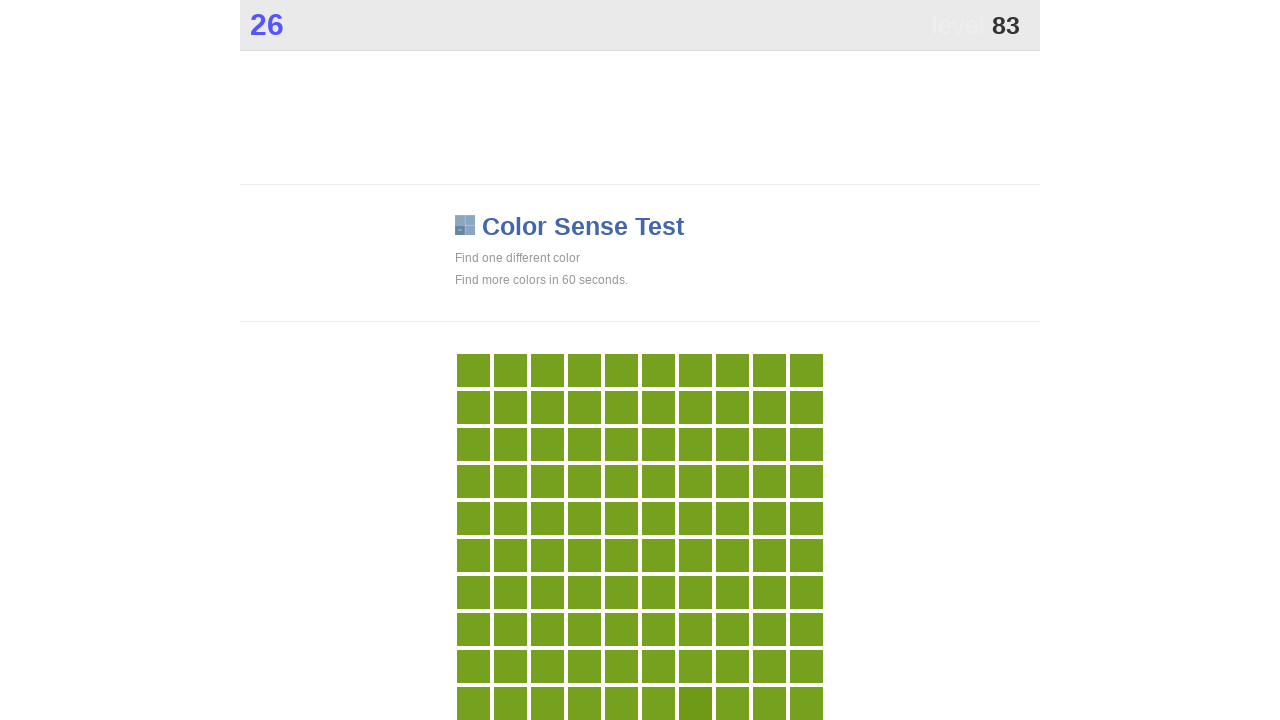

Waited 100ms between clicks
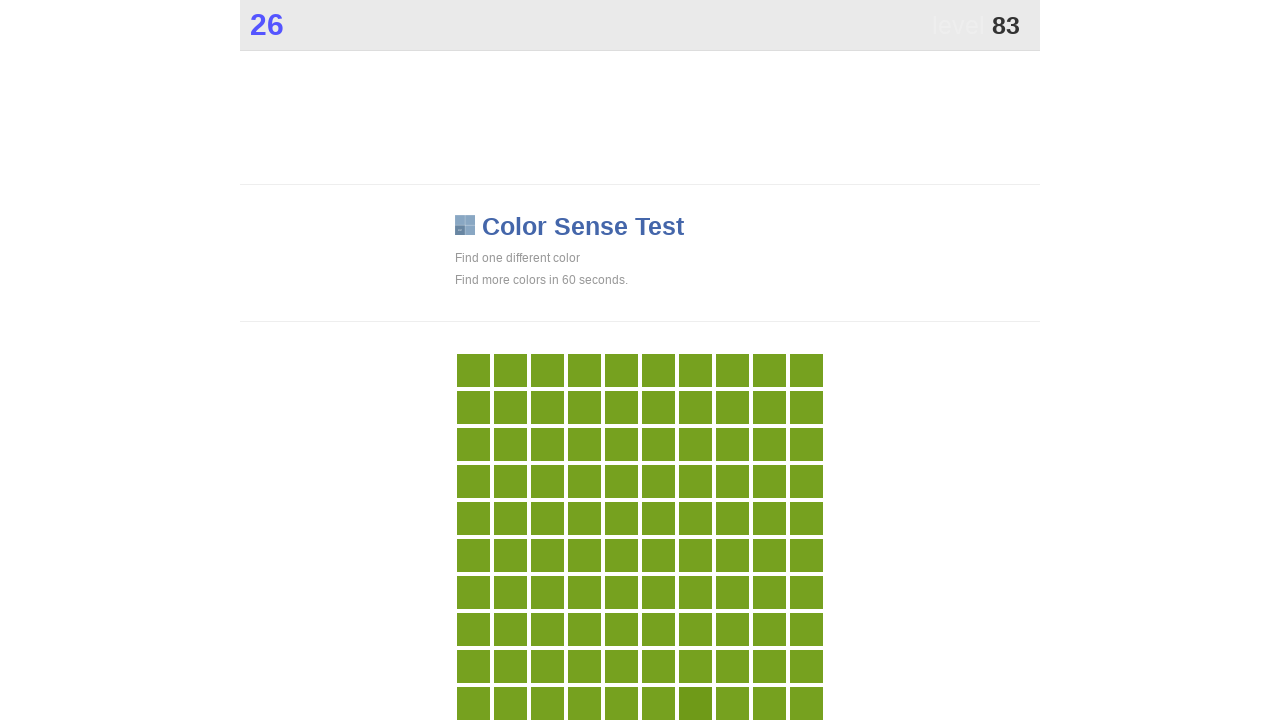

Clicked main game button at (695, 703) on .main
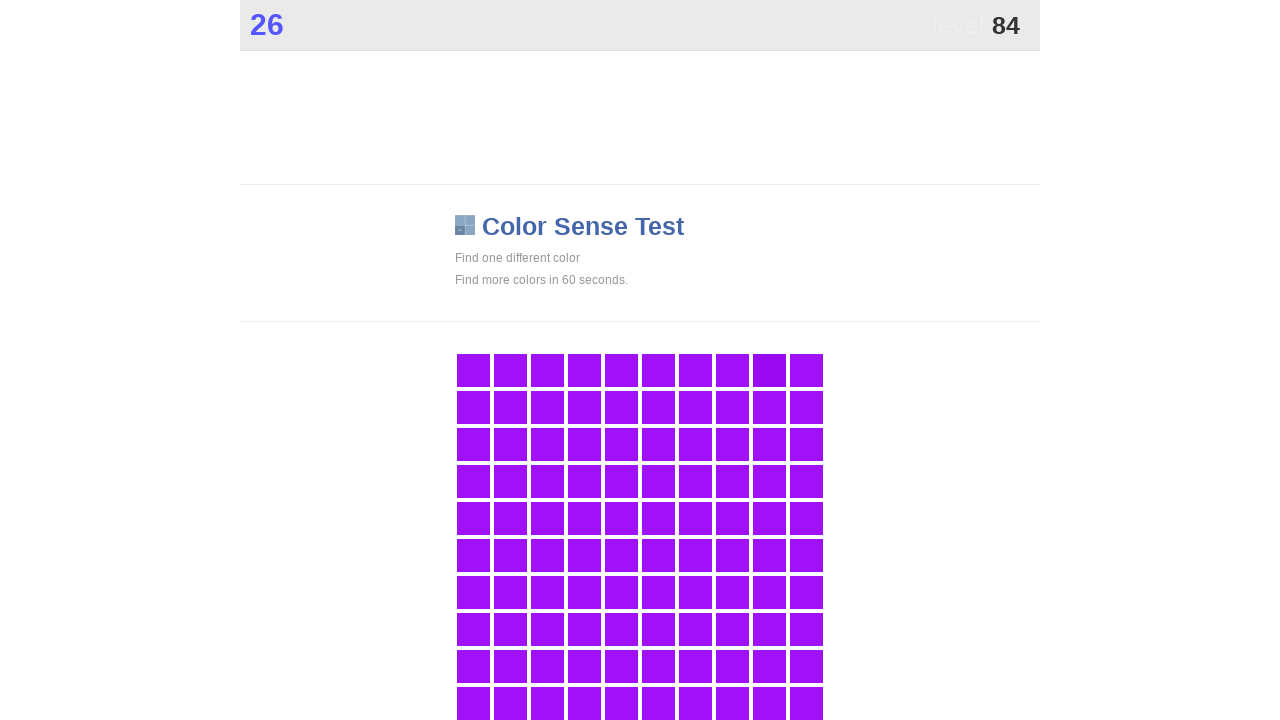

Waited 100ms between clicks
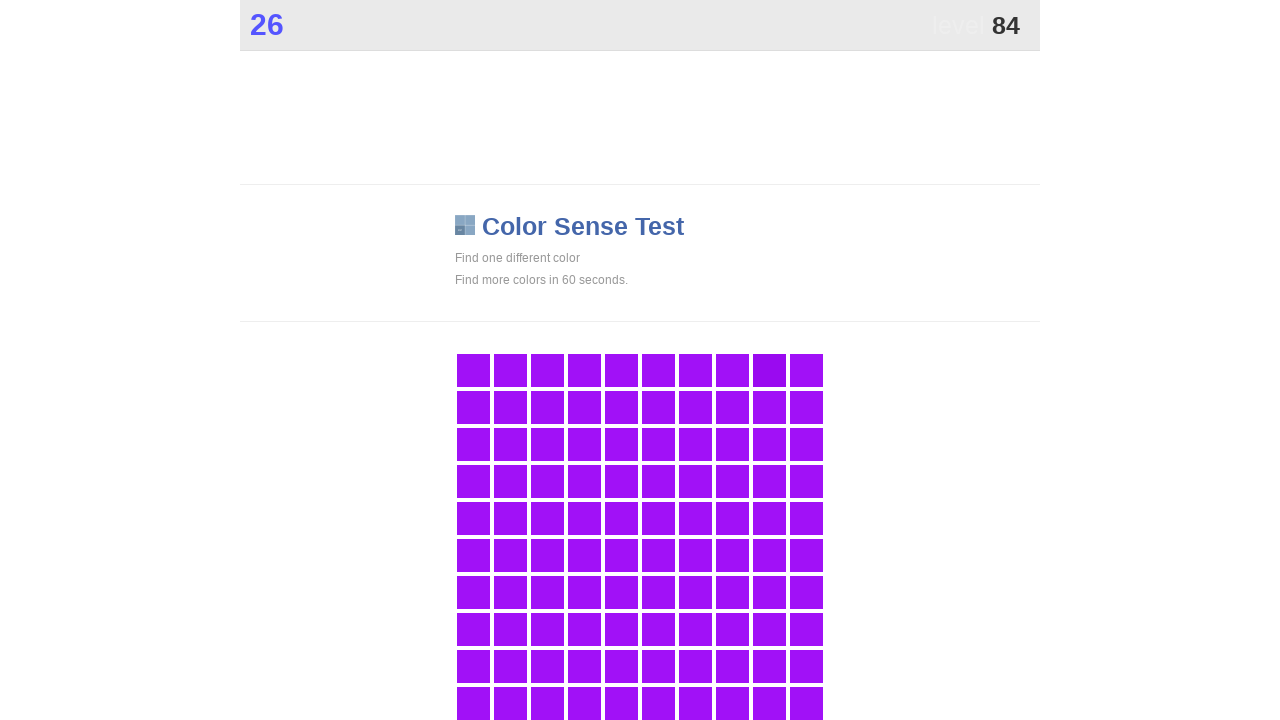

Clicked main game button at (769, 370) on .main
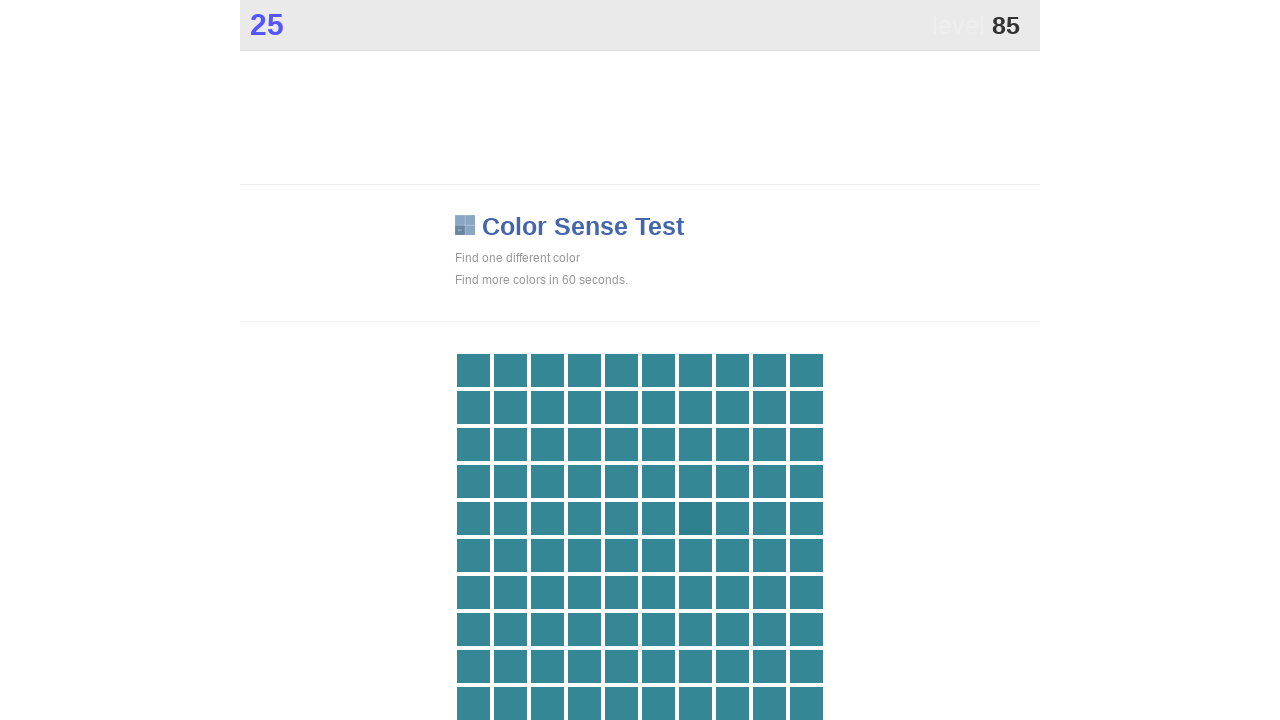

Waited 100ms between clicks
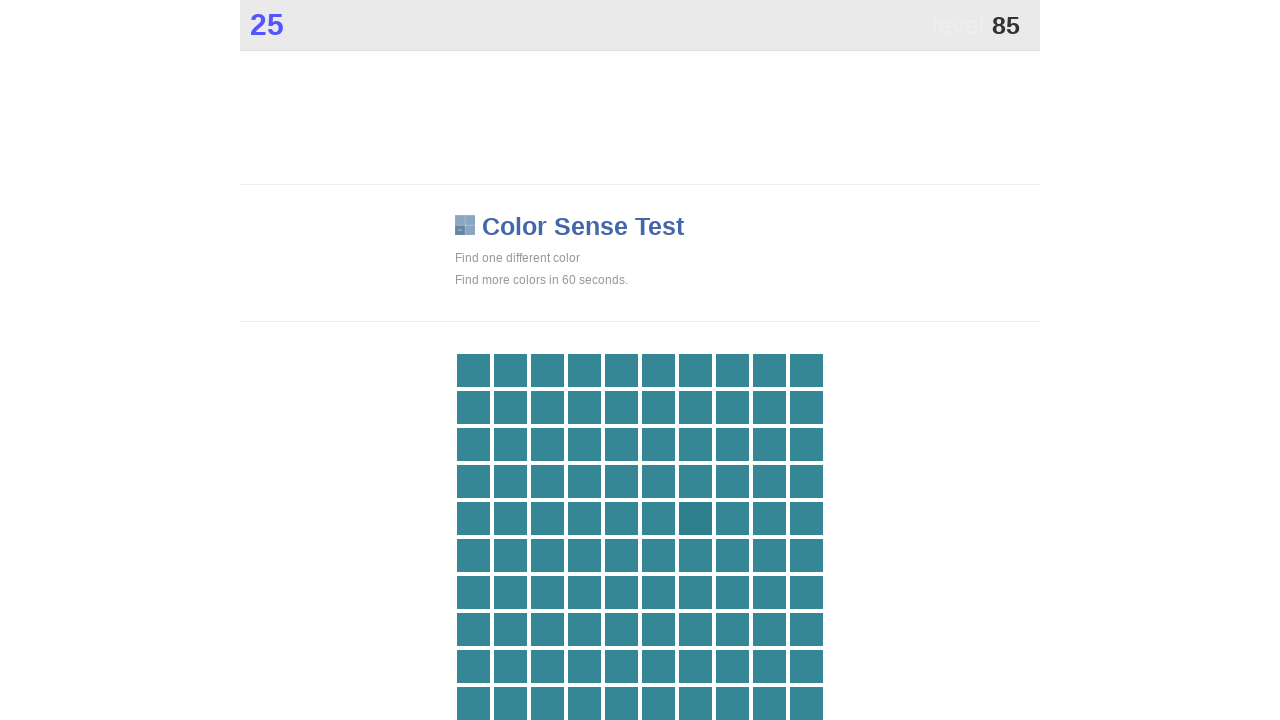

Clicked main game button at (695, 518) on .main
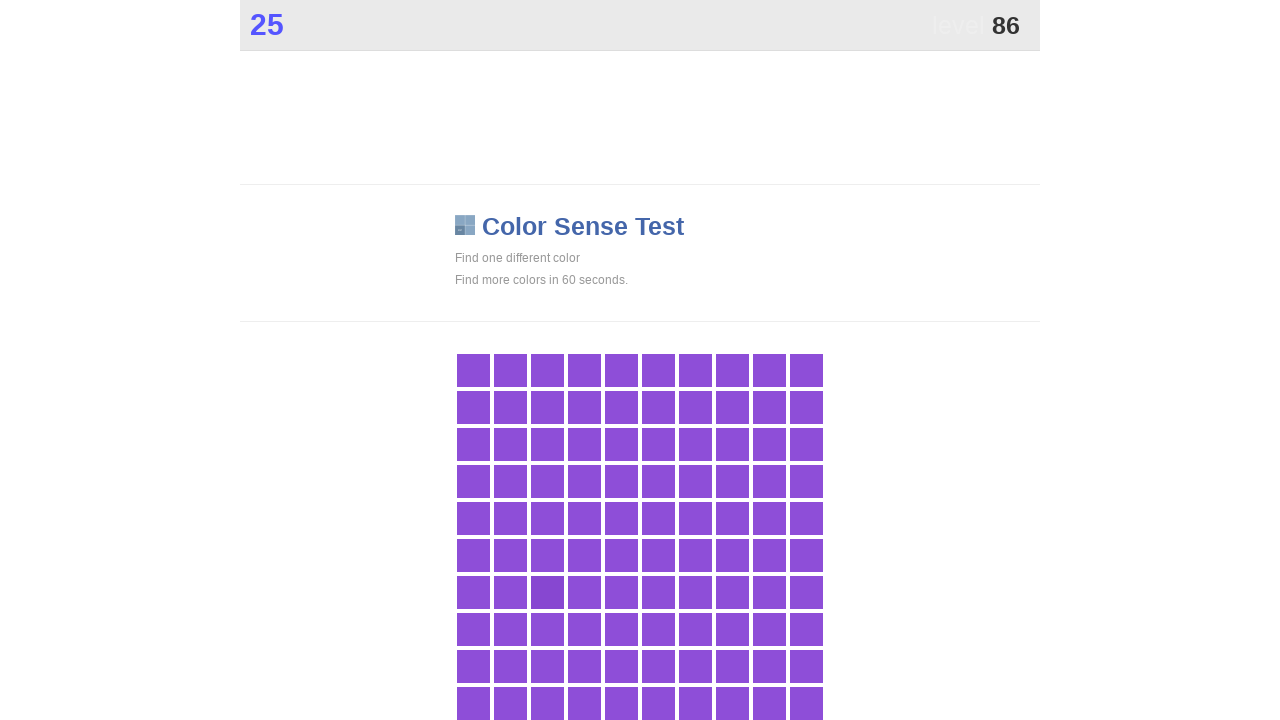

Waited 100ms between clicks
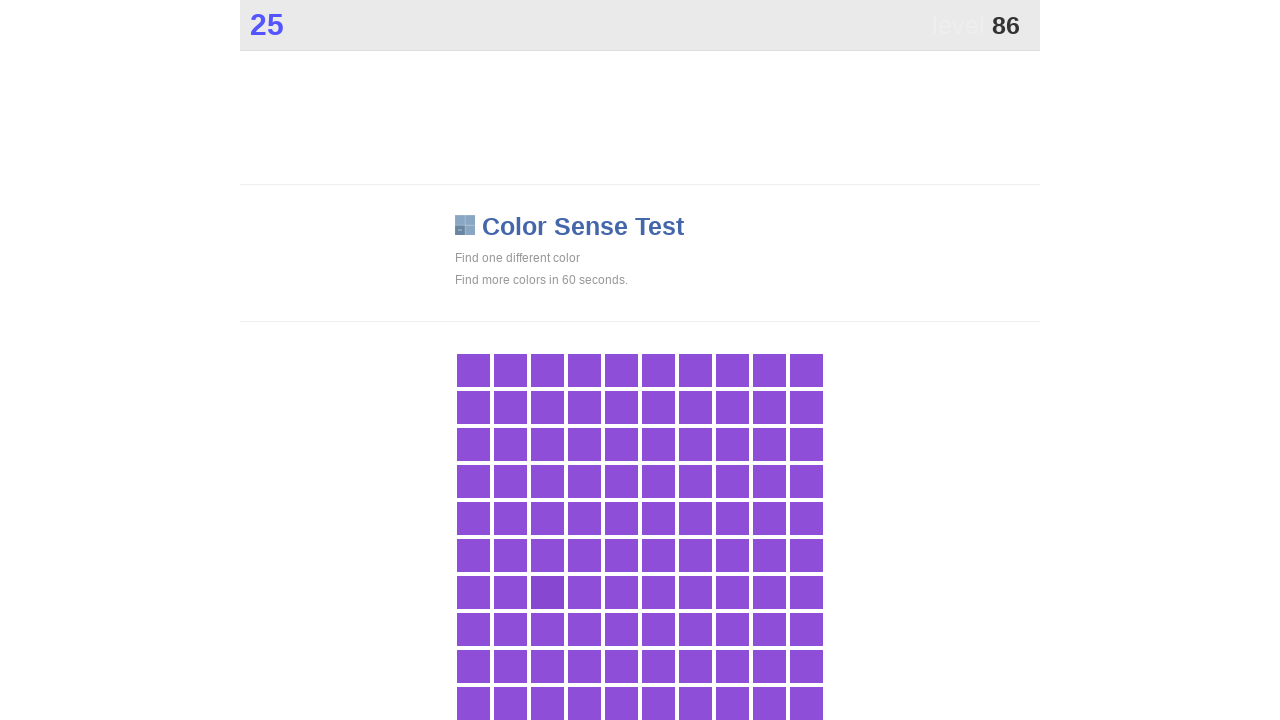

Clicked main game button at (547, 592) on .main
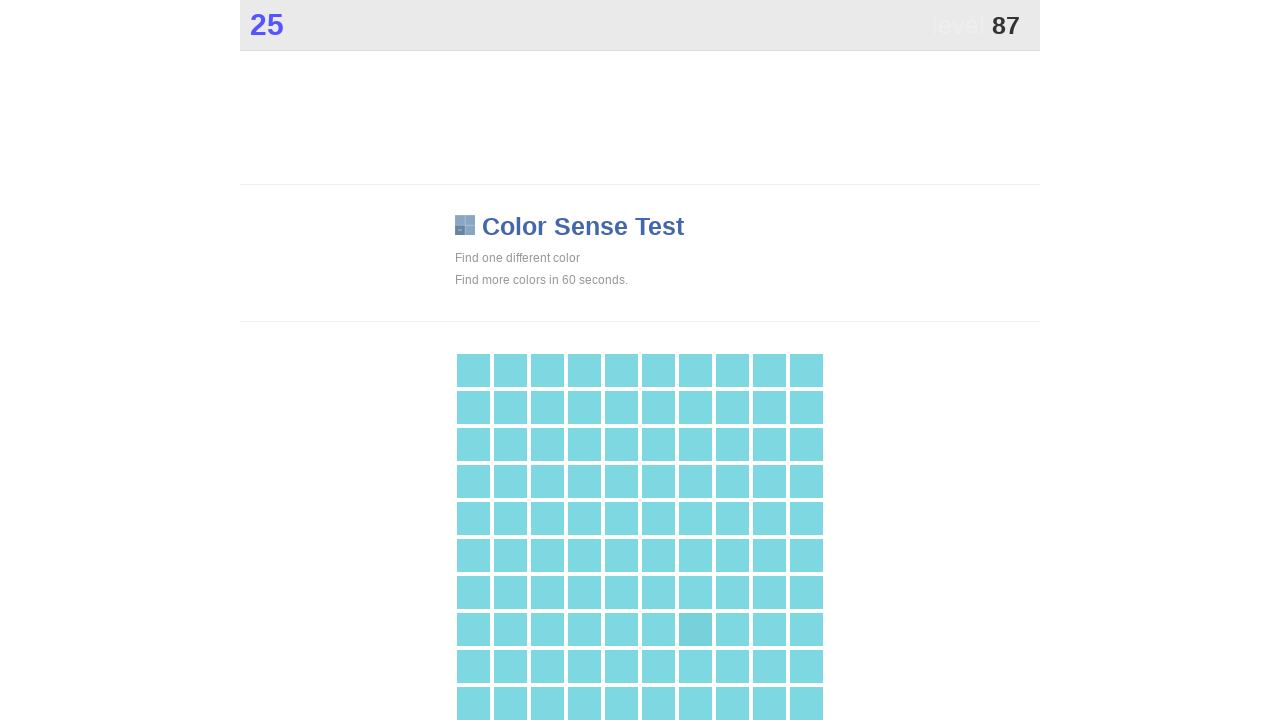

Waited 100ms between clicks
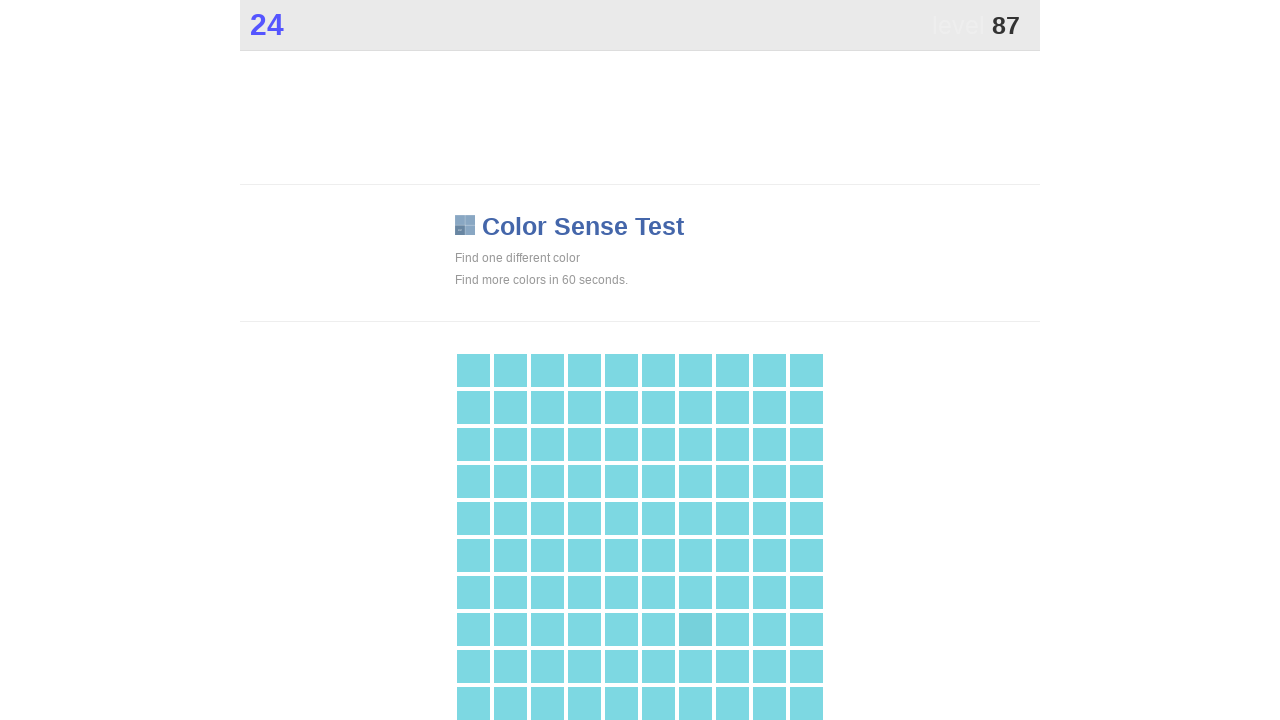

Clicked main game button at (695, 629) on .main
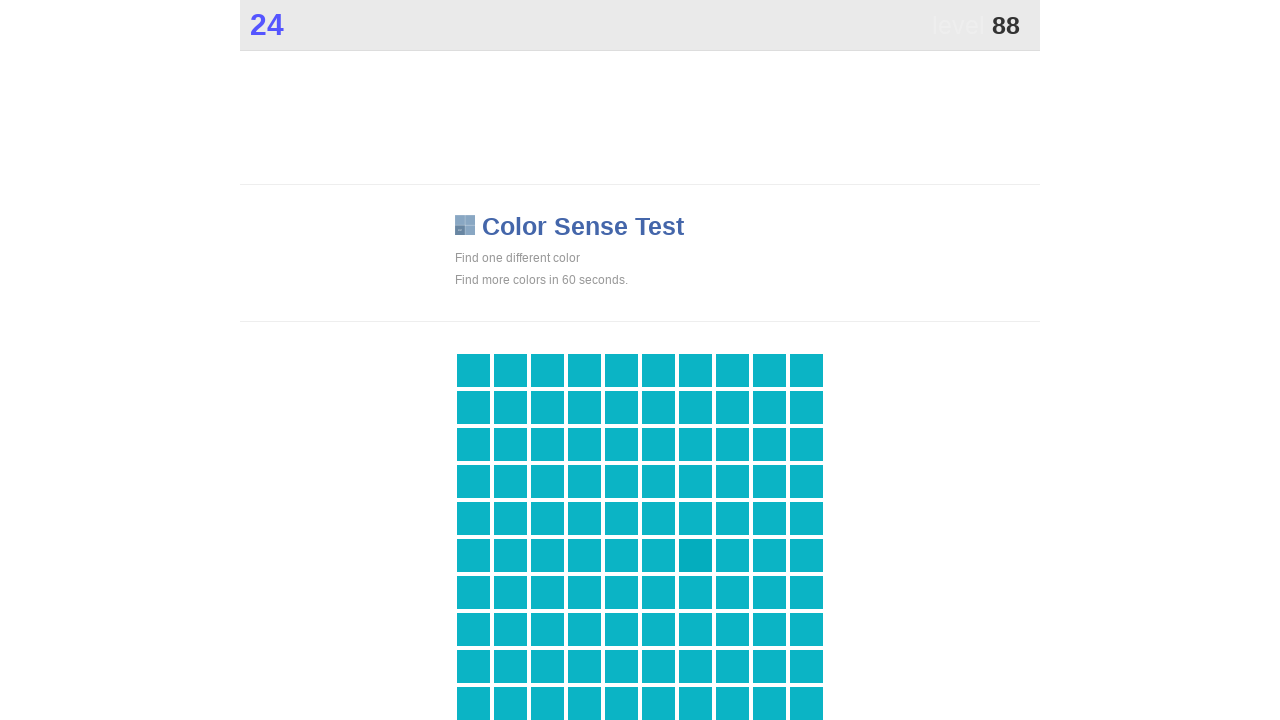

Waited 100ms between clicks
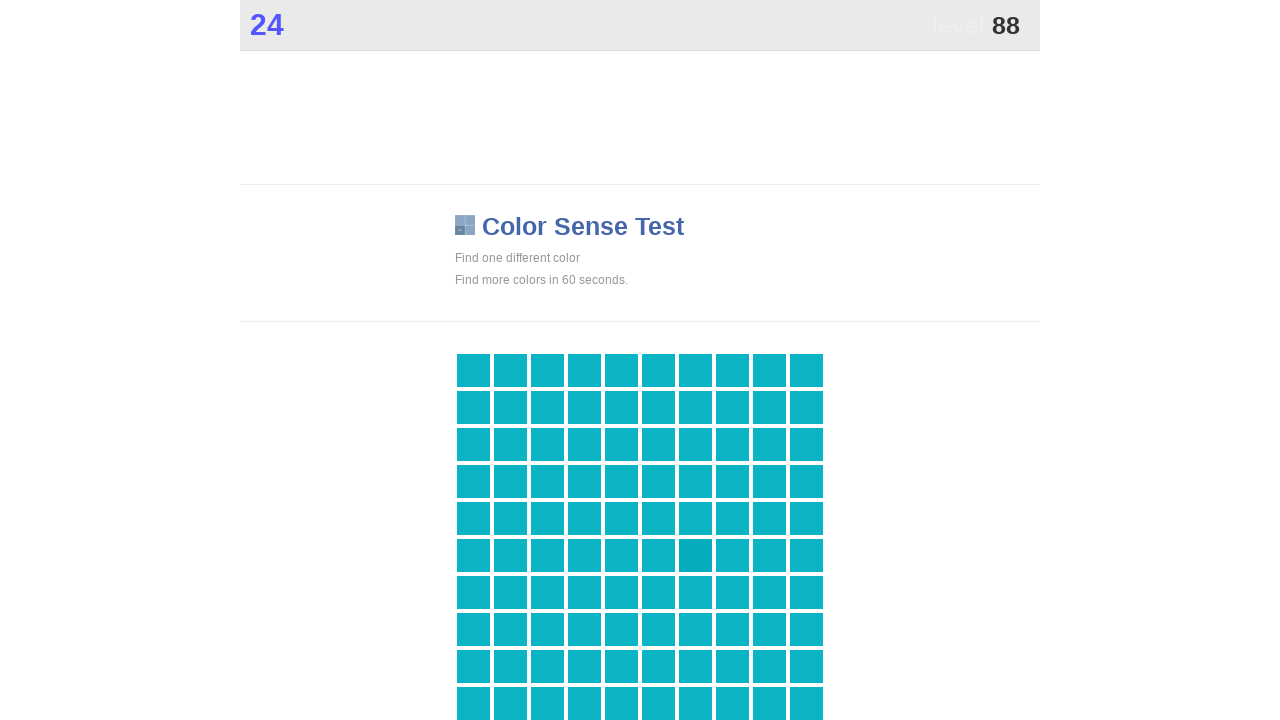

Clicked main game button at (695, 555) on .main
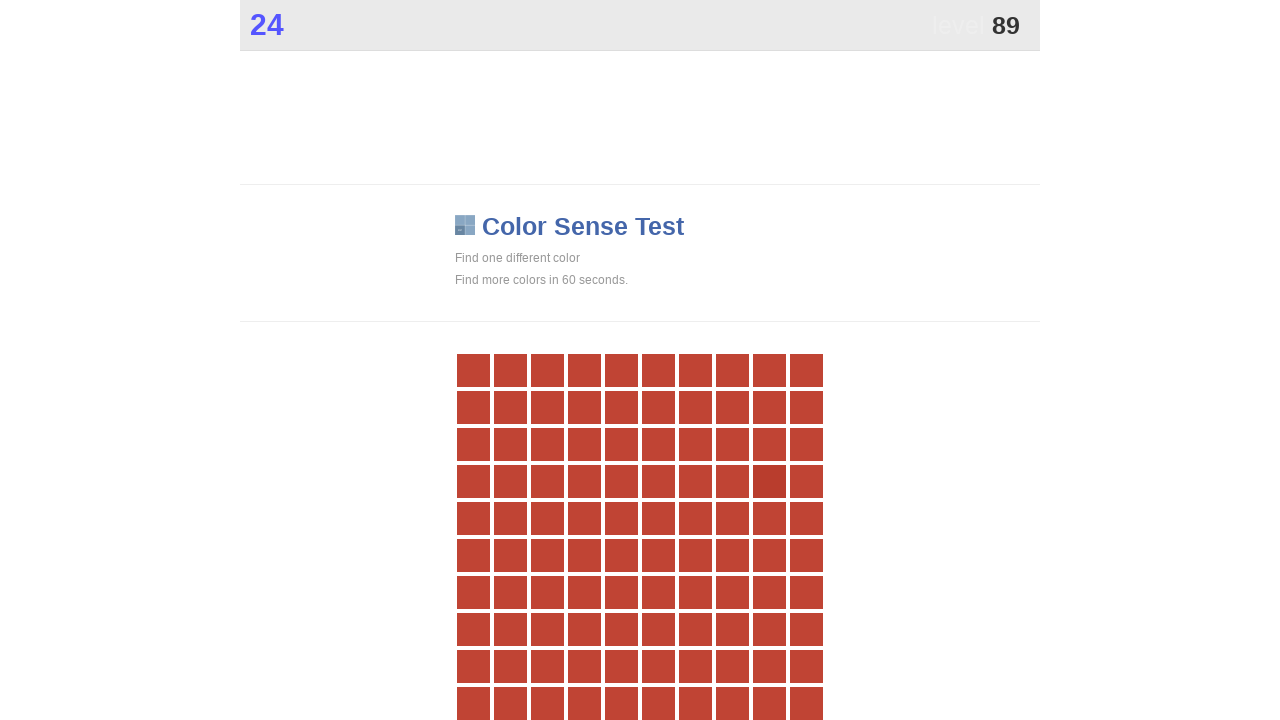

Waited 100ms between clicks
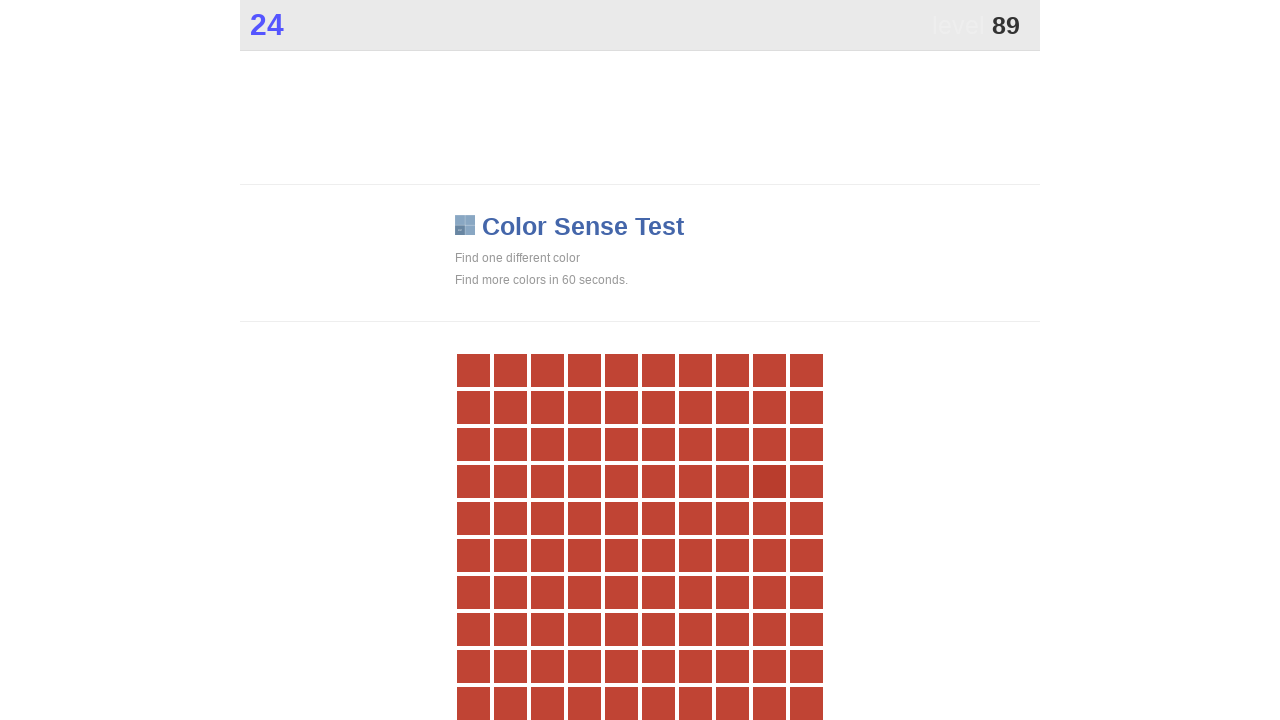

Clicked main game button at (769, 481) on .main
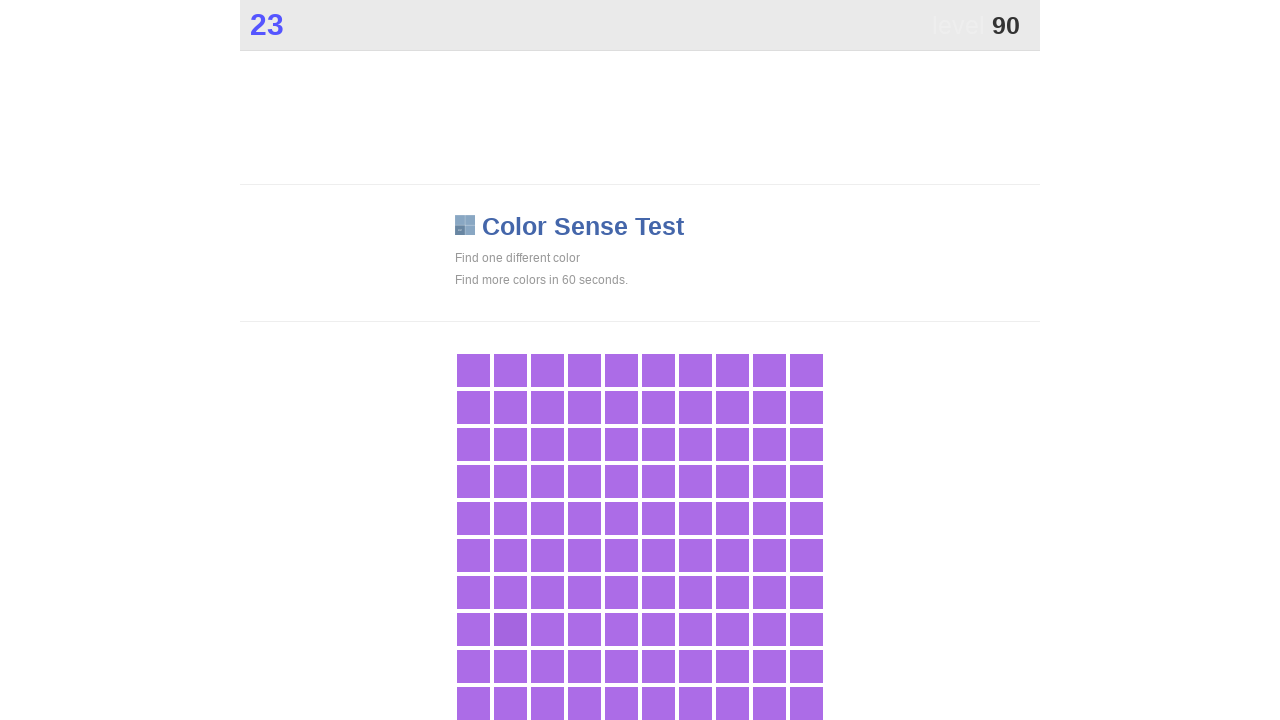

Waited 100ms between clicks
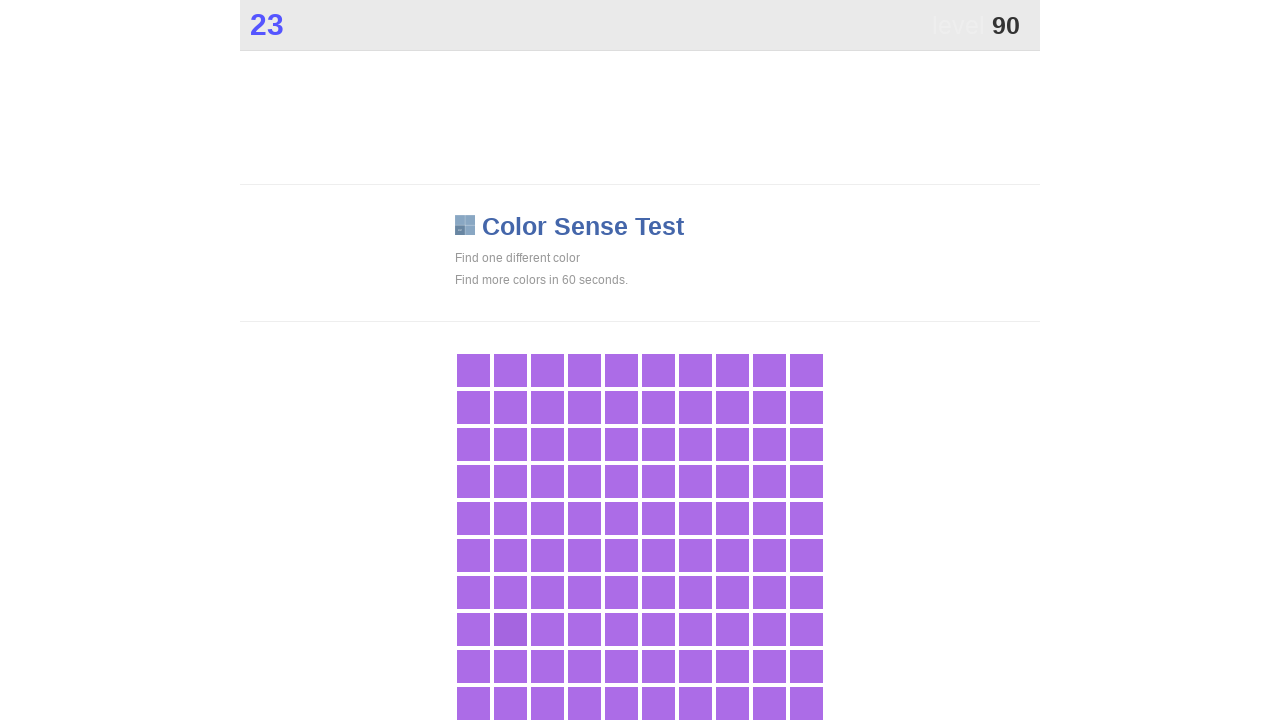

Clicked main game button at (510, 629) on .main
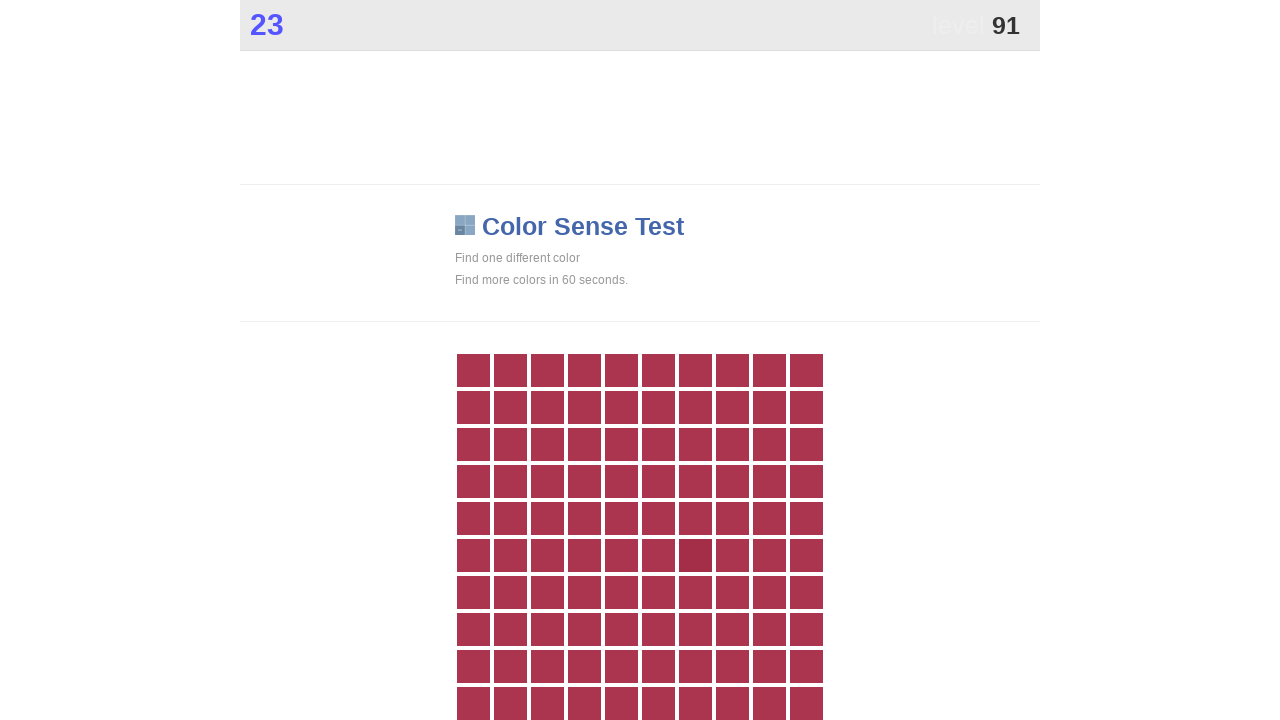

Waited 100ms between clicks
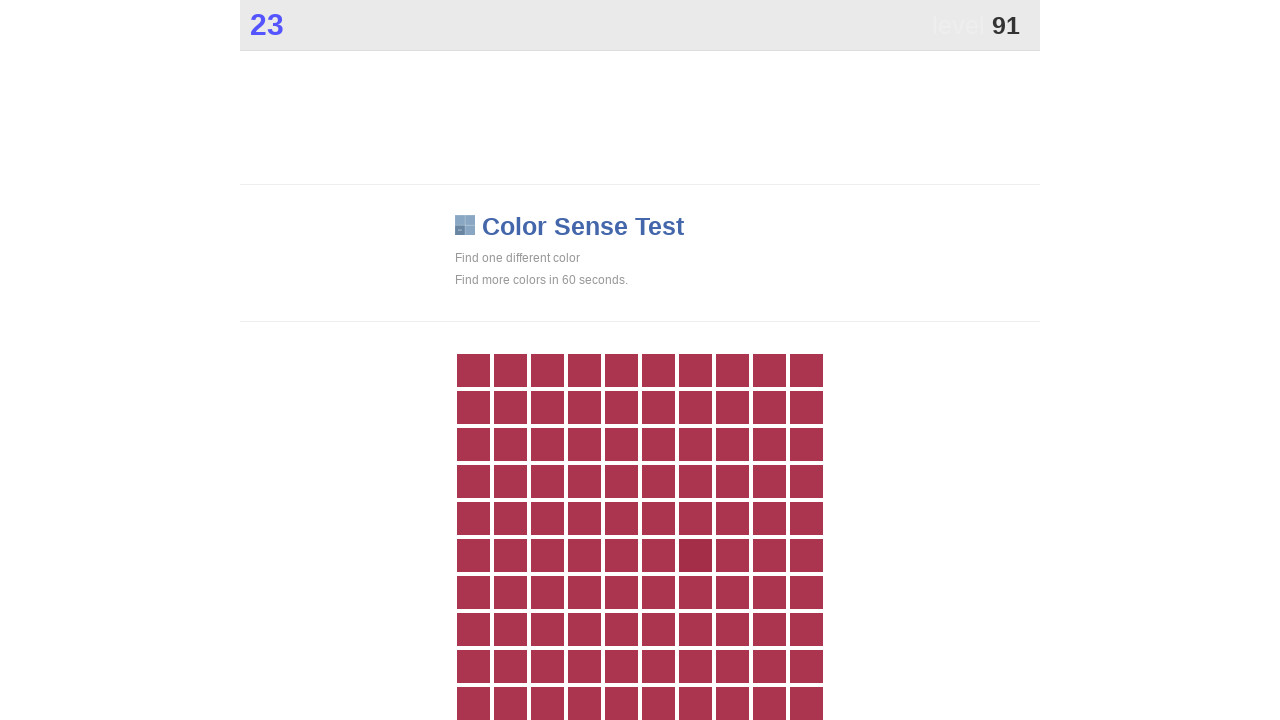

Clicked main game button at (695, 555) on .main
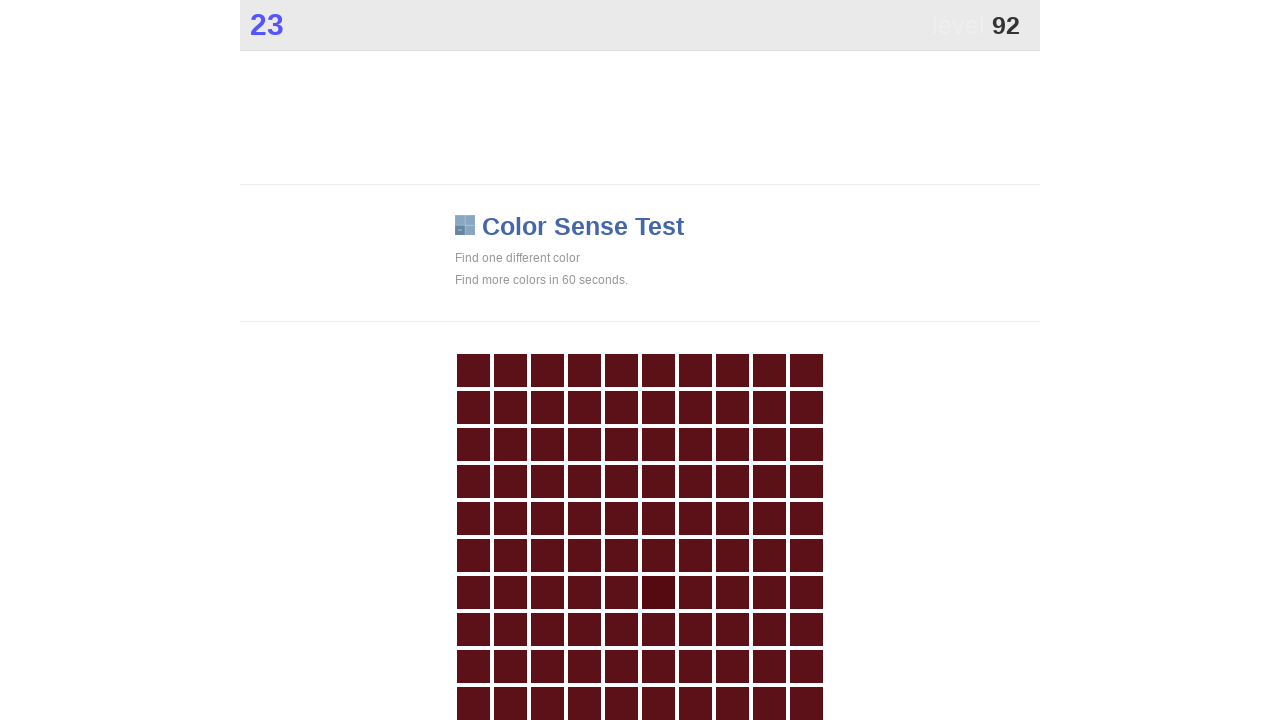

Waited 100ms between clicks
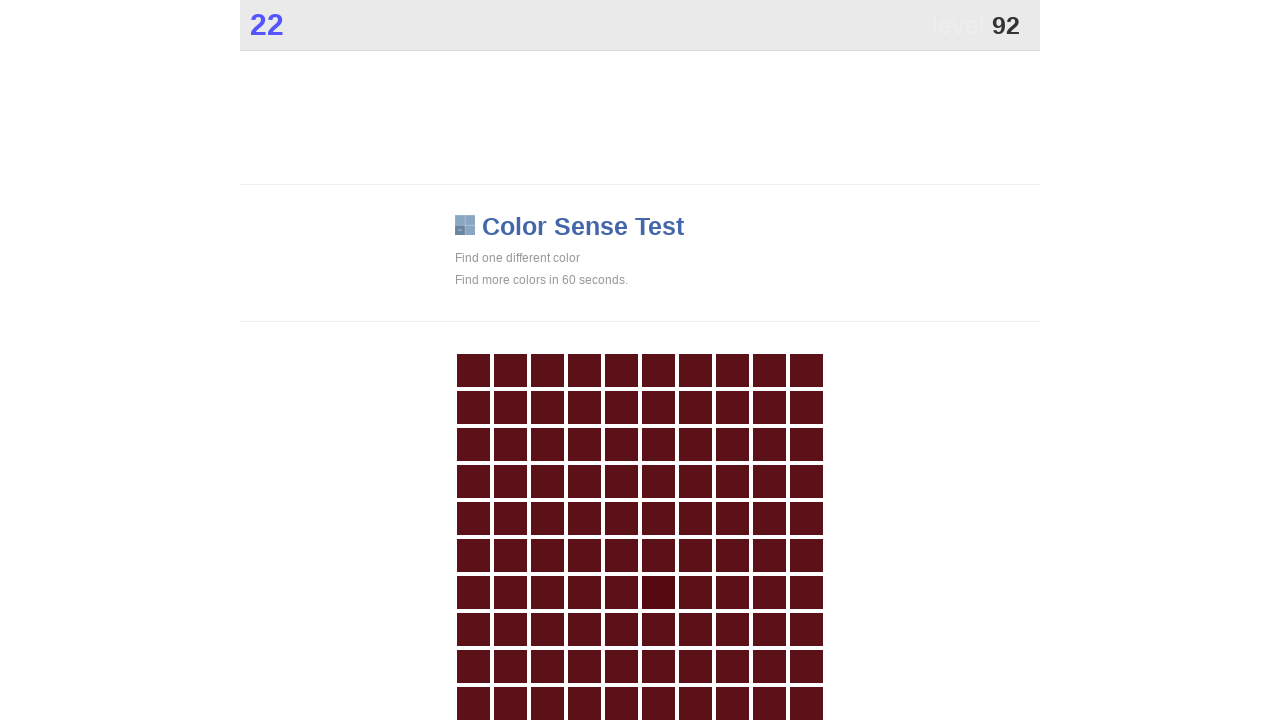

Clicked main game button at (658, 592) on .main
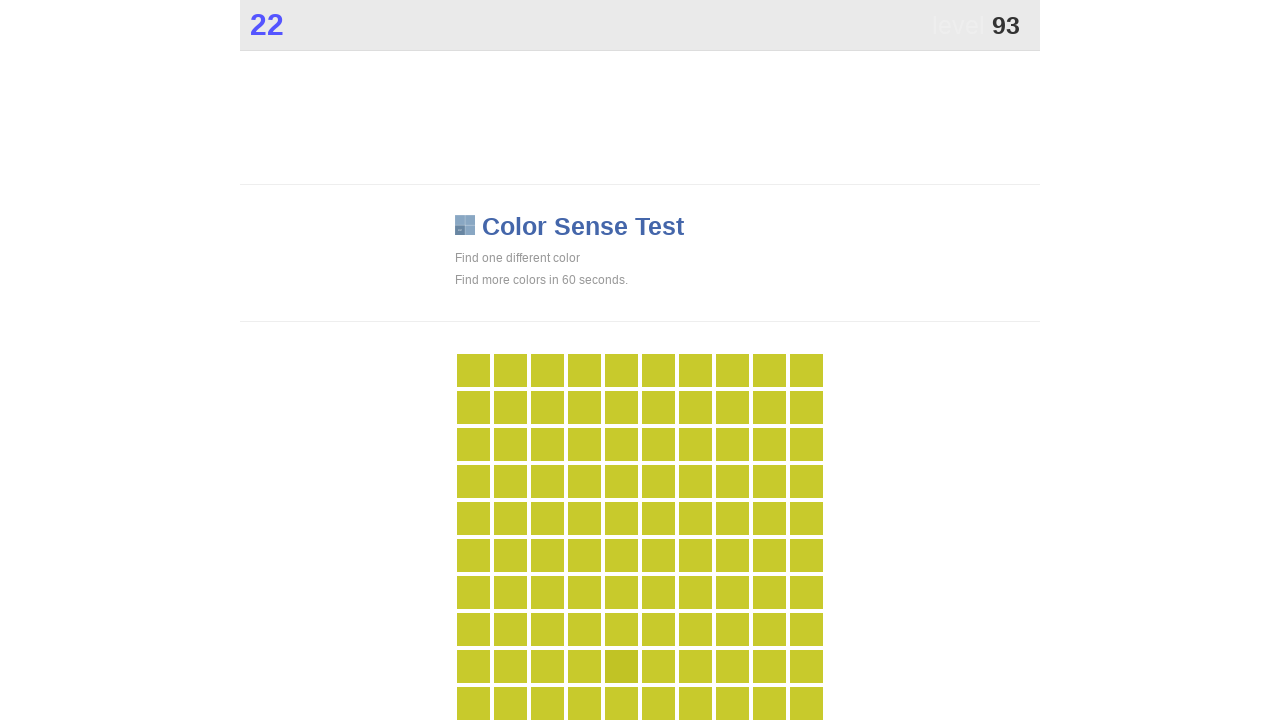

Waited 100ms between clicks
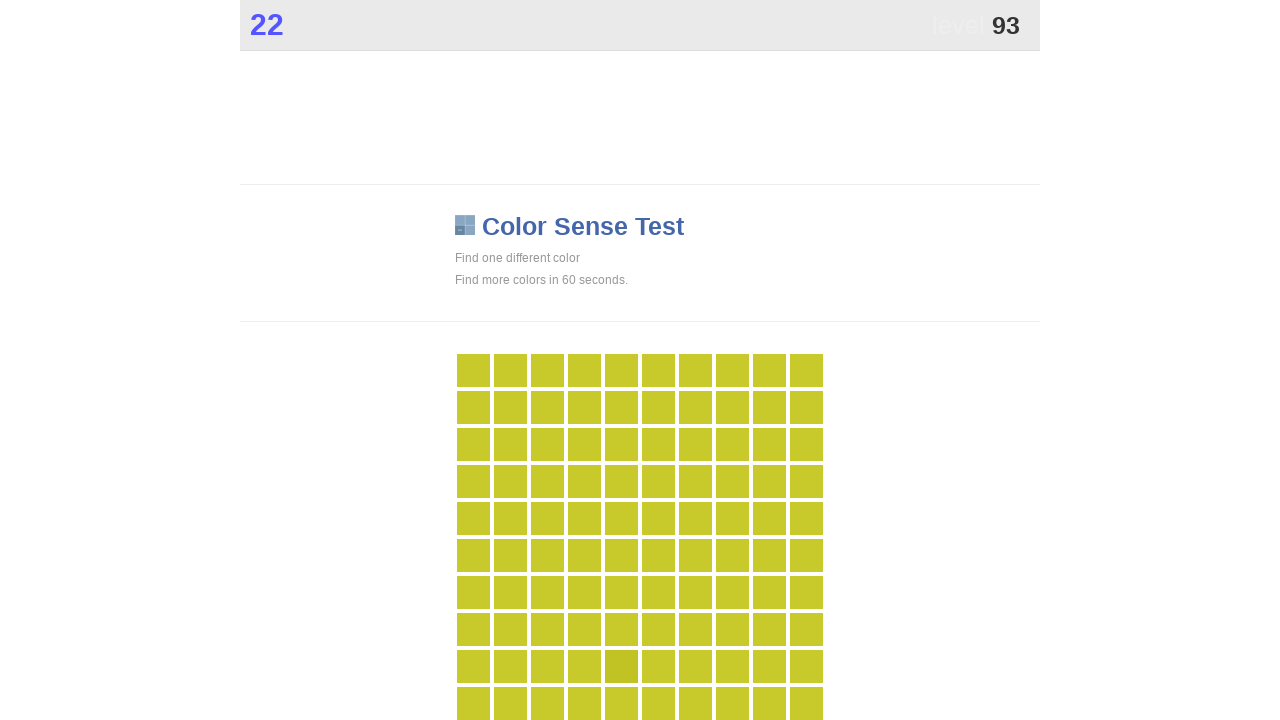

Clicked main game button at (621, 666) on .main
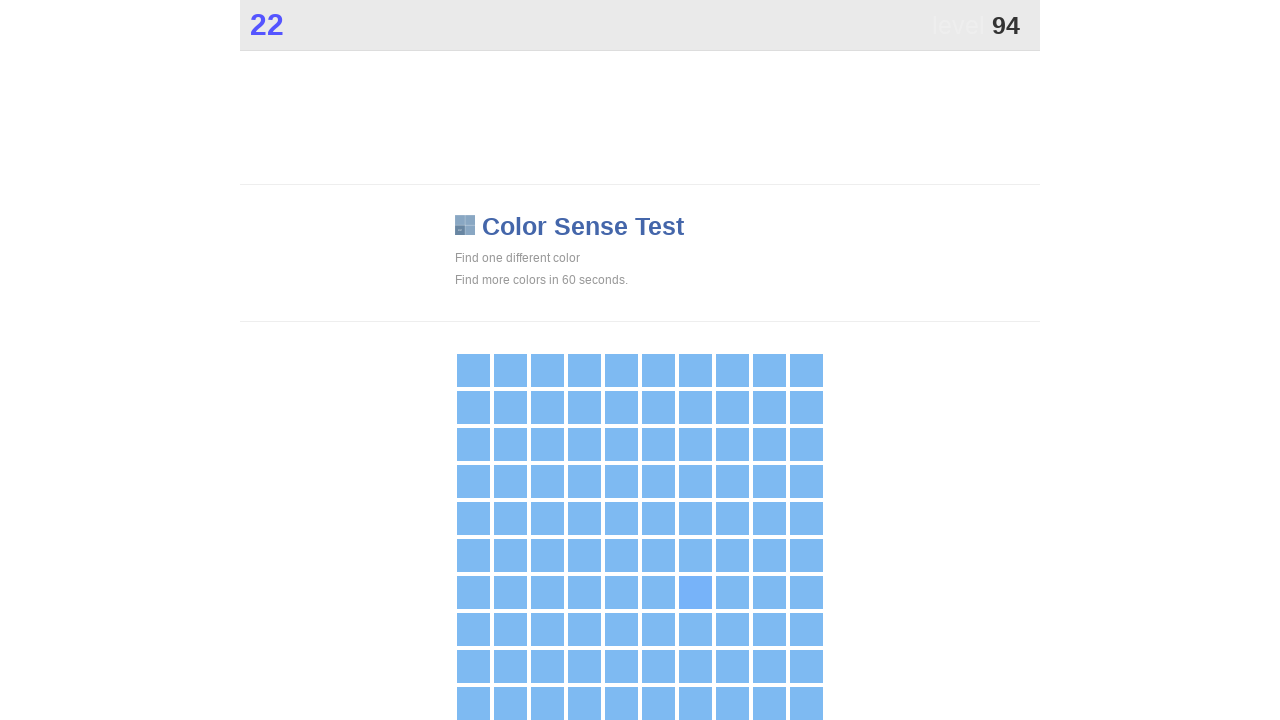

Waited 100ms between clicks
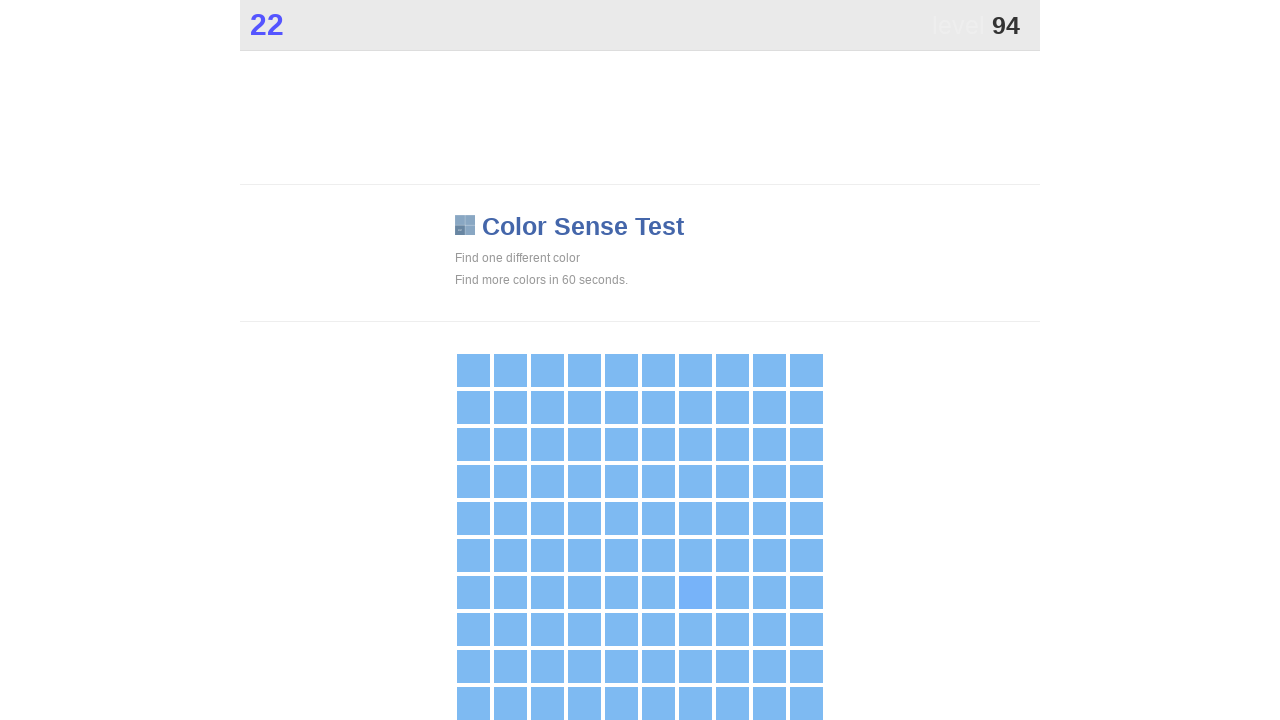

Clicked main game button at (695, 592) on .main
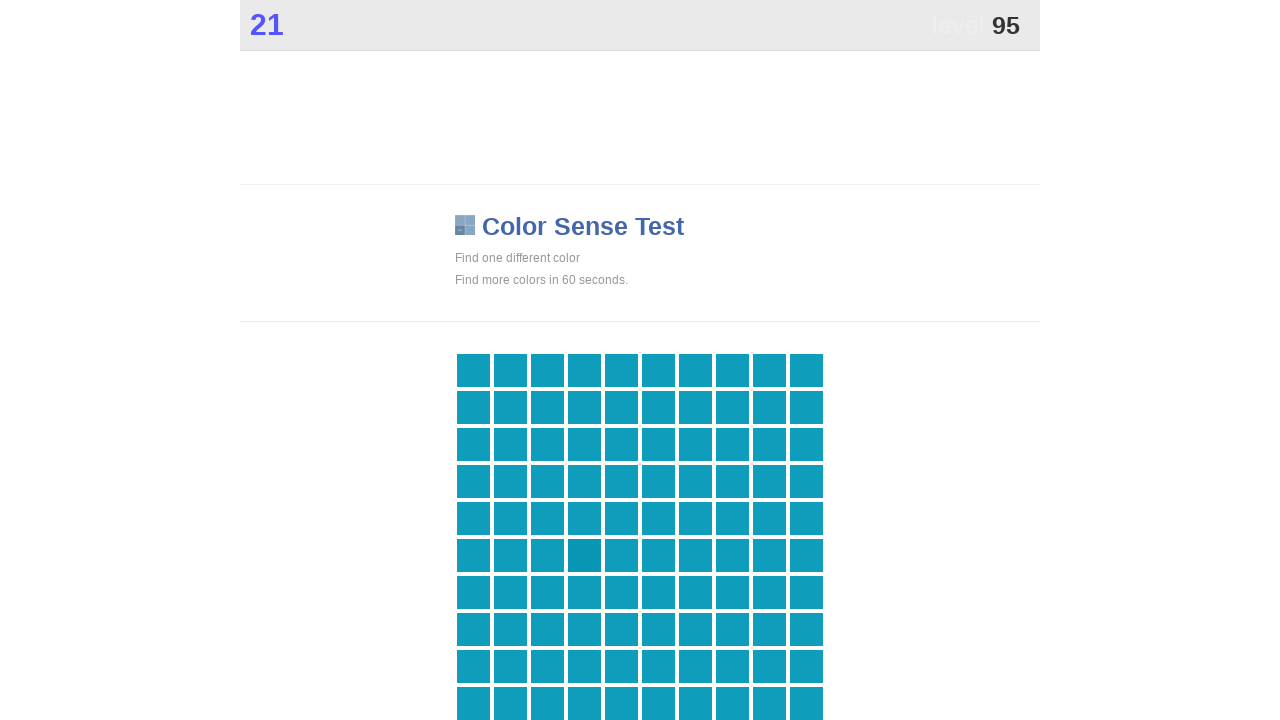

Waited 100ms between clicks
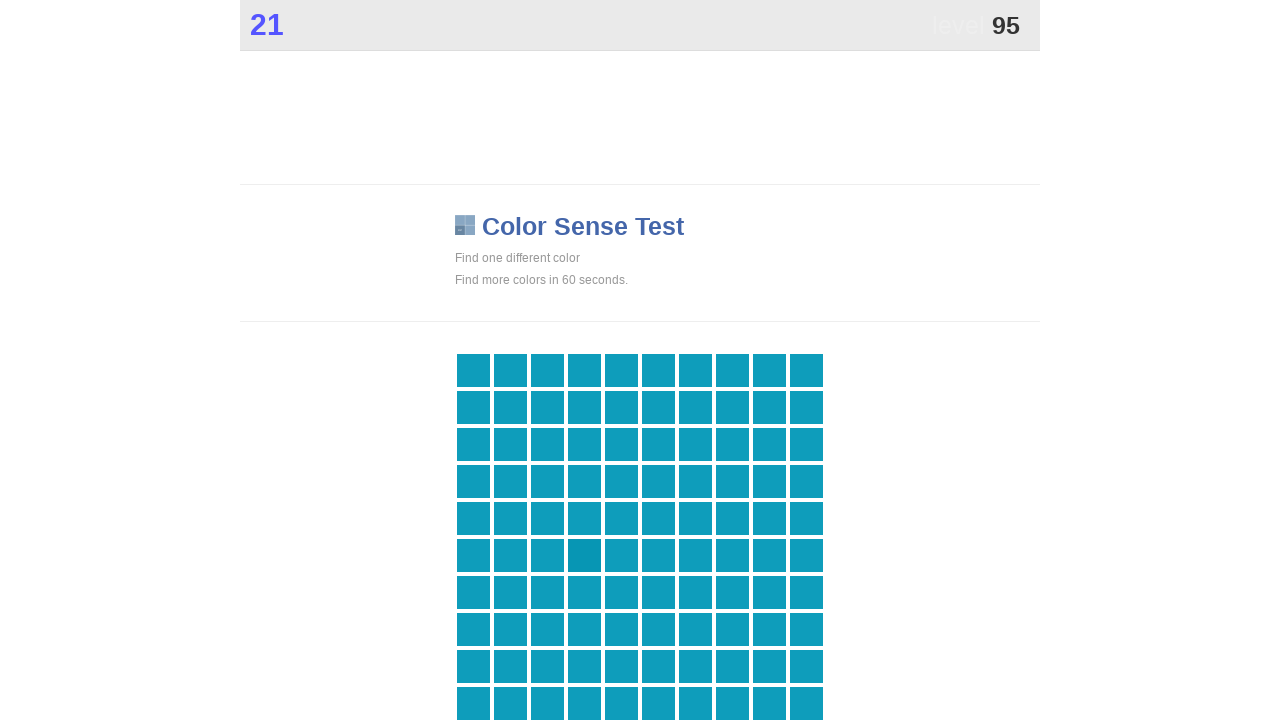

Clicked main game button at (584, 555) on .main
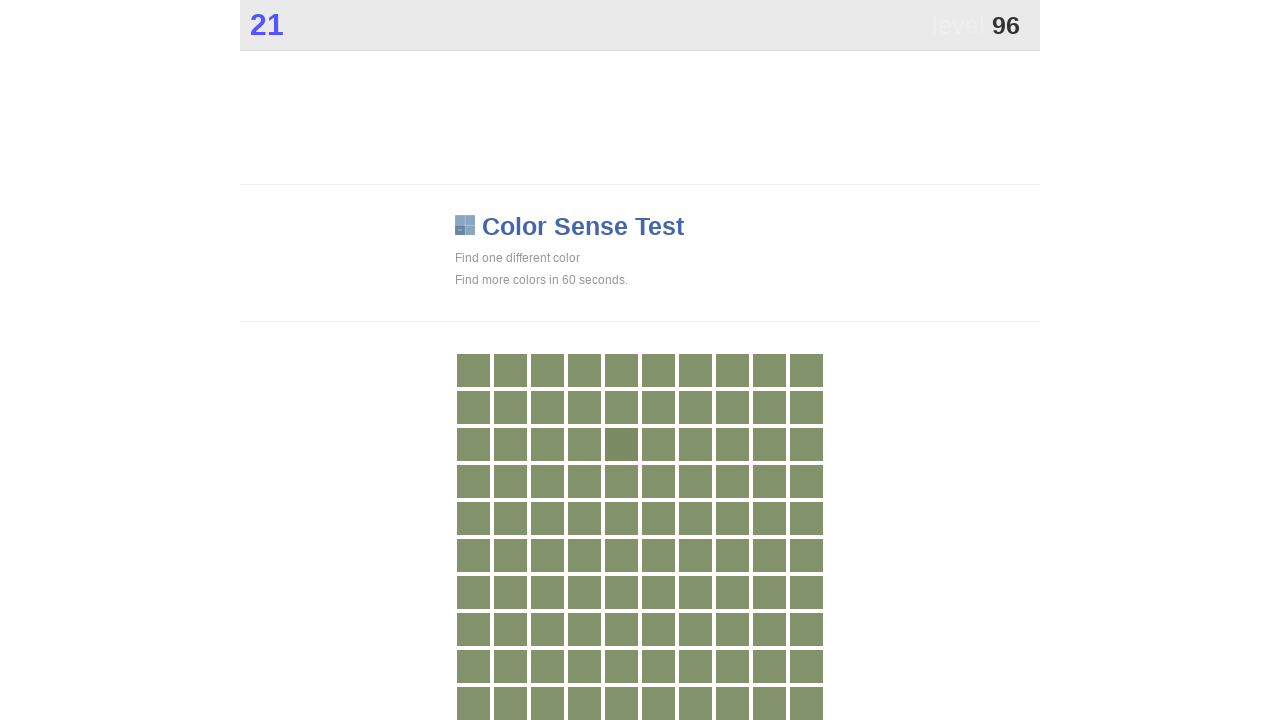

Waited 100ms between clicks
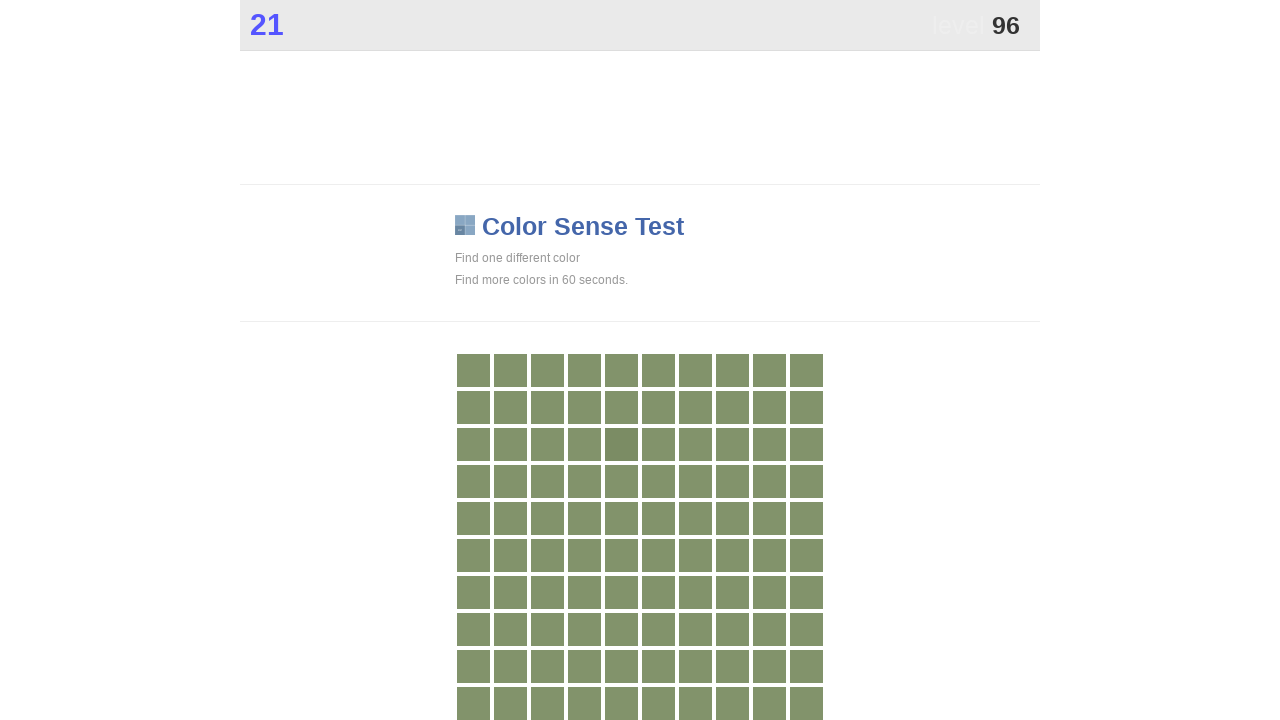

Clicked main game button at (621, 444) on .main
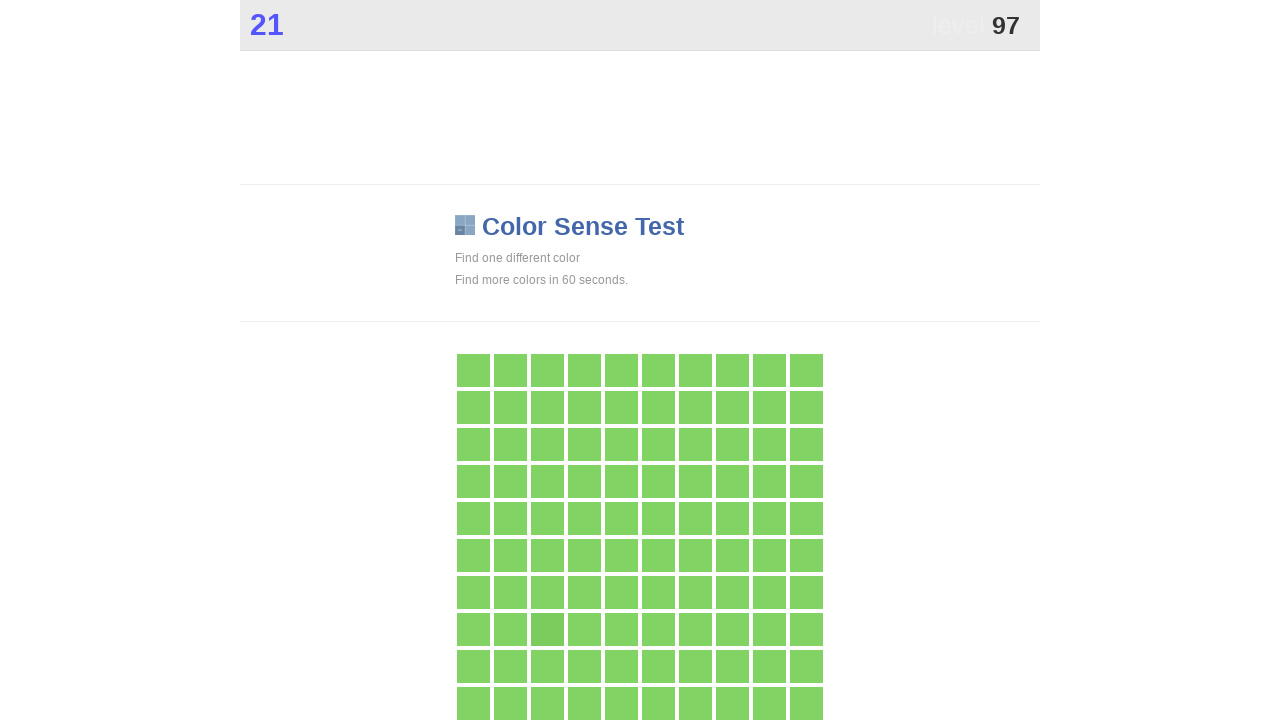

Waited 100ms between clicks
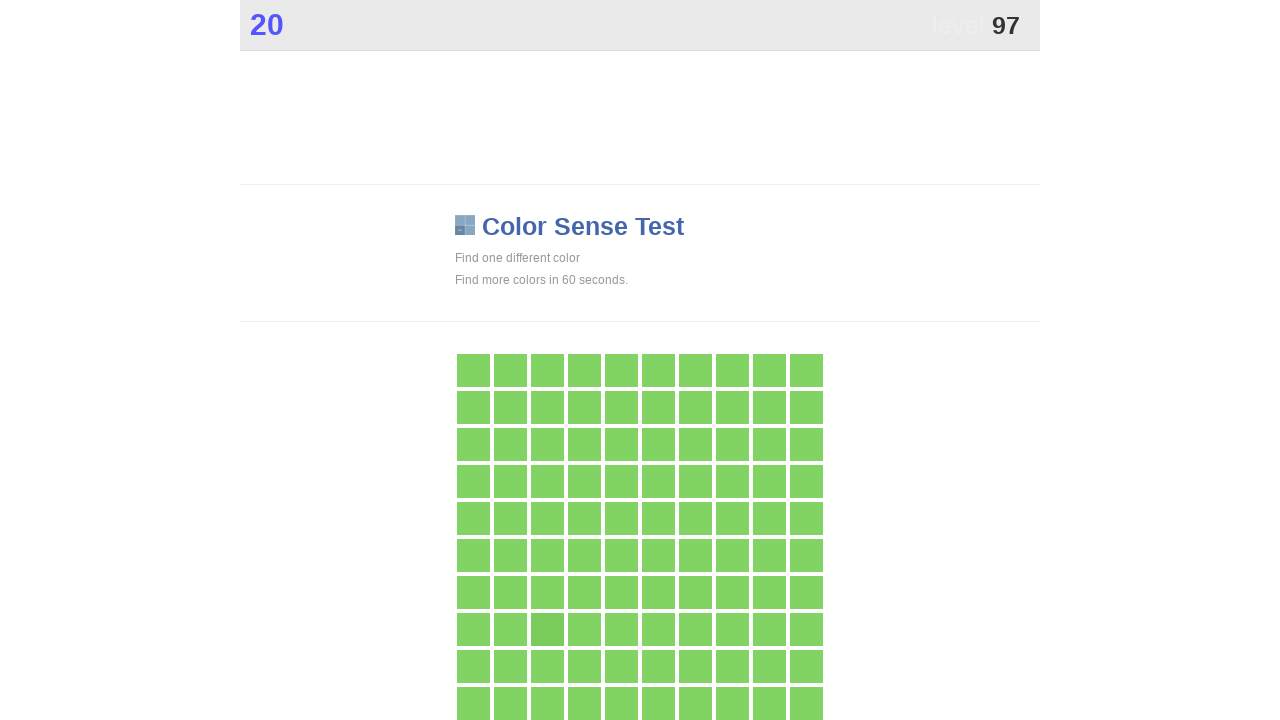

Clicked main game button at (547, 629) on .main
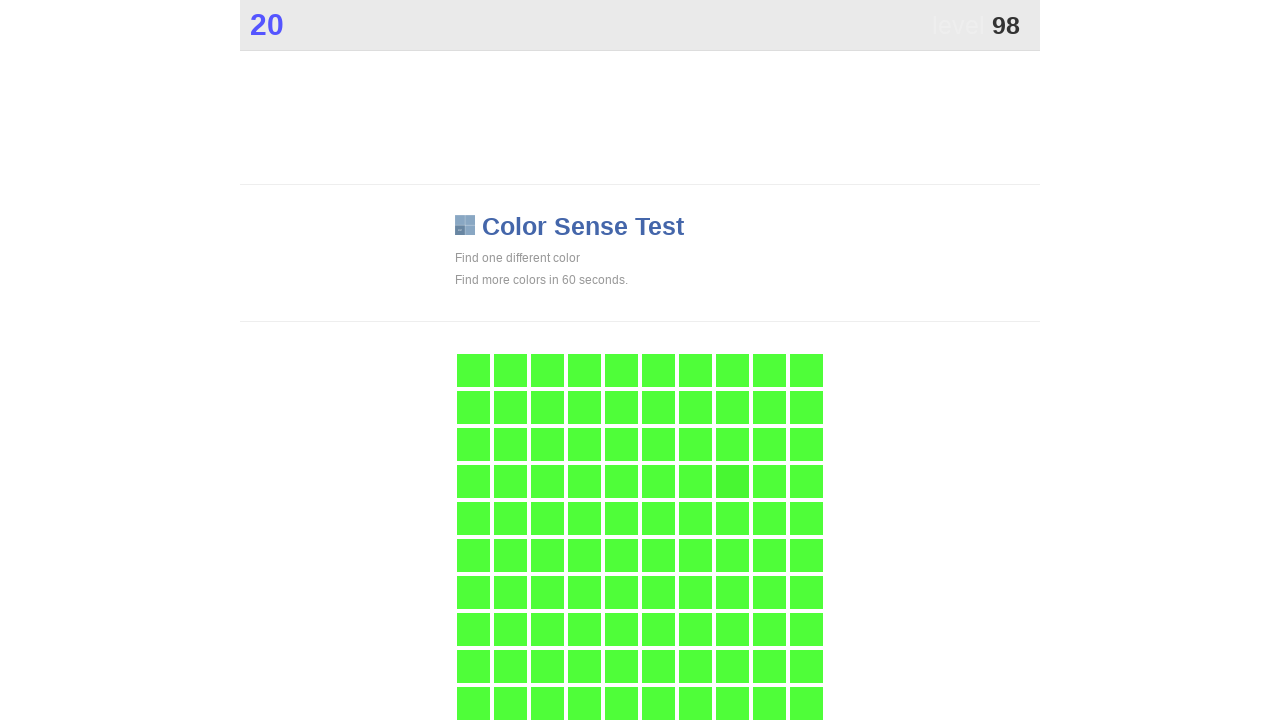

Waited 100ms between clicks
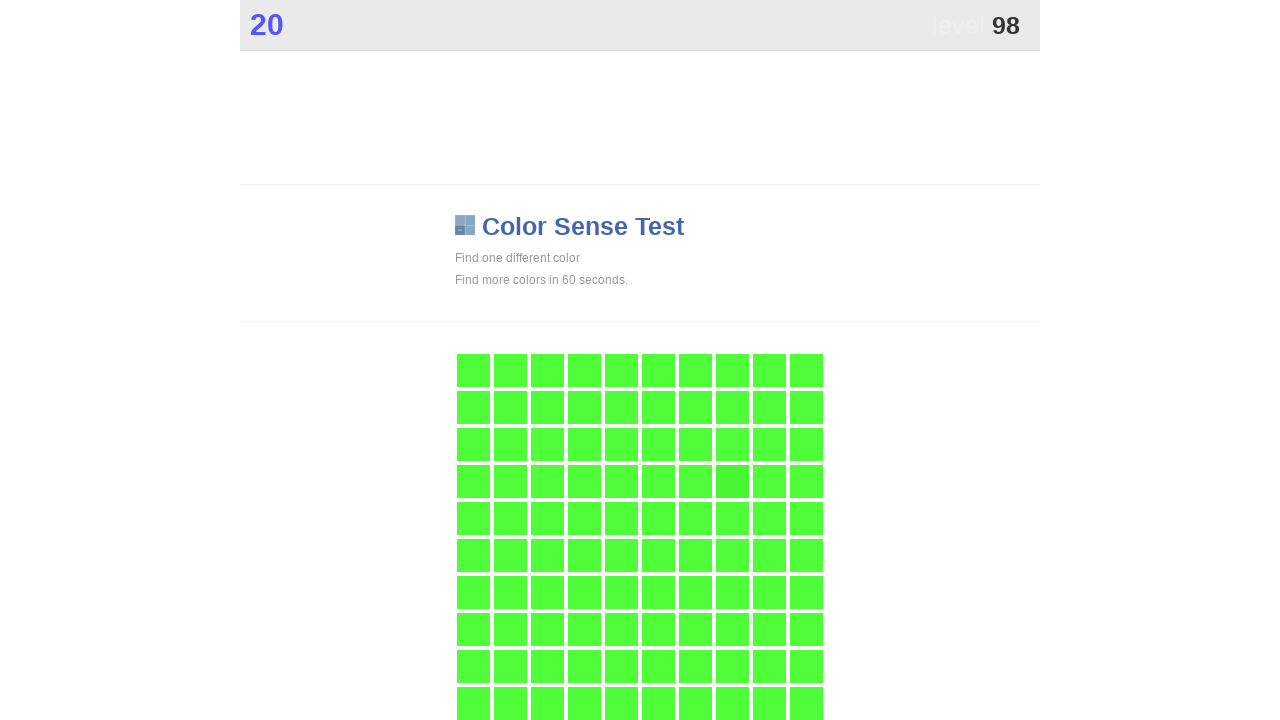

Clicked main game button at (732, 481) on .main
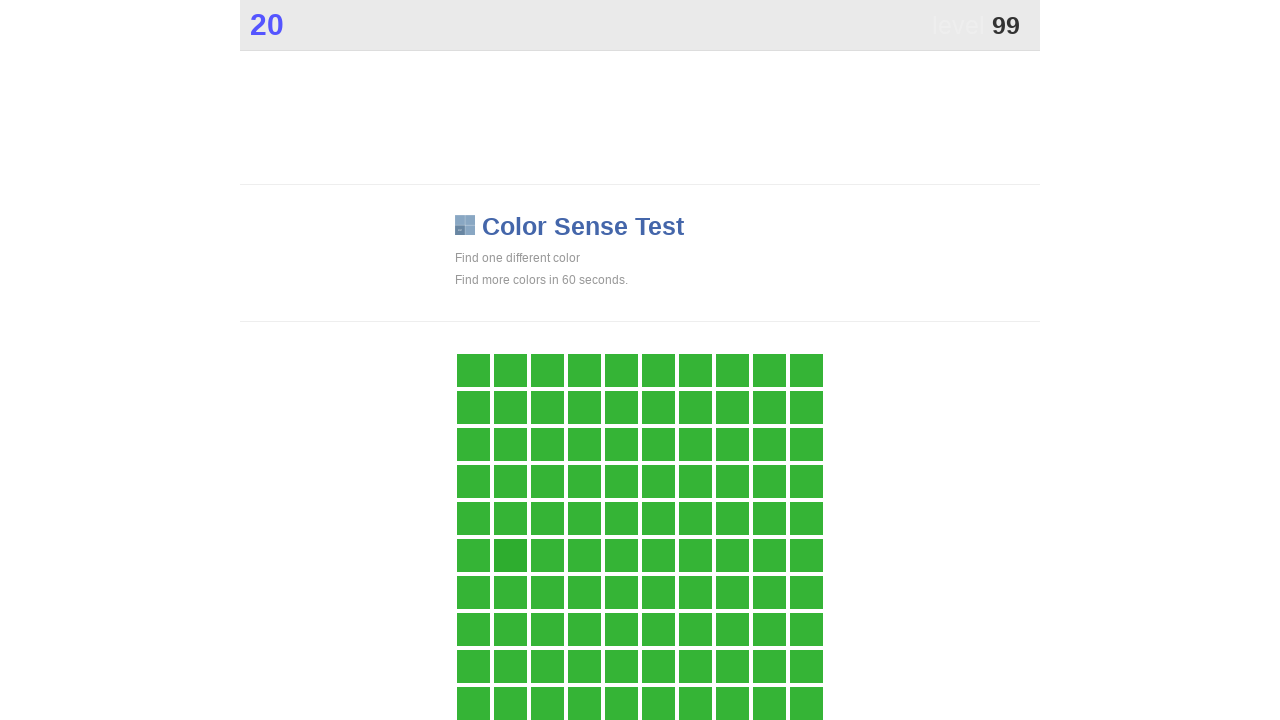

Waited 100ms between clicks
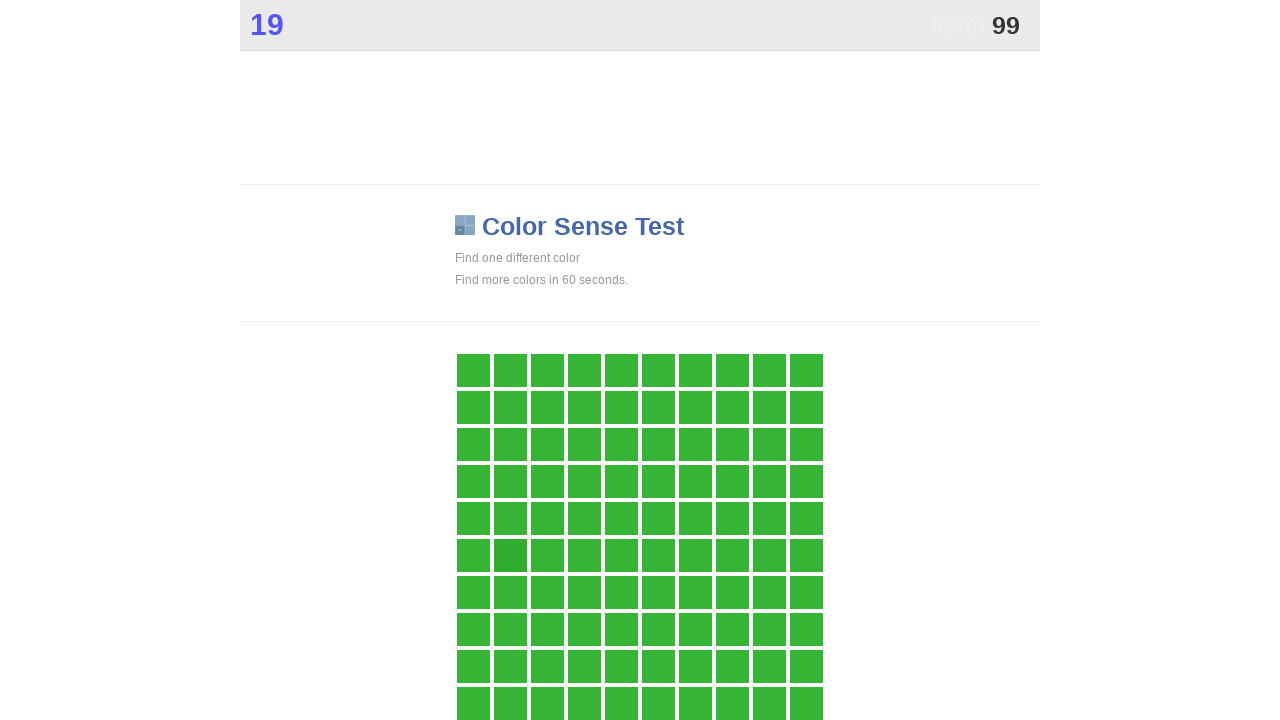

Clicked main game button at (510, 555) on .main
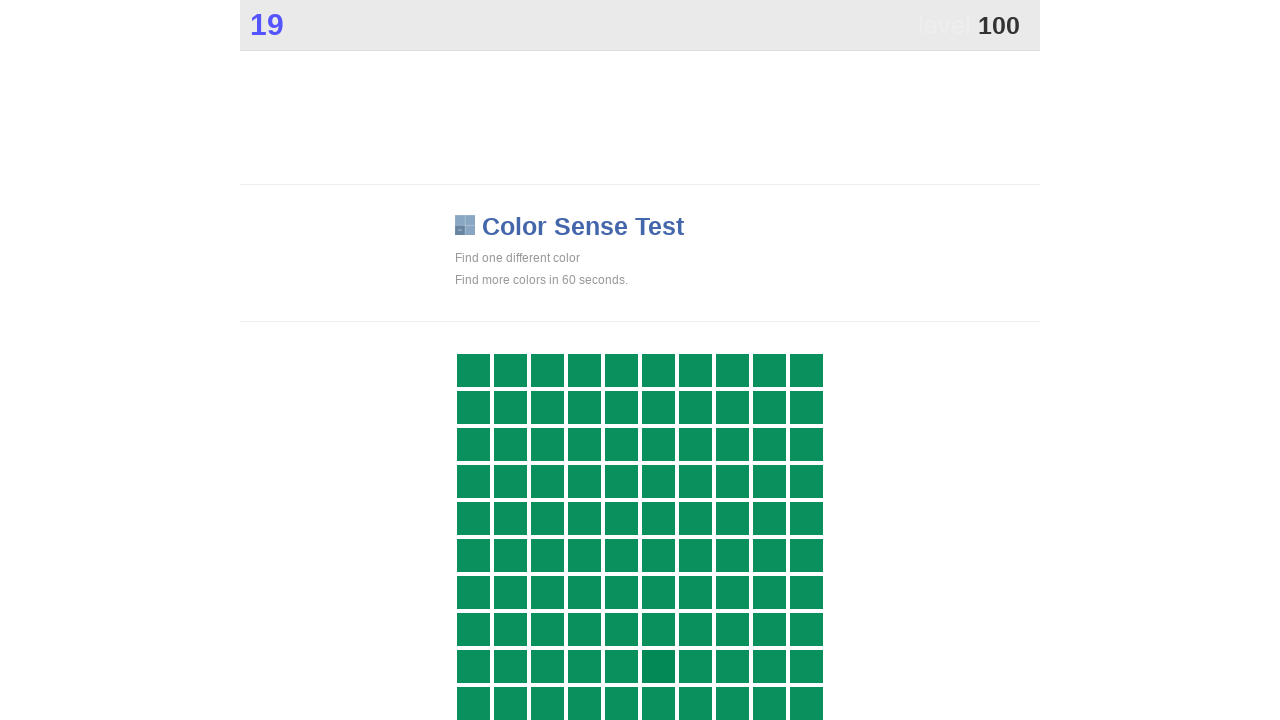

Waited 100ms between clicks
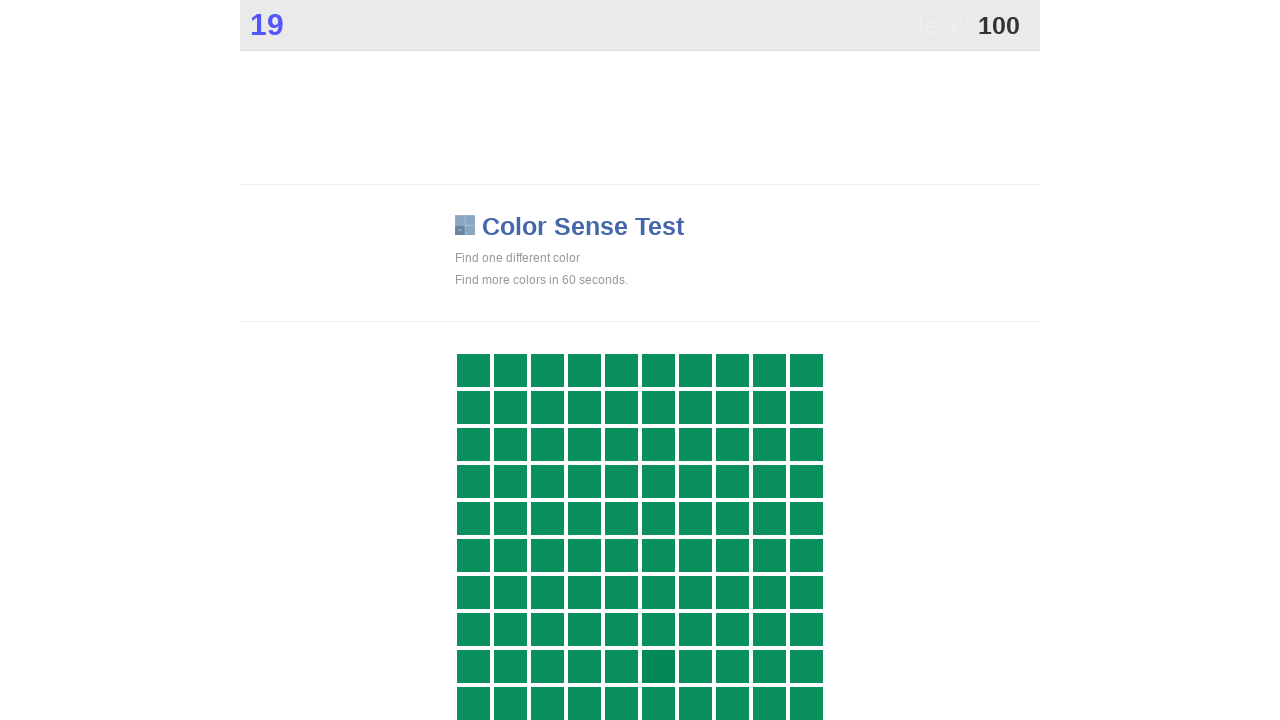

Clicked main game button at (658, 666) on .main
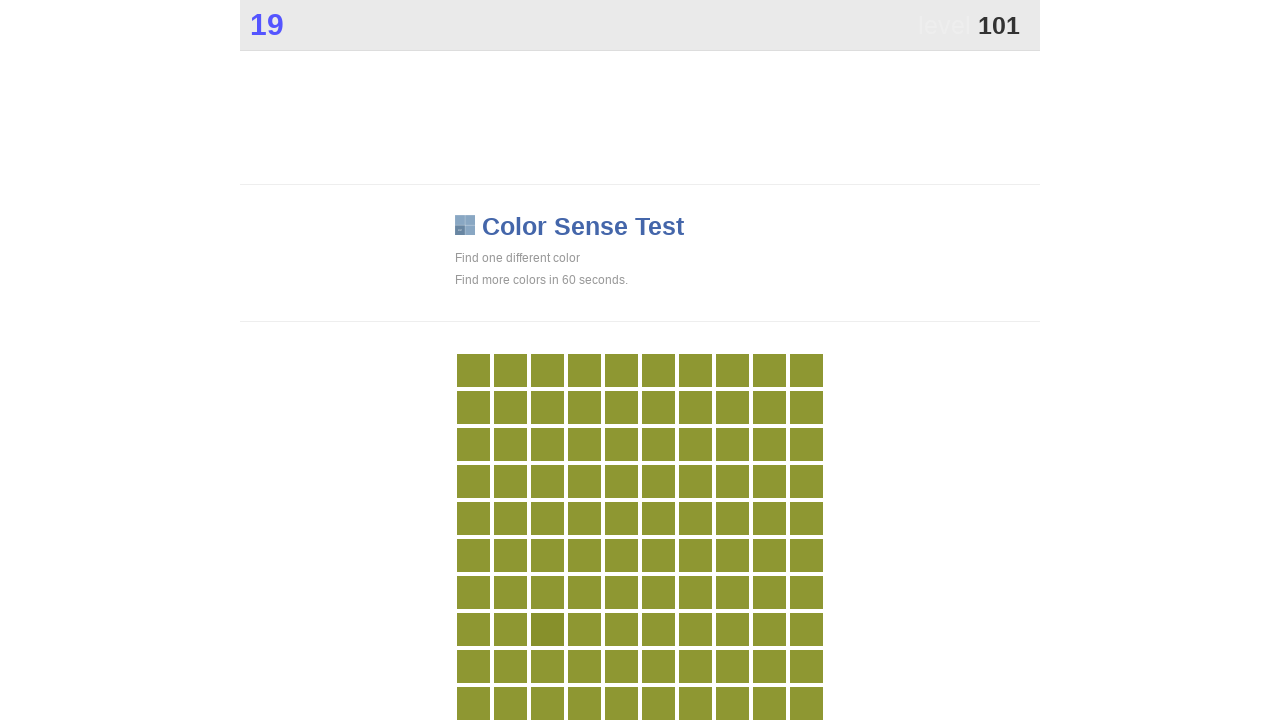

Waited 100ms between clicks
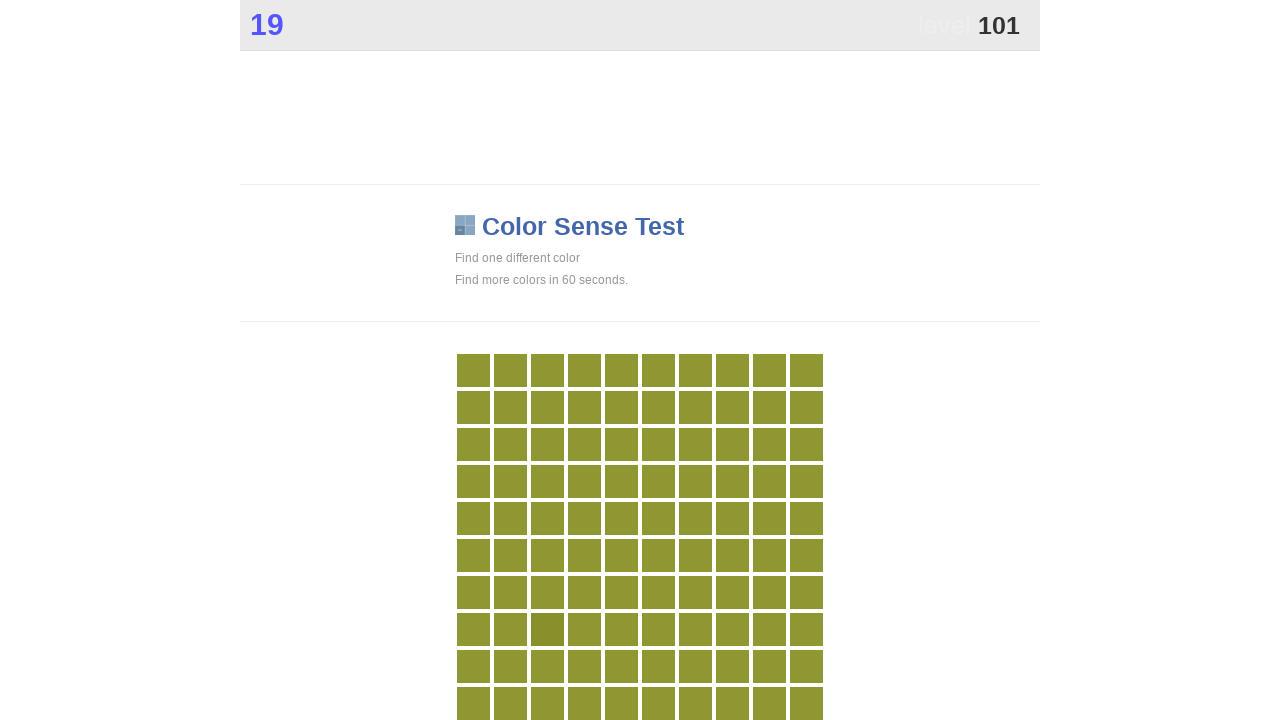

Clicked main game button at (547, 629) on .main
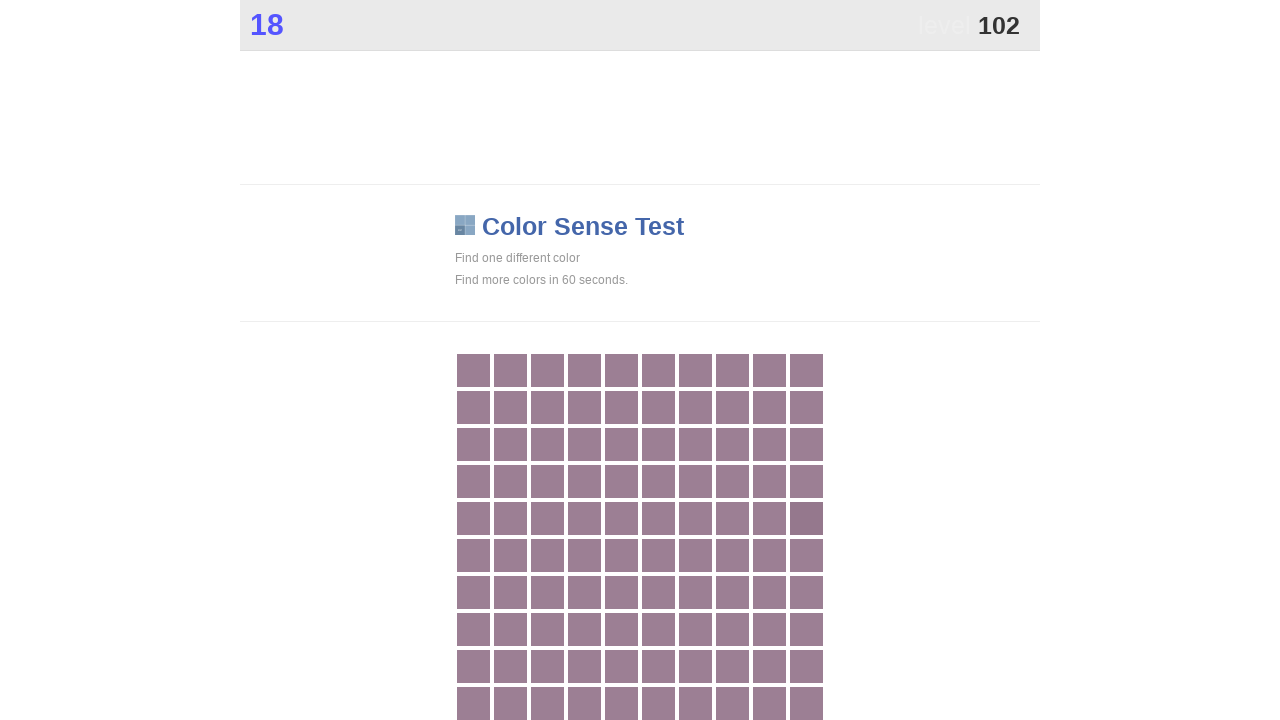

Waited 100ms between clicks
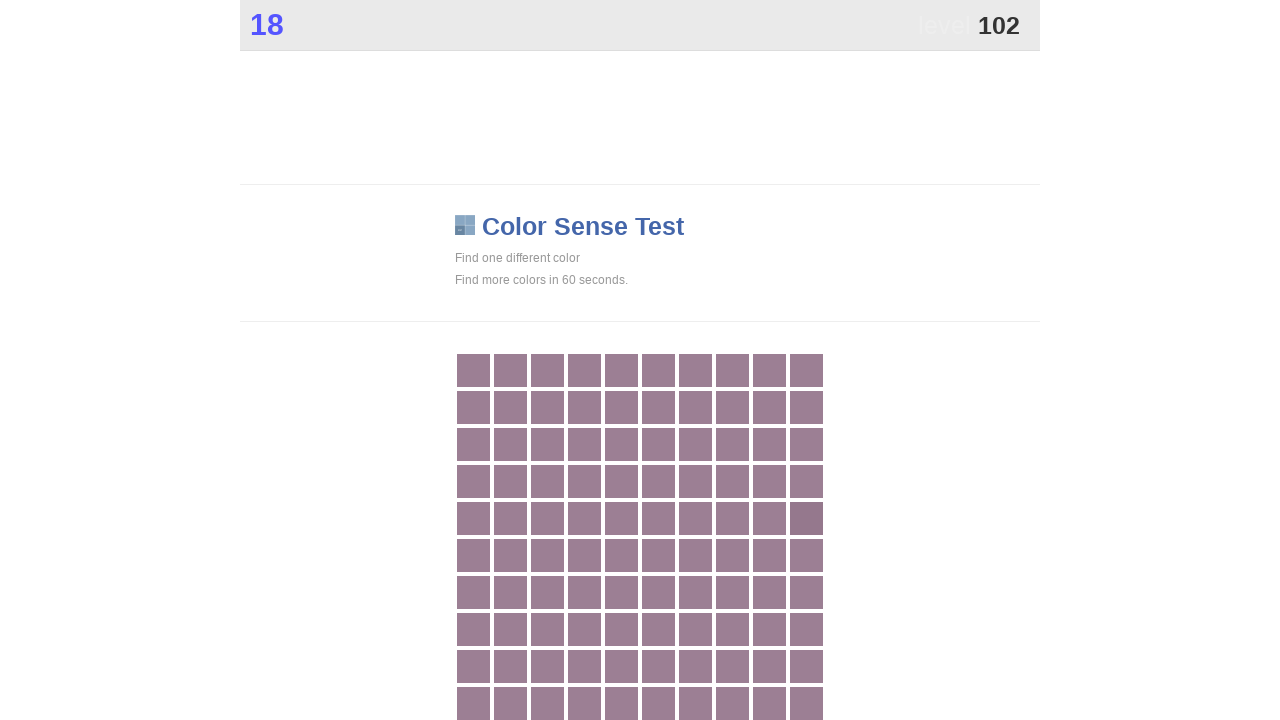

Clicked main game button at (806, 518) on .main
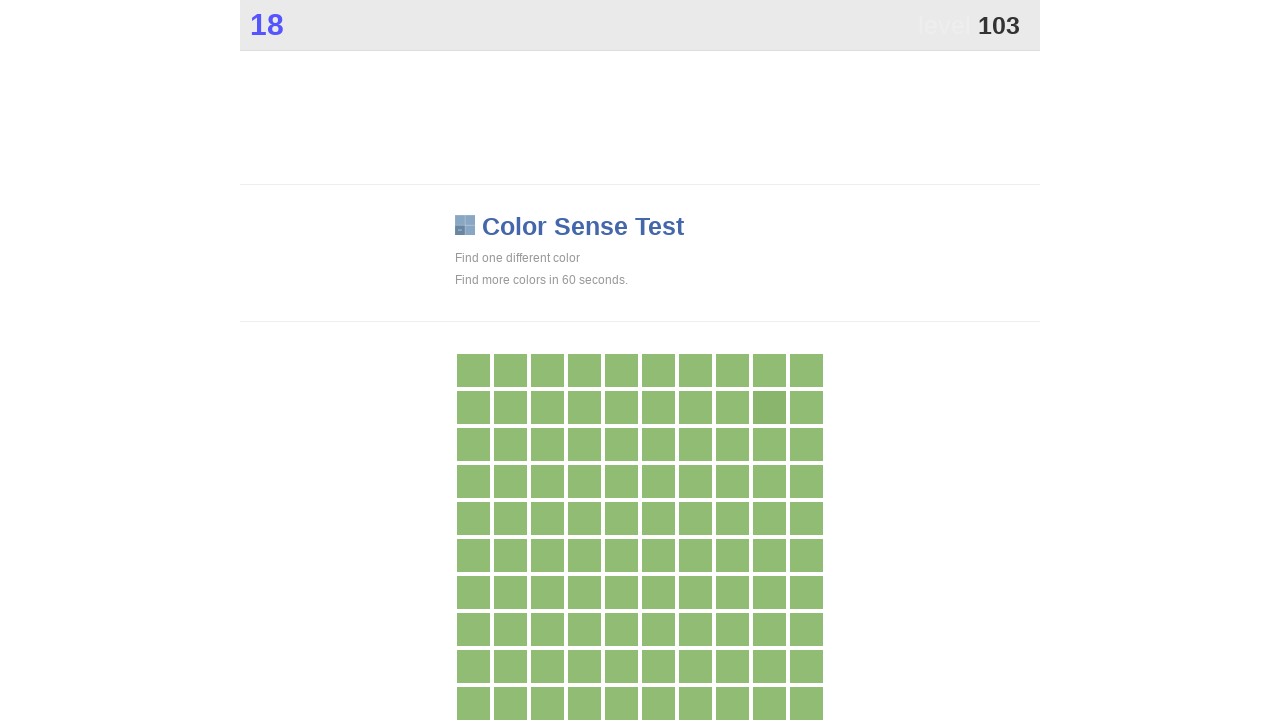

Waited 100ms between clicks
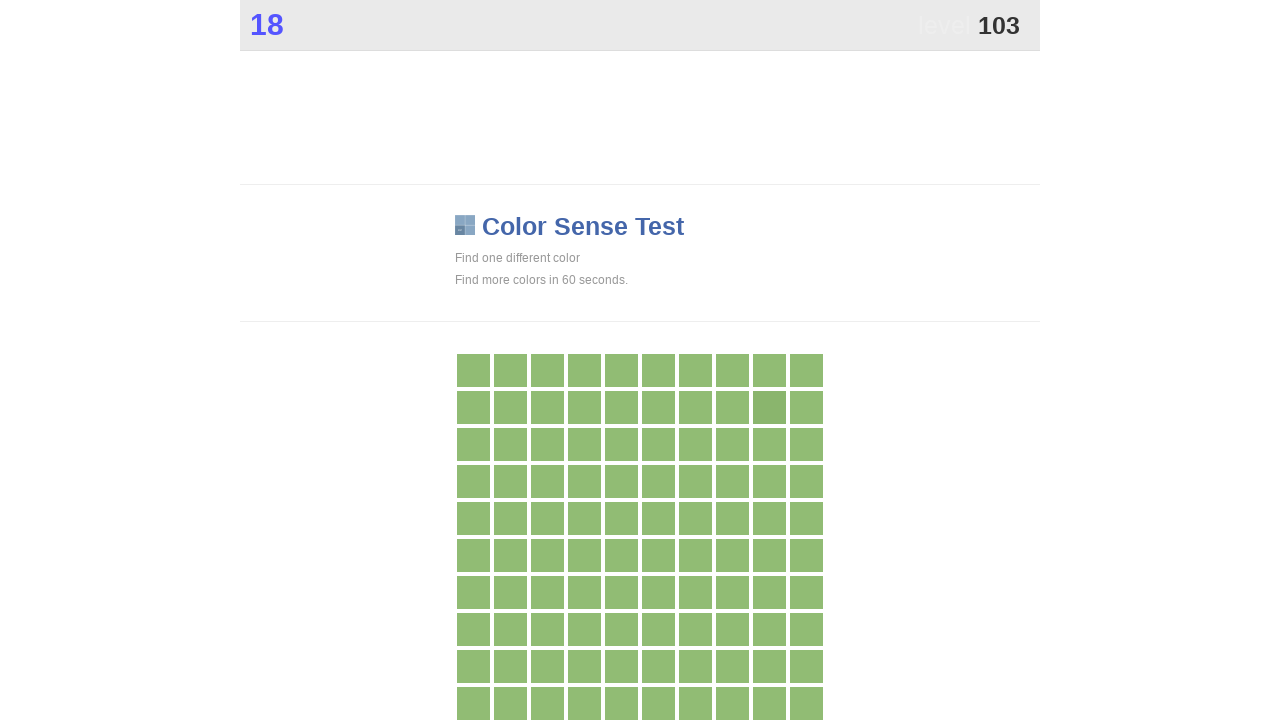

Clicked main game button at (769, 407) on .main
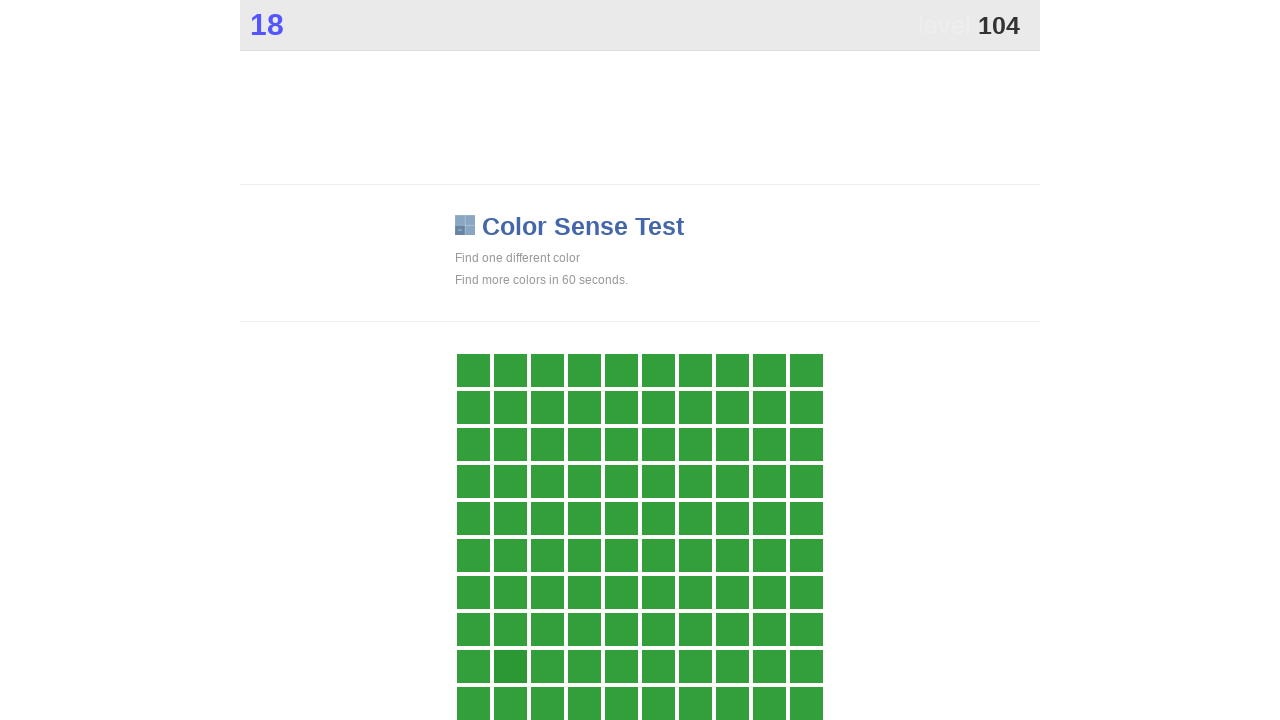

Waited 100ms between clicks
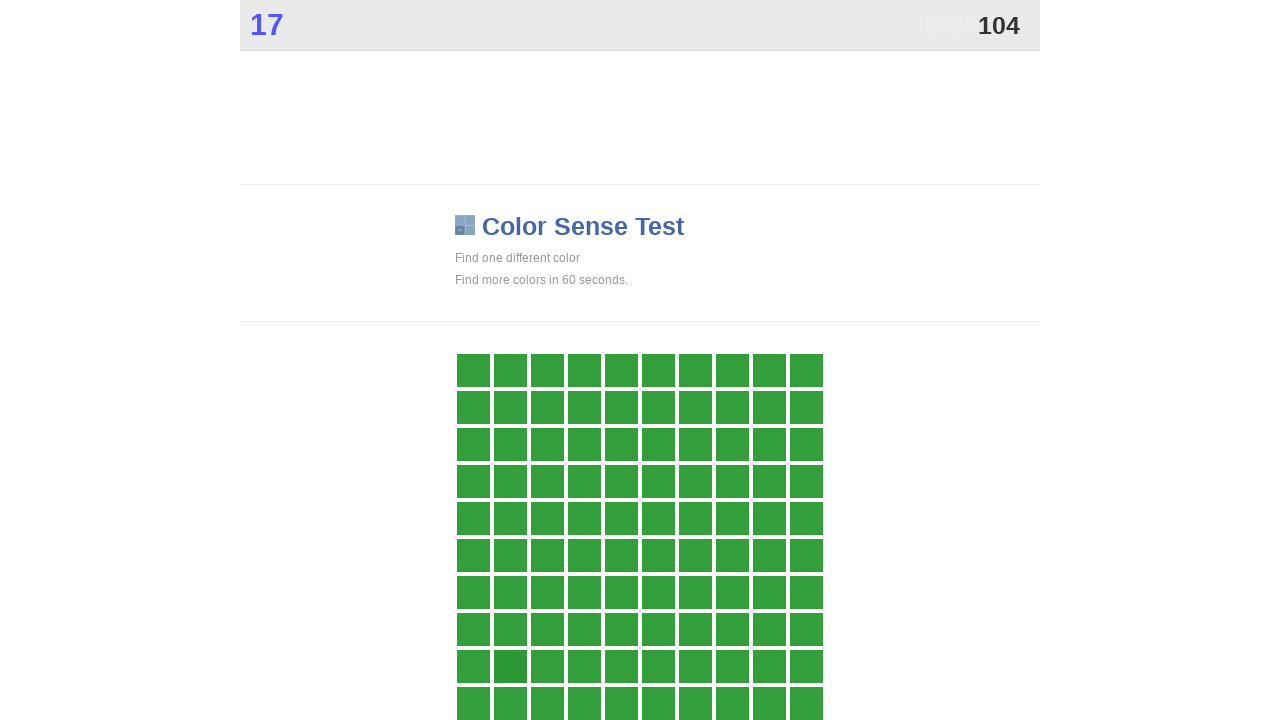

Clicked main game button at (510, 666) on .main
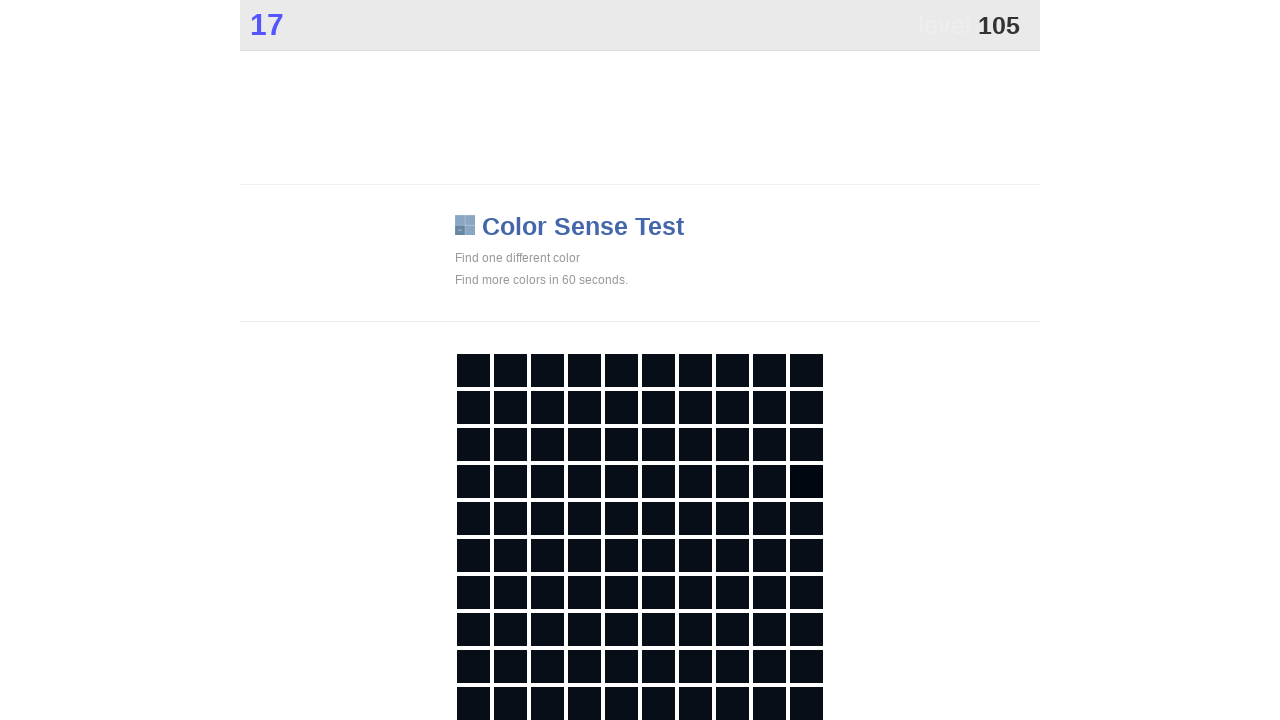

Waited 100ms between clicks
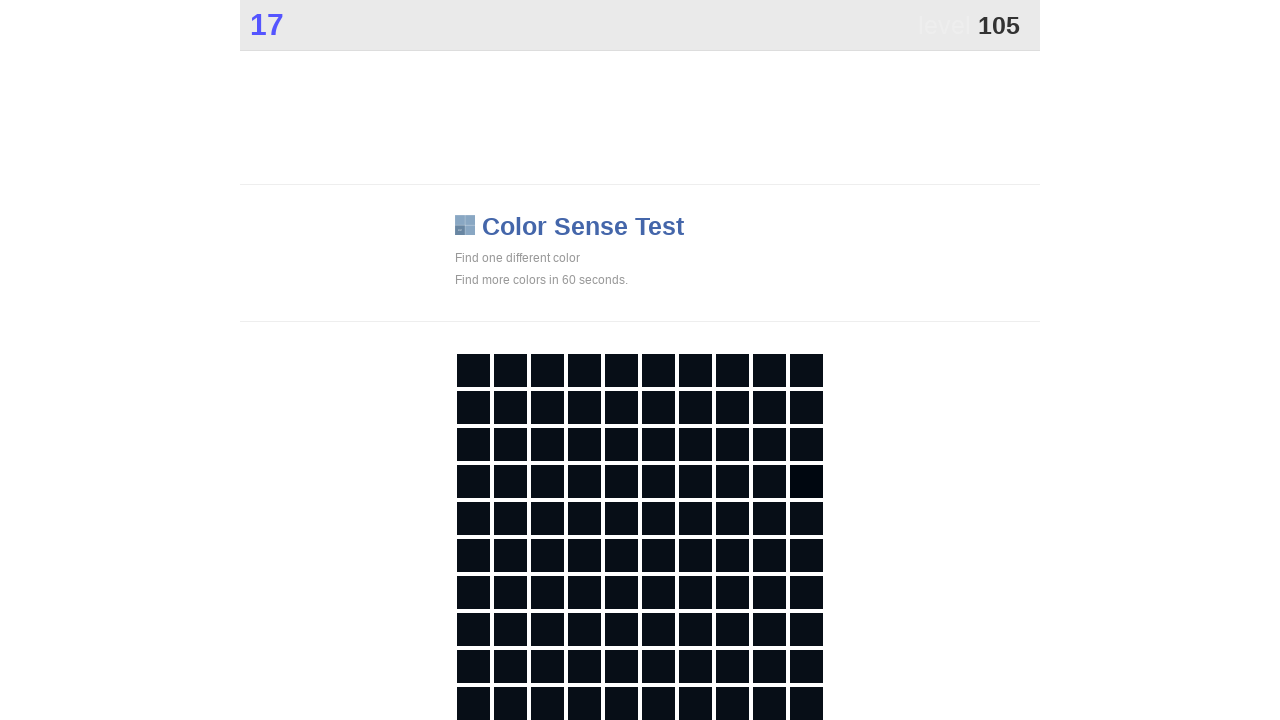

Clicked main game button at (806, 481) on .main
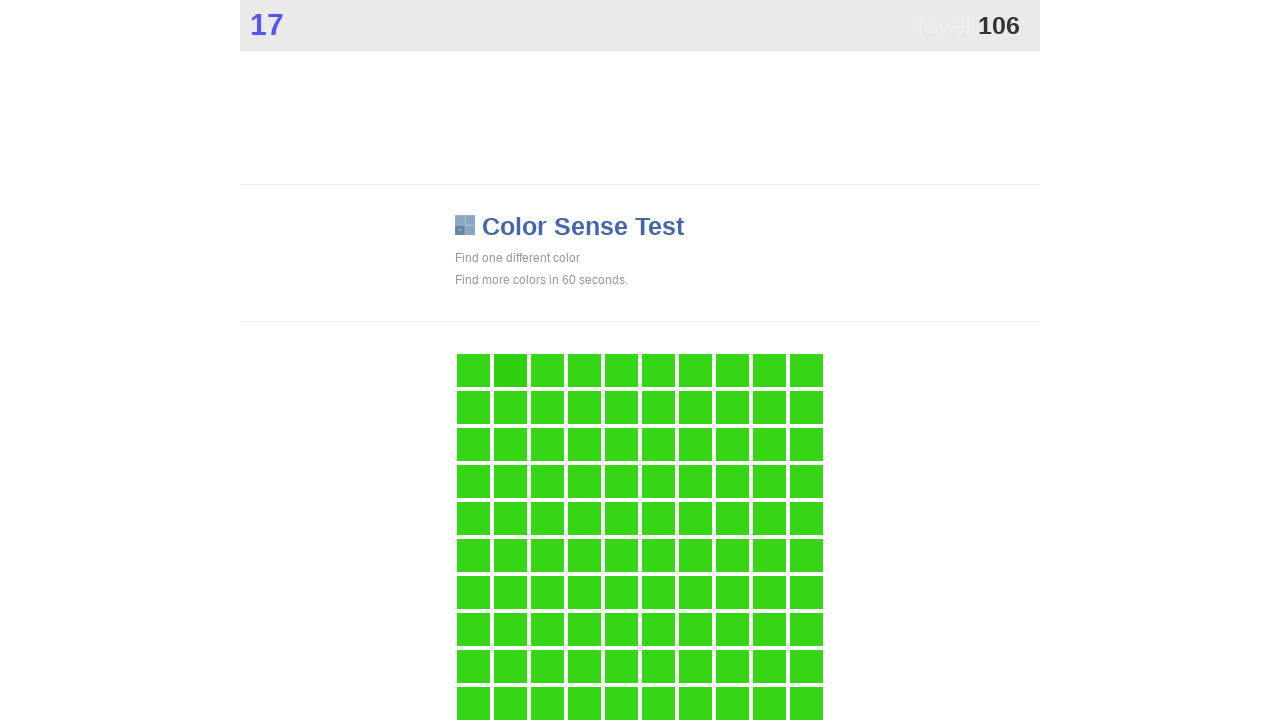

Waited 100ms between clicks
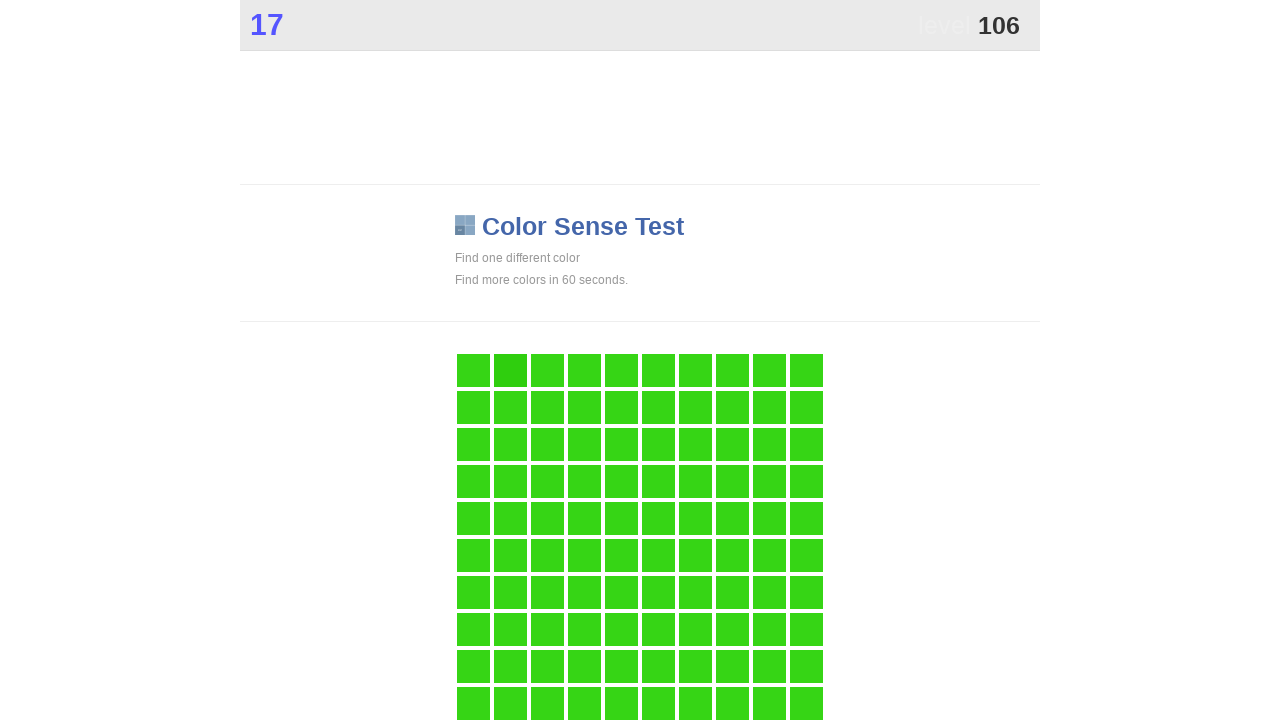

Clicked main game button at (510, 370) on .main
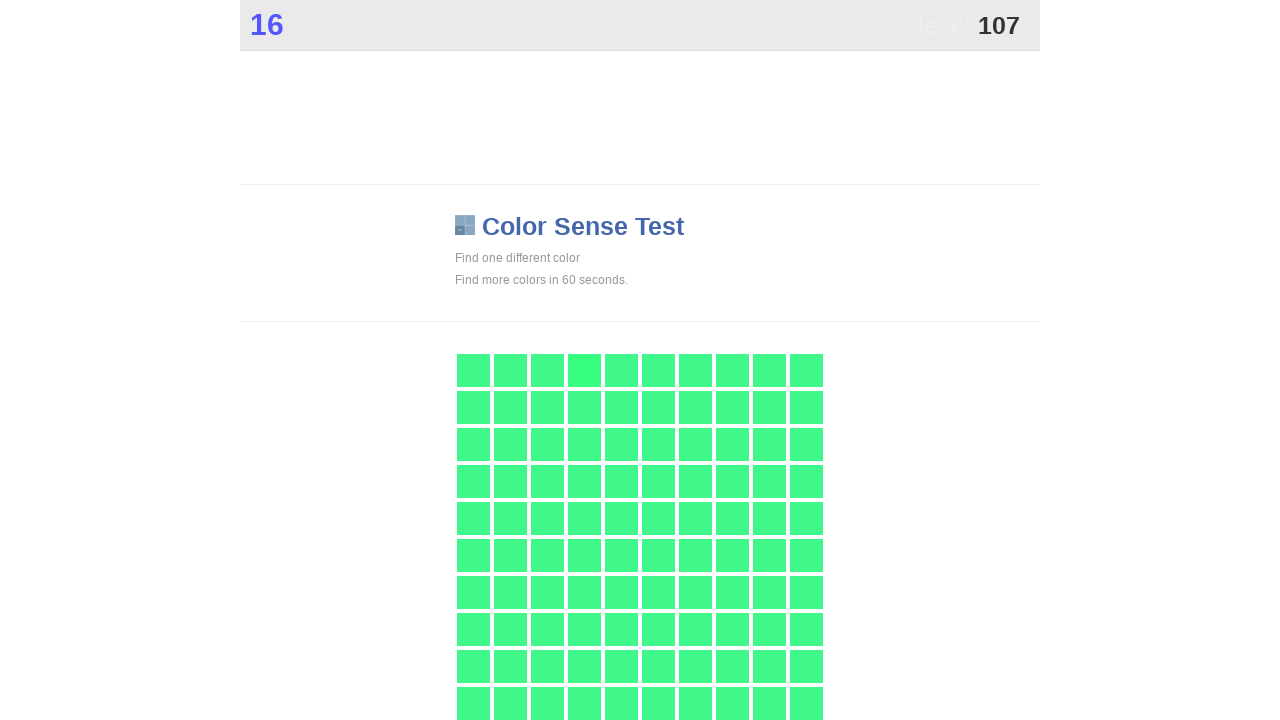

Waited 100ms between clicks
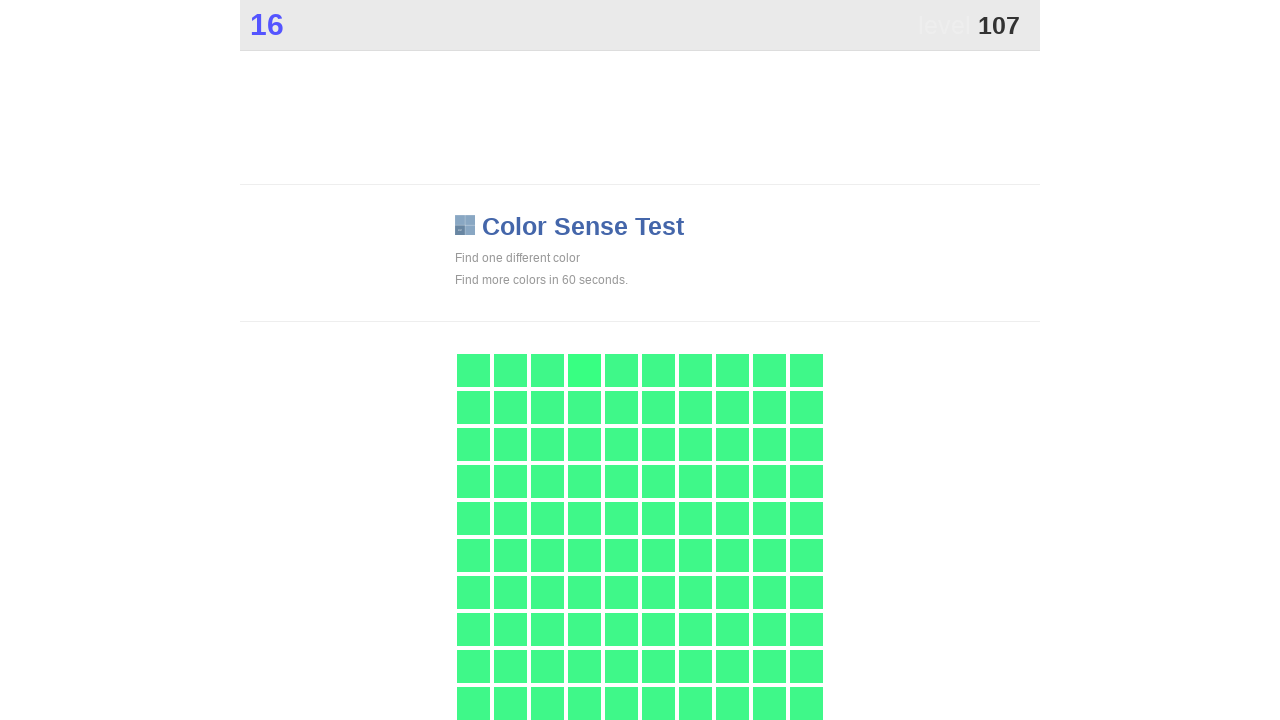

Clicked main game button at (584, 370) on .main
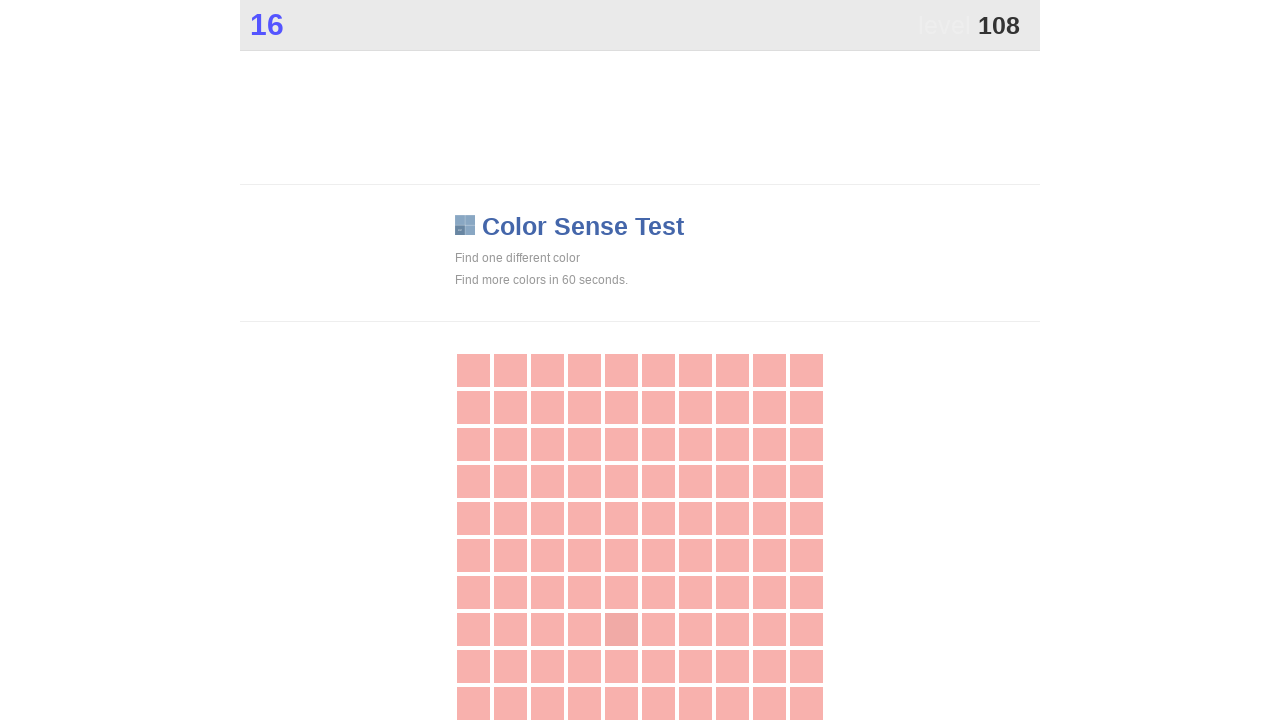

Waited 100ms between clicks
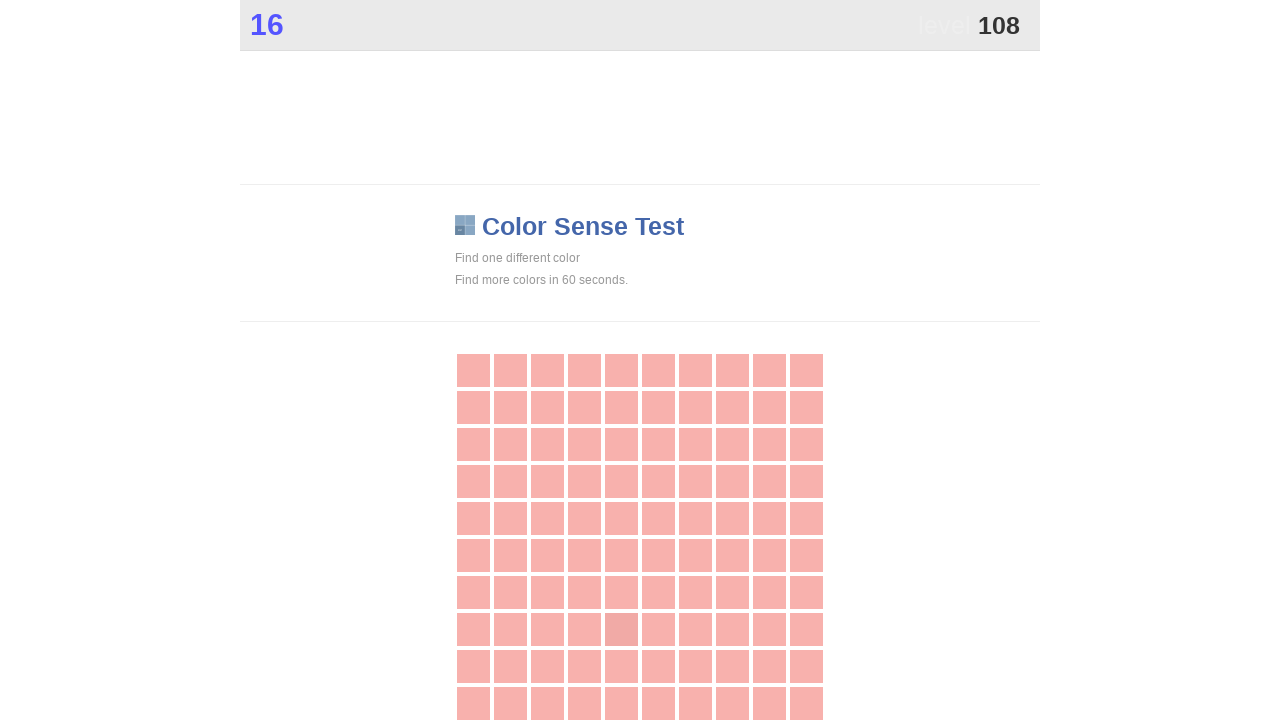

Clicked main game button at (621, 629) on .main
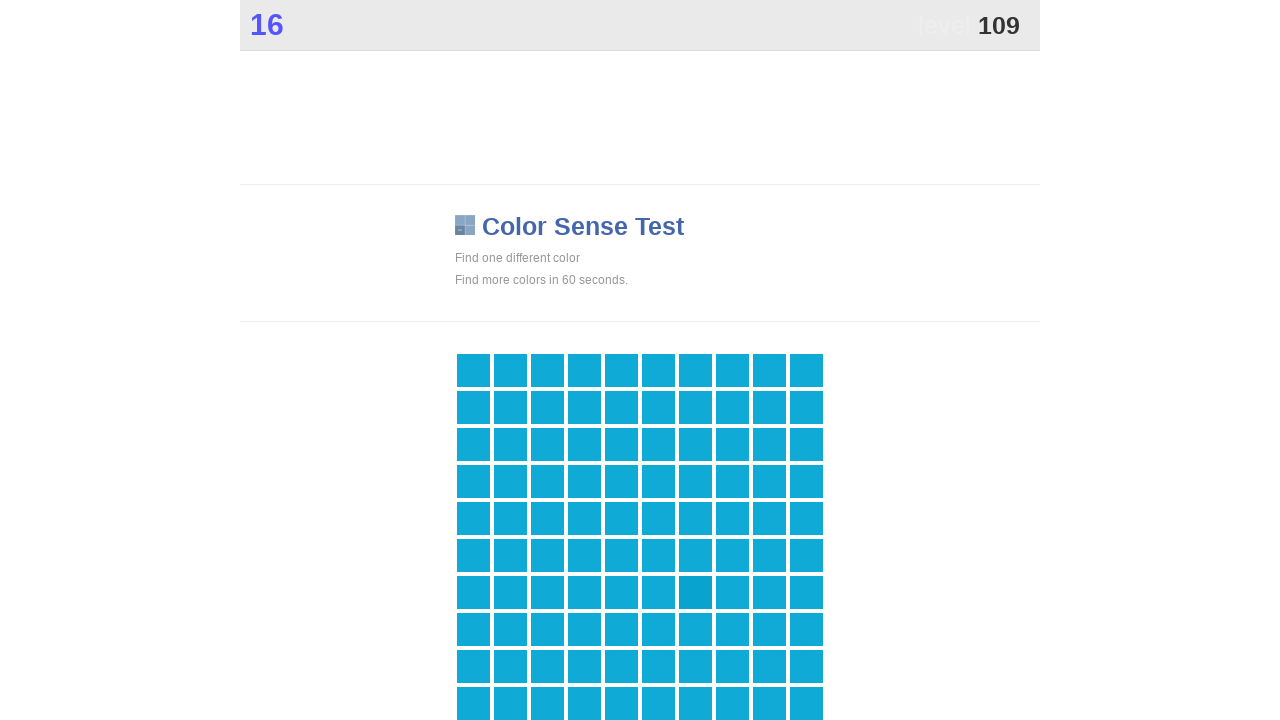

Waited 100ms between clicks
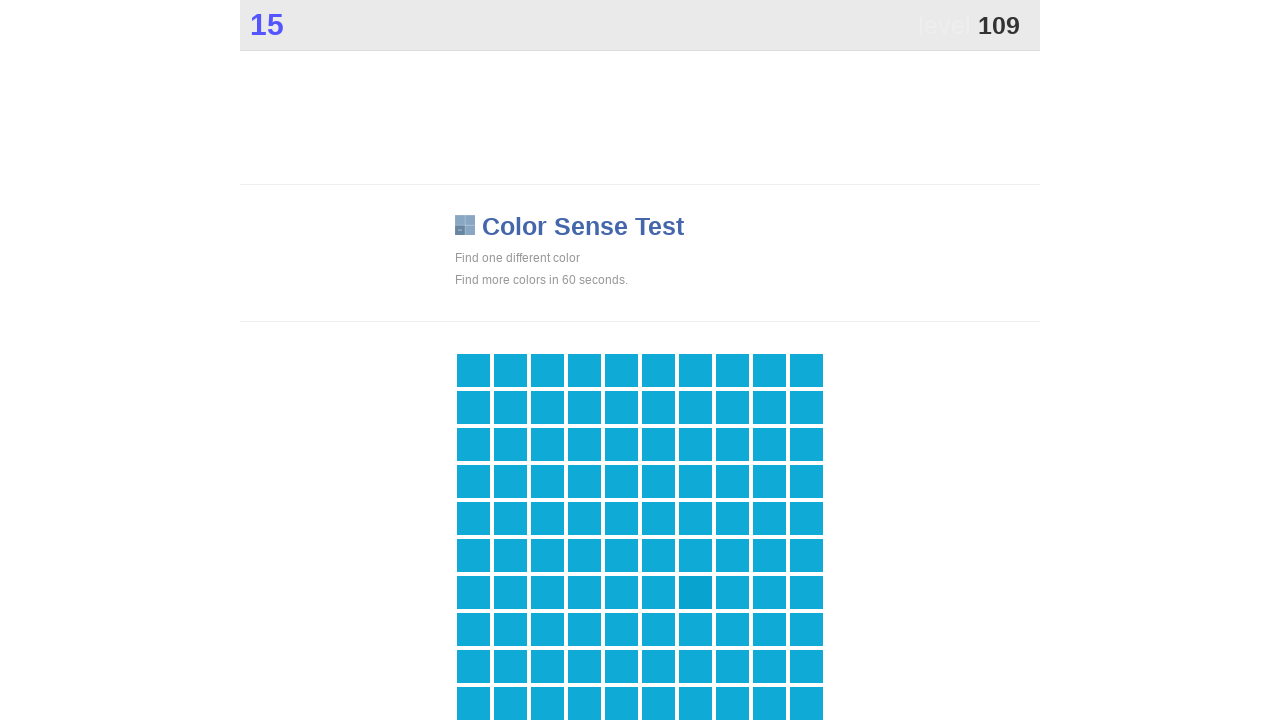

Clicked main game button at (695, 592) on .main
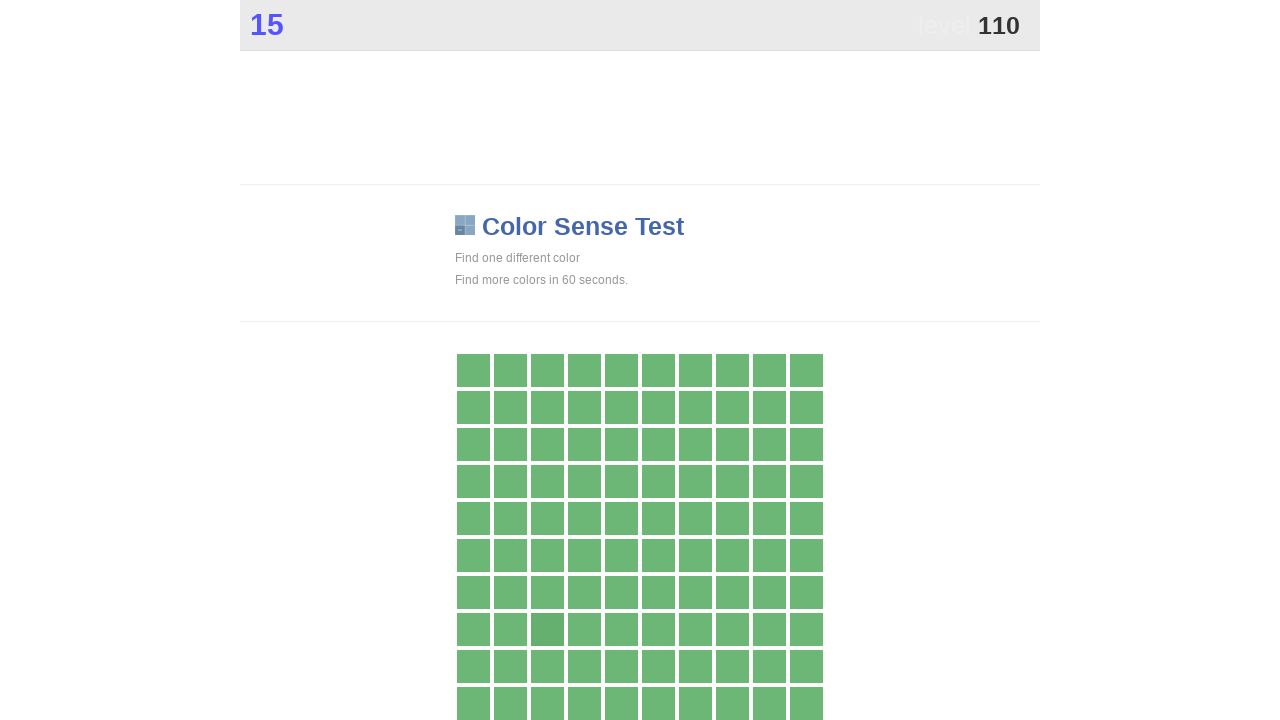

Waited 100ms between clicks
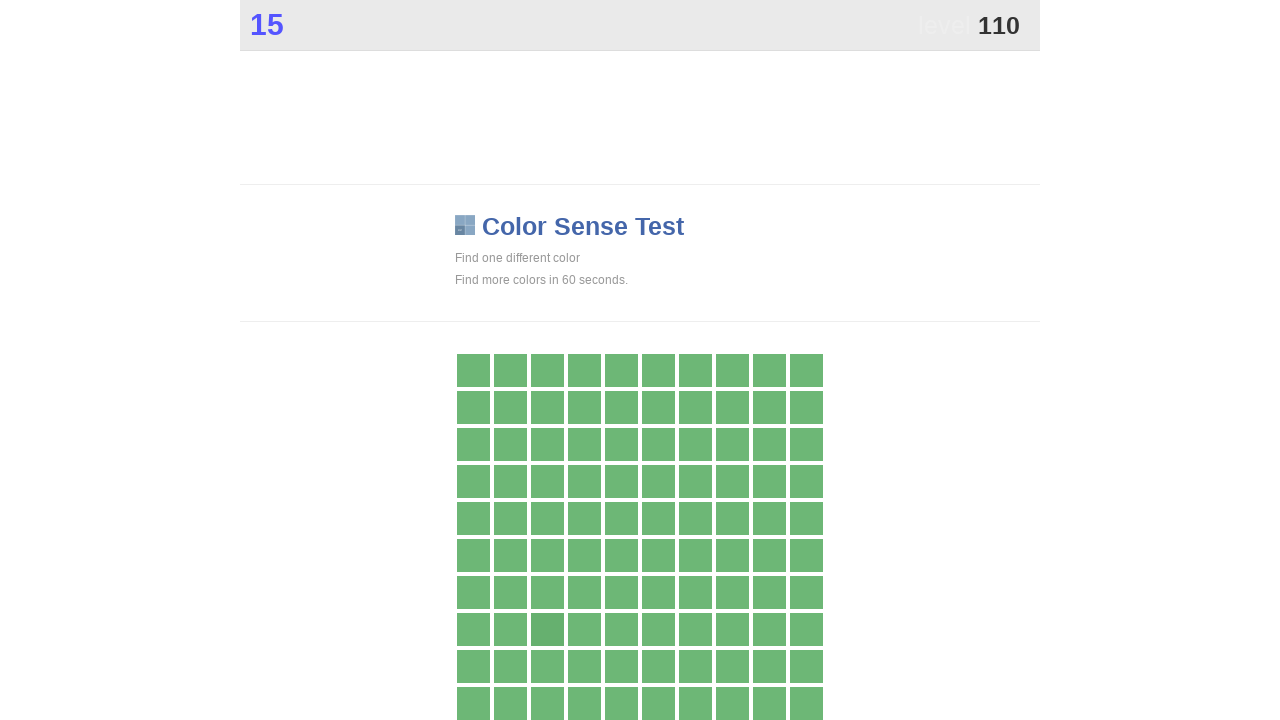

Clicked main game button at (547, 629) on .main
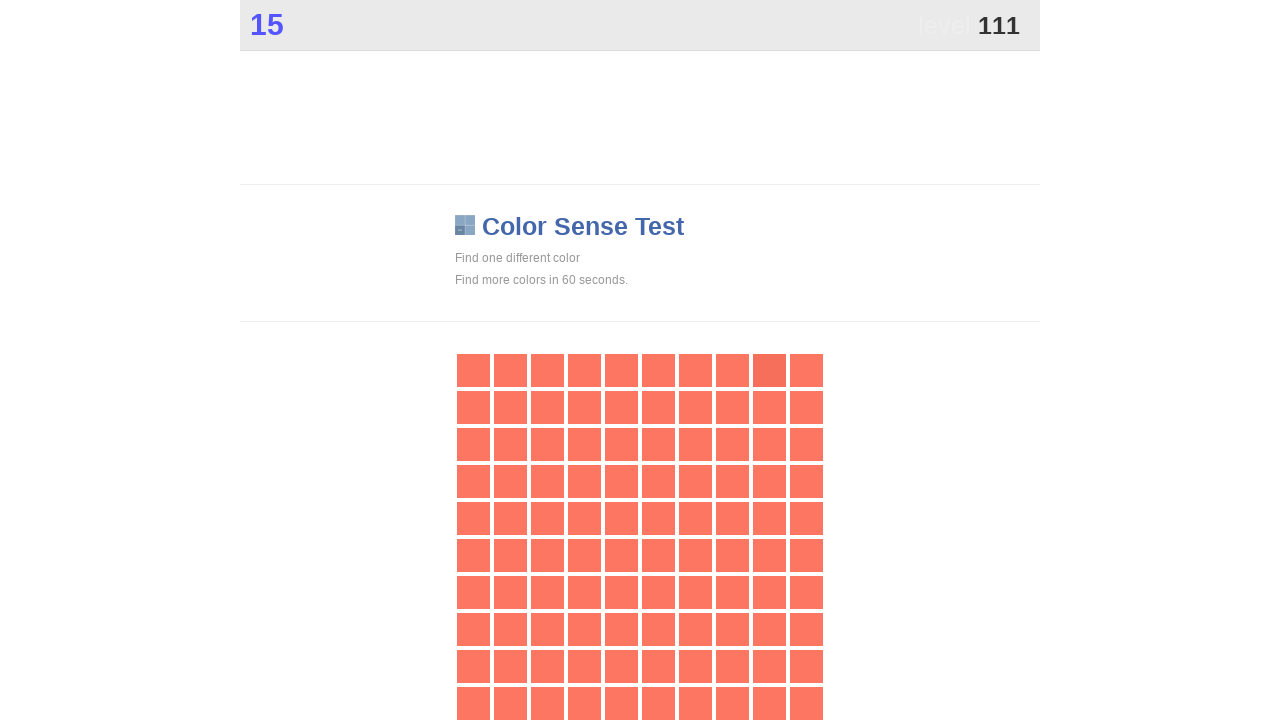

Waited 100ms between clicks
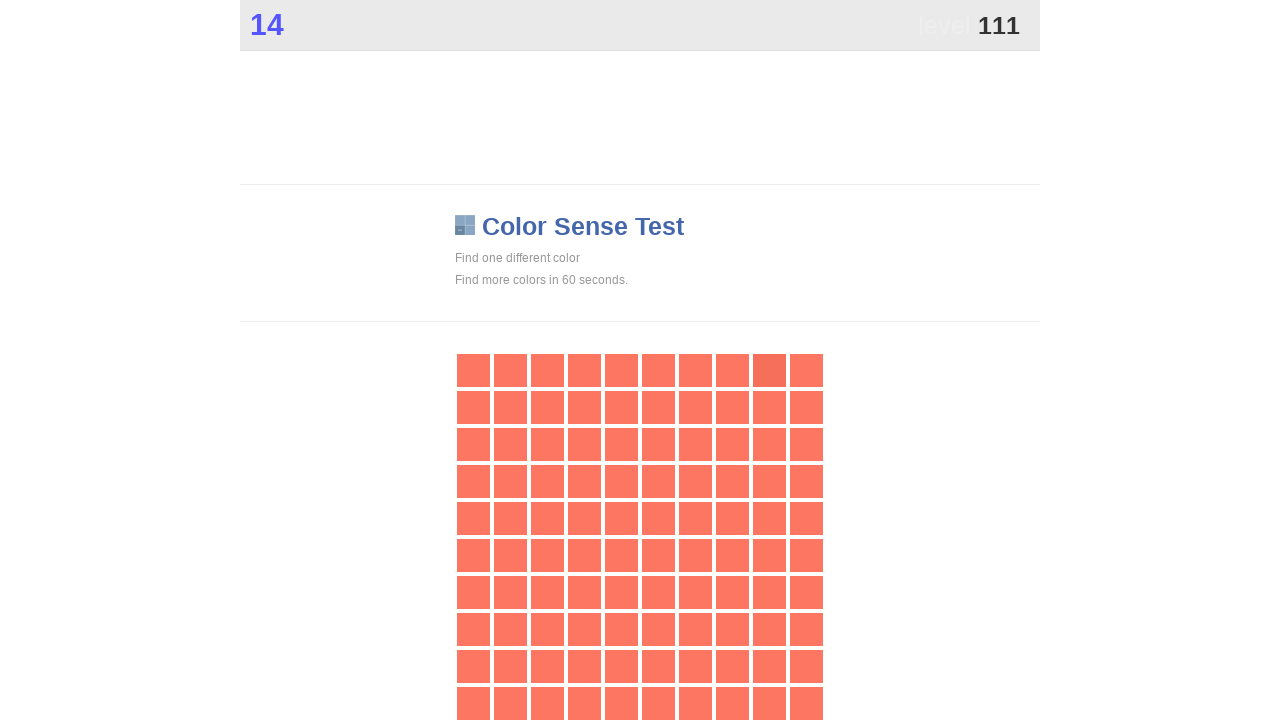

Clicked main game button at (769, 370) on .main
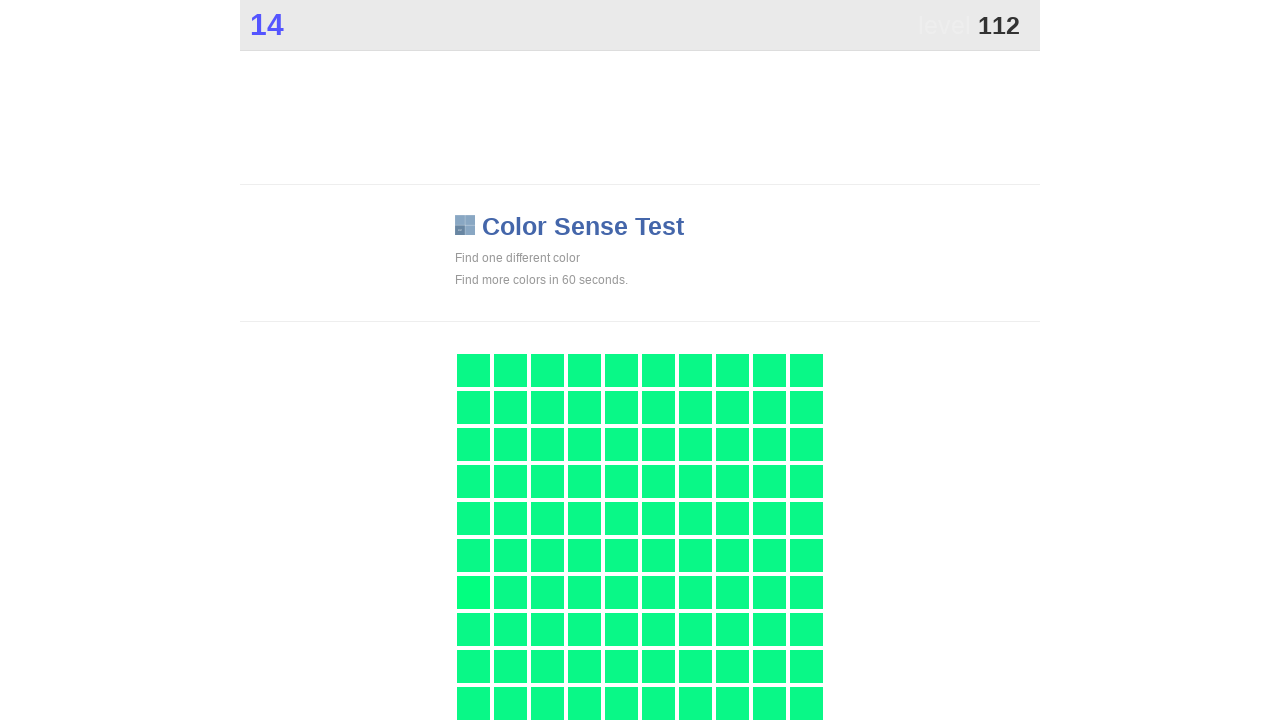

Waited 100ms between clicks
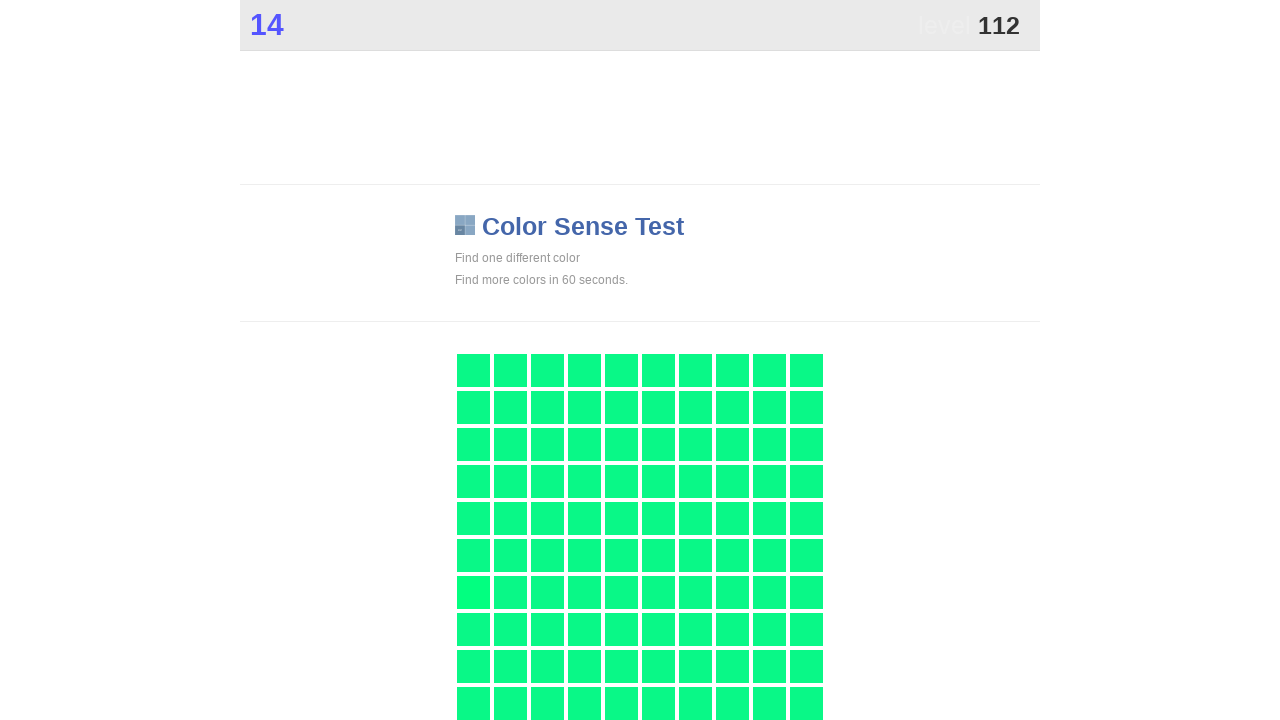

Clicked main game button at (473, 592) on .main
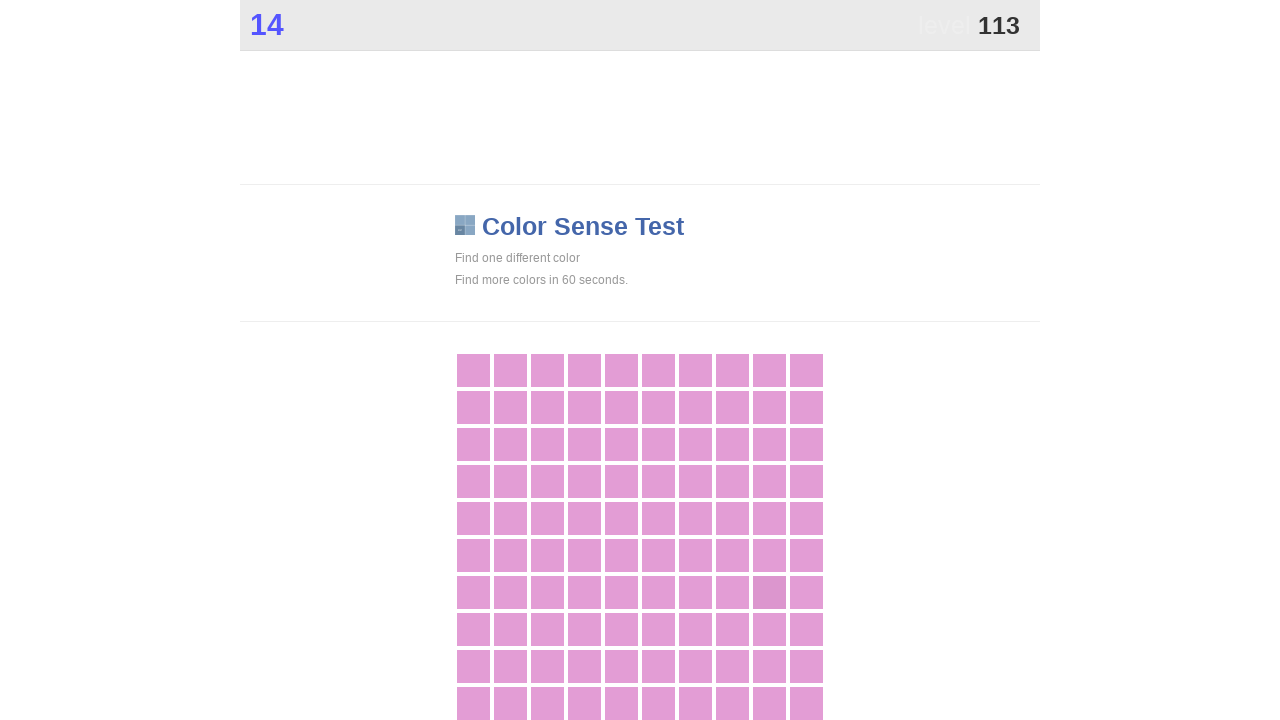

Waited 100ms between clicks
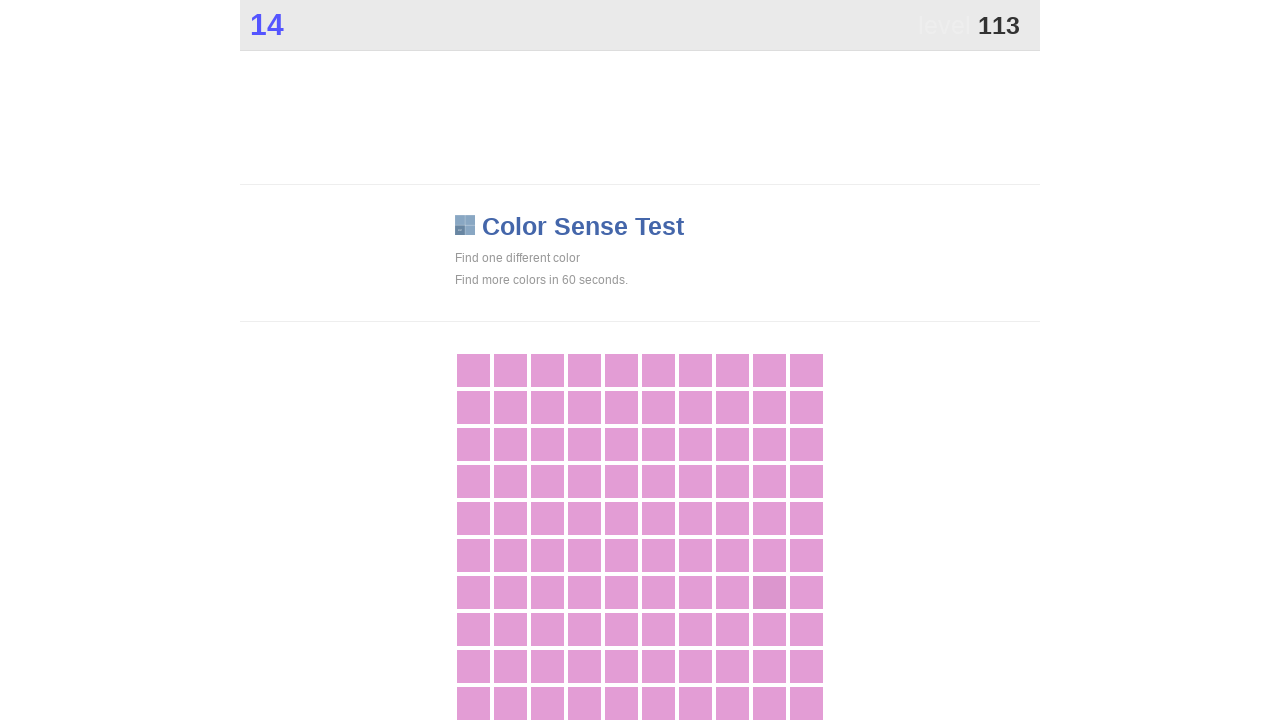

Clicked main game button at (769, 592) on .main
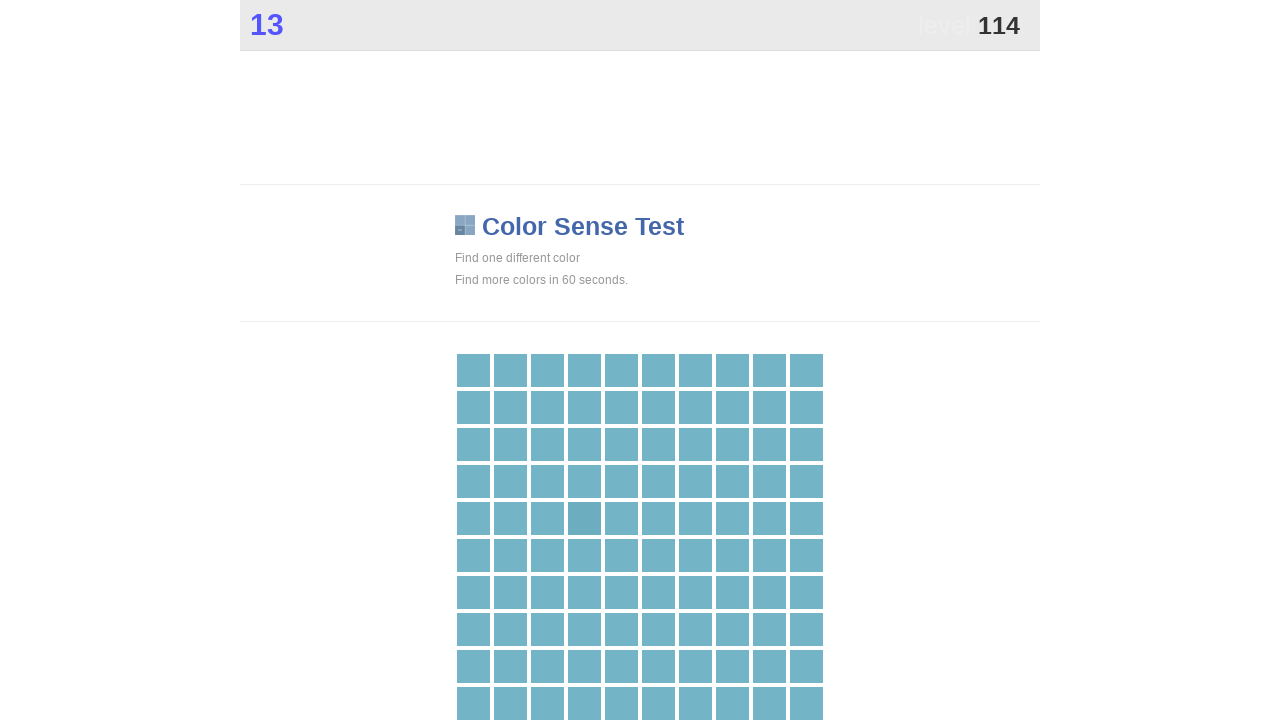

Waited 100ms between clicks
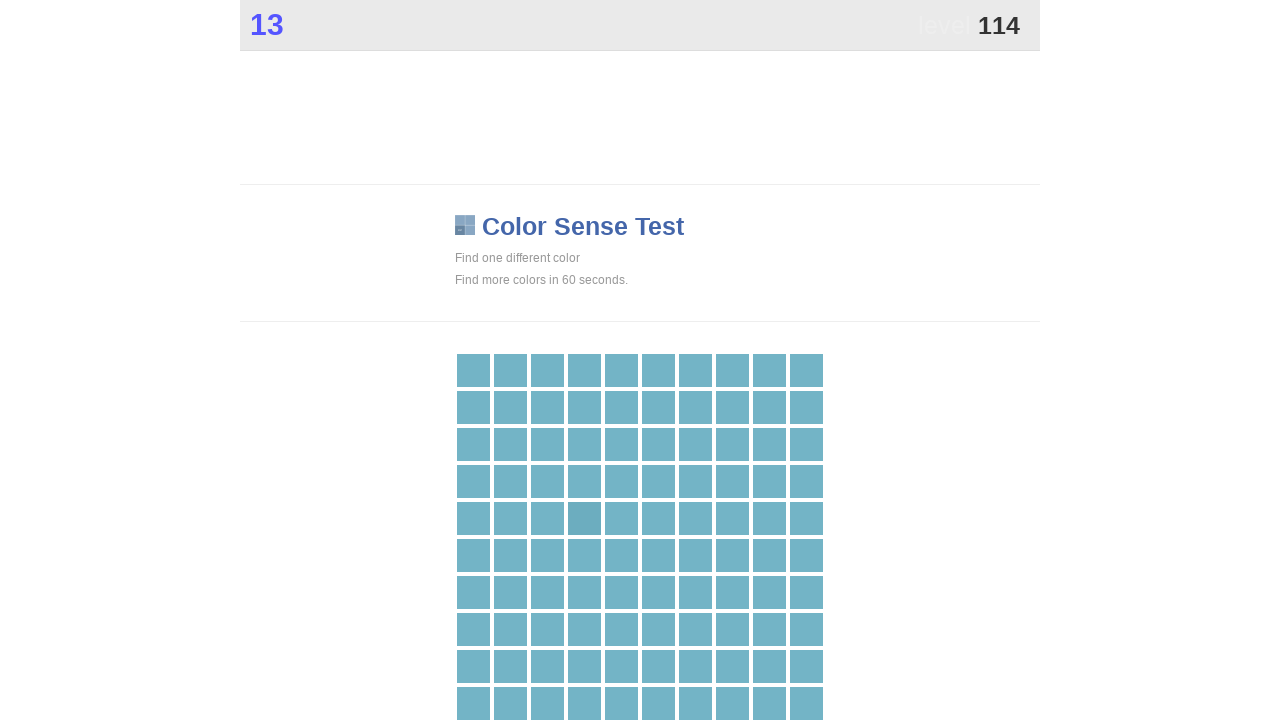

Clicked main game button at (584, 518) on .main
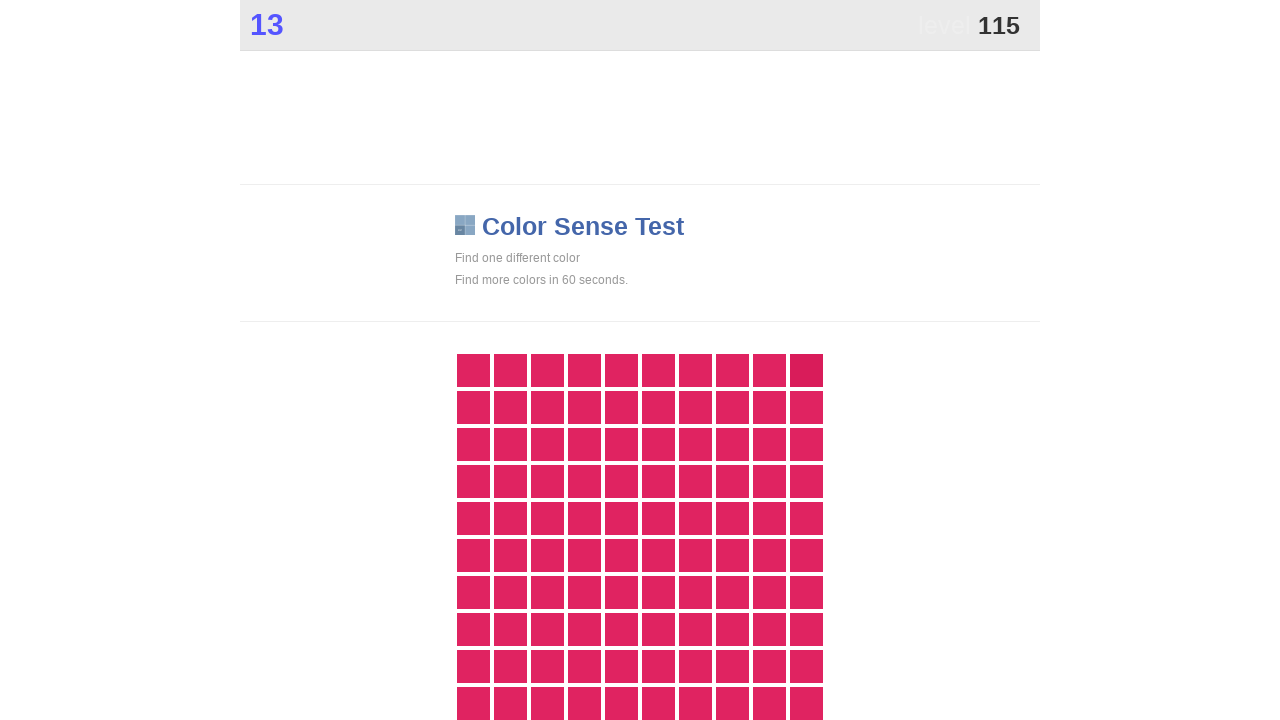

Waited 100ms between clicks
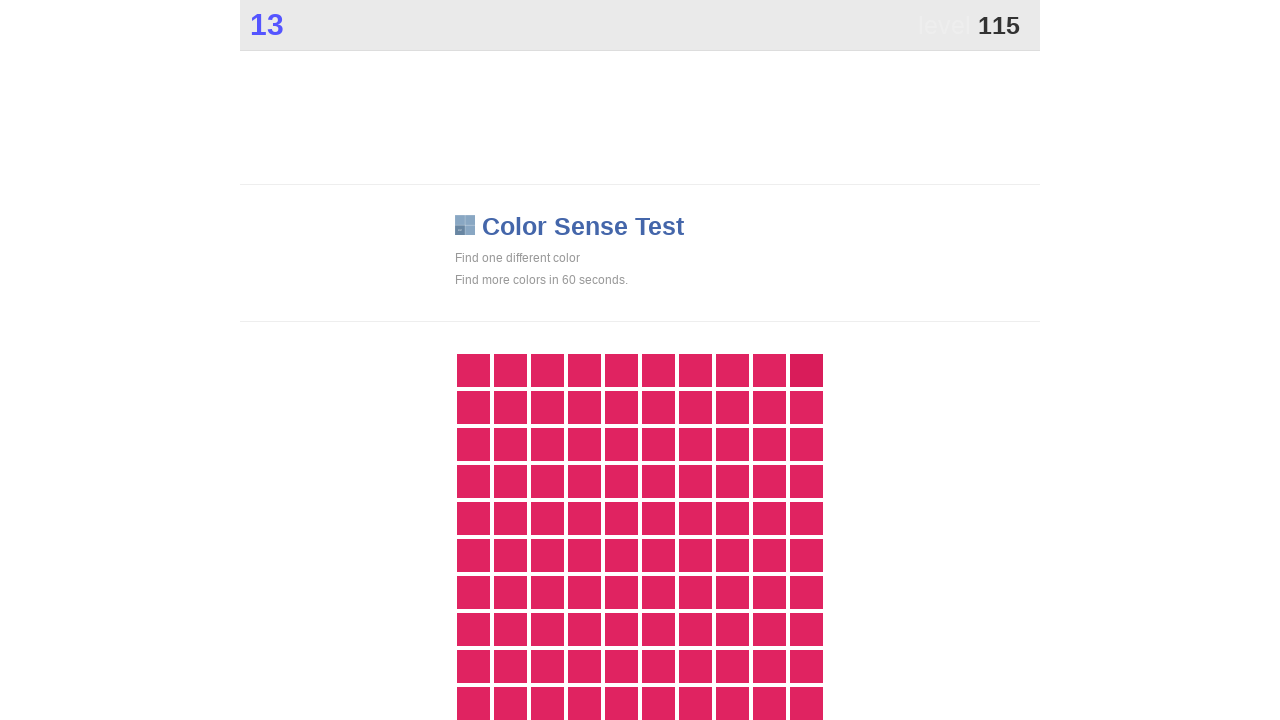

Clicked main game button at (806, 370) on .main
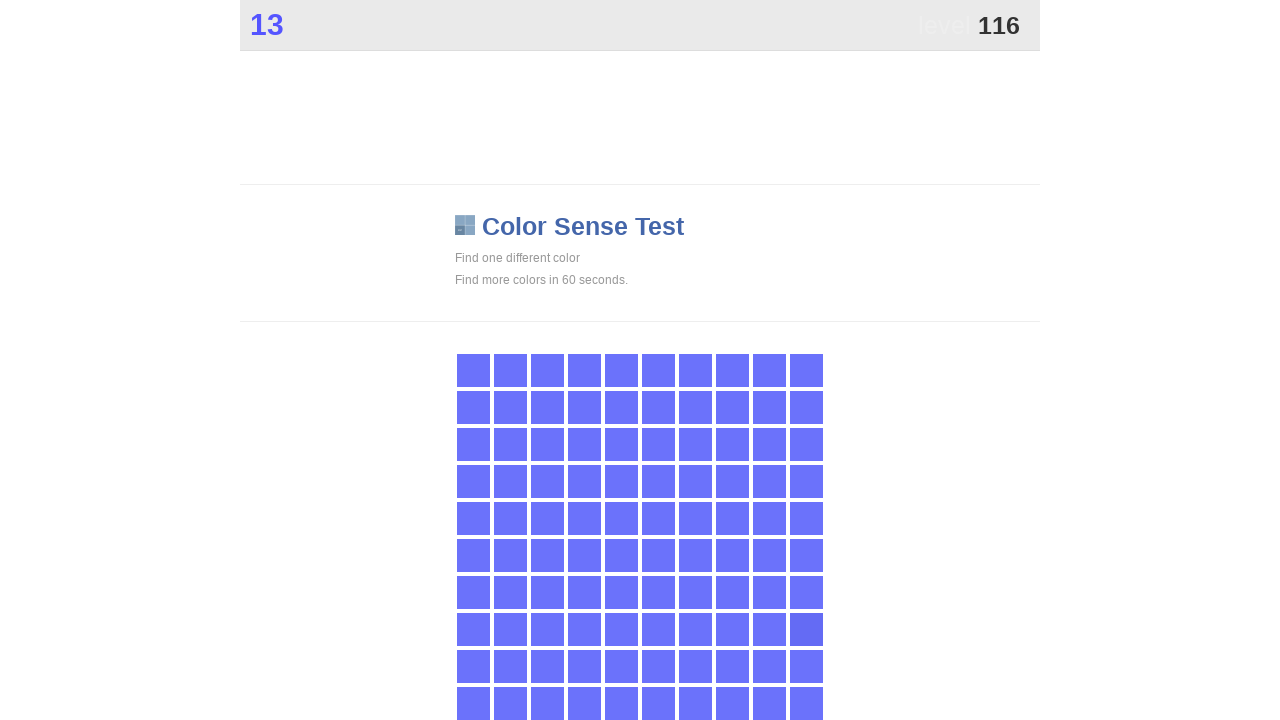

Waited 100ms between clicks
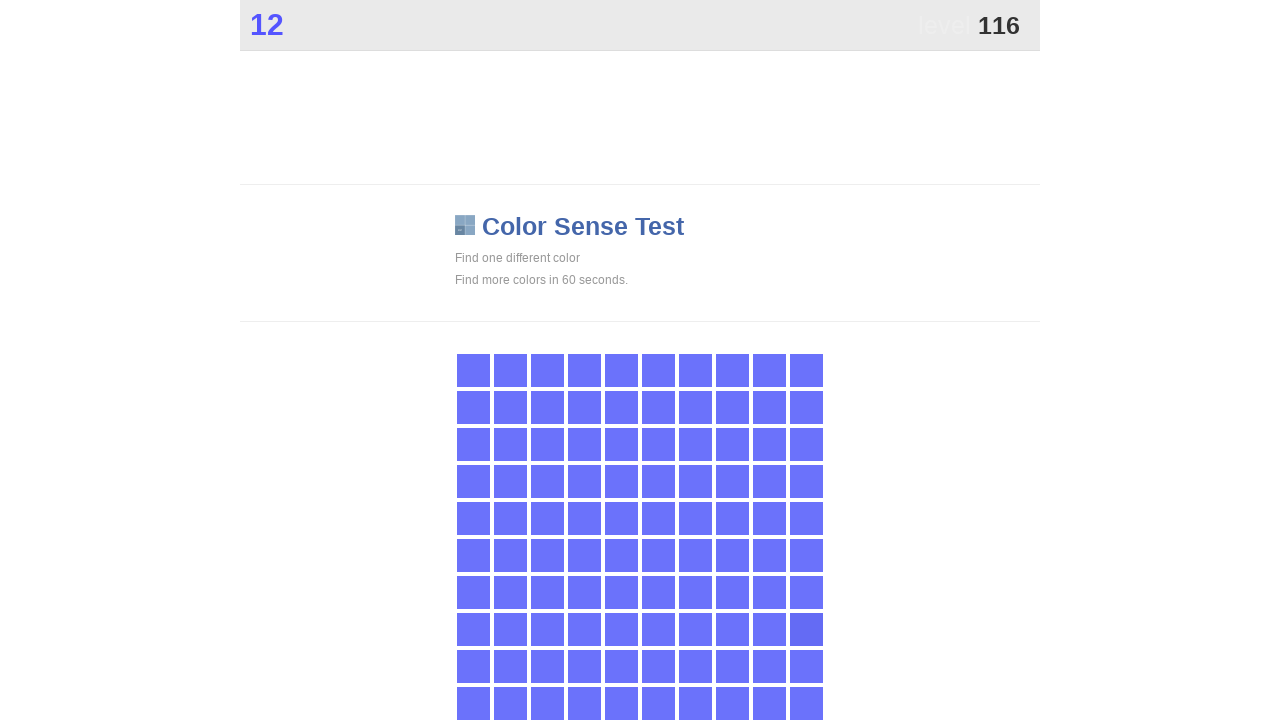

Clicked main game button at (806, 629) on .main
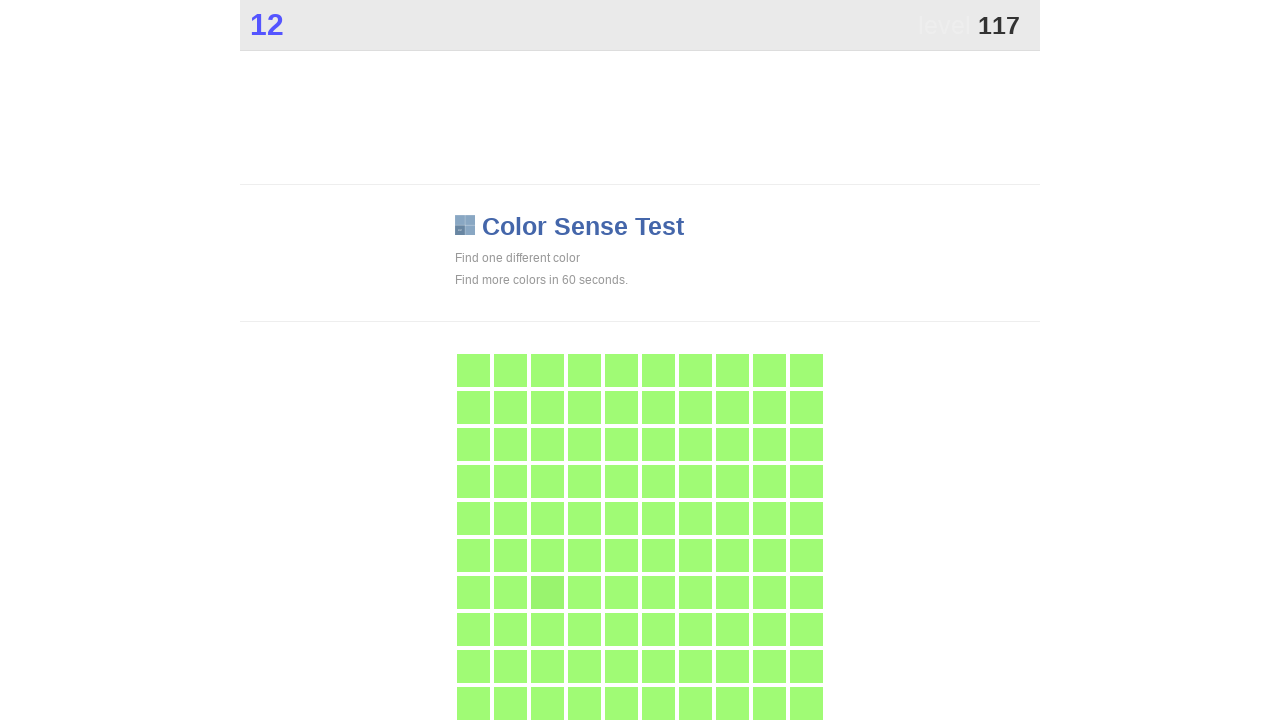

Waited 100ms between clicks
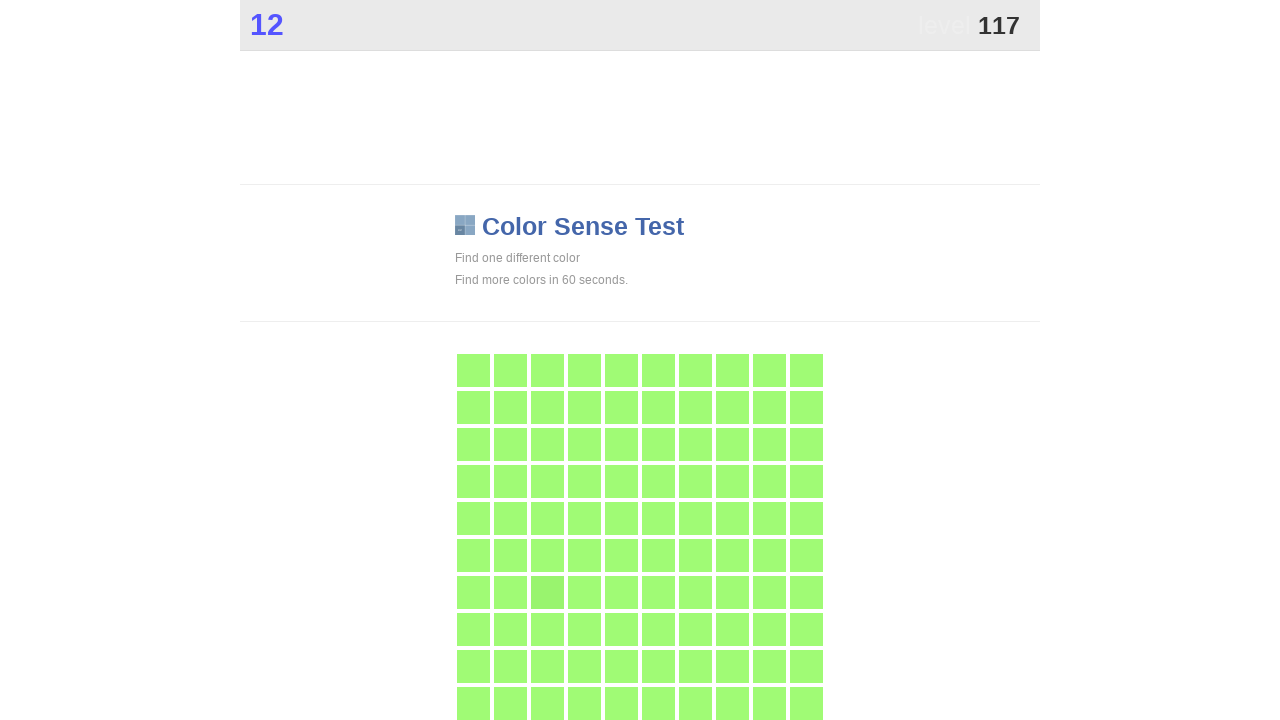

Clicked main game button at (547, 592) on .main
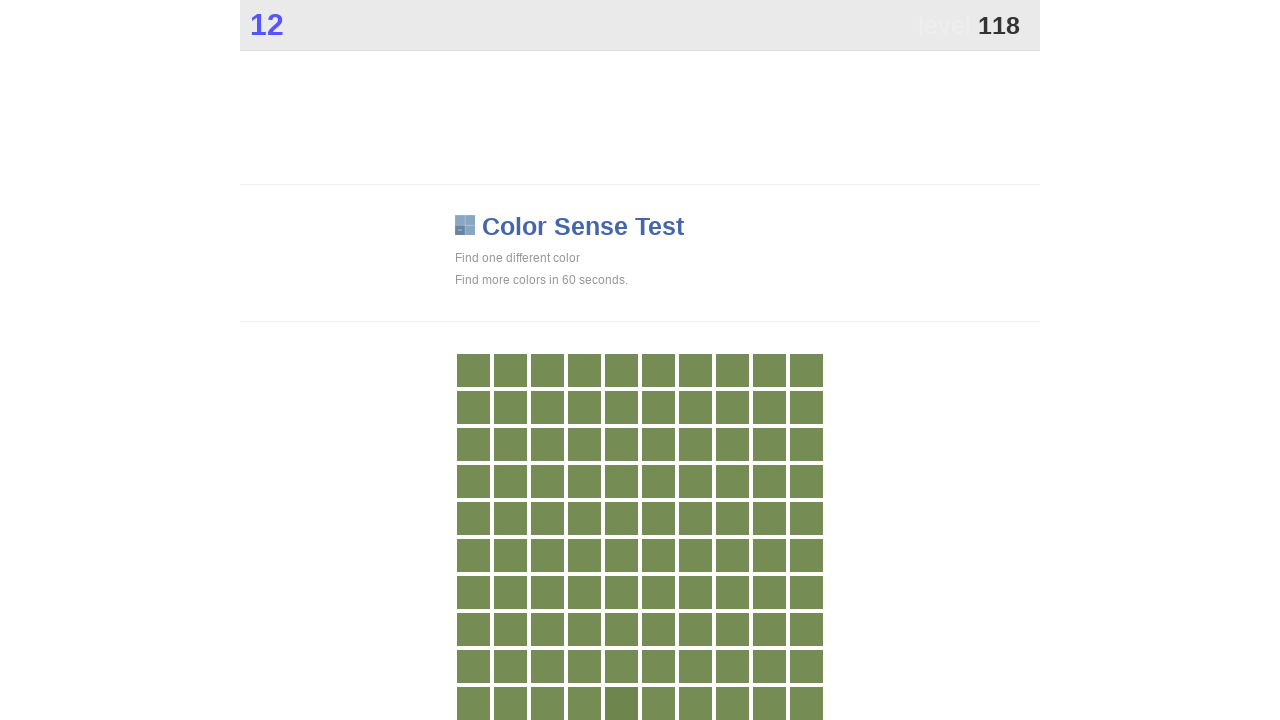

Waited 100ms between clicks
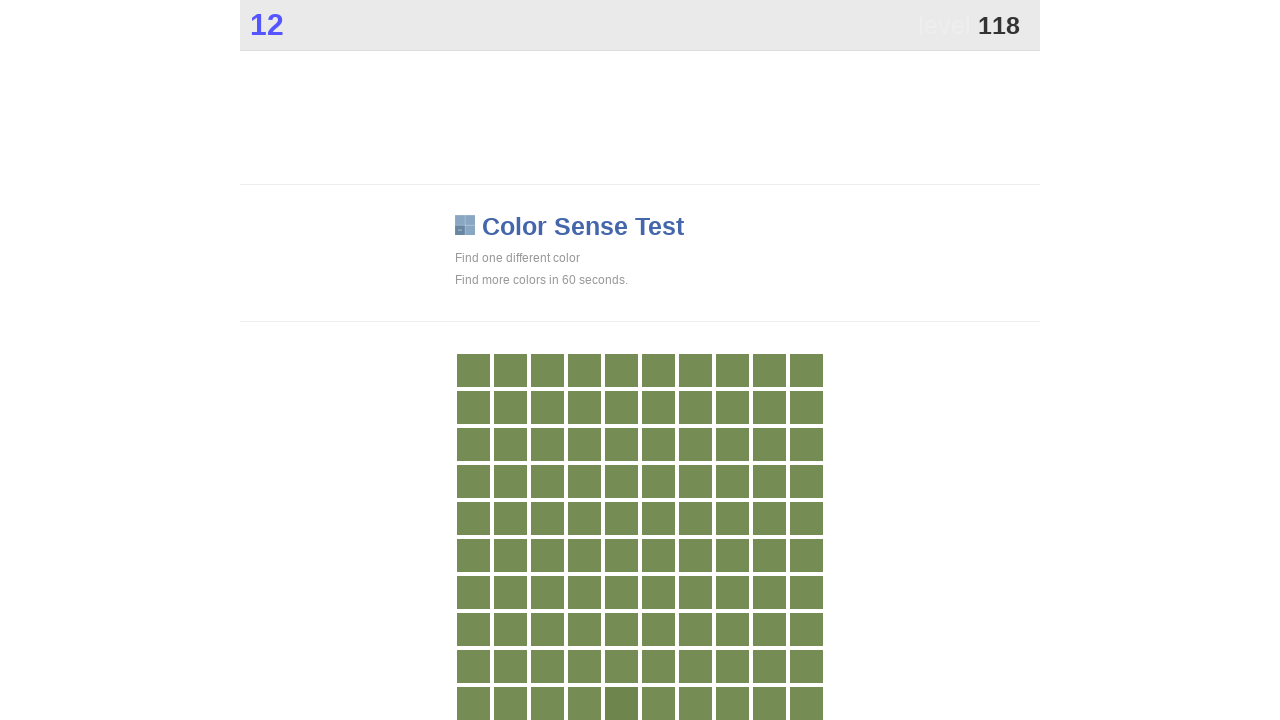

Clicked main game button at (621, 703) on .main
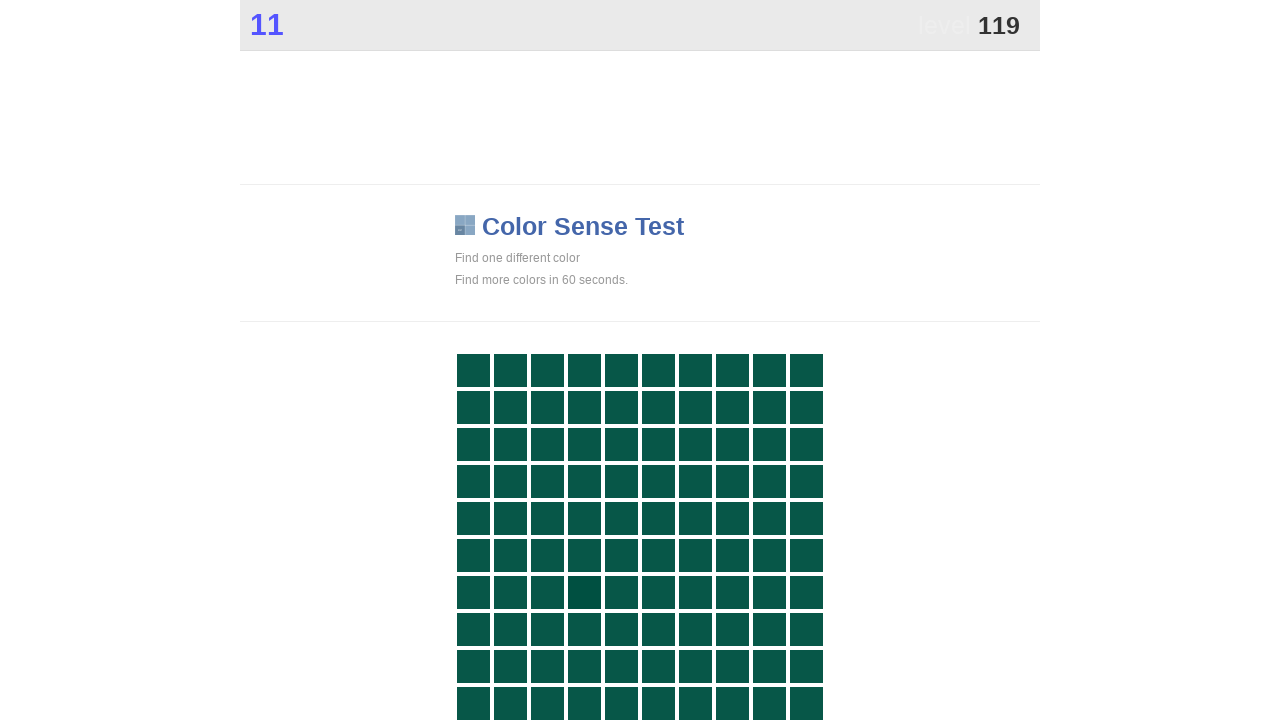

Waited 100ms between clicks
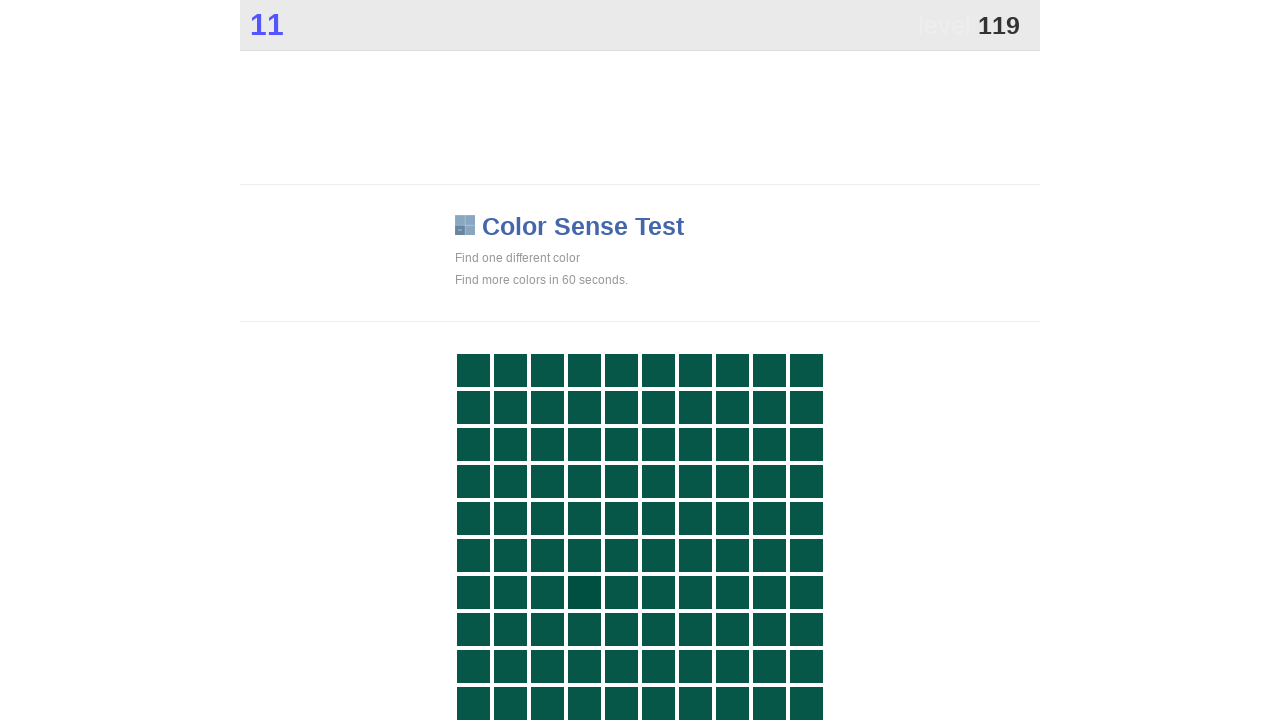

Clicked main game button at (584, 592) on .main
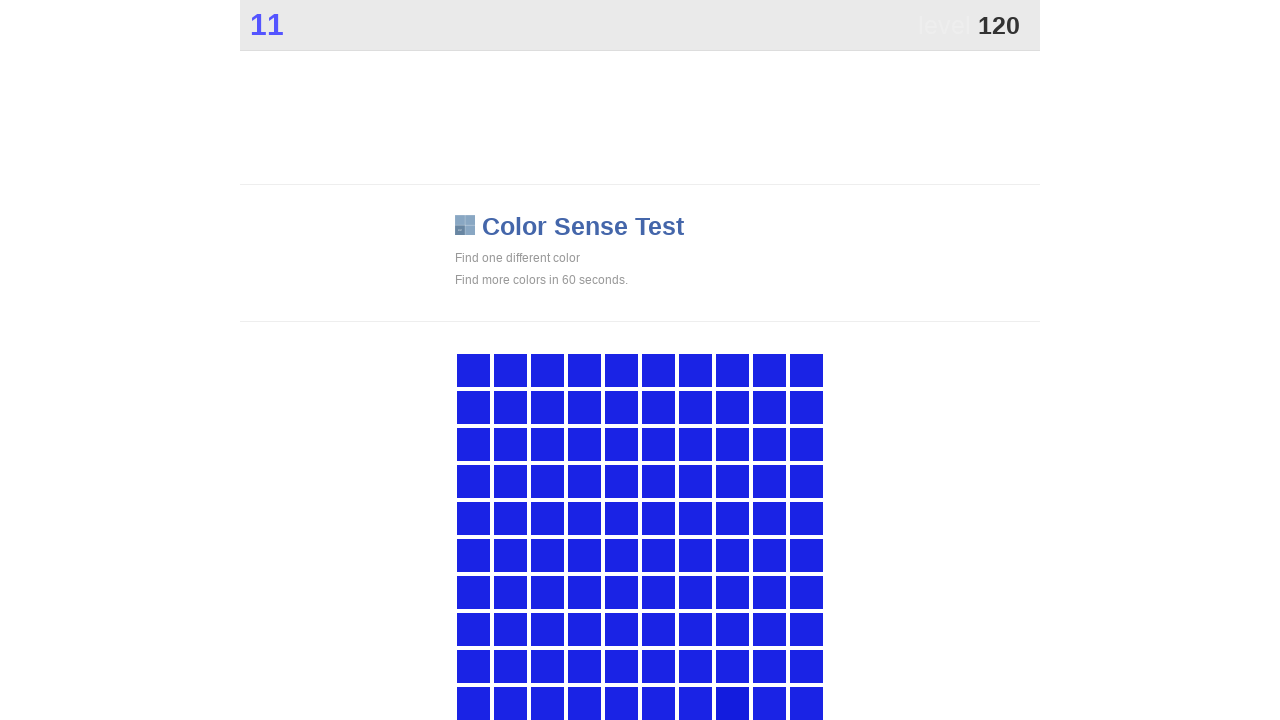

Waited 100ms between clicks
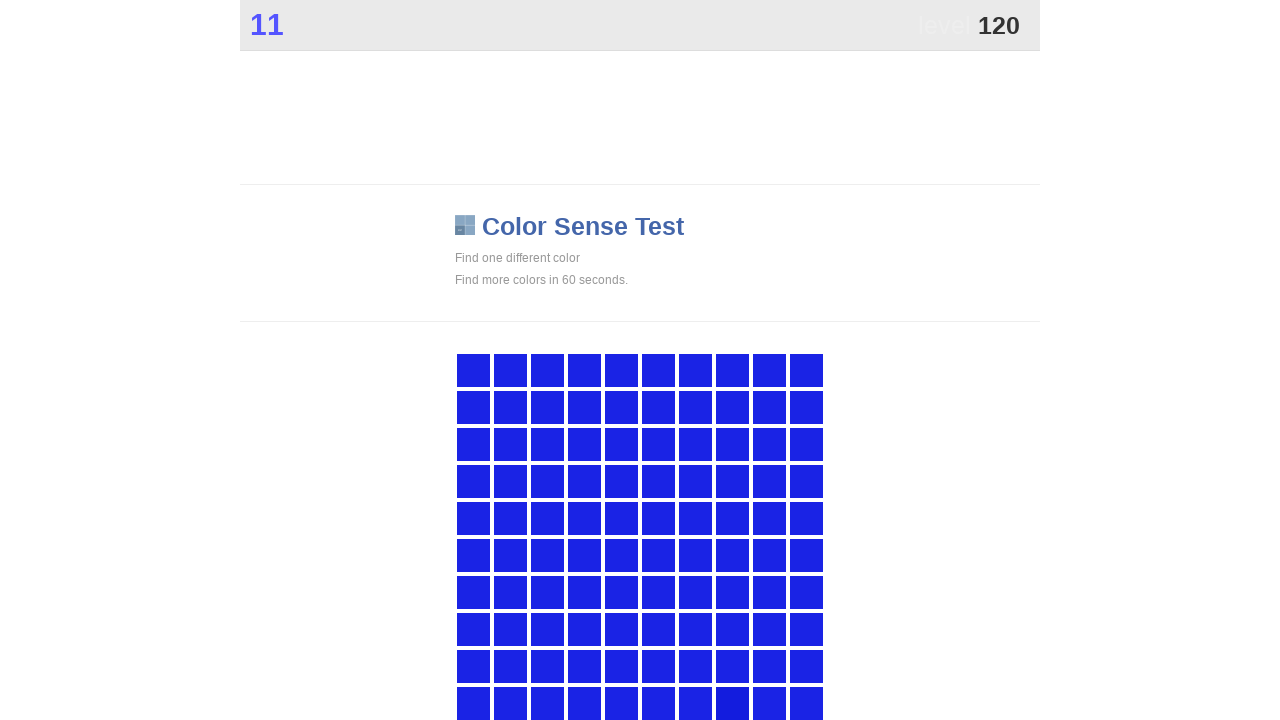

Clicked main game button at (732, 703) on .main
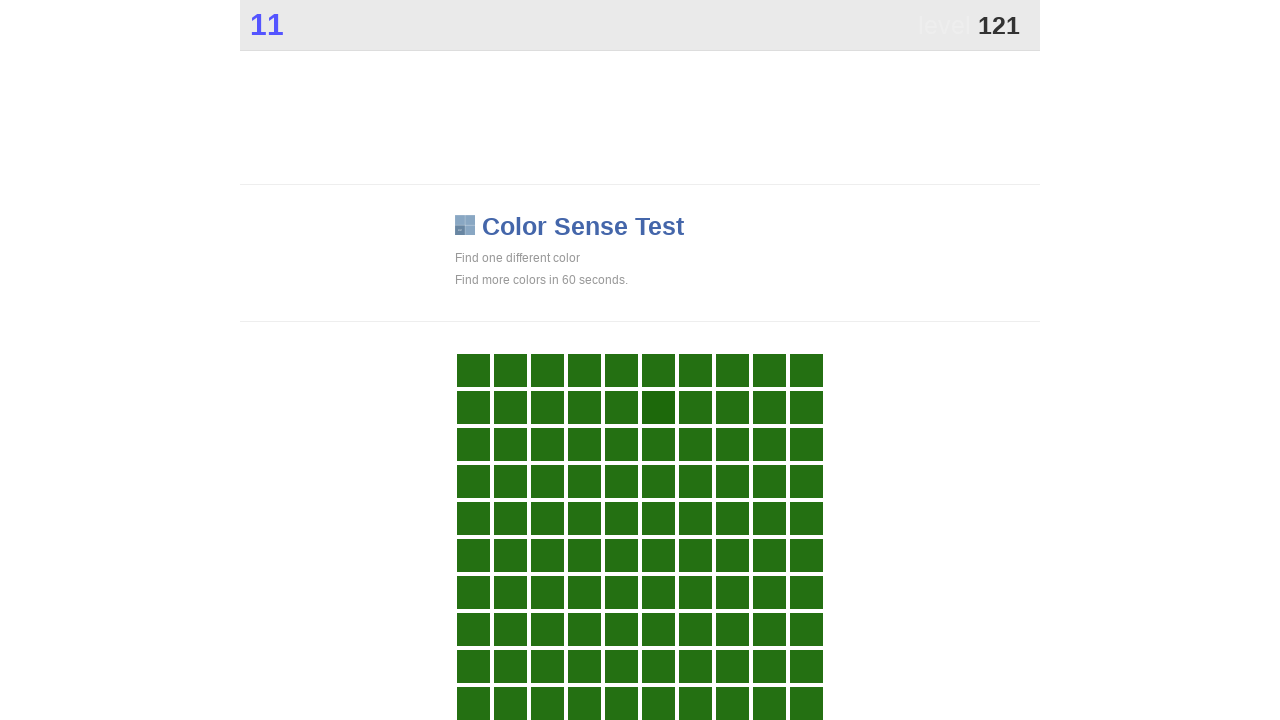

Waited 100ms between clicks
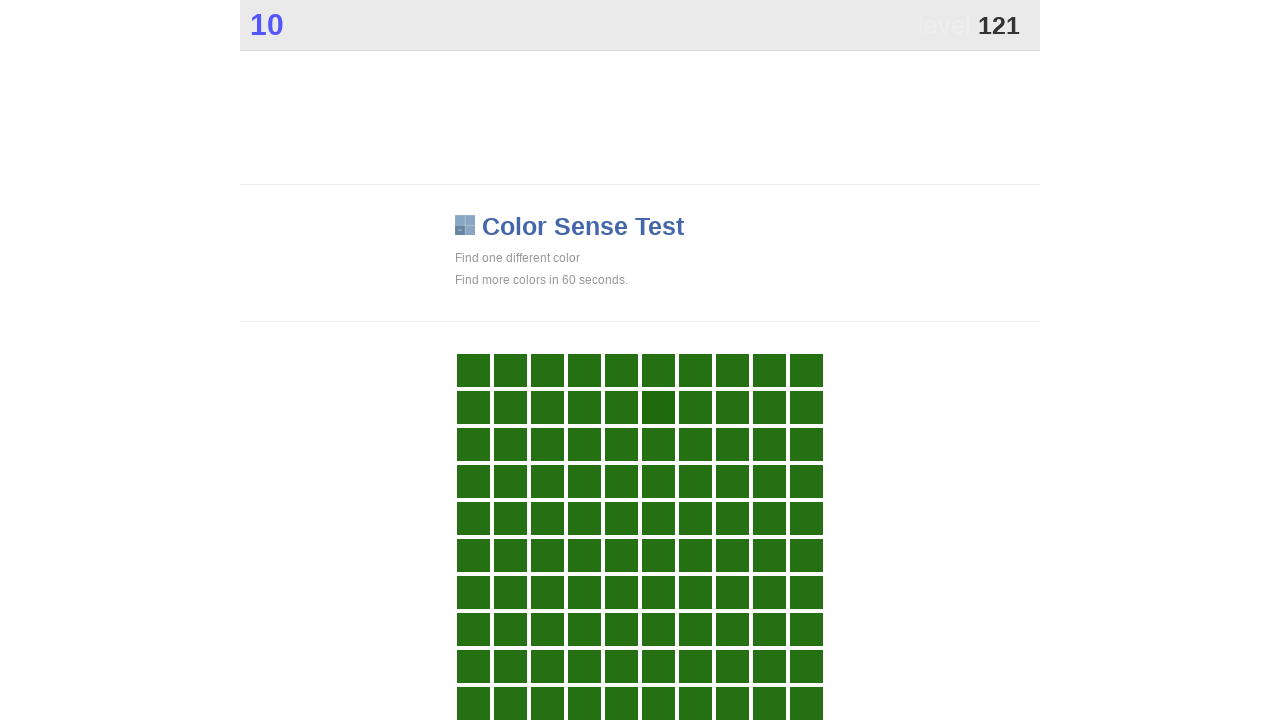

Clicked main game button at (658, 407) on .main
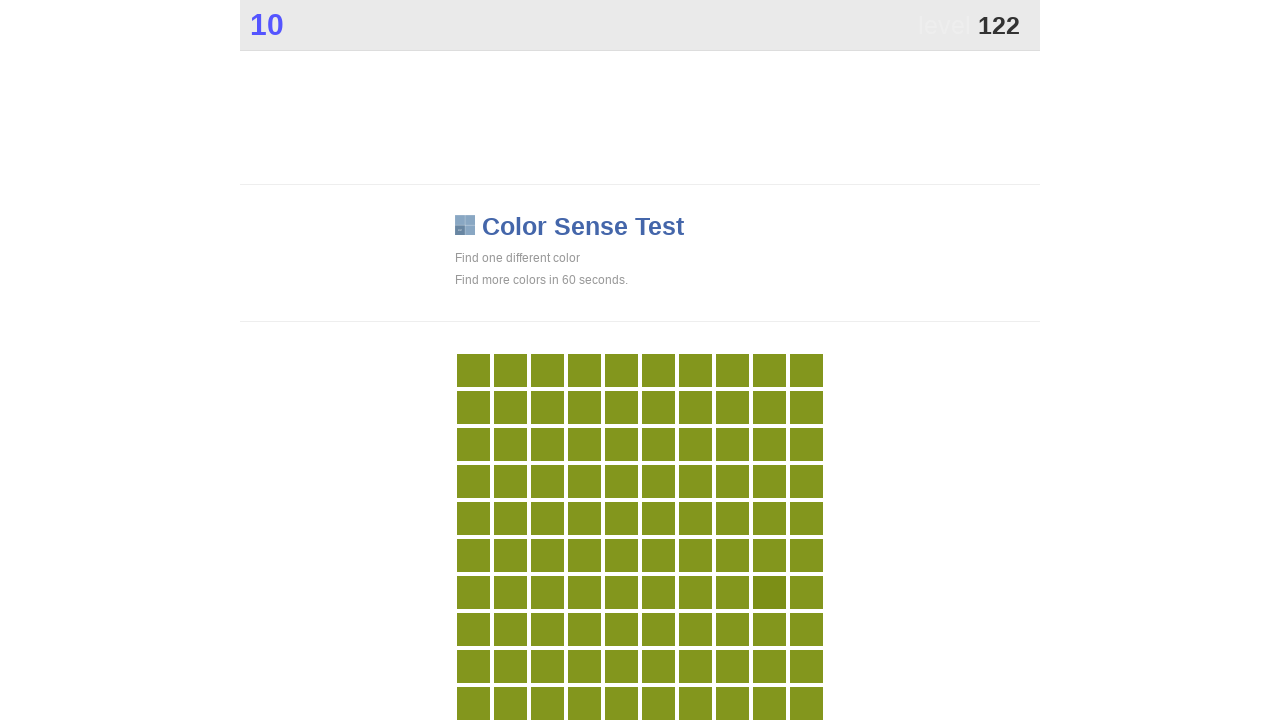

Waited 100ms between clicks
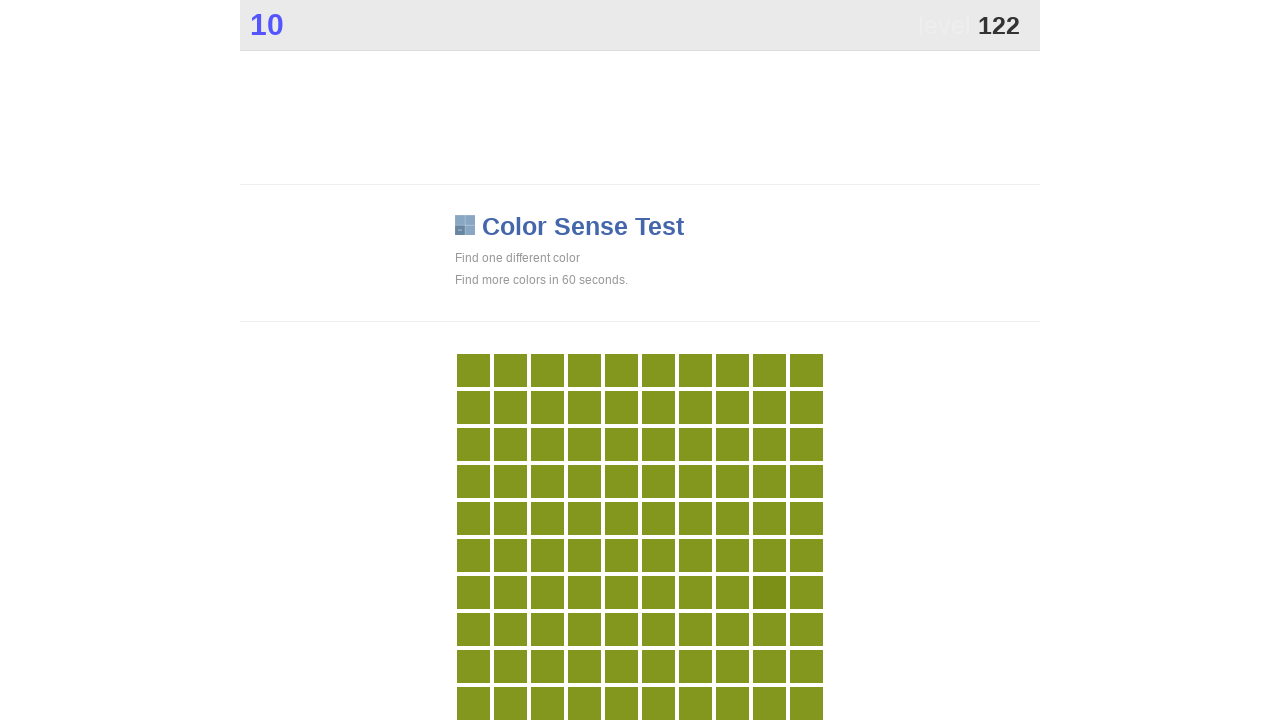

Clicked main game button at (769, 592) on .main
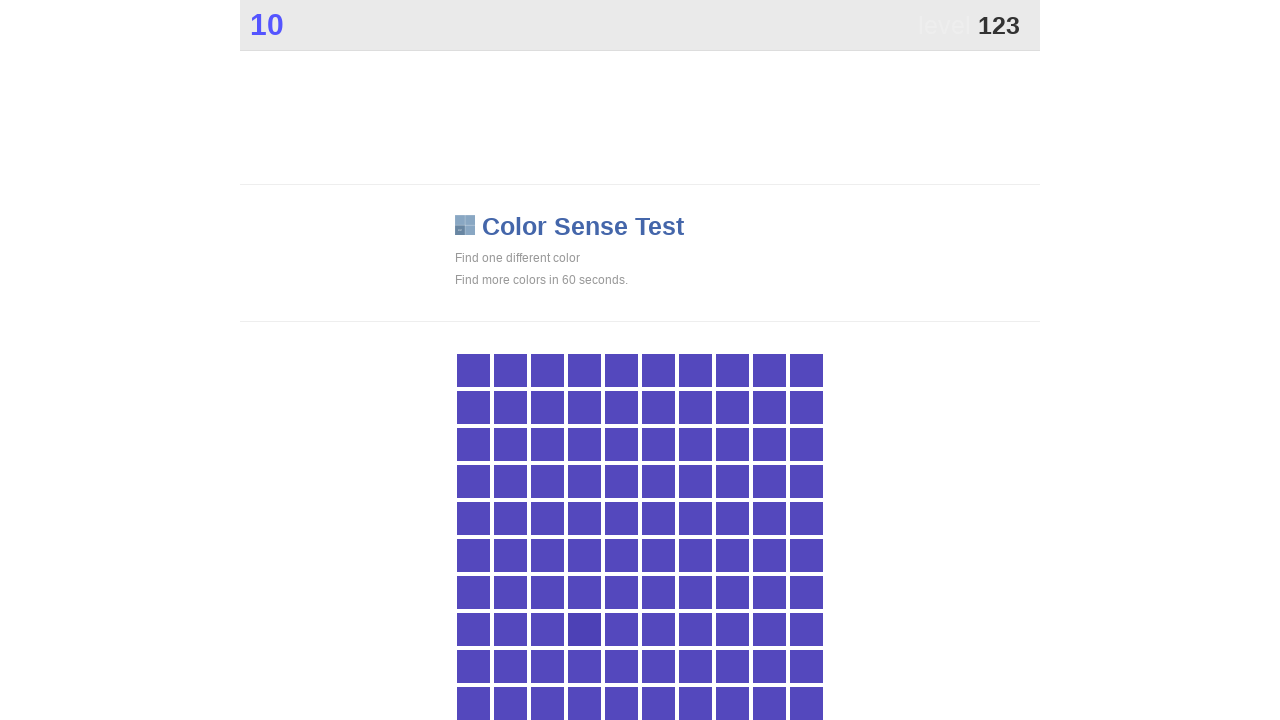

Waited 100ms between clicks
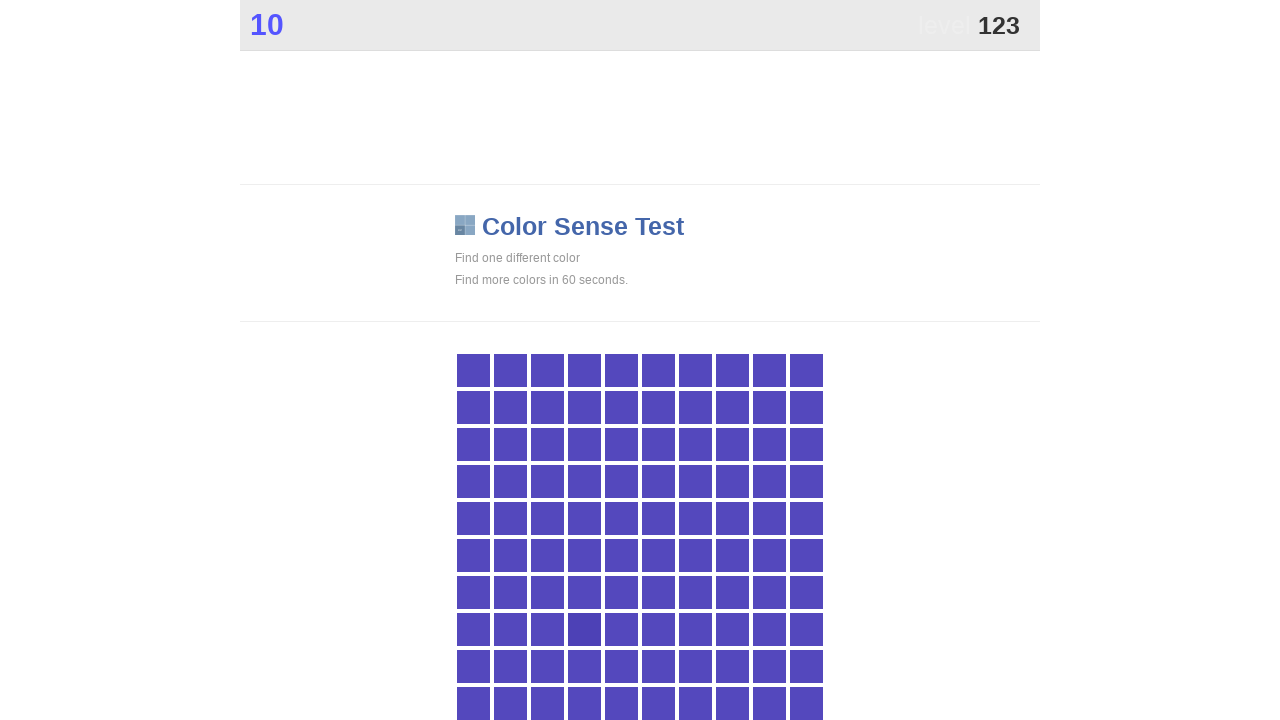

Clicked main game button at (584, 629) on .main
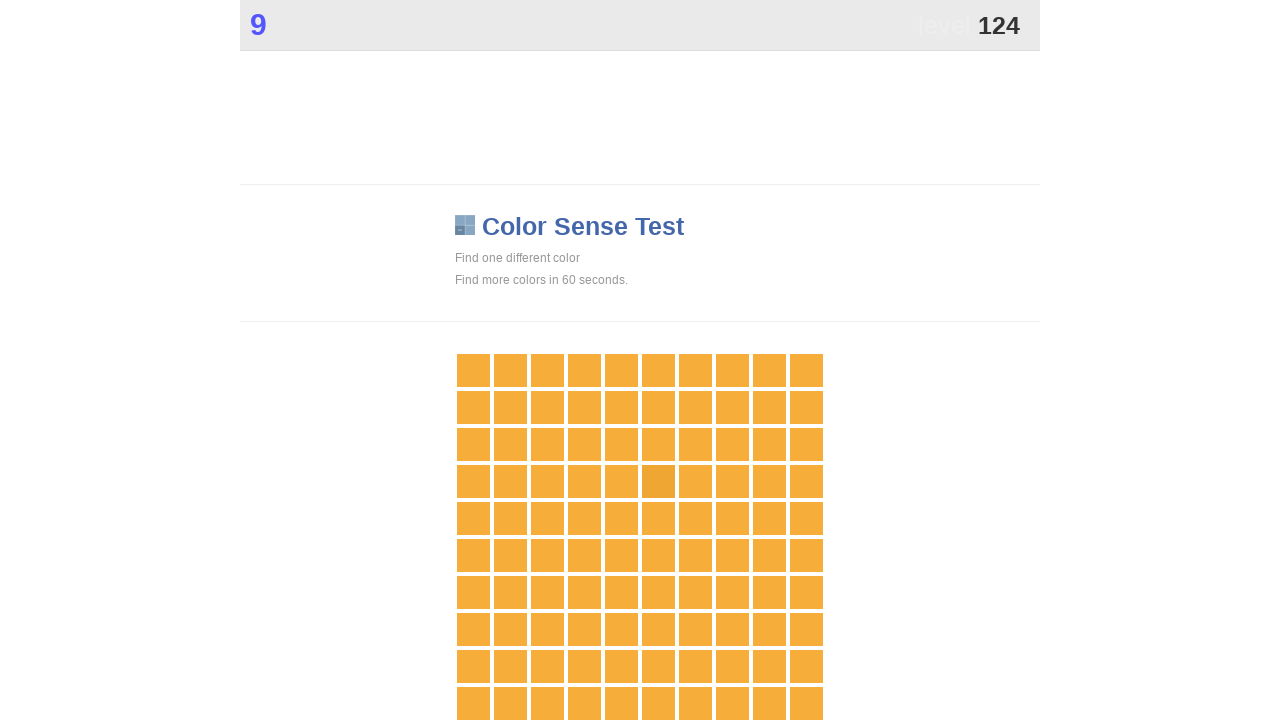

Waited 100ms between clicks
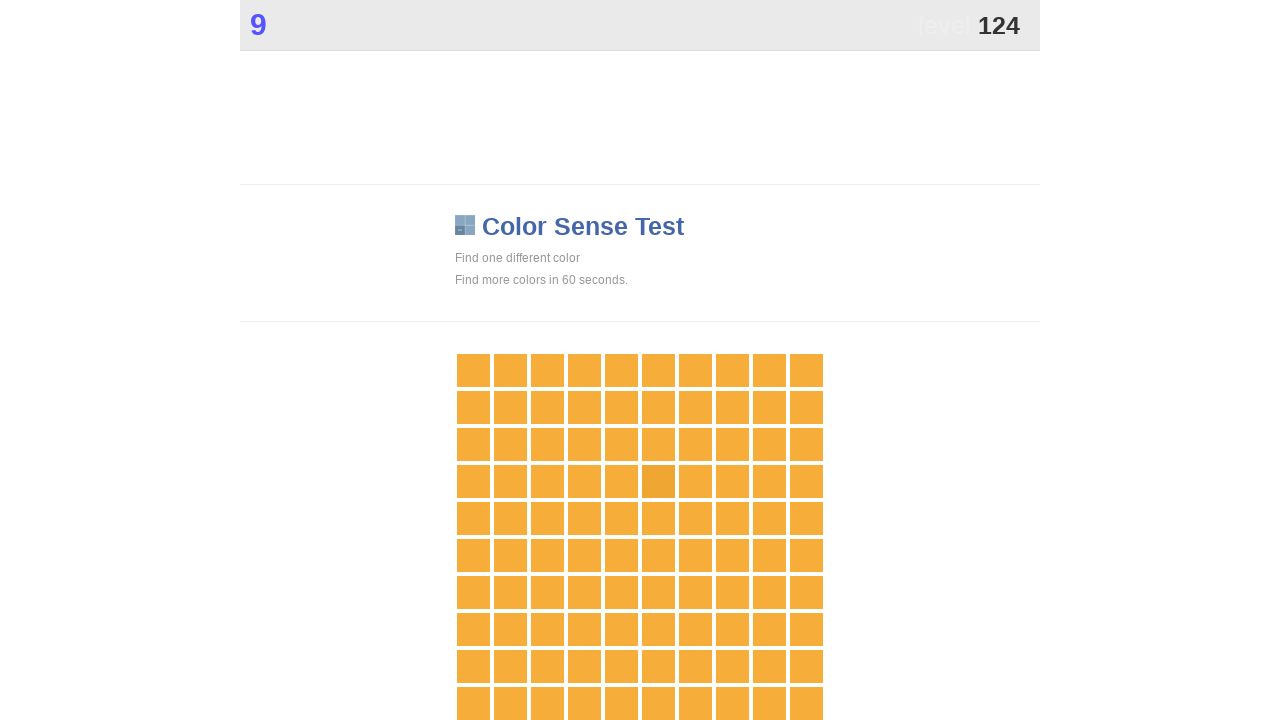

Clicked main game button at (658, 481) on .main
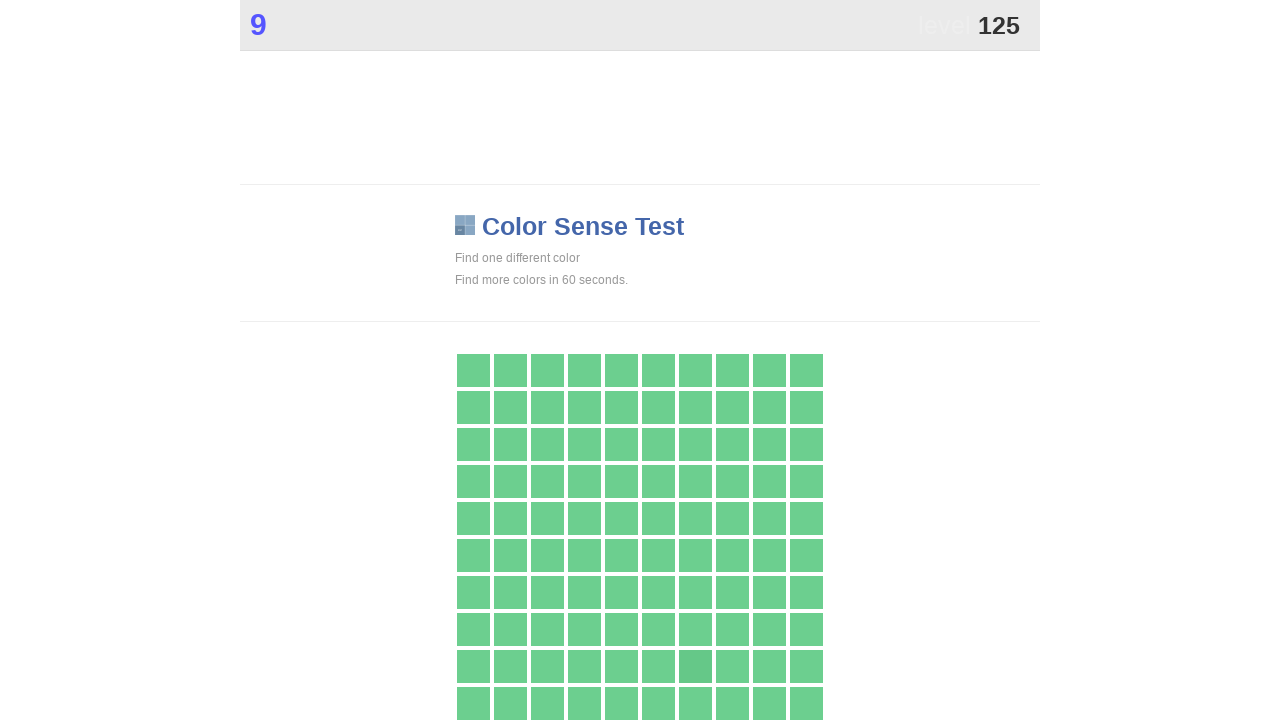

Waited 100ms between clicks
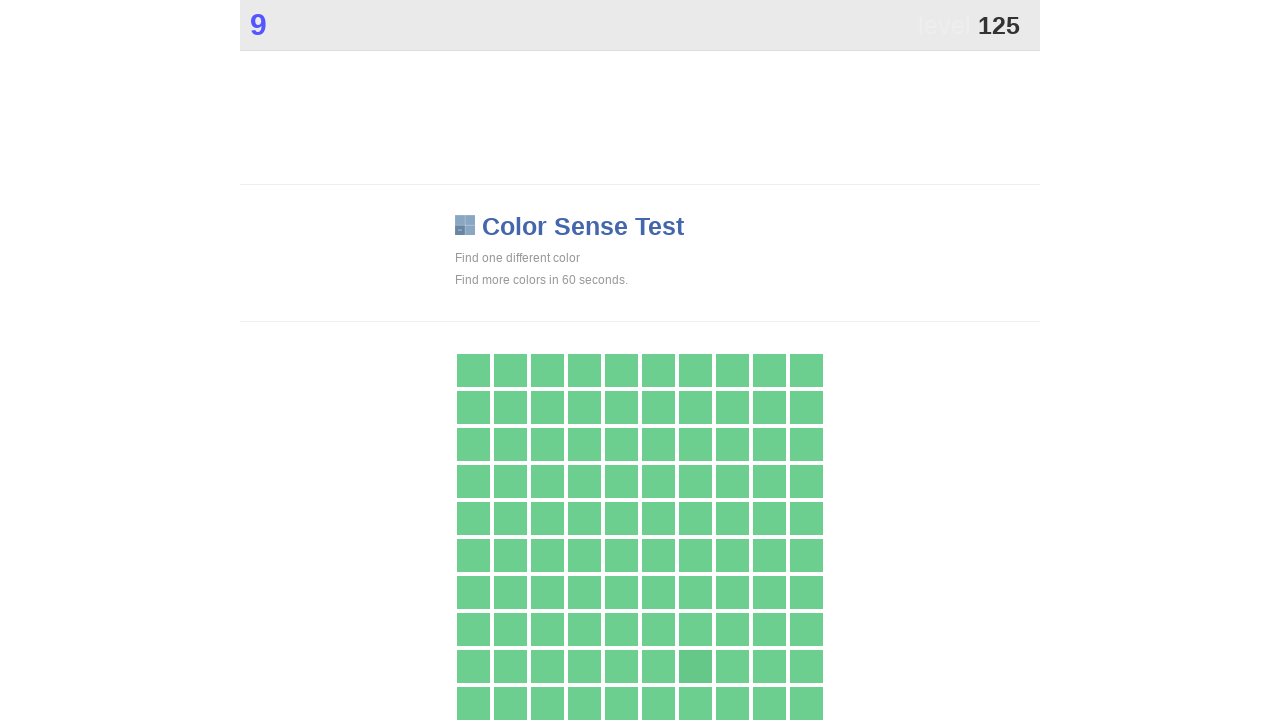

Clicked main game button at (695, 666) on .main
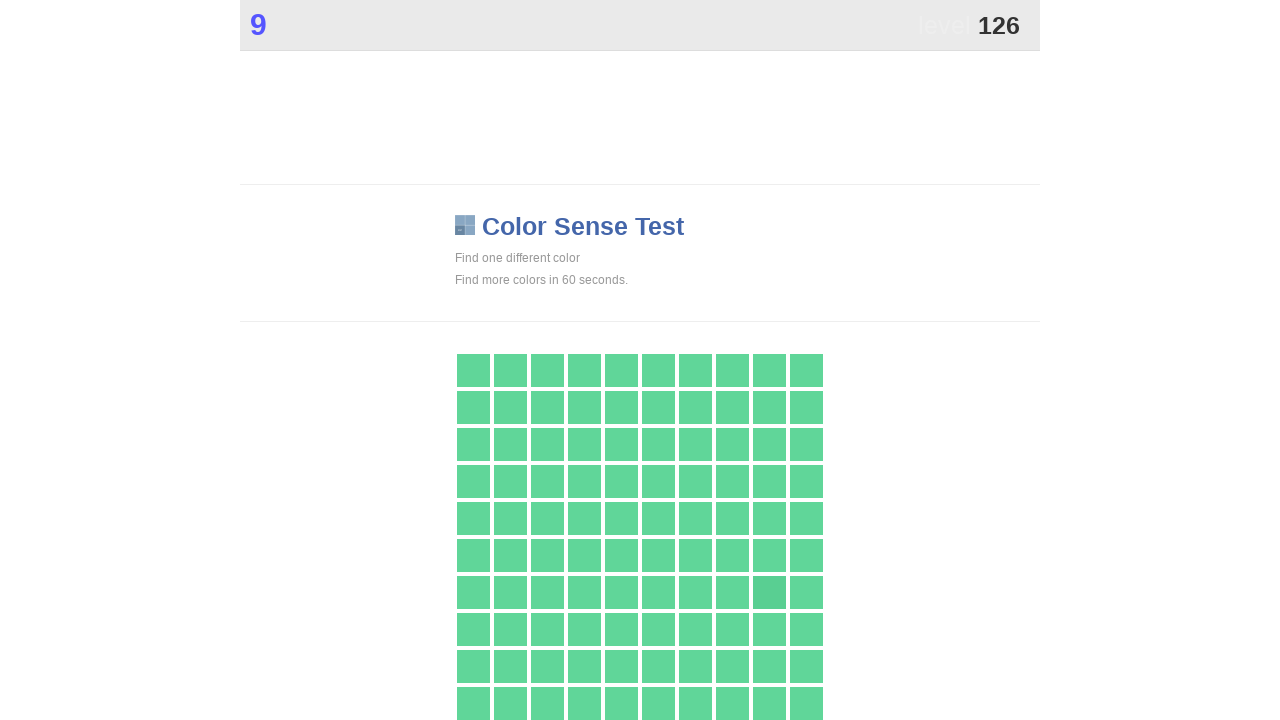

Waited 100ms between clicks
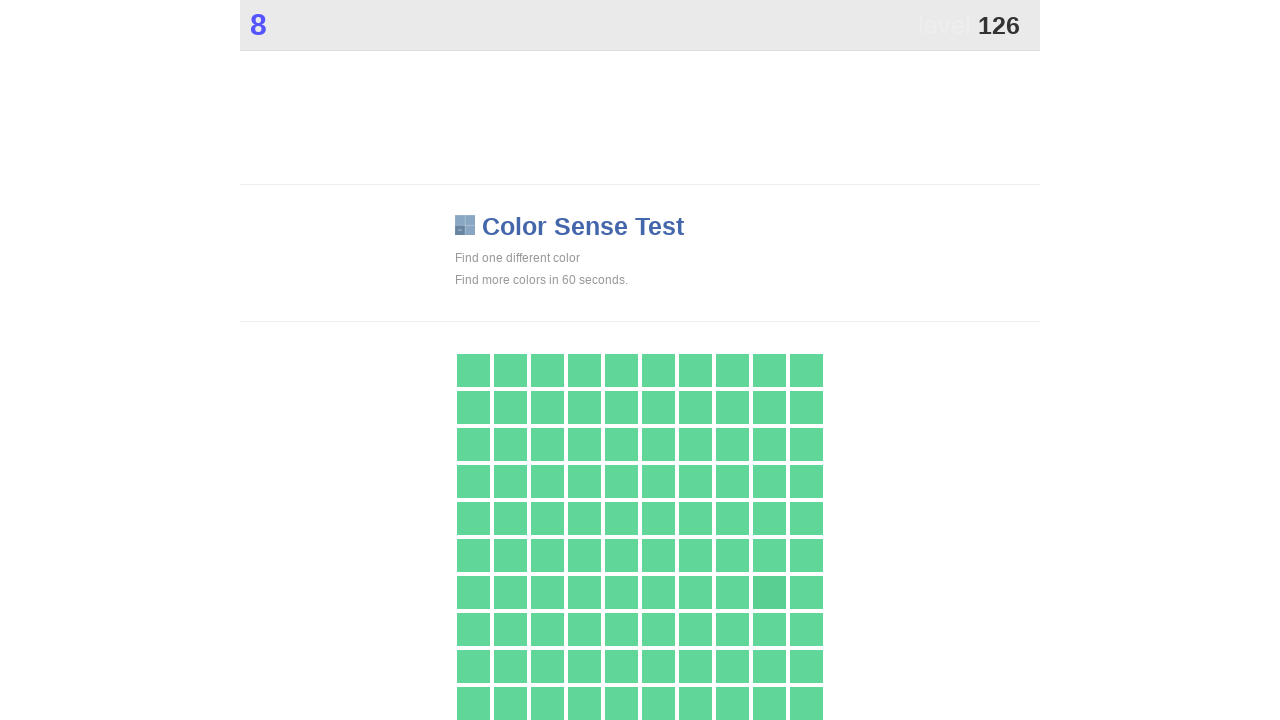

Clicked main game button at (769, 592) on .main
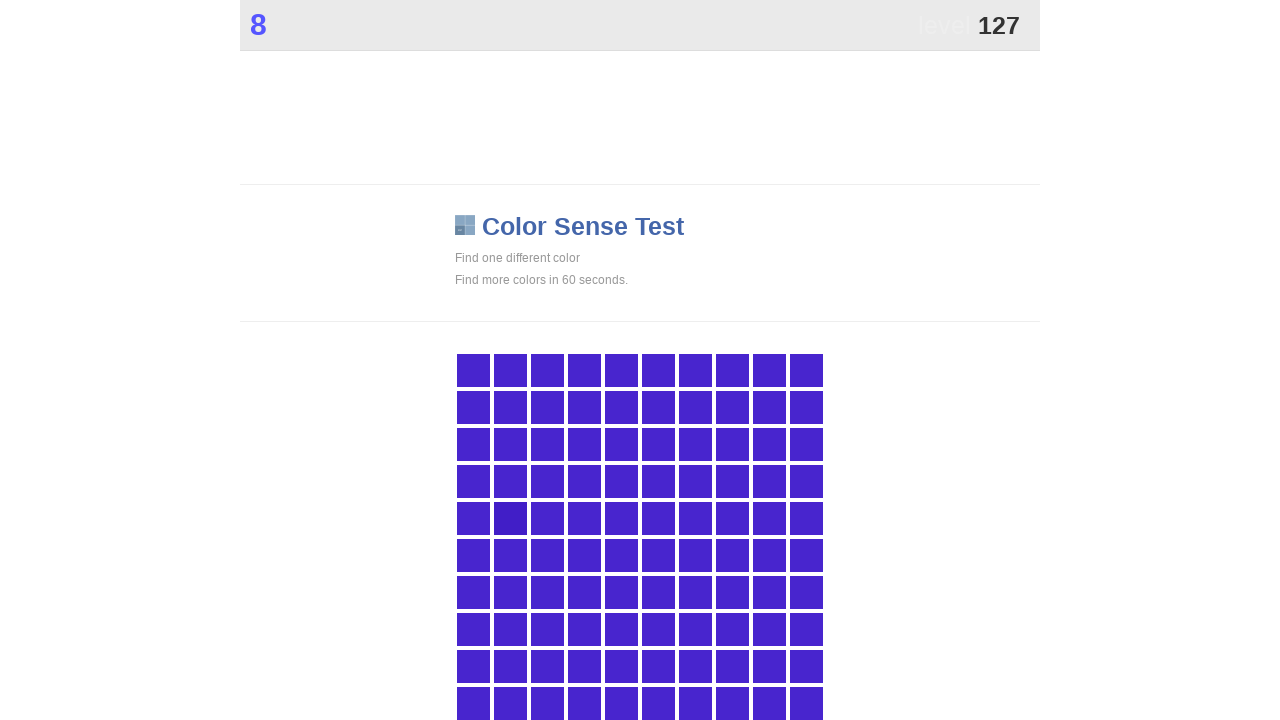

Waited 100ms between clicks
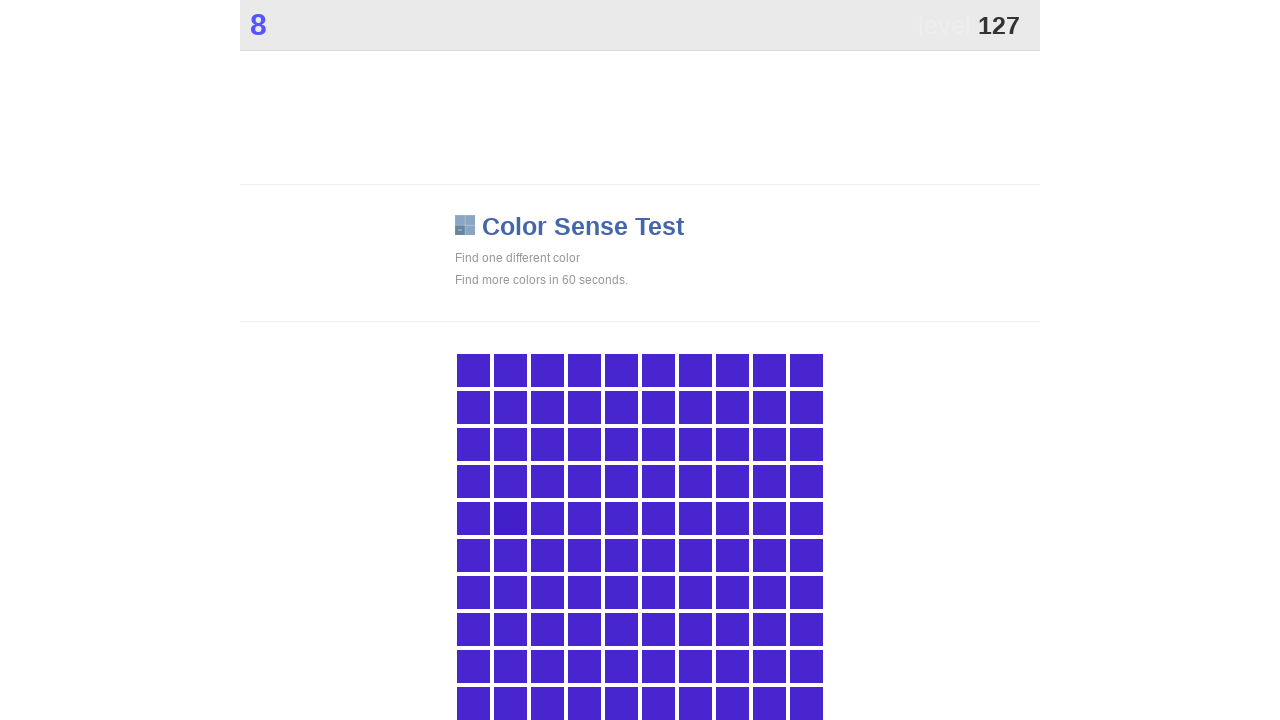

Clicked main game button at (510, 518) on .main
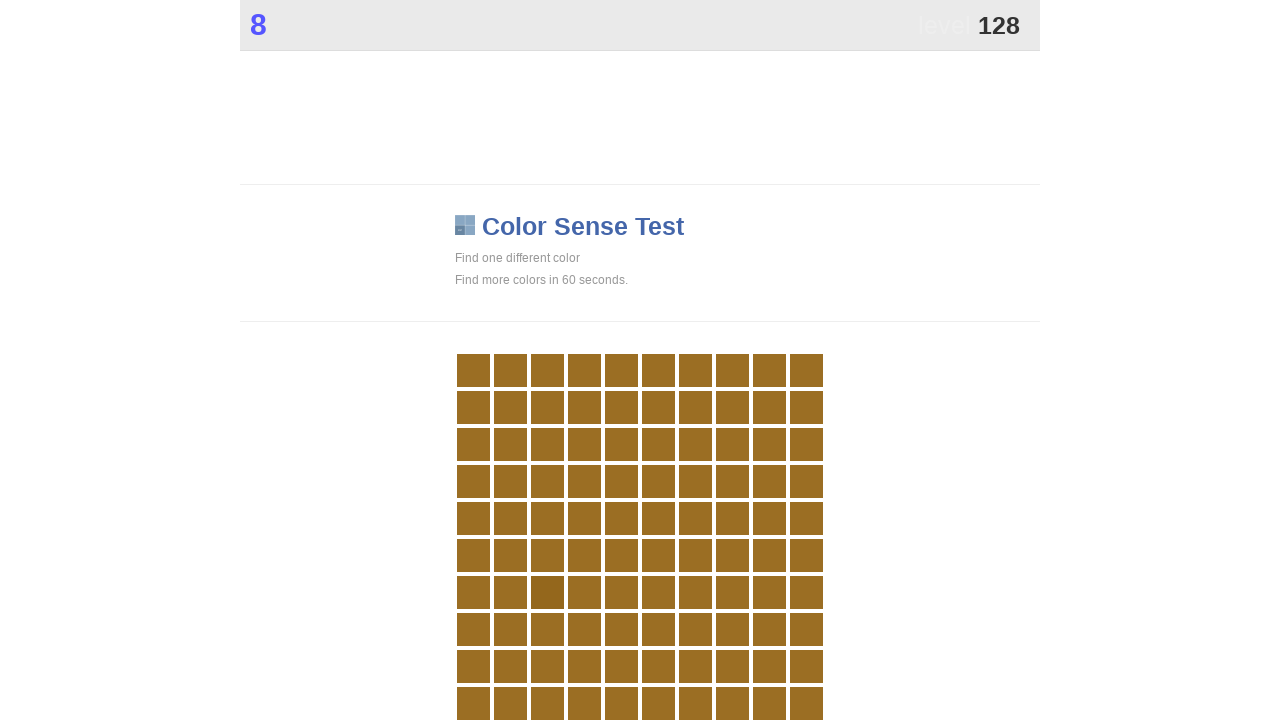

Waited 100ms between clicks
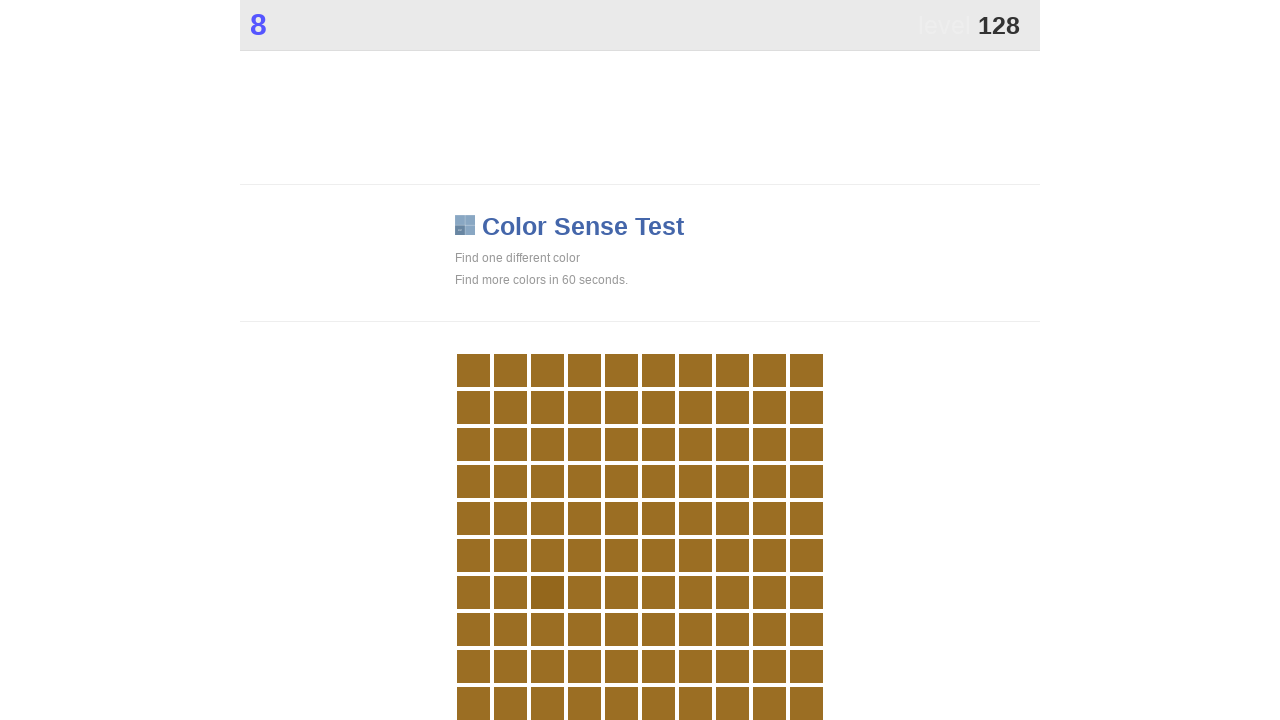

Clicked main game button at (547, 592) on .main
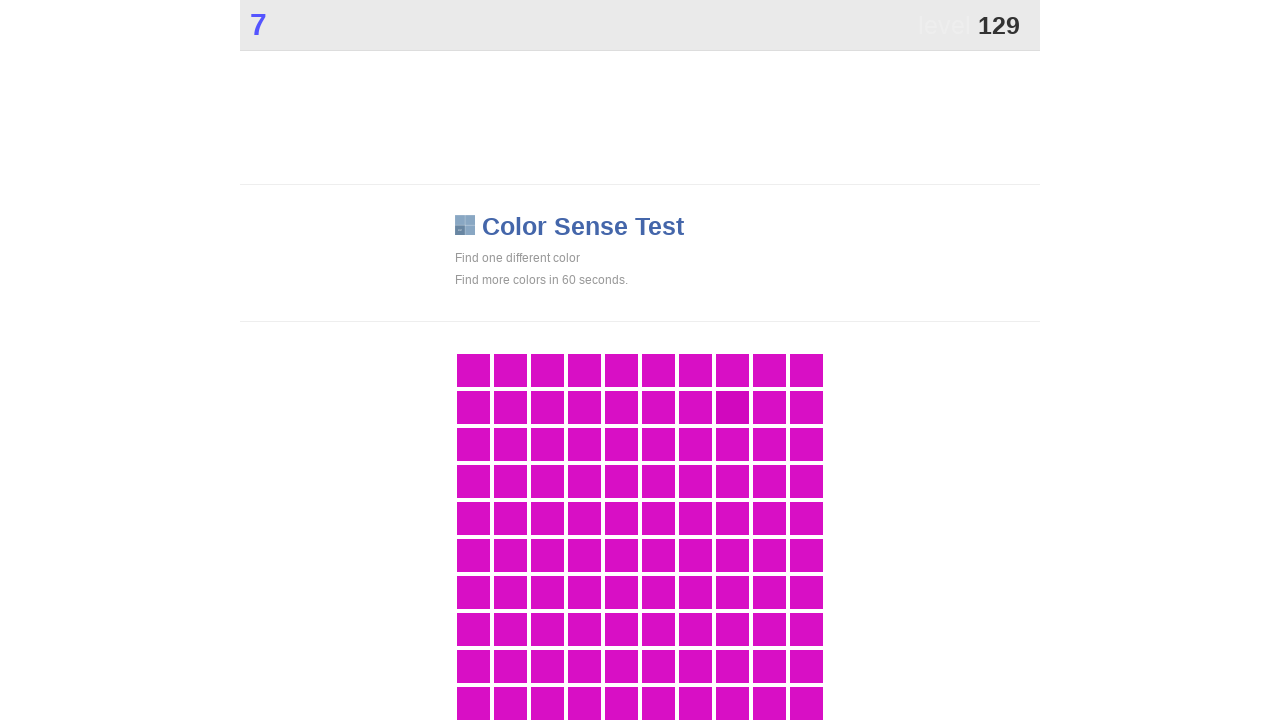

Waited 100ms between clicks
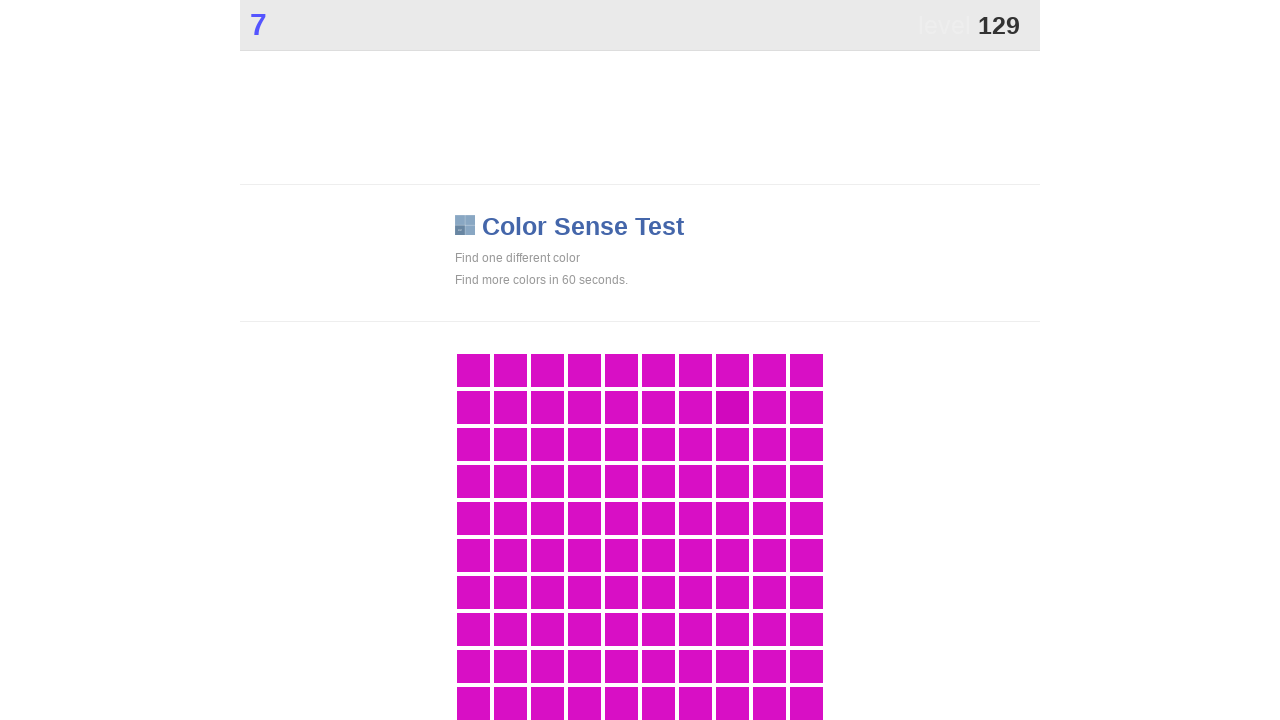

Clicked main game button at (732, 407) on .main
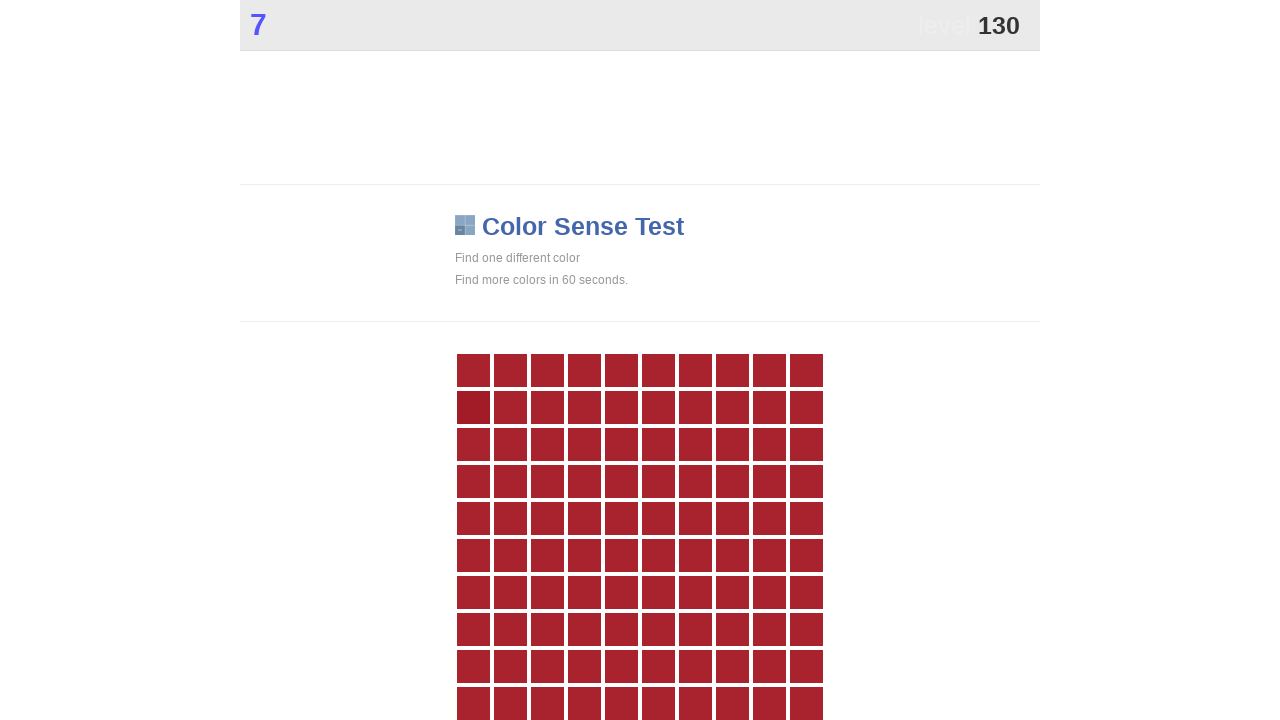

Waited 100ms between clicks
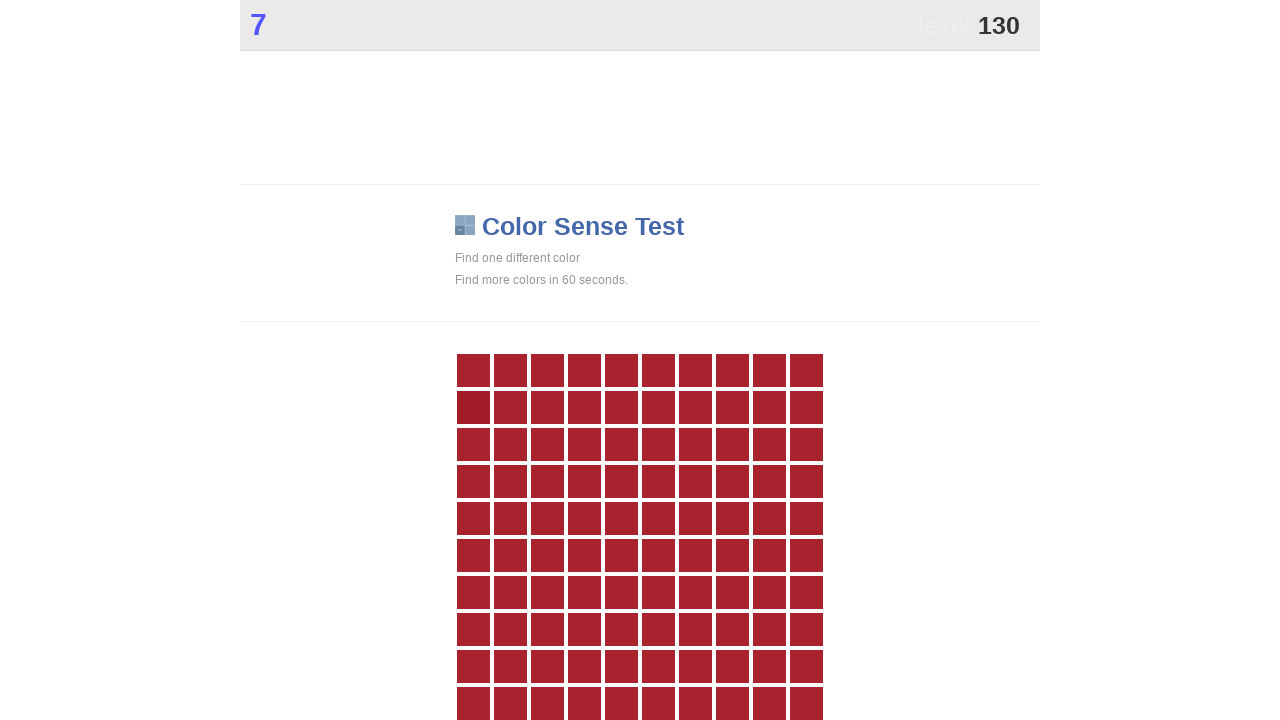

Clicked main game button at (473, 407) on .main
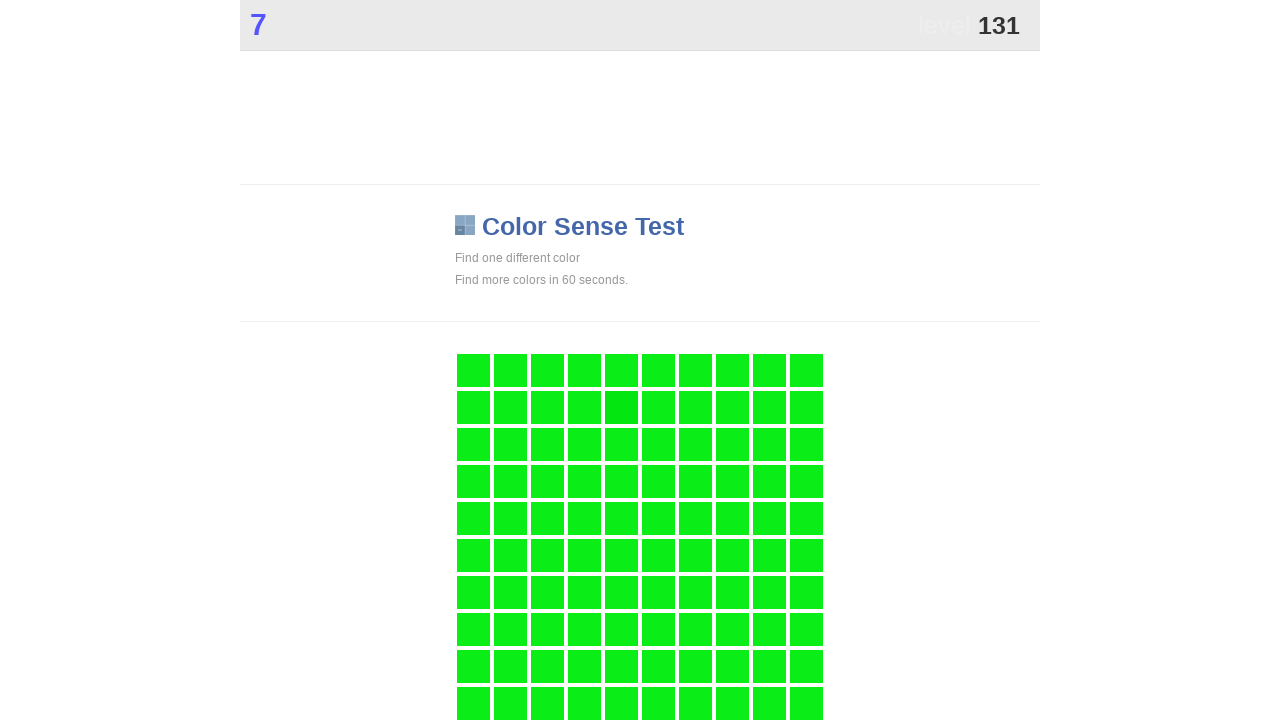

Waited 100ms between clicks
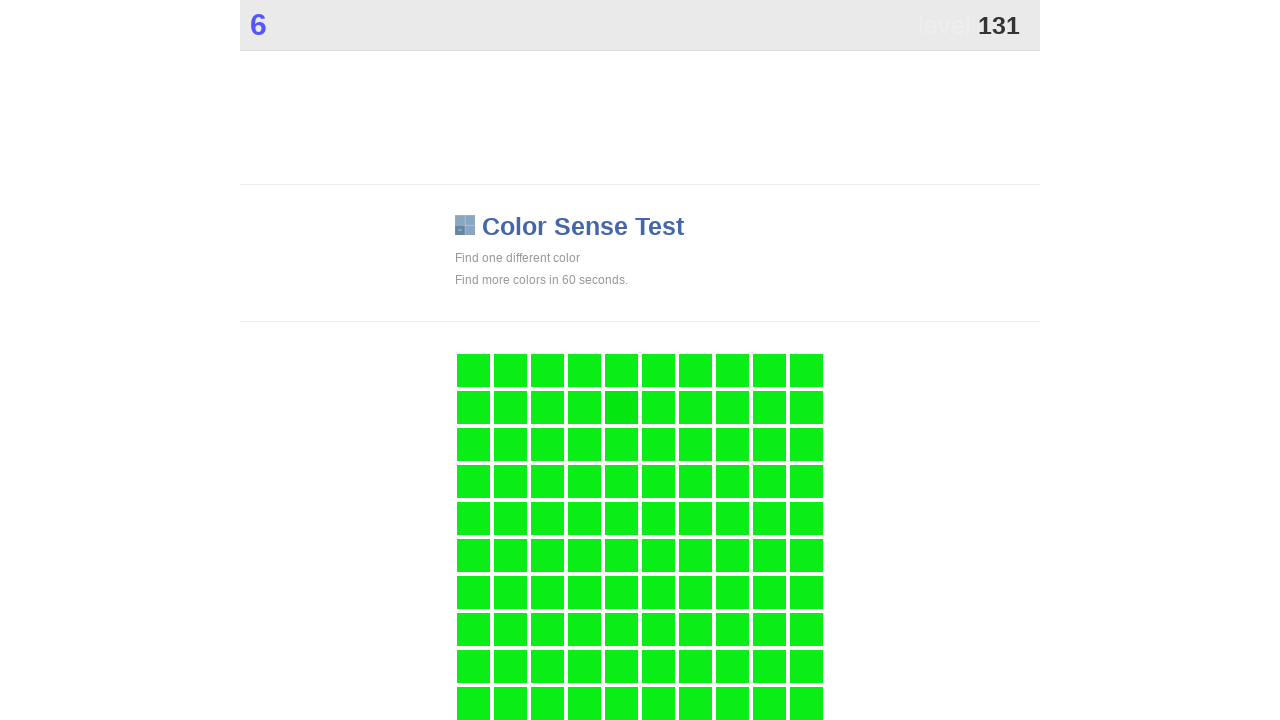

Clicked main game button at (621, 407) on .main
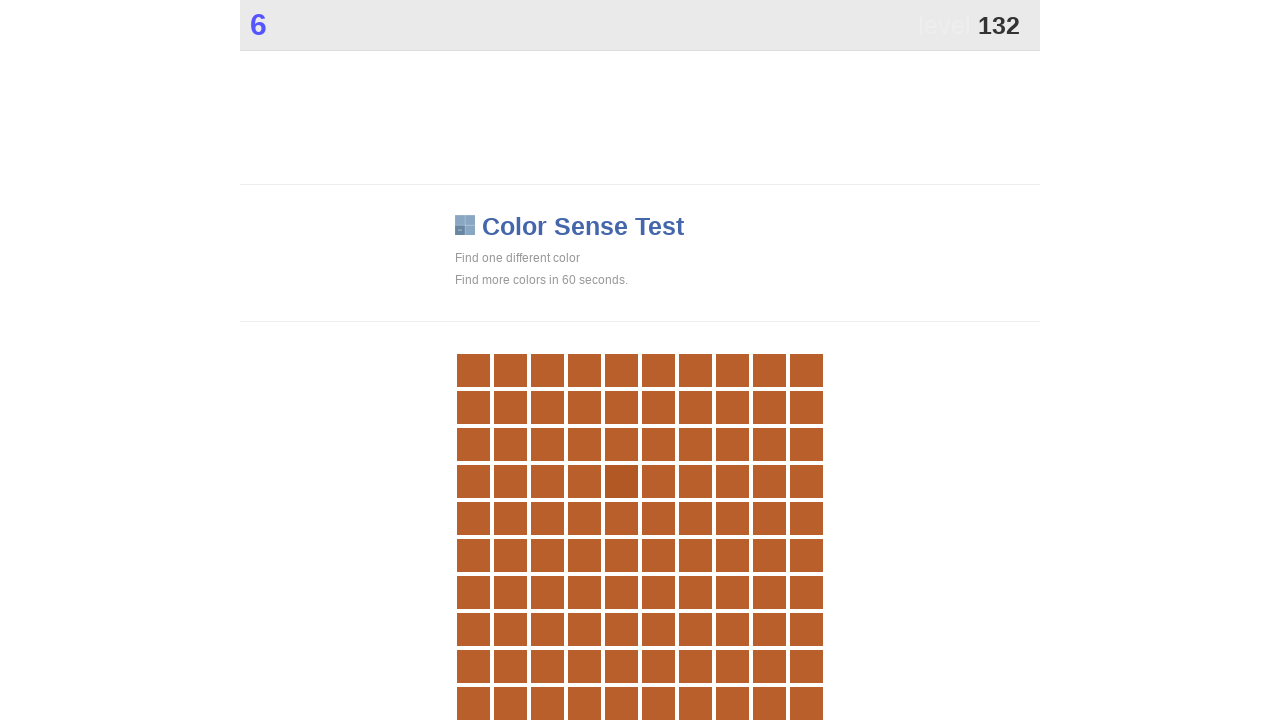

Waited 100ms between clicks
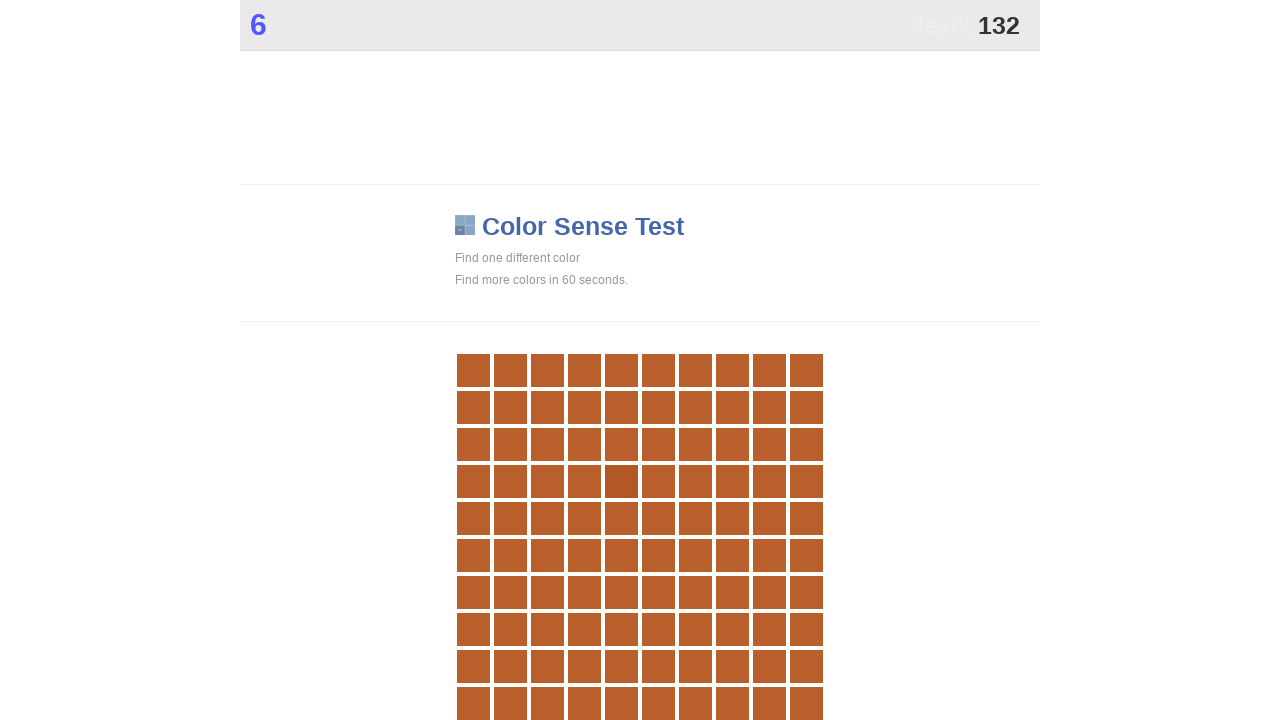

Clicked main game button at (621, 481) on .main
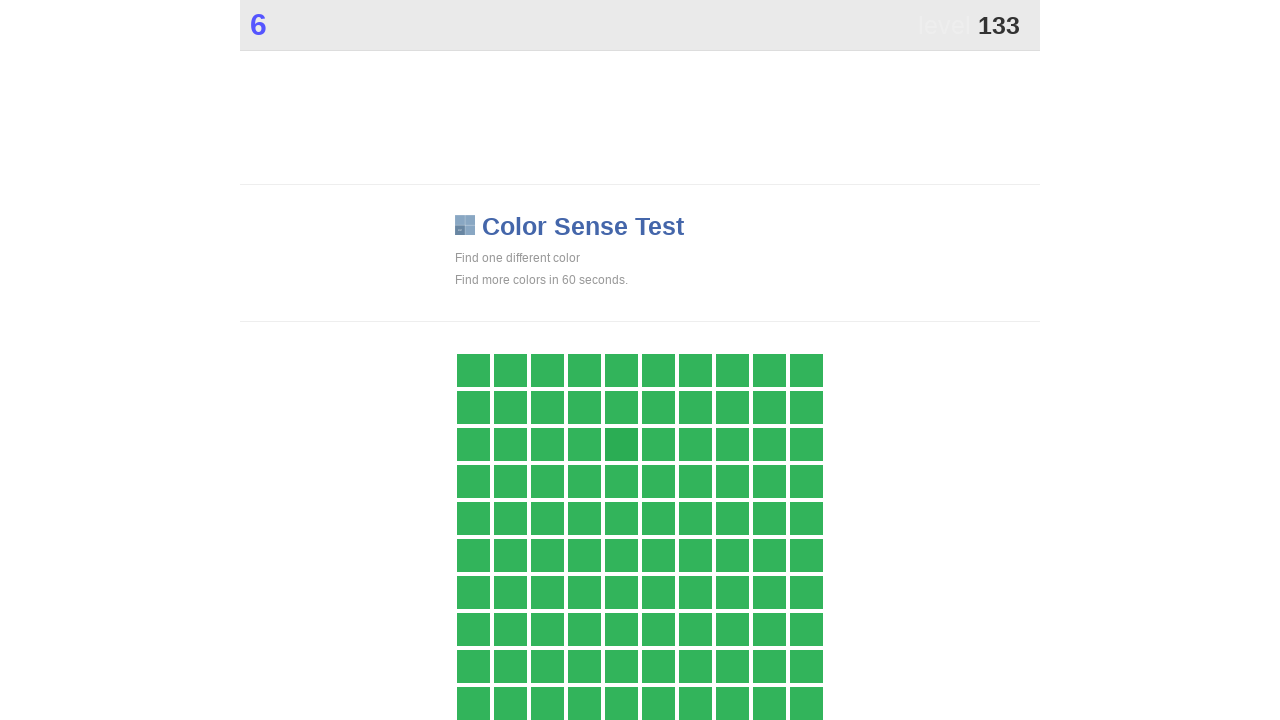

Waited 100ms between clicks
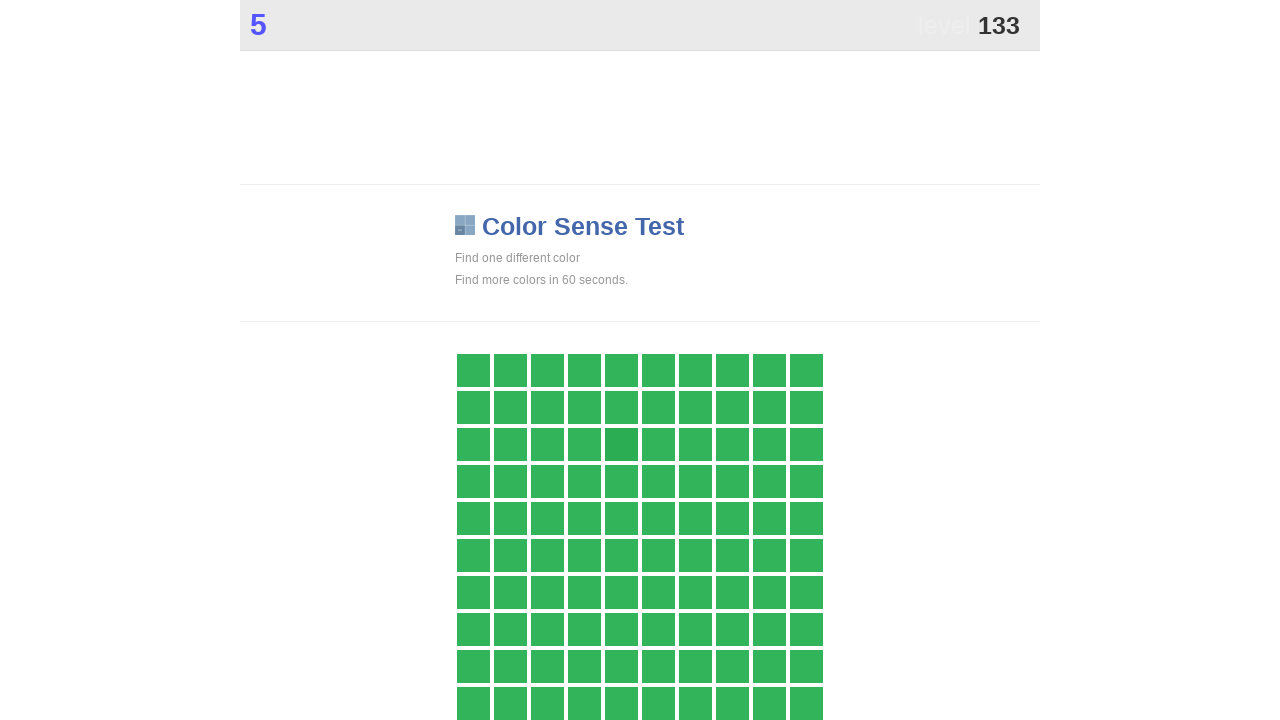

Clicked main game button at (621, 444) on .main
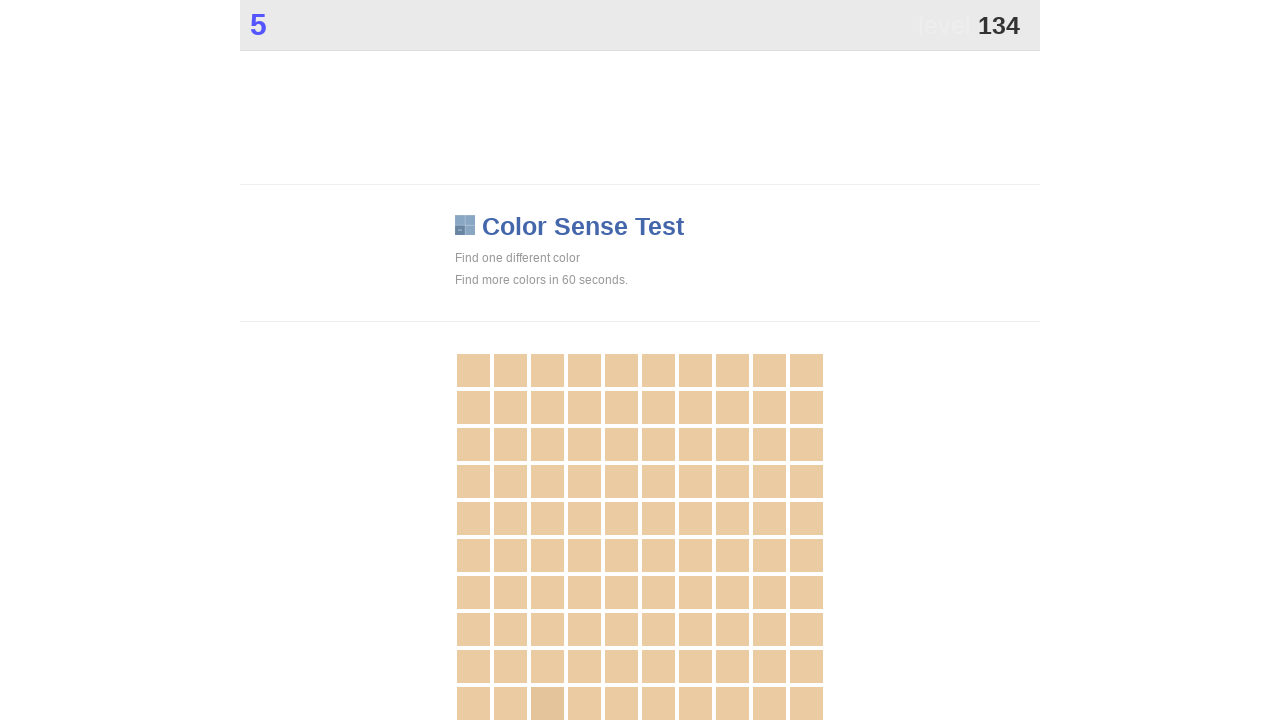

Waited 100ms between clicks
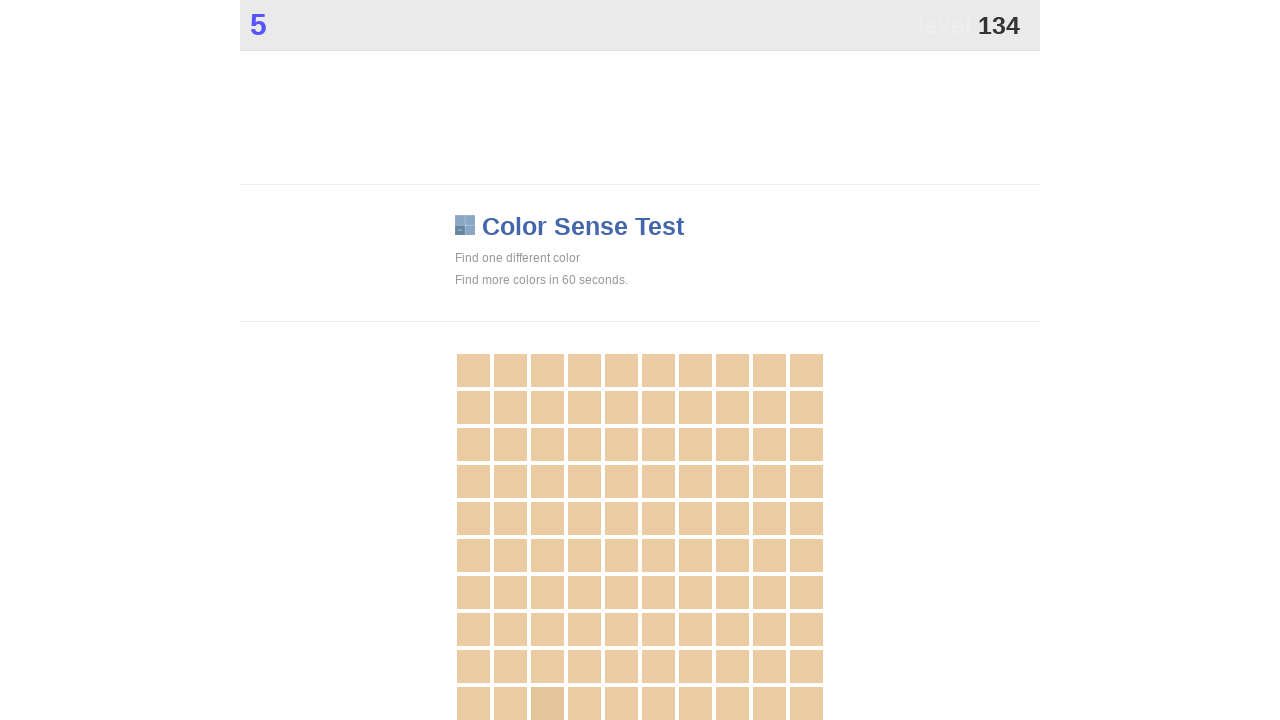

Clicked main game button at (547, 703) on .main
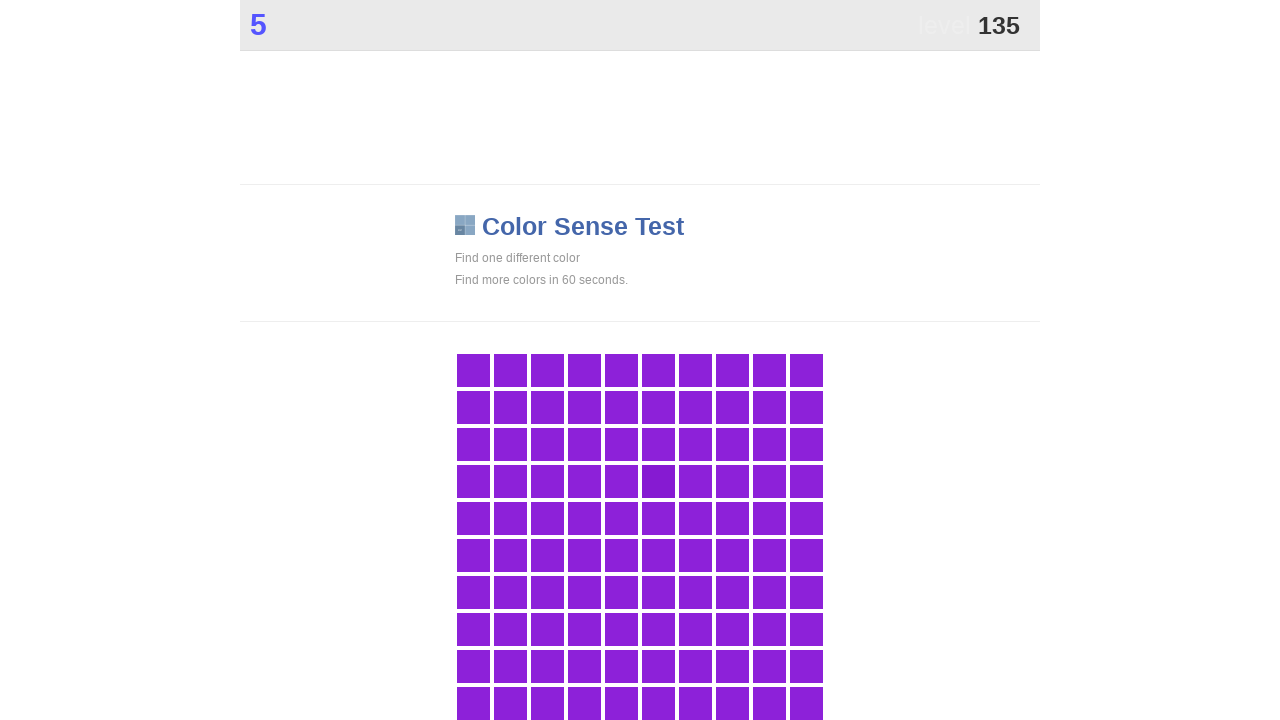

Waited 100ms between clicks
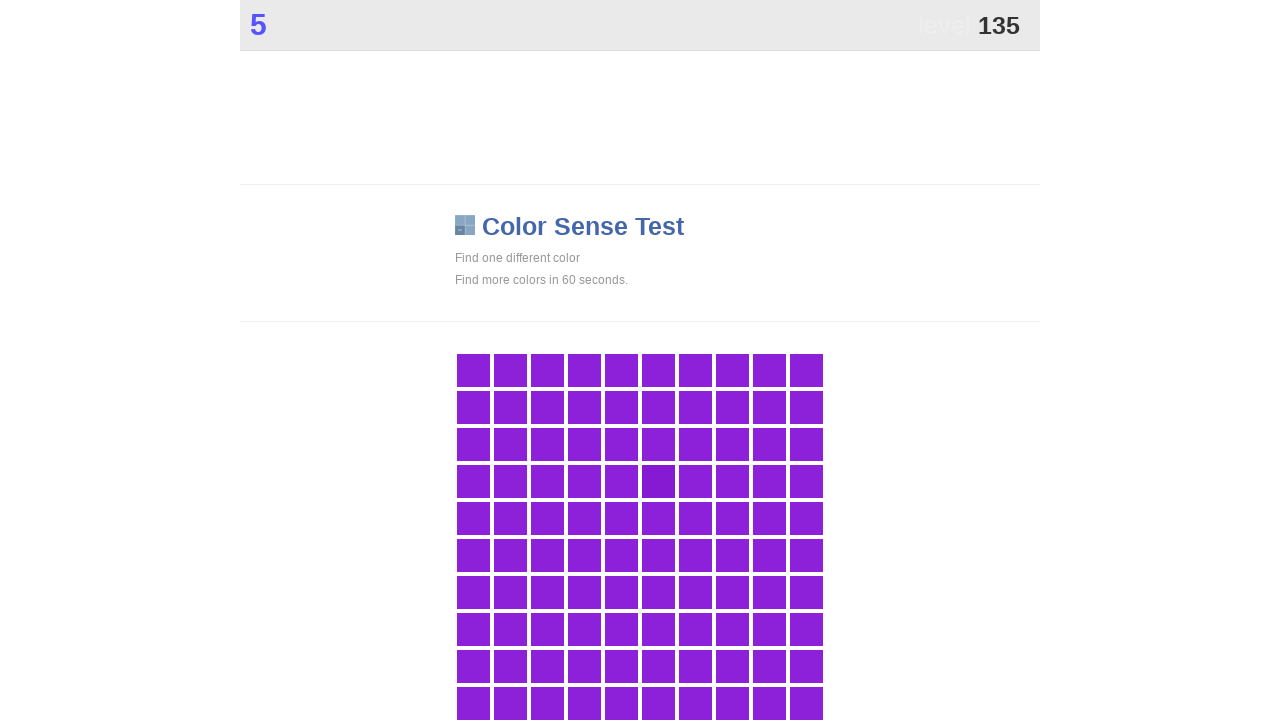

Clicked main game button at (658, 481) on .main
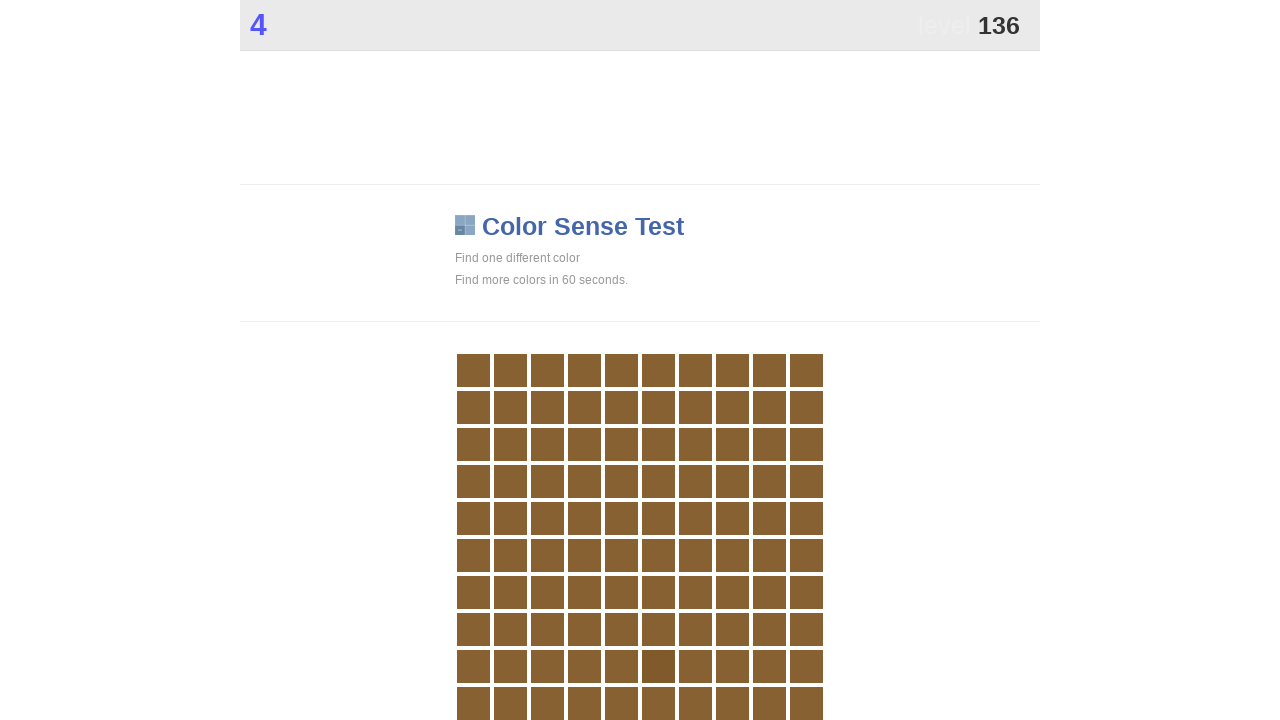

Waited 100ms between clicks
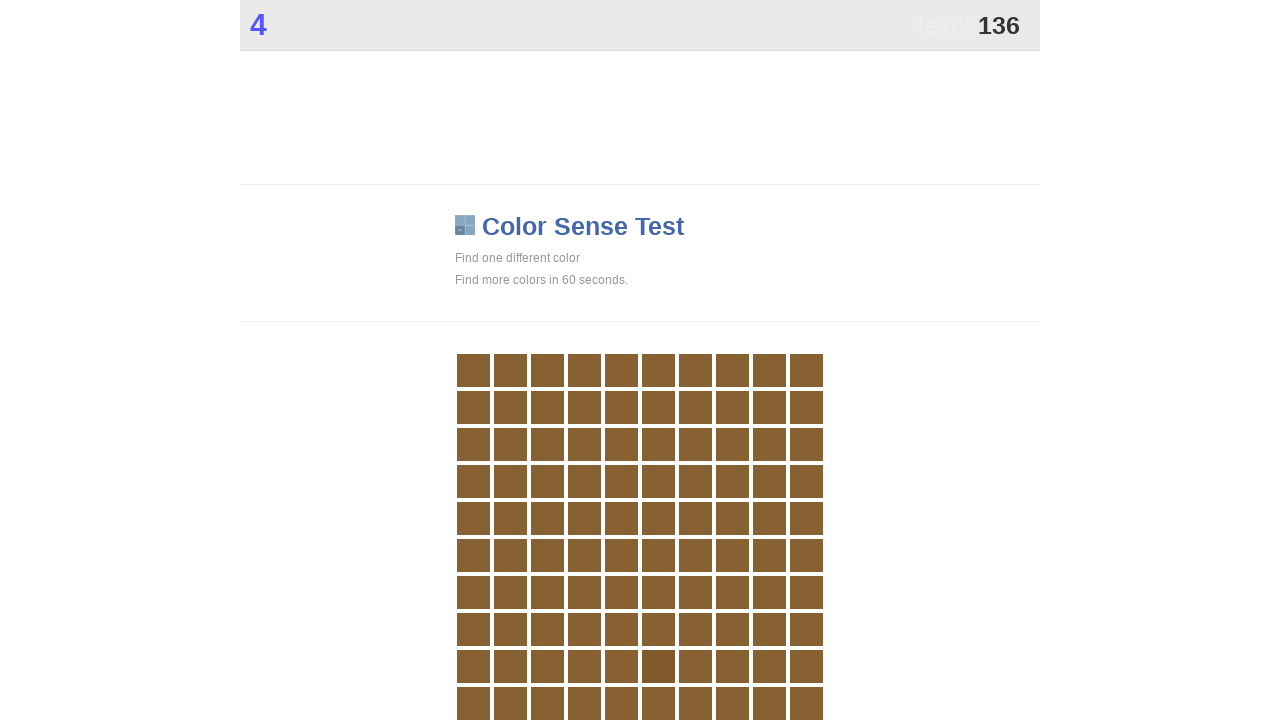

Clicked main game button at (658, 666) on .main
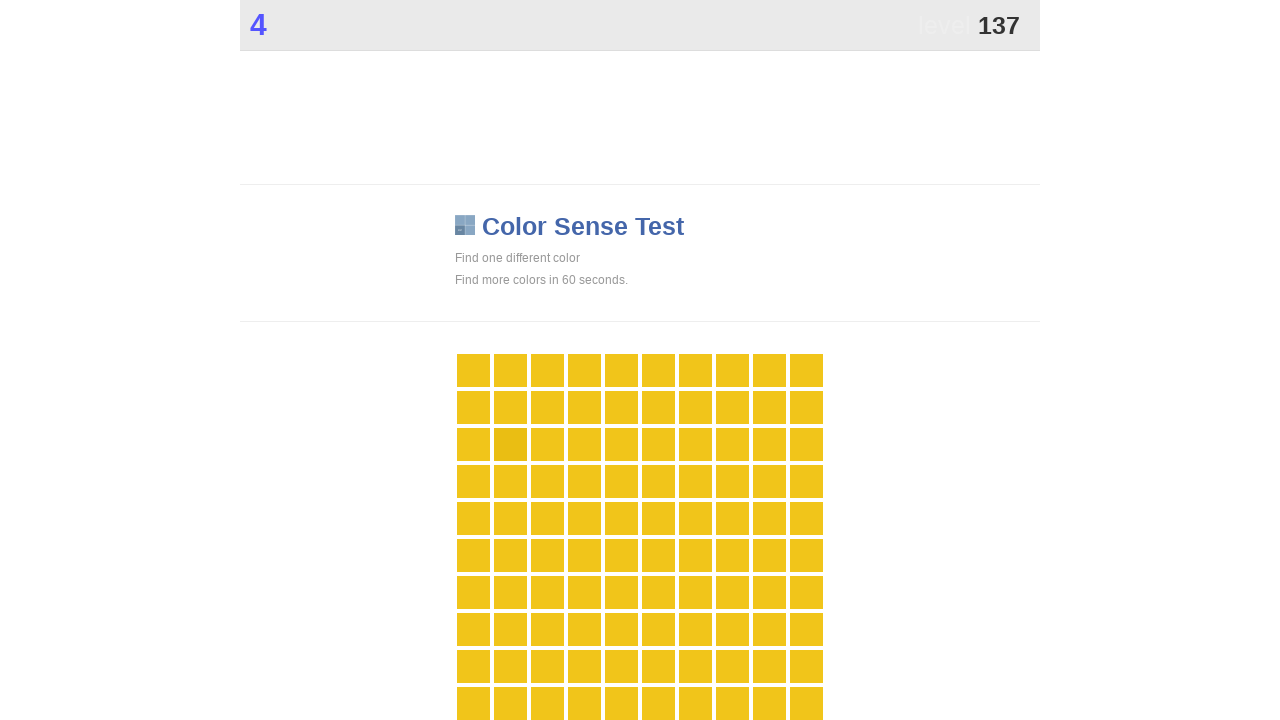

Waited 100ms between clicks
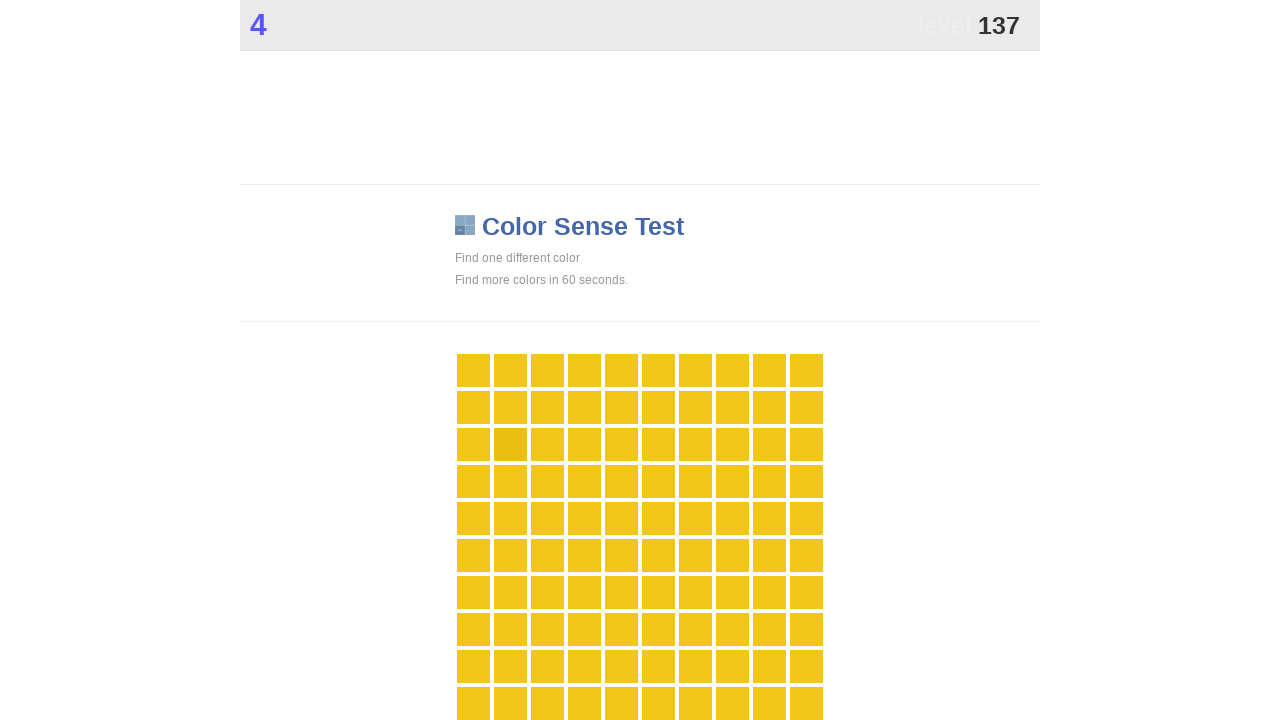

Clicked main game button at (510, 444) on .main
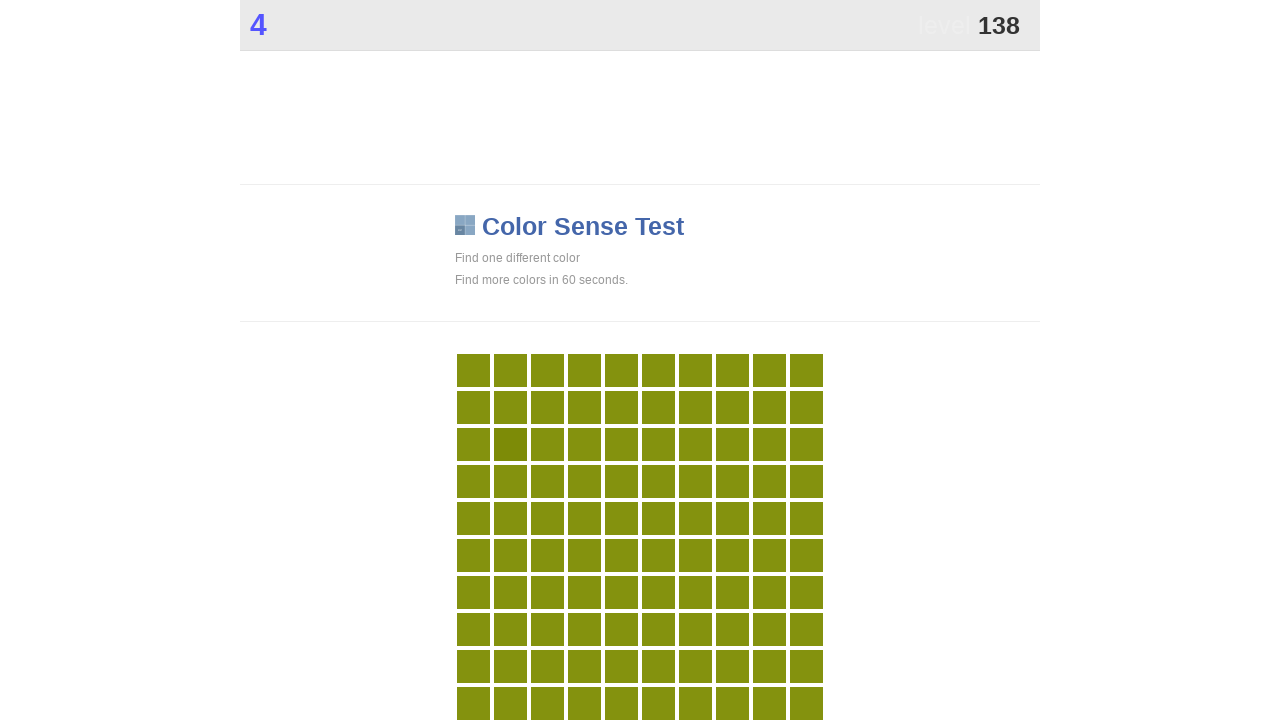

Waited 100ms between clicks
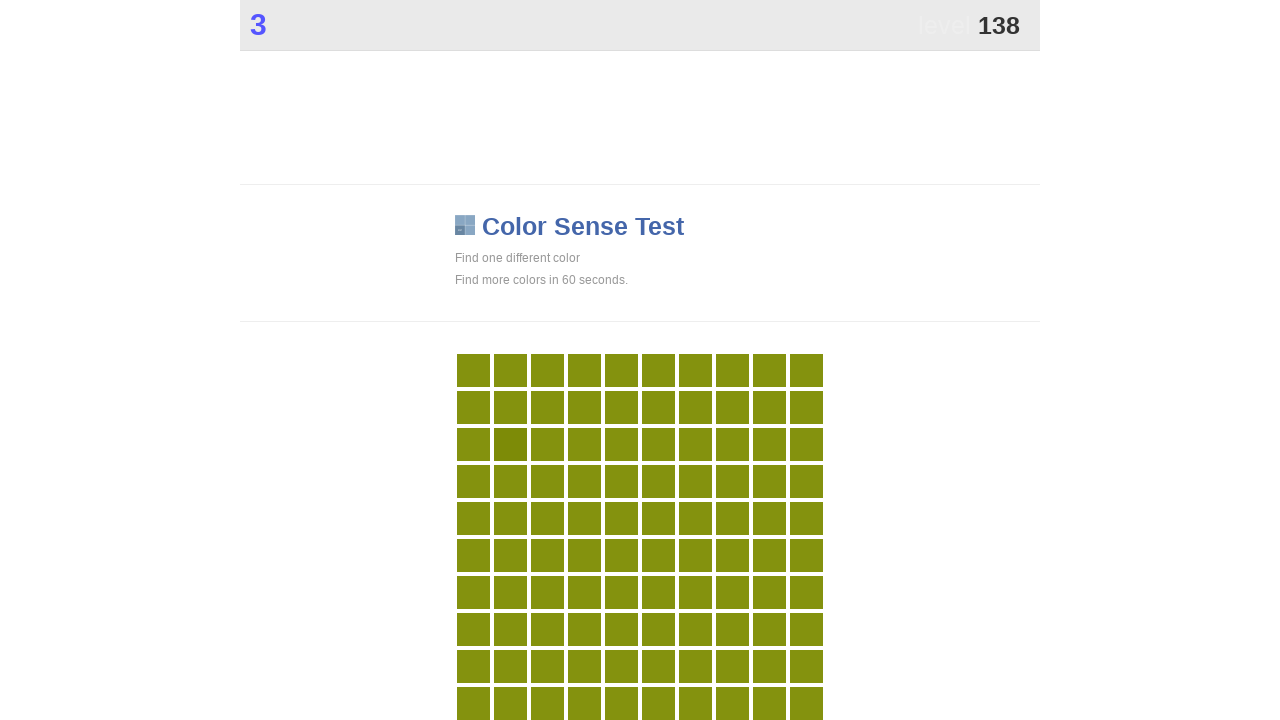

Clicked main game button at (510, 444) on .main
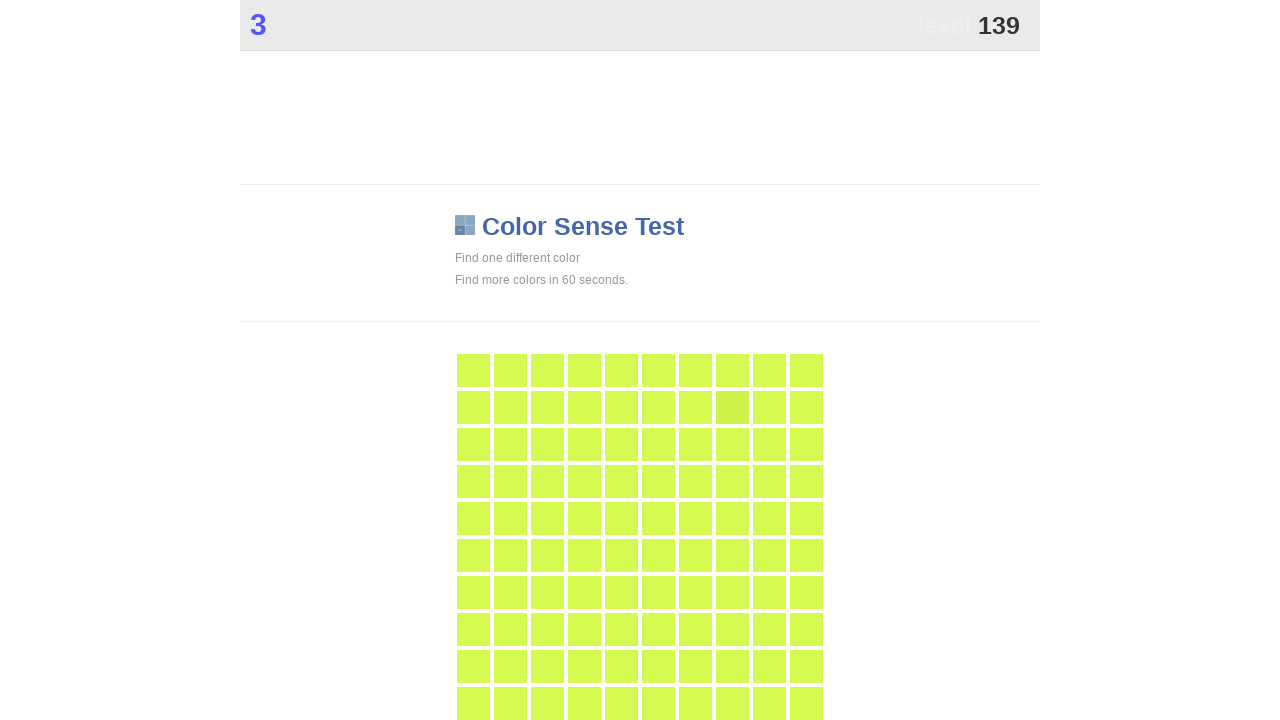

Waited 100ms between clicks
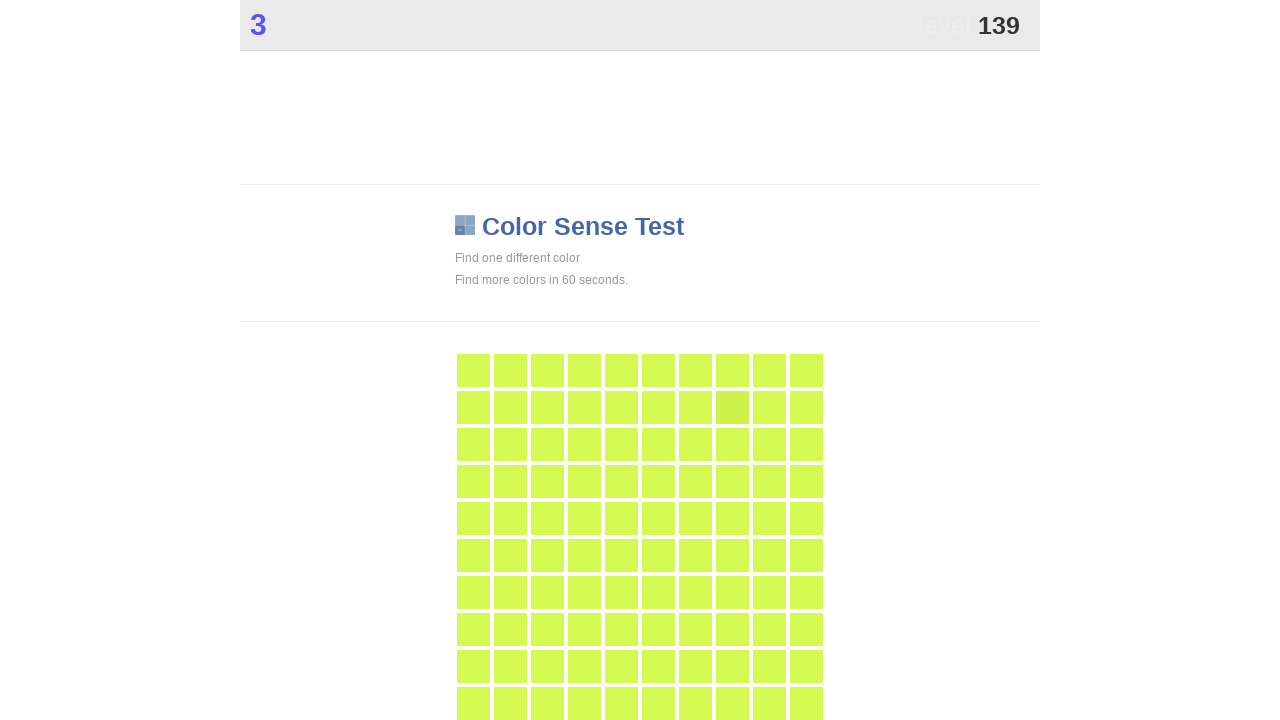

Clicked main game button at (732, 407) on .main
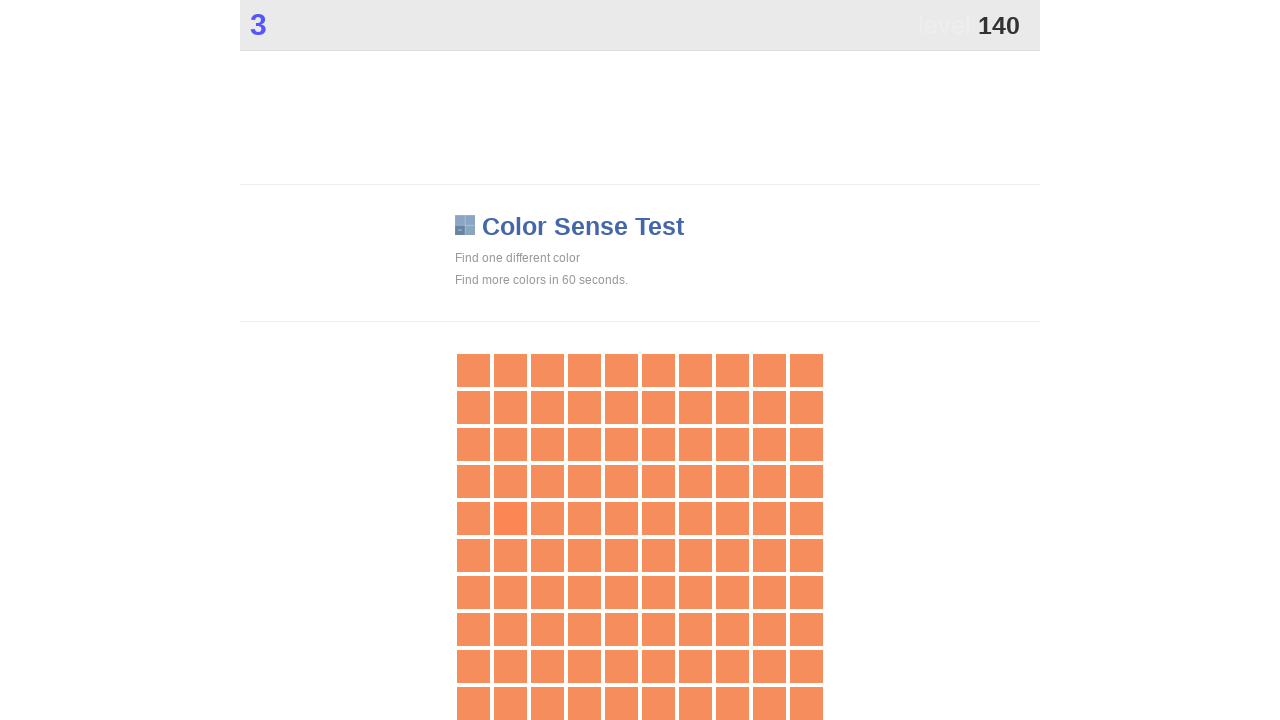

Waited 100ms between clicks
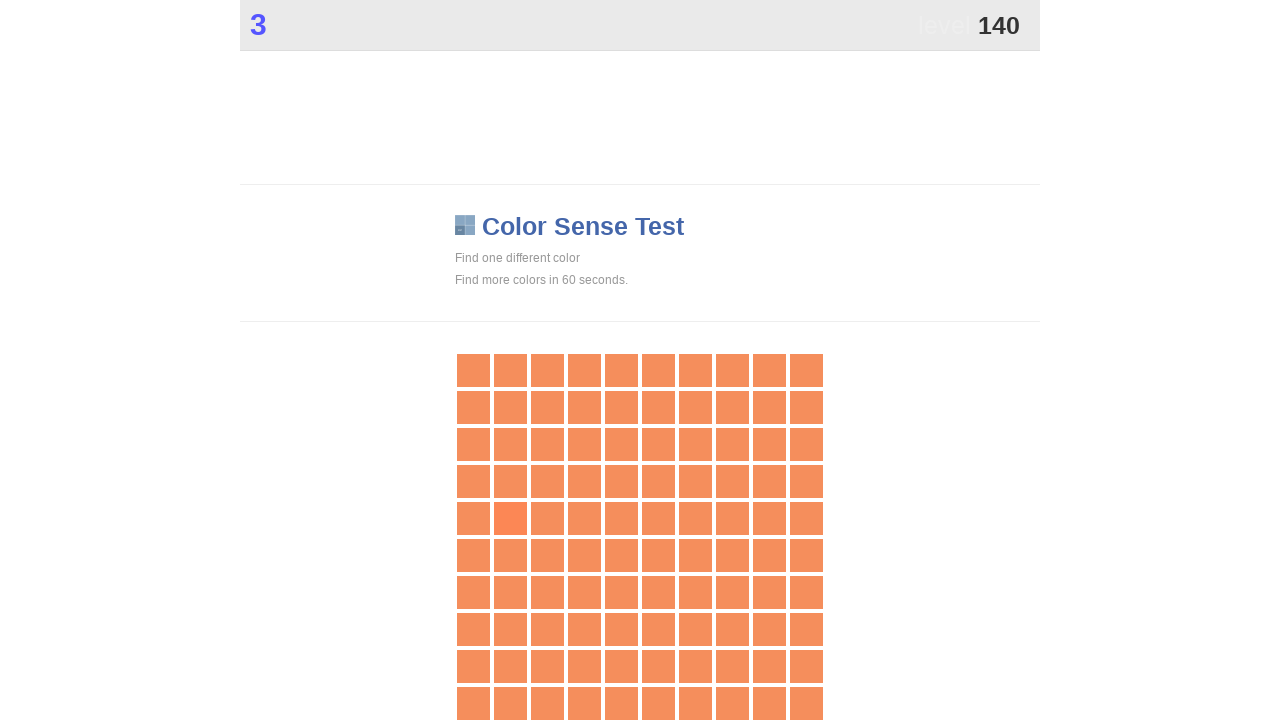

Clicked main game button at (510, 518) on .main
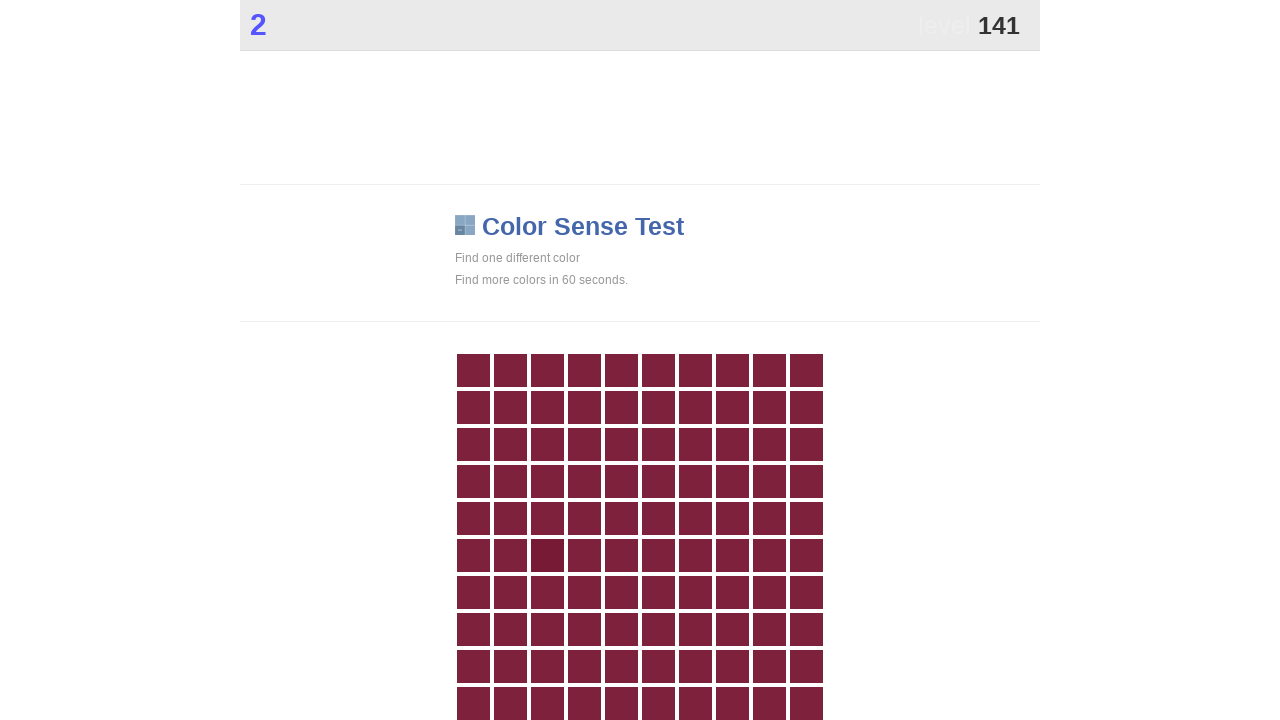

Waited 100ms between clicks
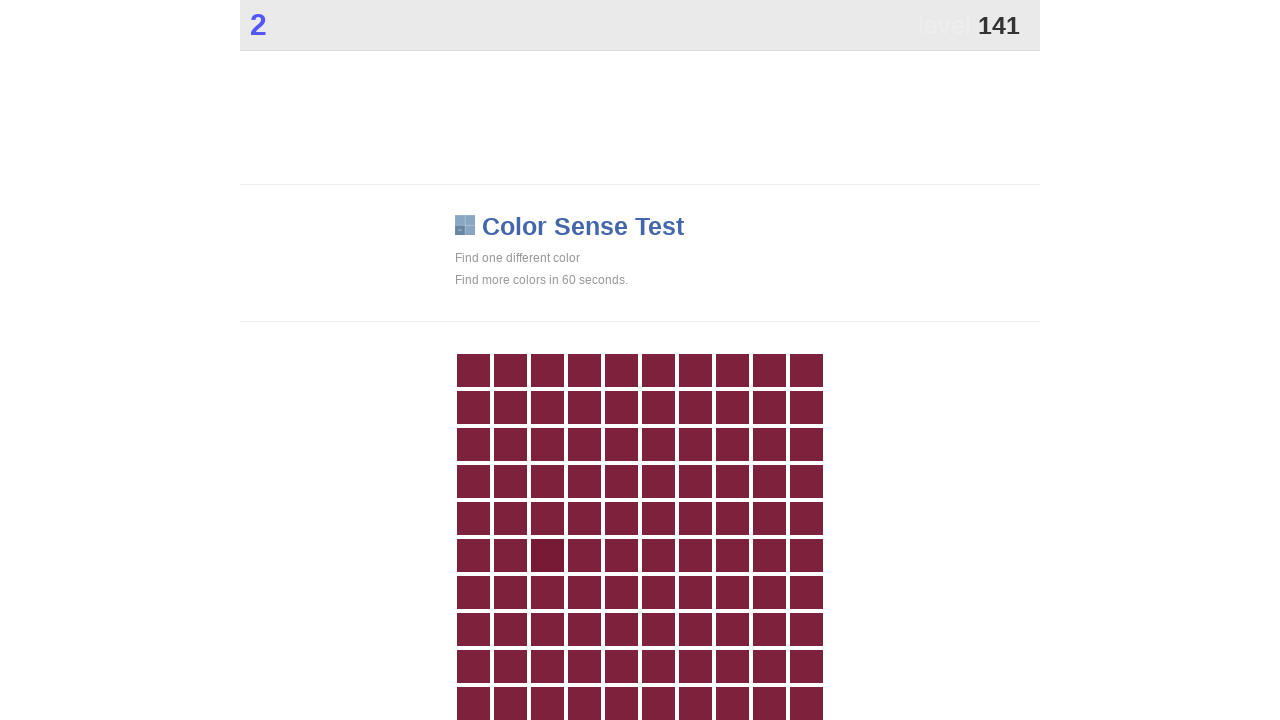

Clicked main game button at (547, 555) on .main
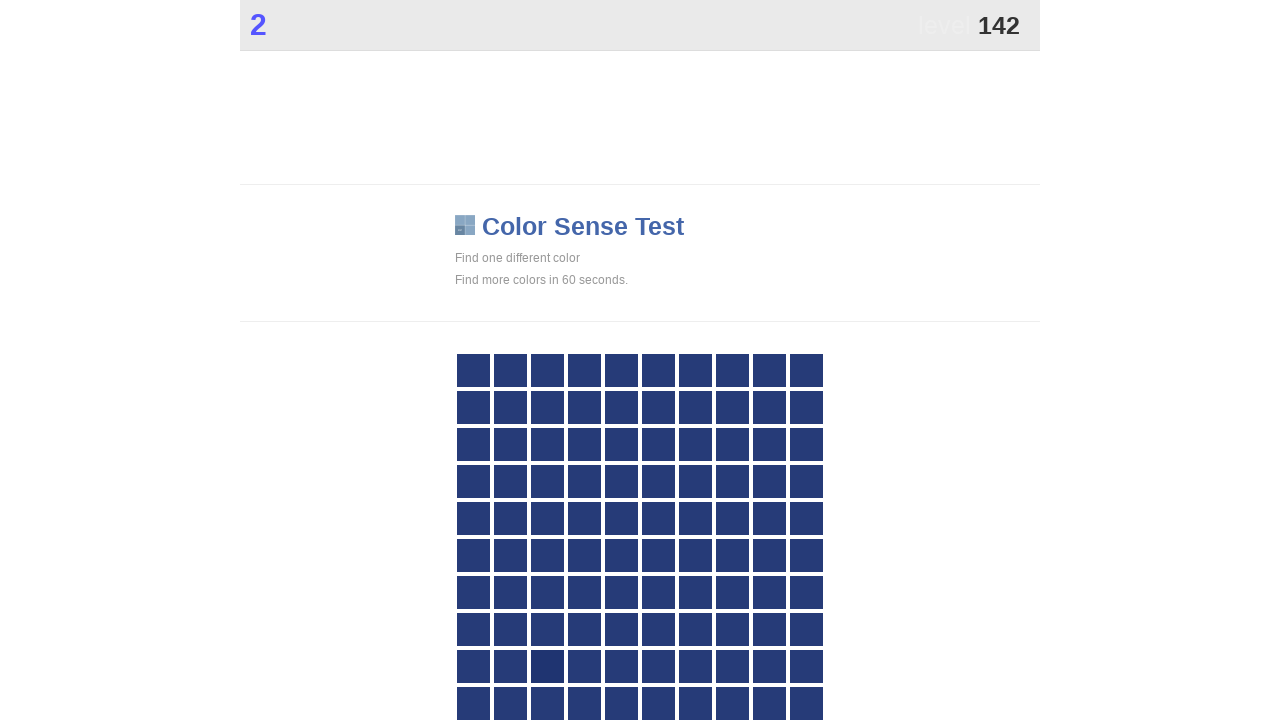

Waited 100ms between clicks
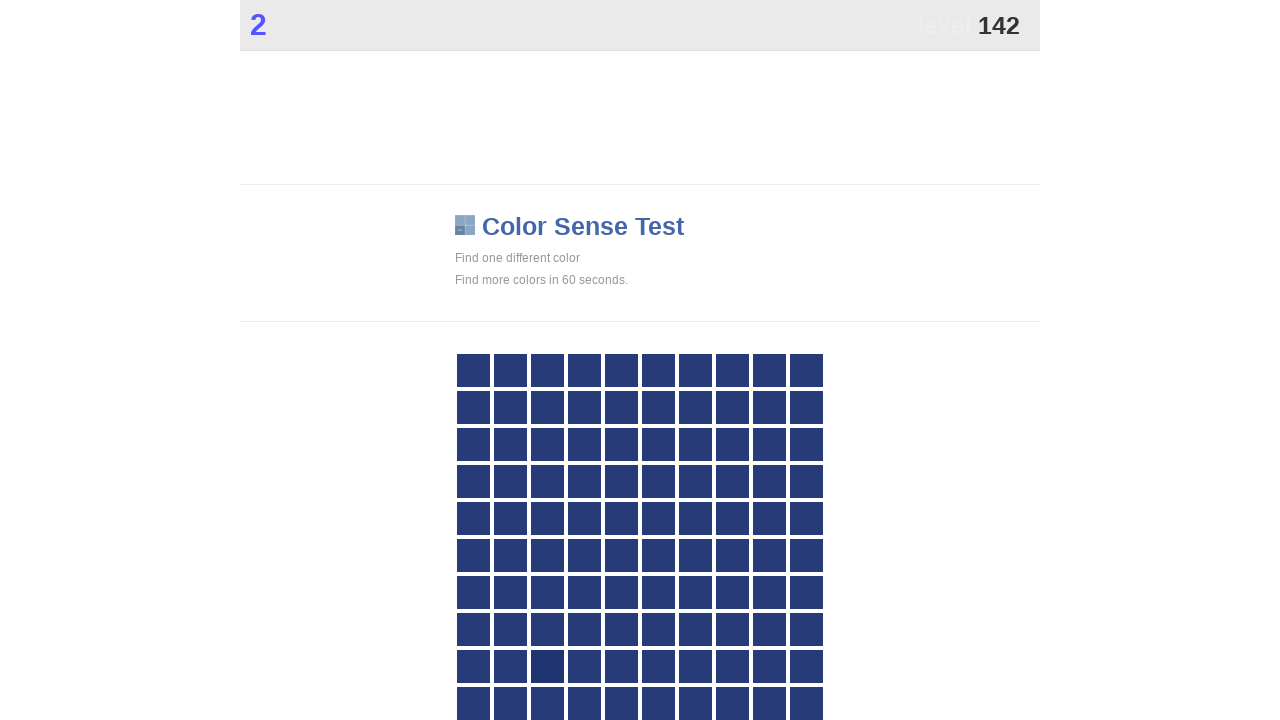

Clicked main game button at (547, 666) on .main
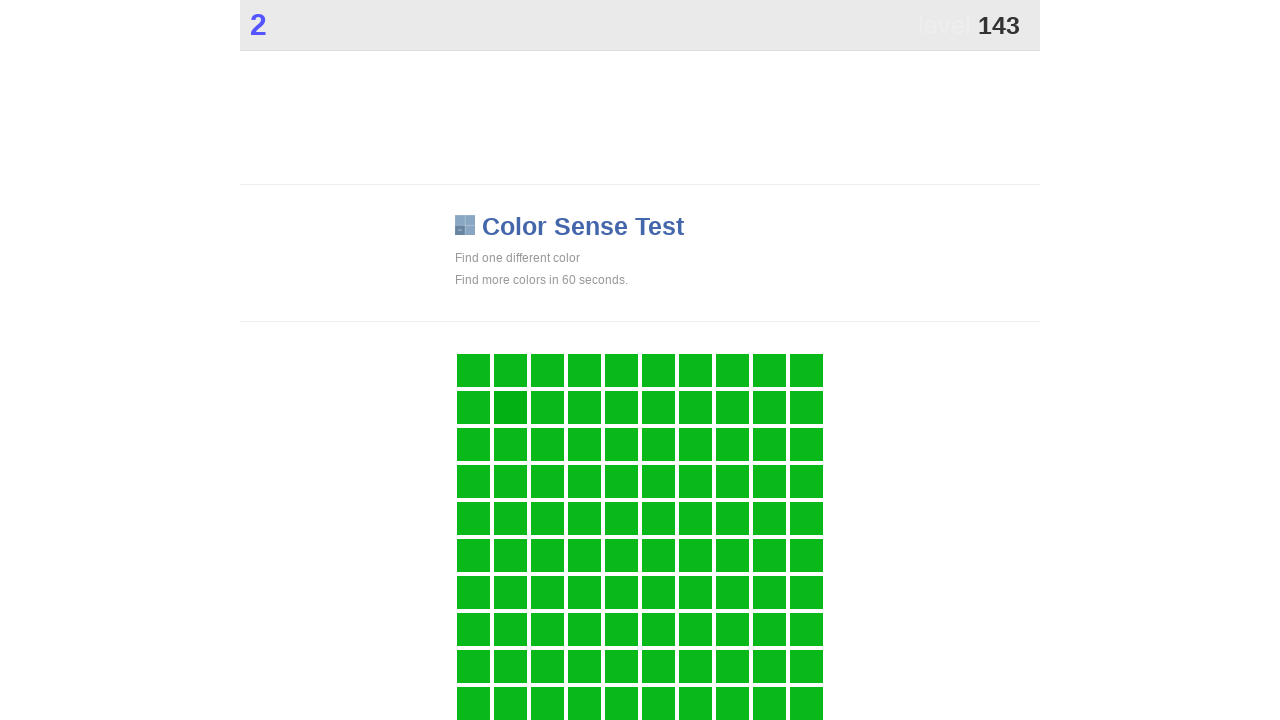

Waited 100ms between clicks
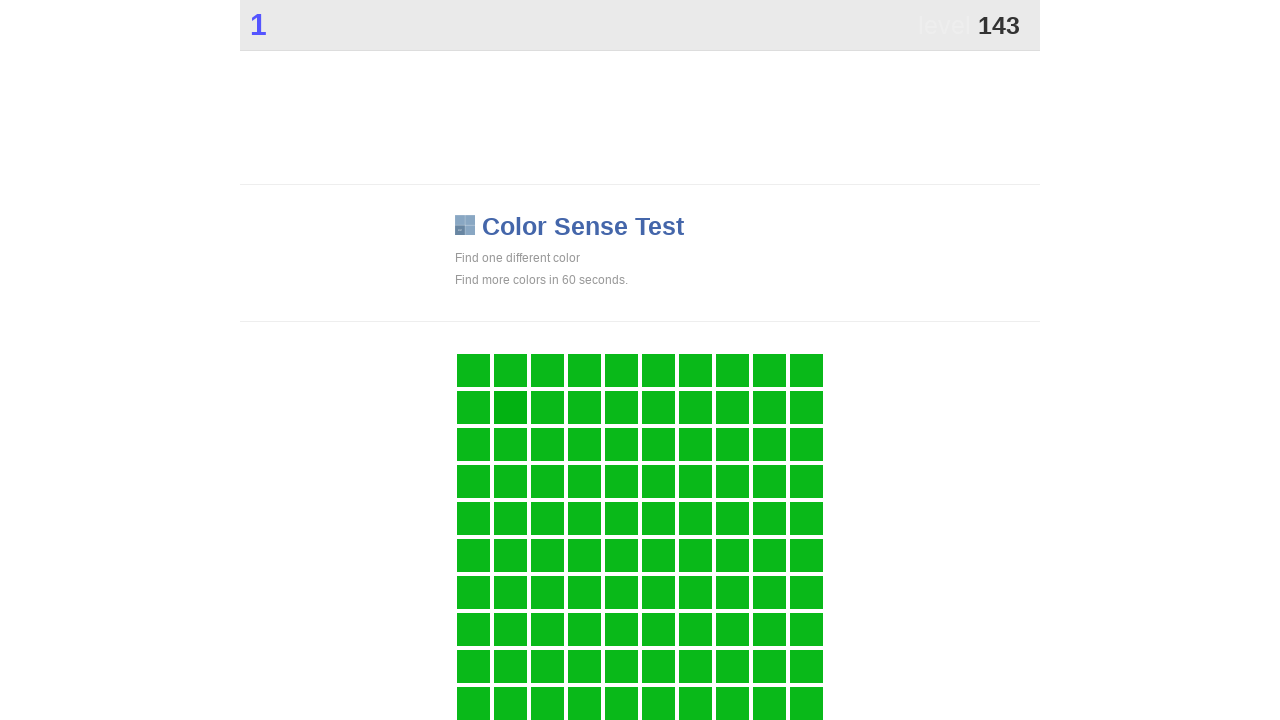

Clicked main game button at (510, 407) on .main
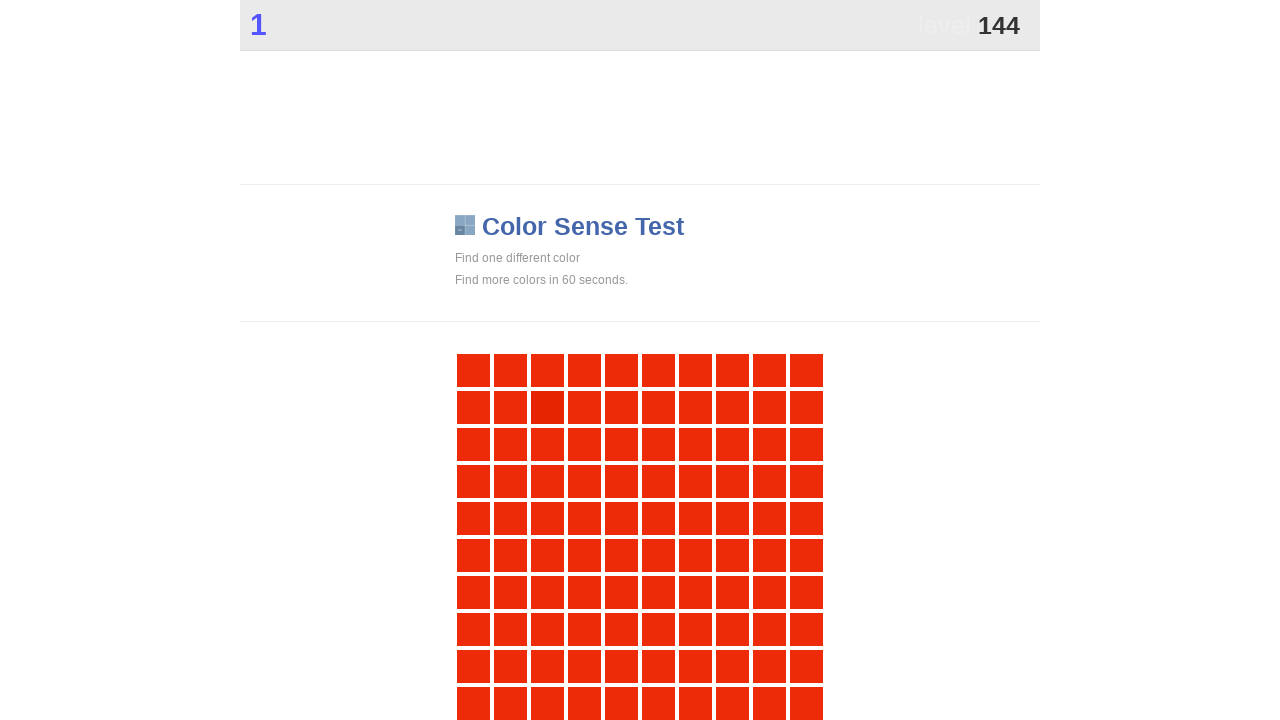

Waited 100ms between clicks
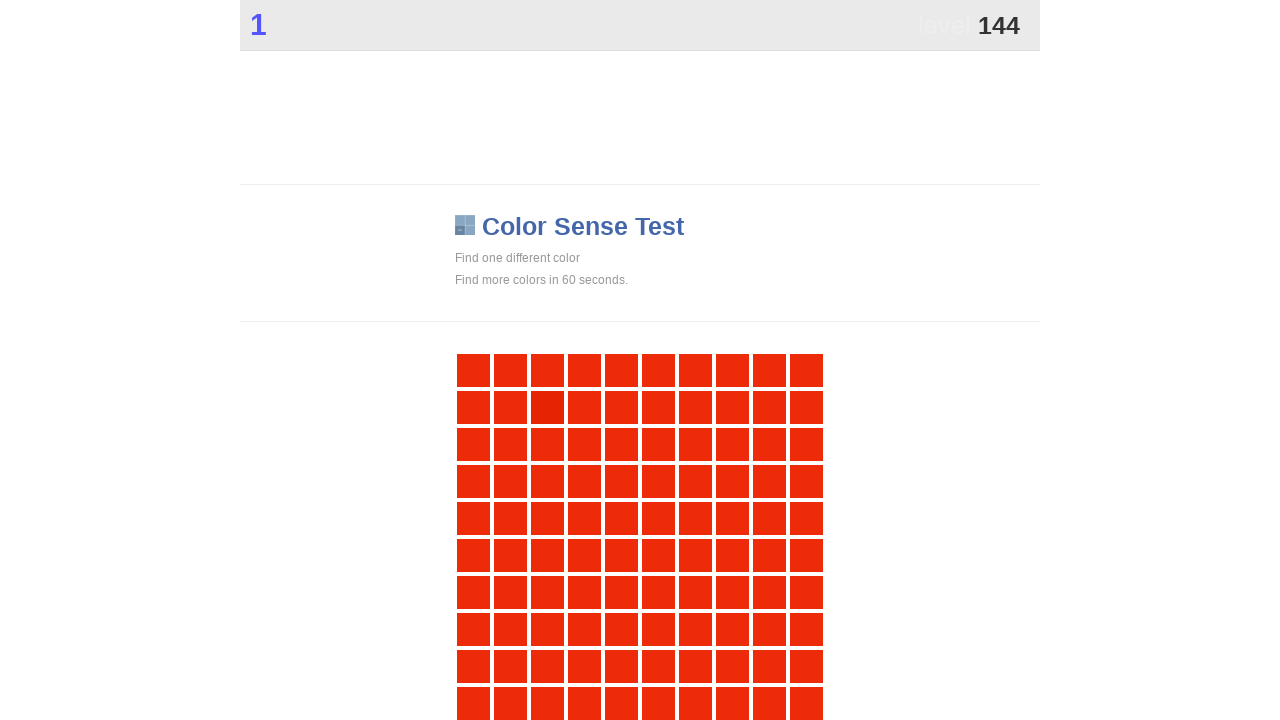

Clicked main game button at (547, 407) on .main
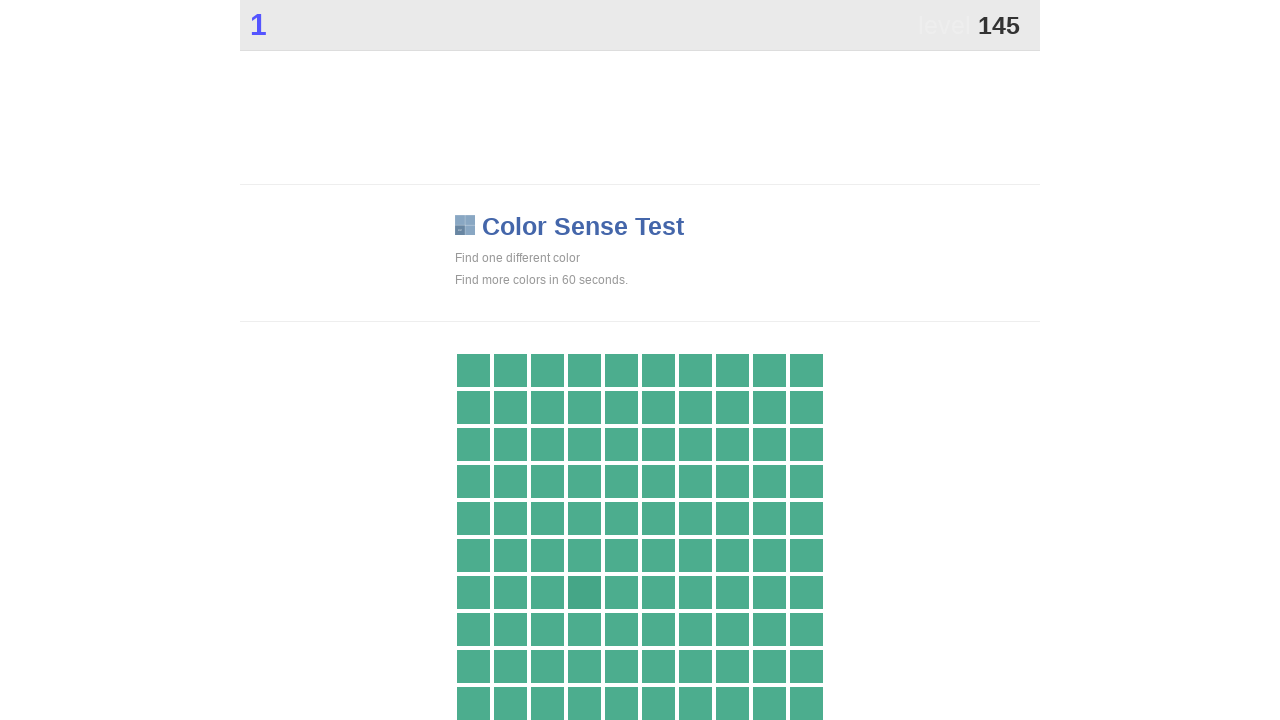

Waited 100ms between clicks
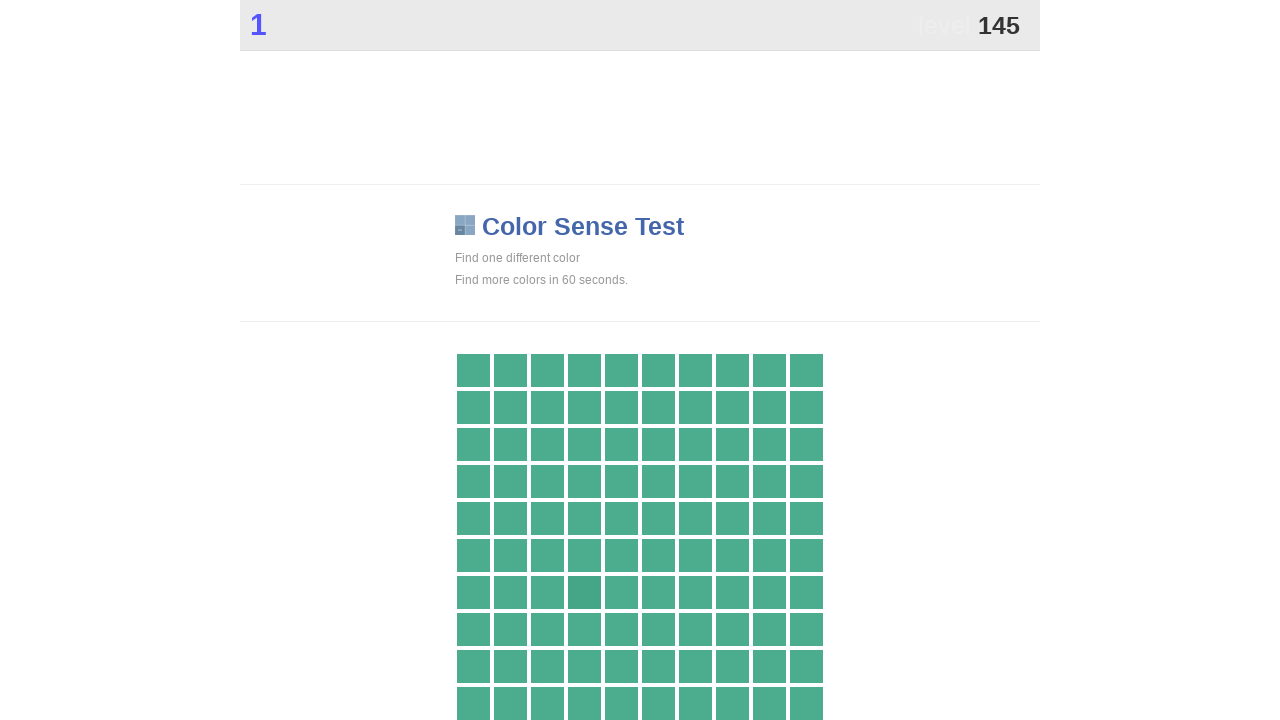

Completed 60 seconds of automated gameplay
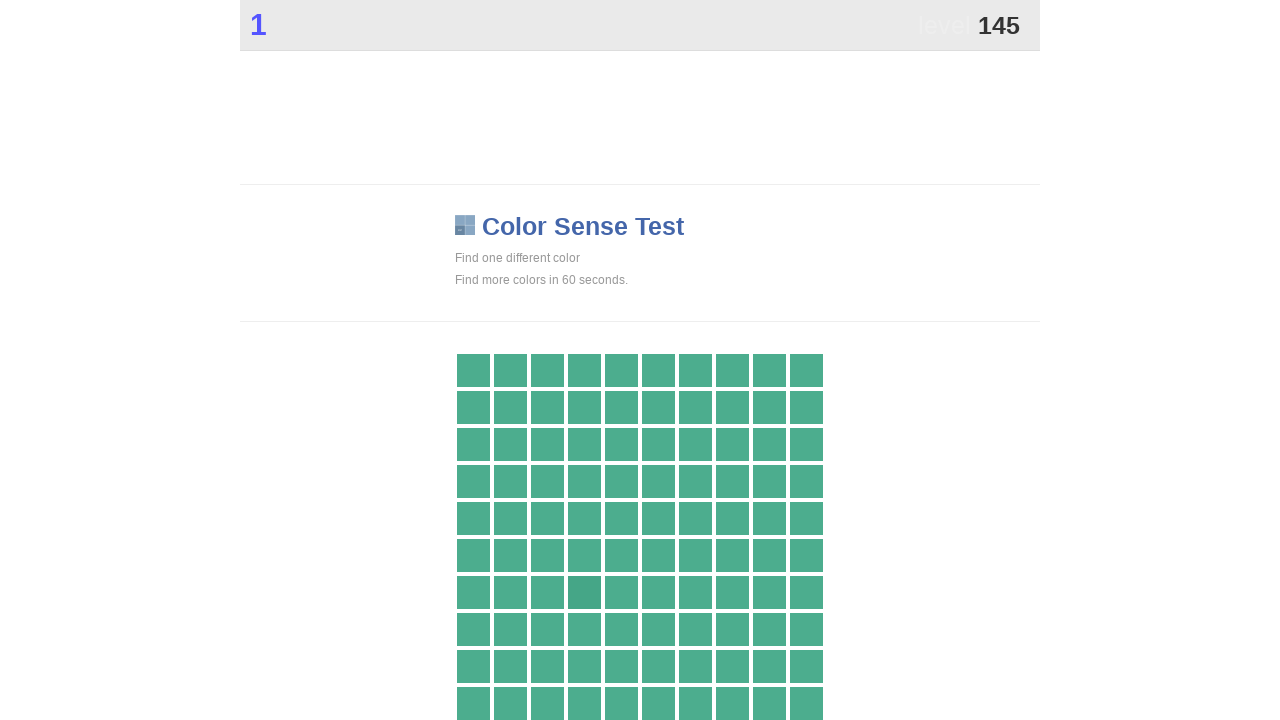

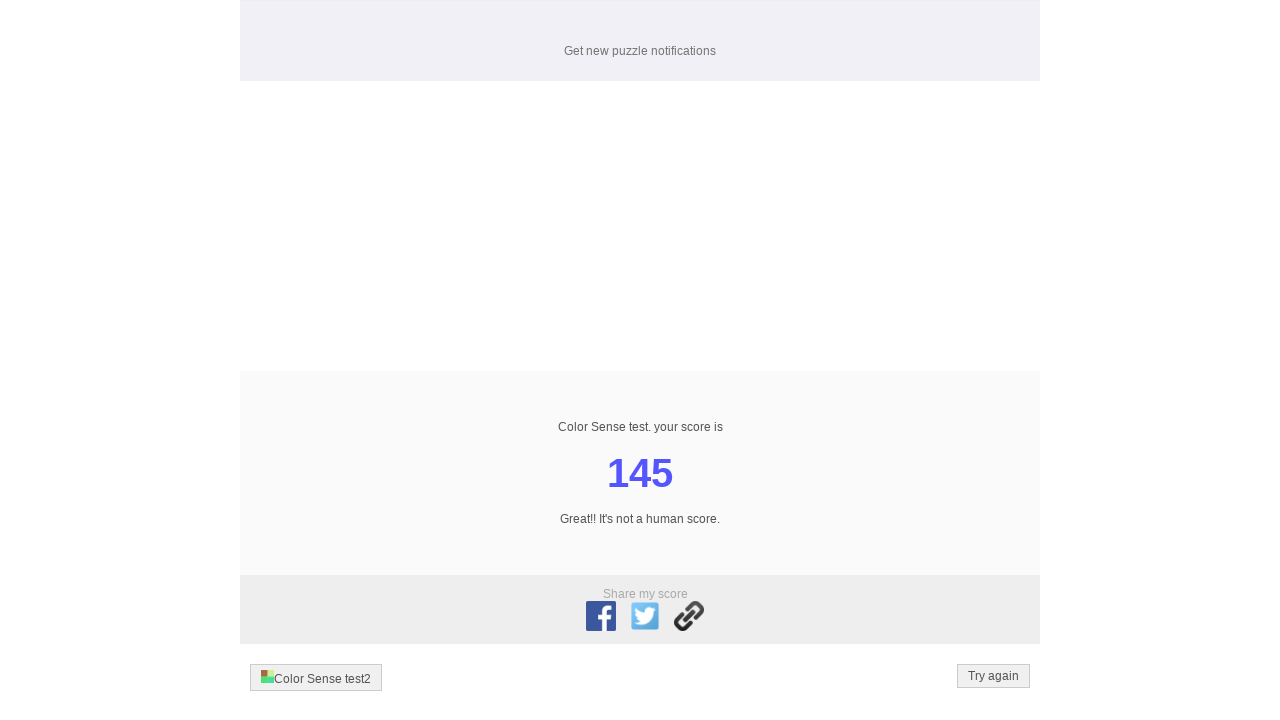